Tests dynamic element addition and removal by clicking Add Element button 100 times, verifying the count, then removing 90 elements and verifying the remaining count

Starting URL: http://the-internet.herokuapp.com/add_remove_elements/

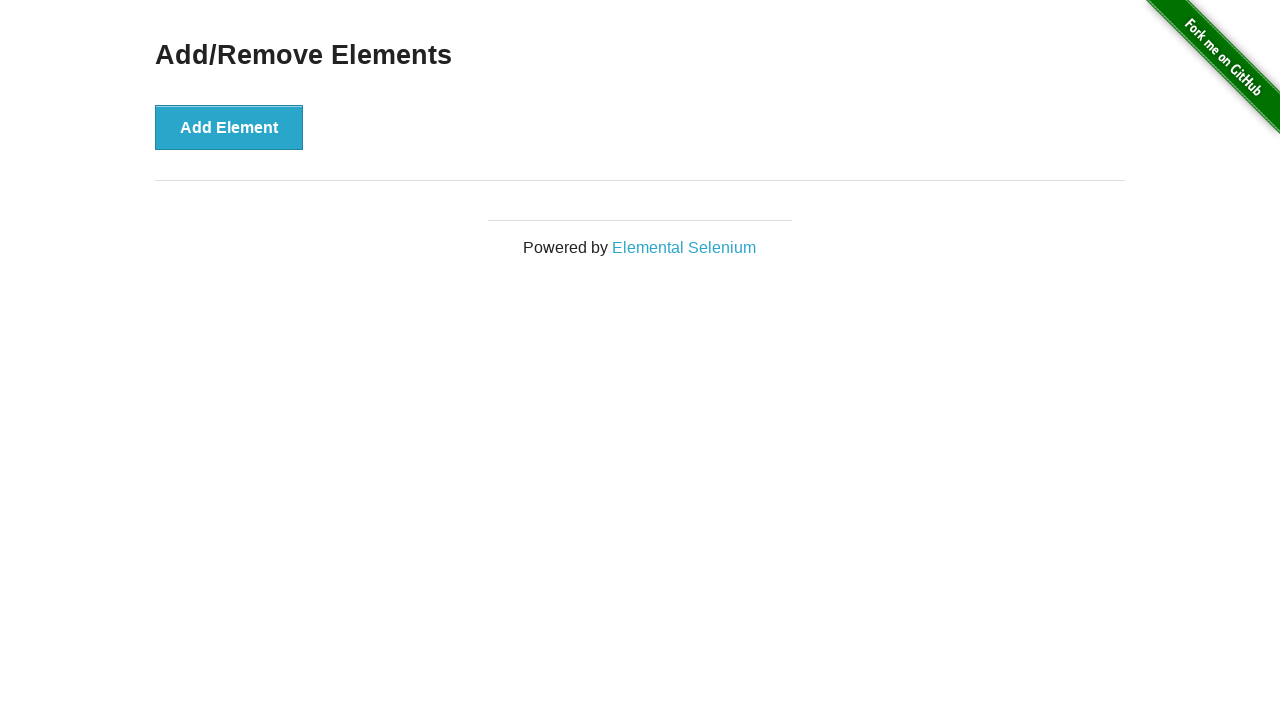

Clicked Add Element button (iteration 1/100) at (229, 127) on //*[@onclick="addElement()"]
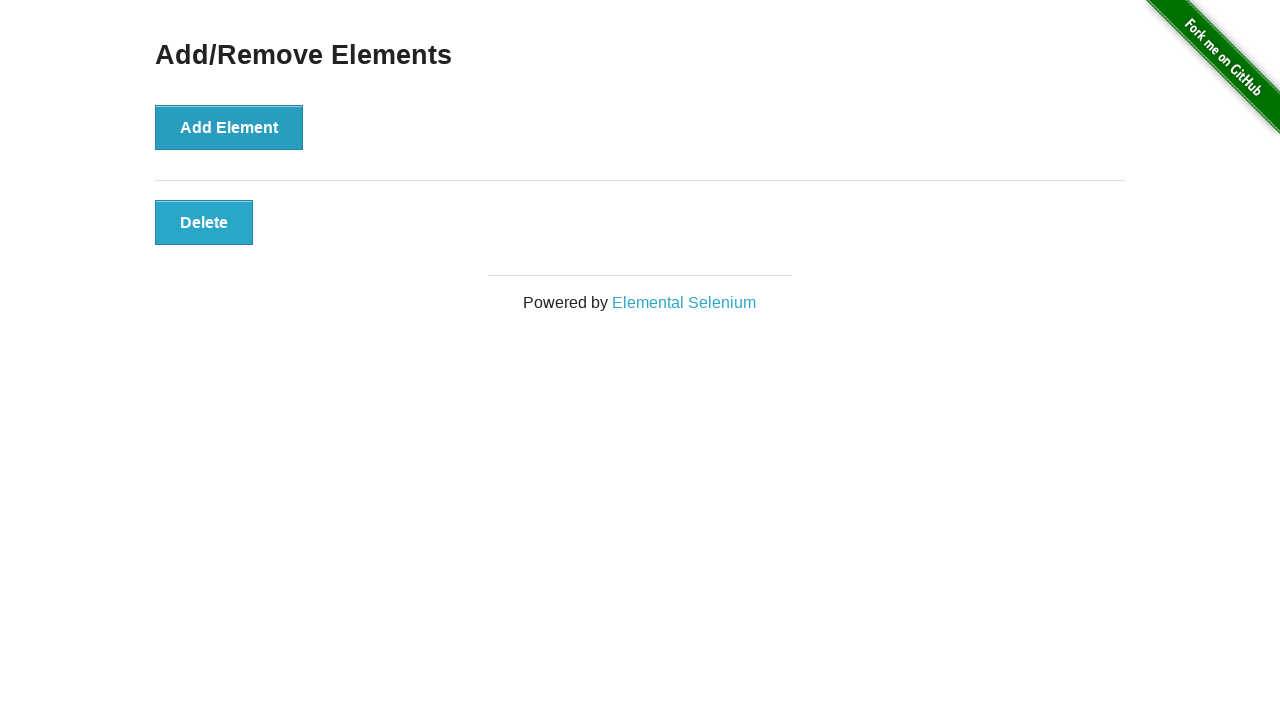

Clicked Add Element button (iteration 2/100) at (229, 127) on //*[@onclick="addElement()"]
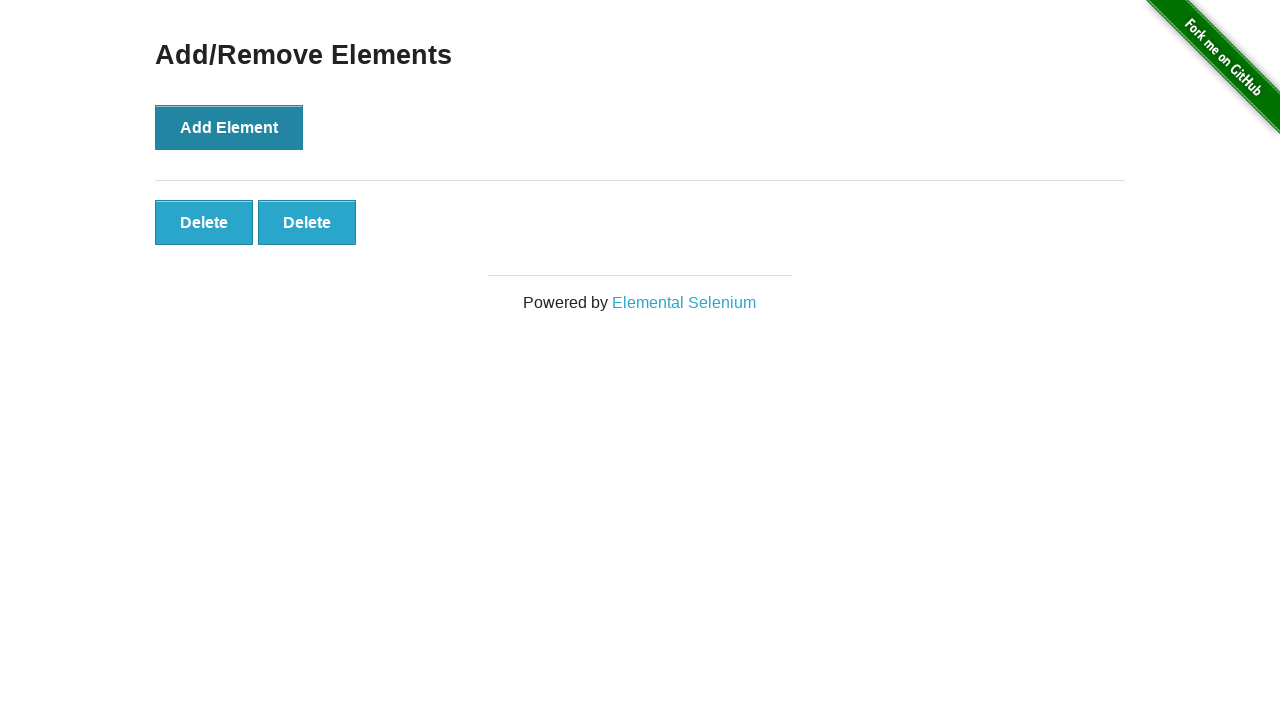

Clicked Add Element button (iteration 3/100) at (229, 127) on //*[@onclick="addElement()"]
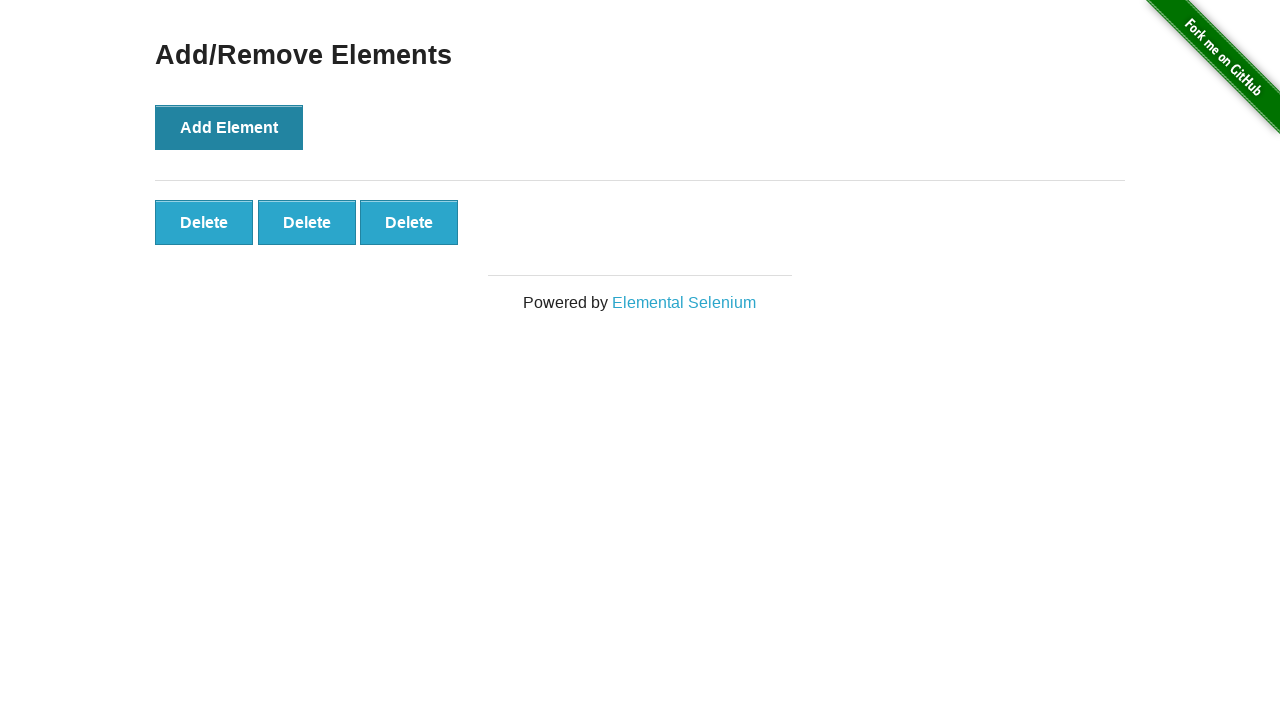

Clicked Add Element button (iteration 4/100) at (229, 127) on //*[@onclick="addElement()"]
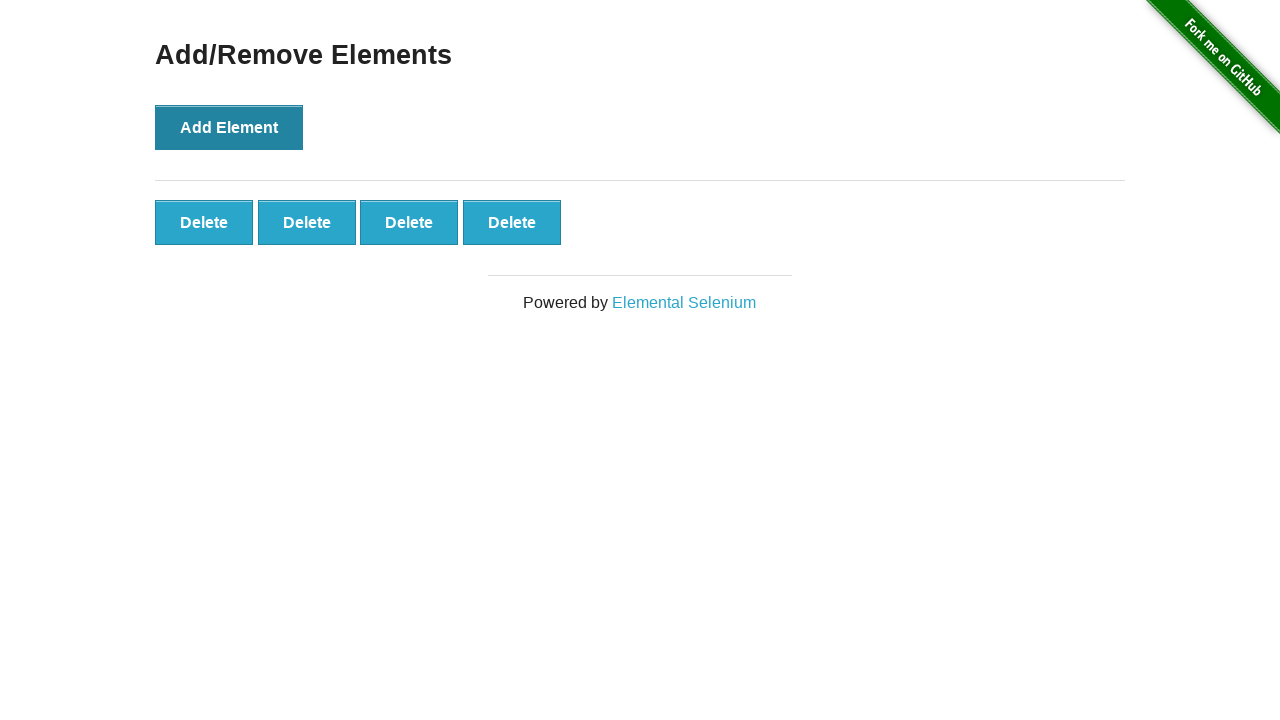

Clicked Add Element button (iteration 5/100) at (229, 127) on //*[@onclick="addElement()"]
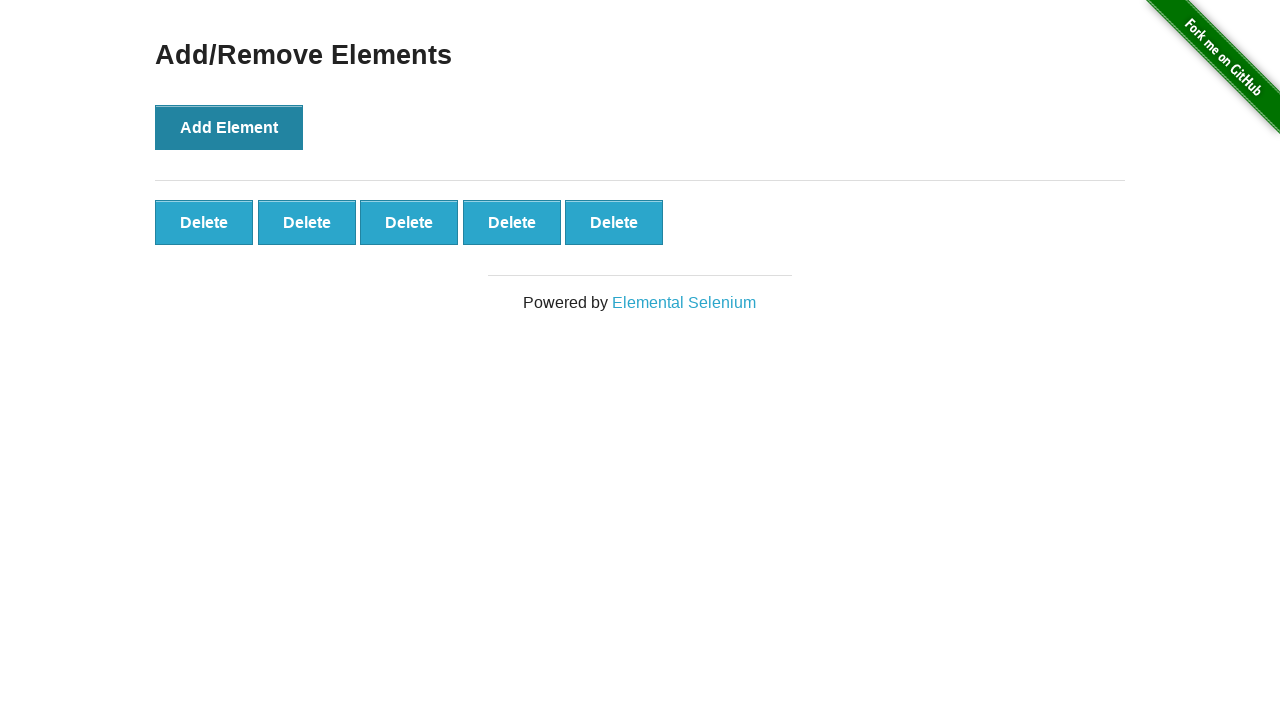

Clicked Add Element button (iteration 6/100) at (229, 127) on //*[@onclick="addElement()"]
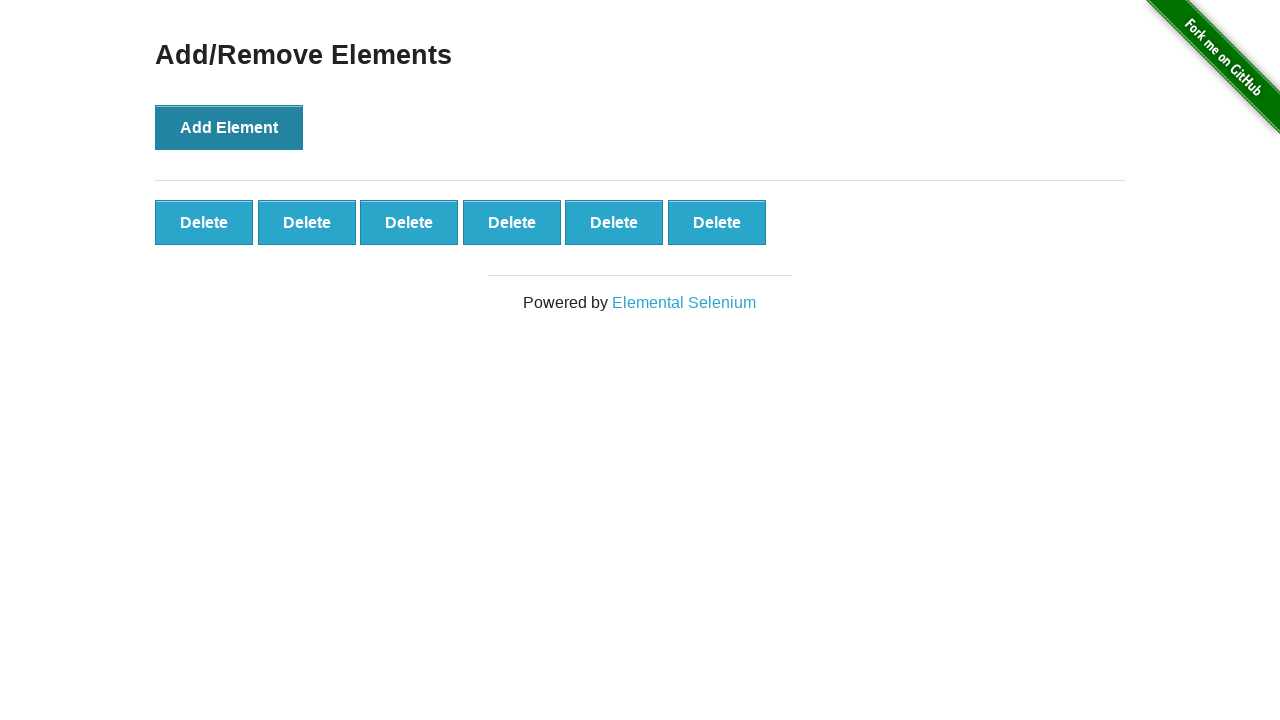

Clicked Add Element button (iteration 7/100) at (229, 127) on //*[@onclick="addElement()"]
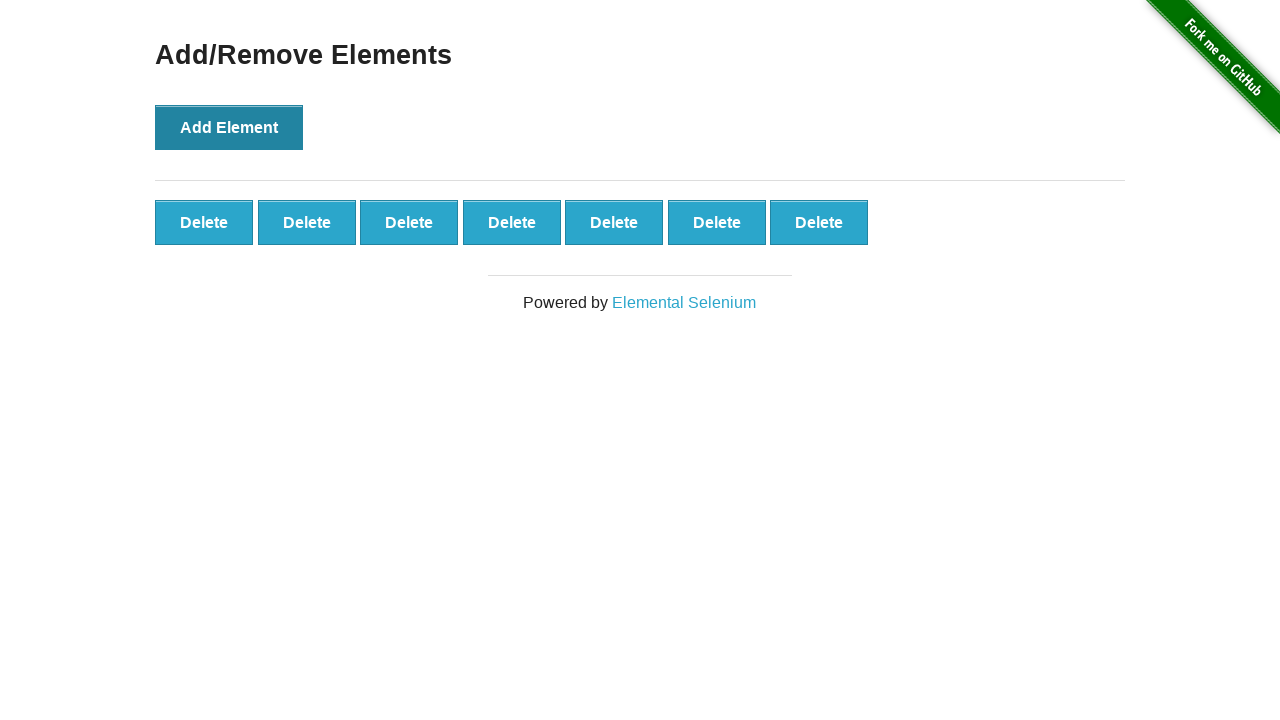

Clicked Add Element button (iteration 8/100) at (229, 127) on //*[@onclick="addElement()"]
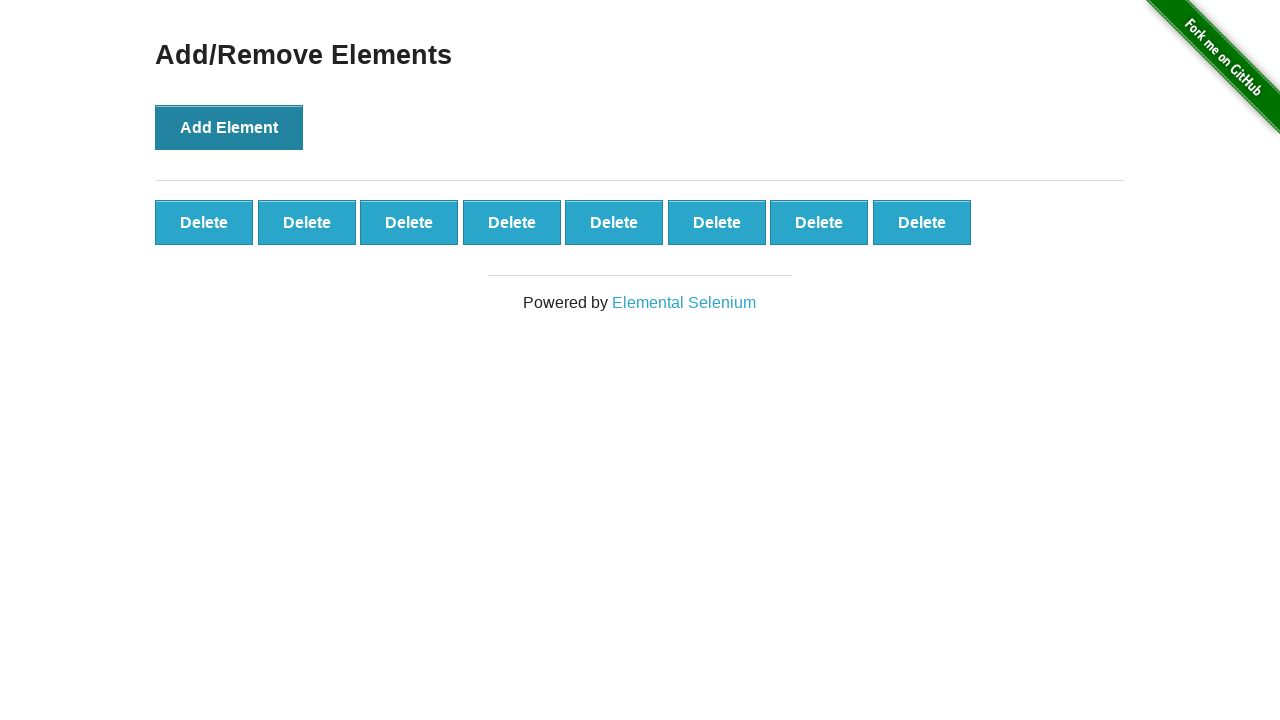

Clicked Add Element button (iteration 9/100) at (229, 127) on //*[@onclick="addElement()"]
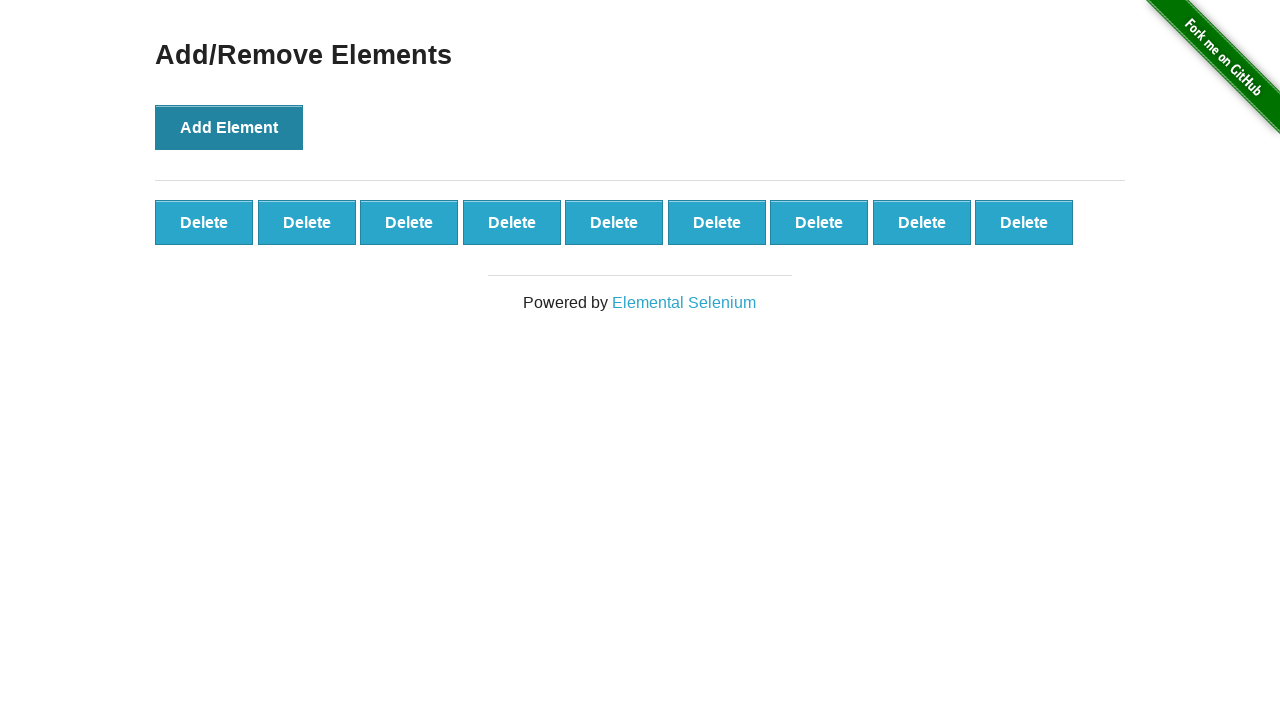

Clicked Add Element button (iteration 10/100) at (229, 127) on //*[@onclick="addElement()"]
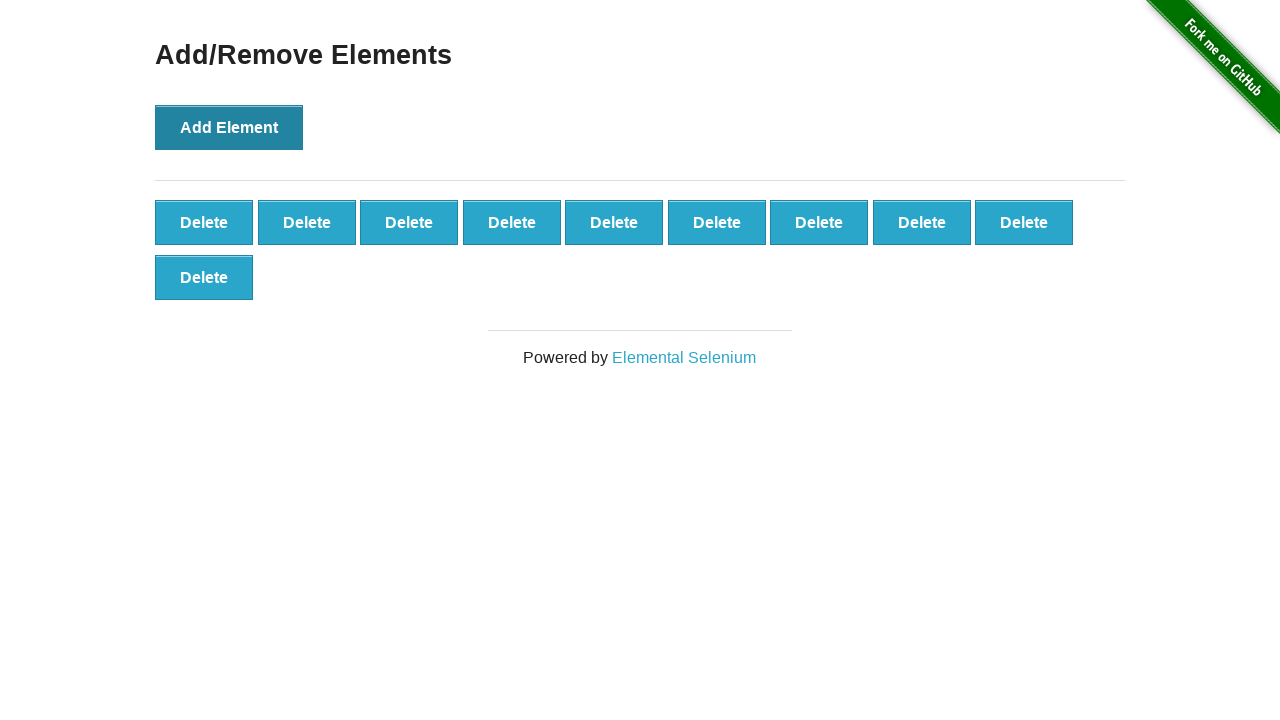

Clicked Add Element button (iteration 11/100) at (229, 127) on //*[@onclick="addElement()"]
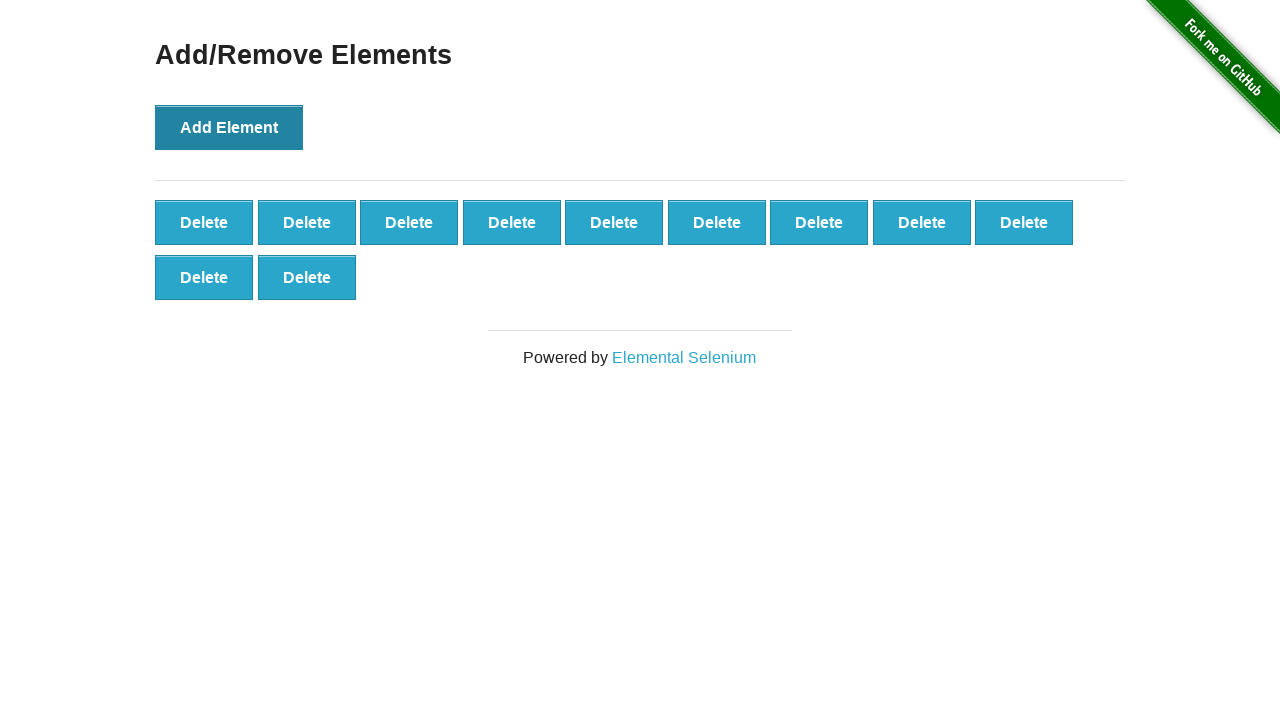

Clicked Add Element button (iteration 12/100) at (229, 127) on //*[@onclick="addElement()"]
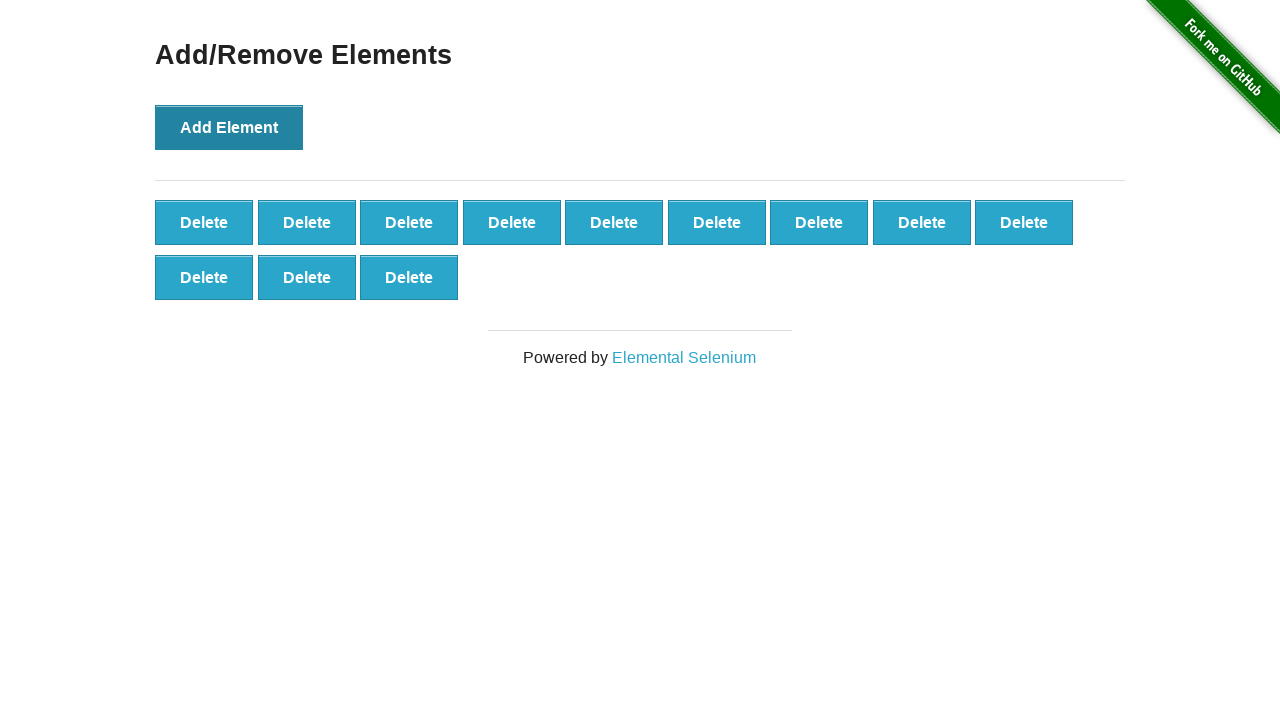

Clicked Add Element button (iteration 13/100) at (229, 127) on //*[@onclick="addElement()"]
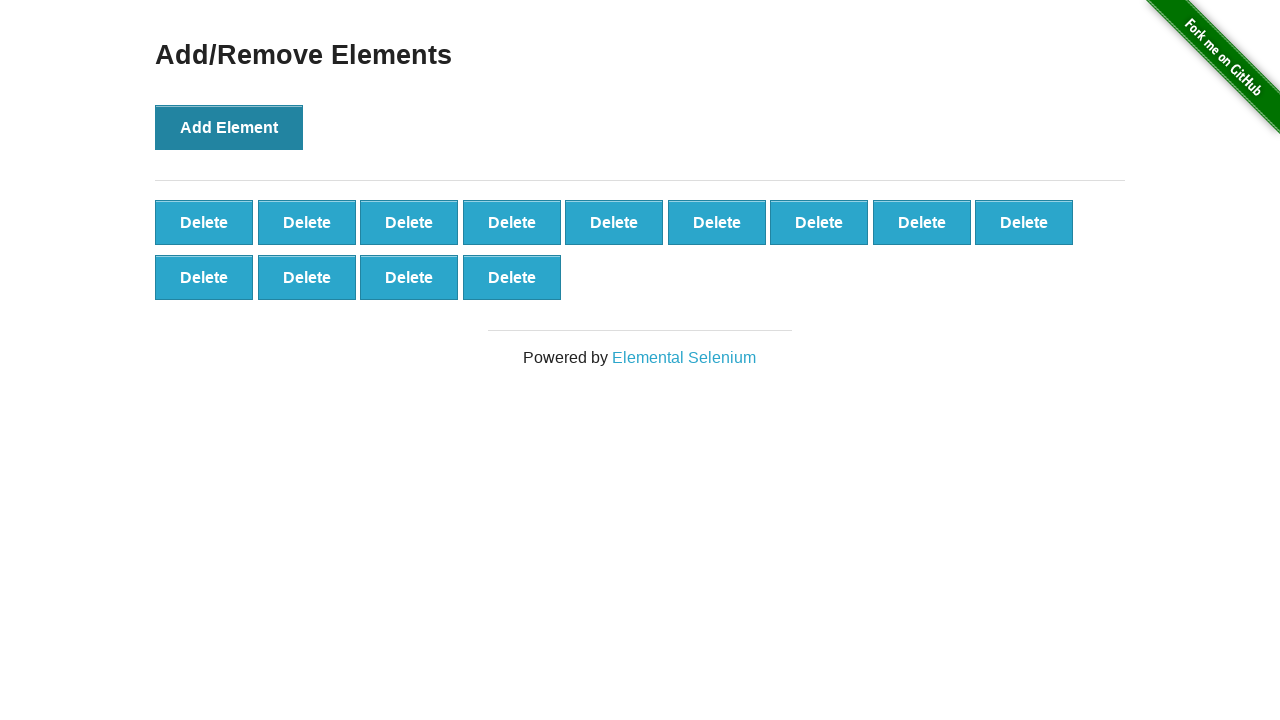

Clicked Add Element button (iteration 14/100) at (229, 127) on //*[@onclick="addElement()"]
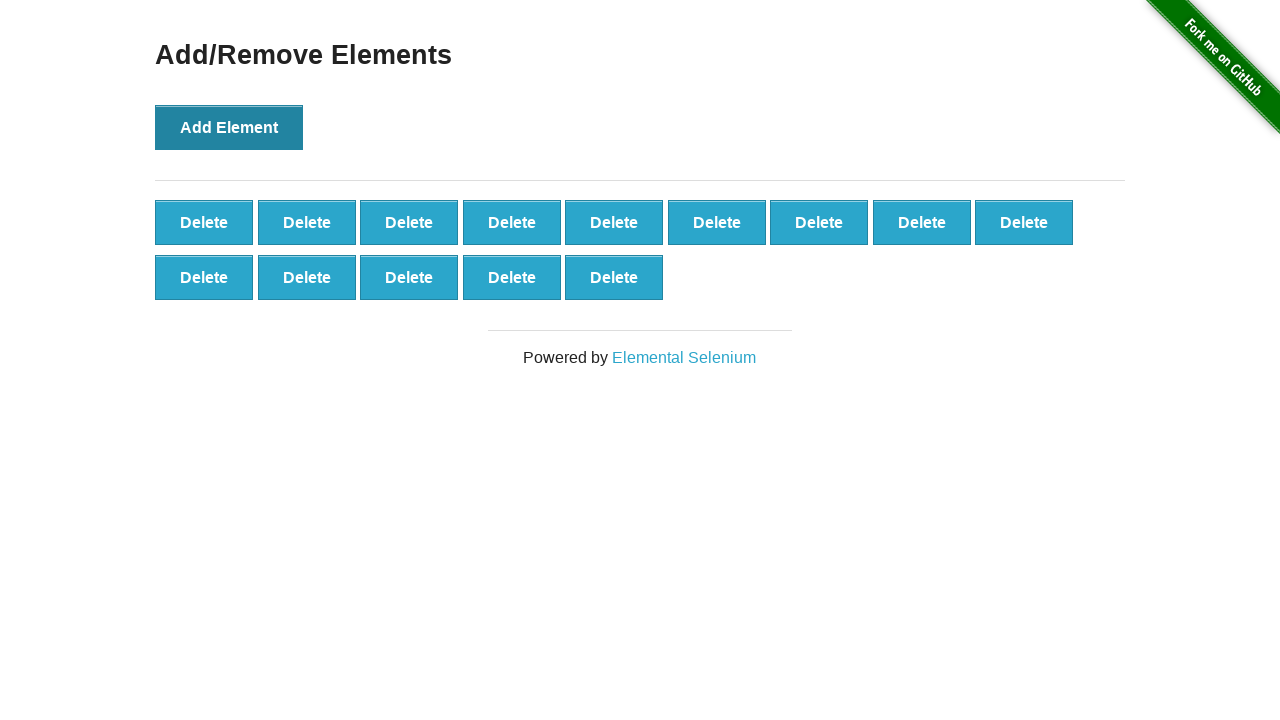

Clicked Add Element button (iteration 15/100) at (229, 127) on //*[@onclick="addElement()"]
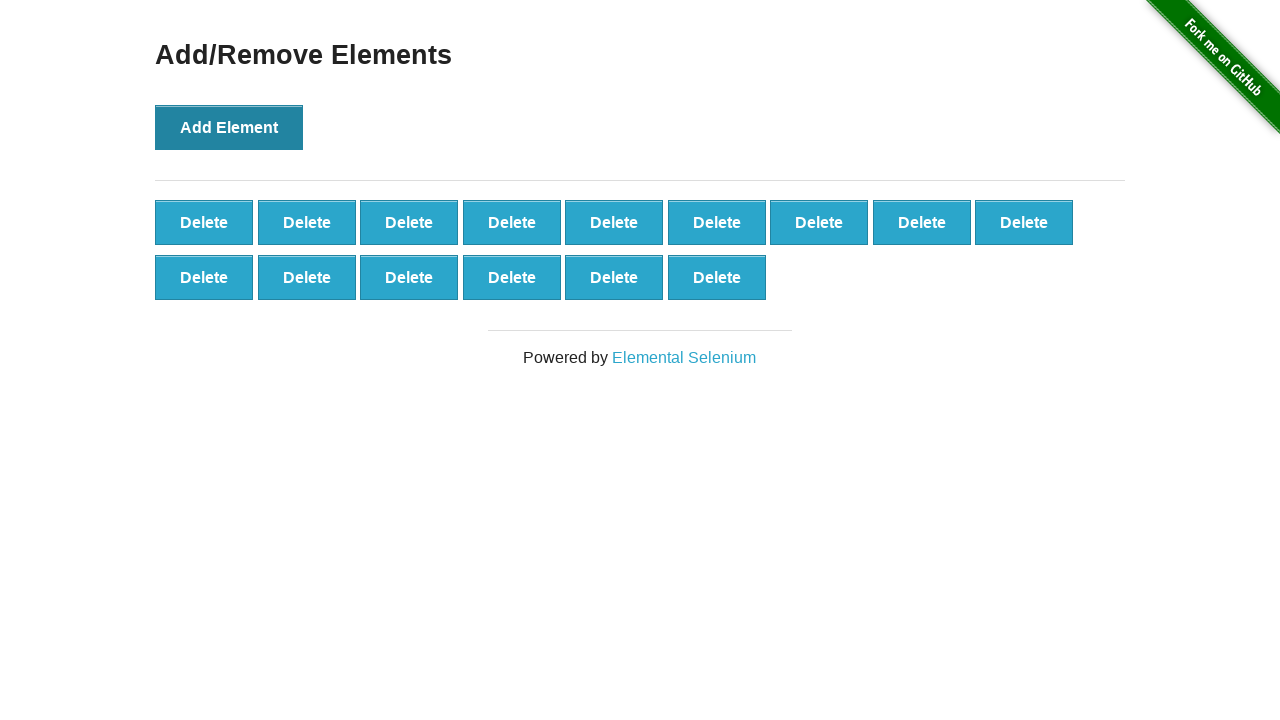

Clicked Add Element button (iteration 16/100) at (229, 127) on //*[@onclick="addElement()"]
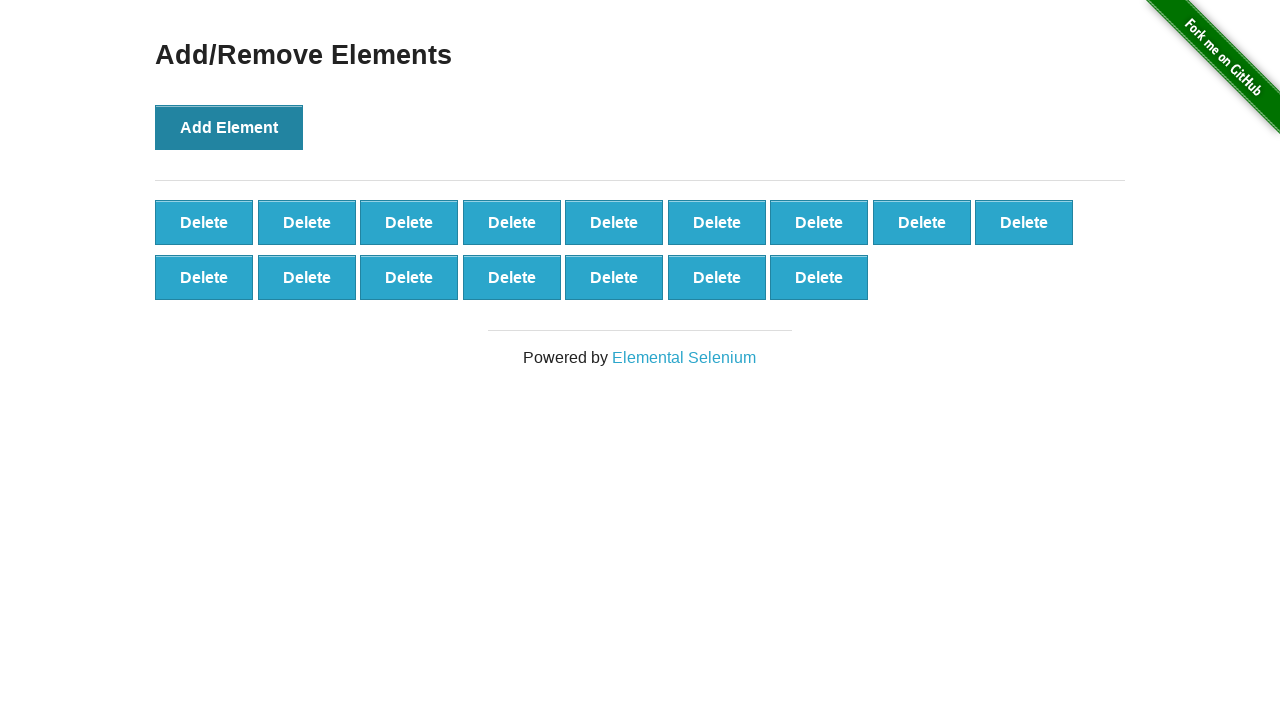

Clicked Add Element button (iteration 17/100) at (229, 127) on //*[@onclick="addElement()"]
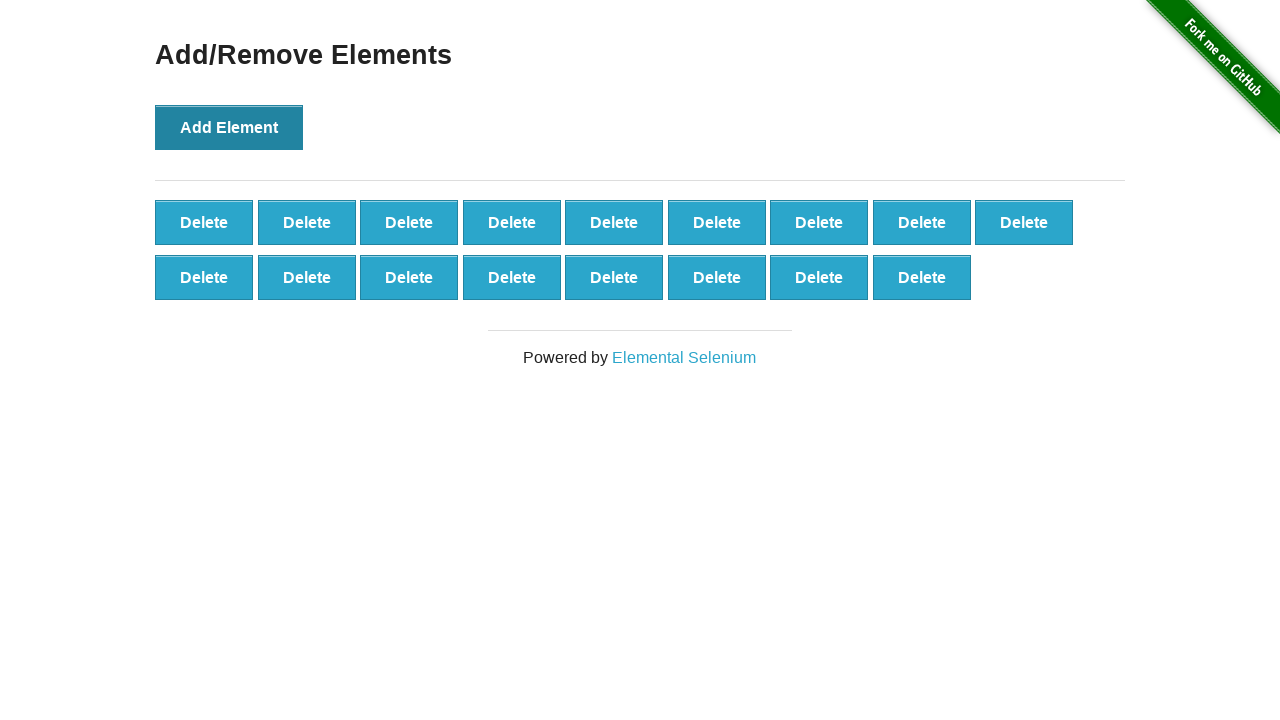

Clicked Add Element button (iteration 18/100) at (229, 127) on //*[@onclick="addElement()"]
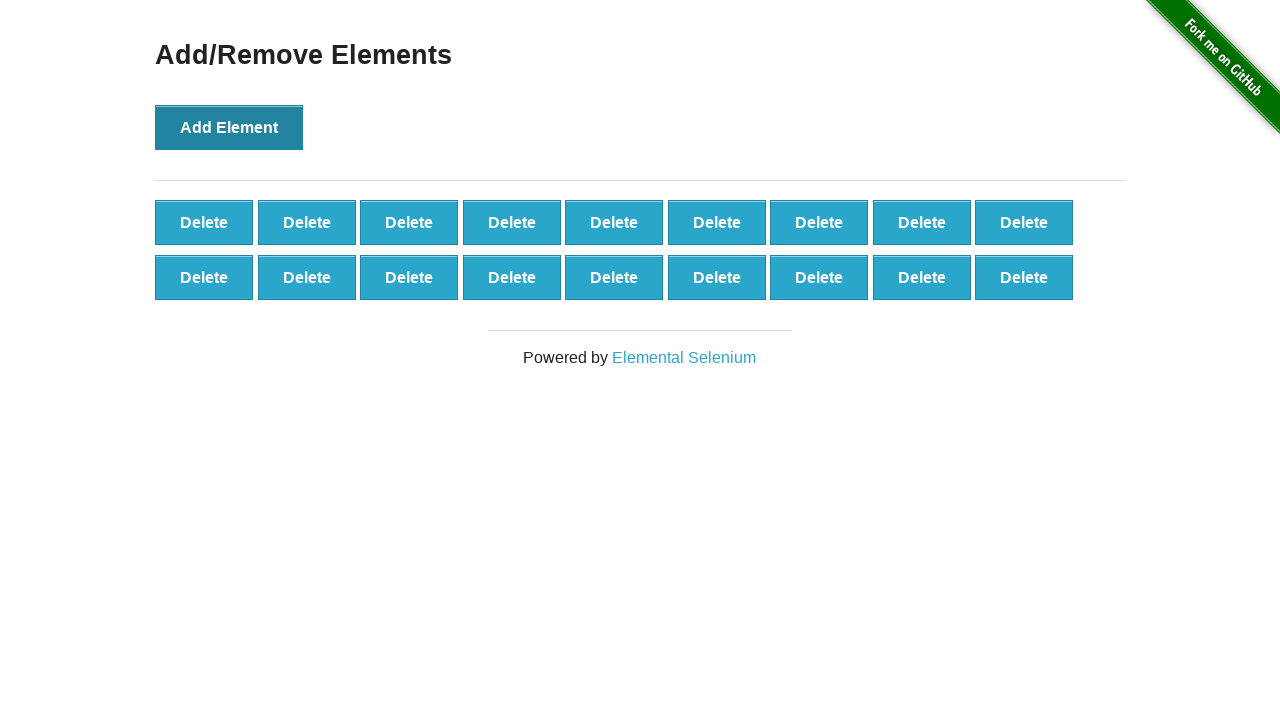

Clicked Add Element button (iteration 19/100) at (229, 127) on //*[@onclick="addElement()"]
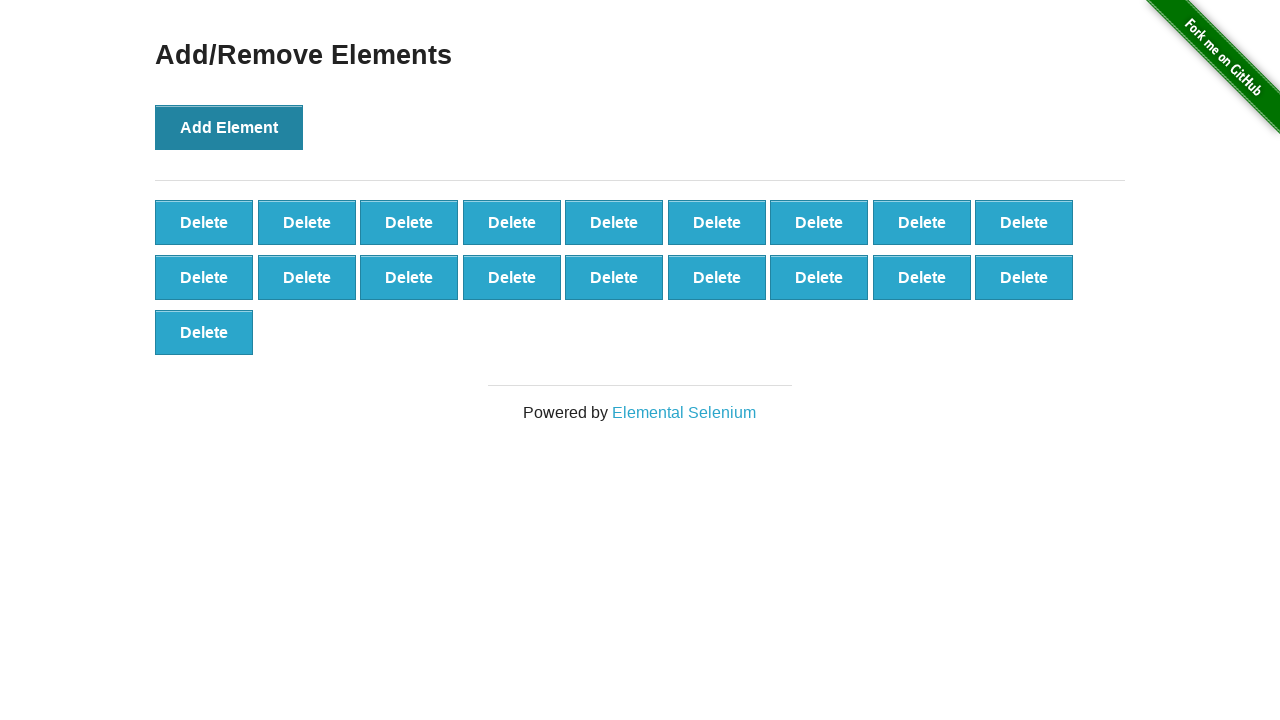

Clicked Add Element button (iteration 20/100) at (229, 127) on //*[@onclick="addElement()"]
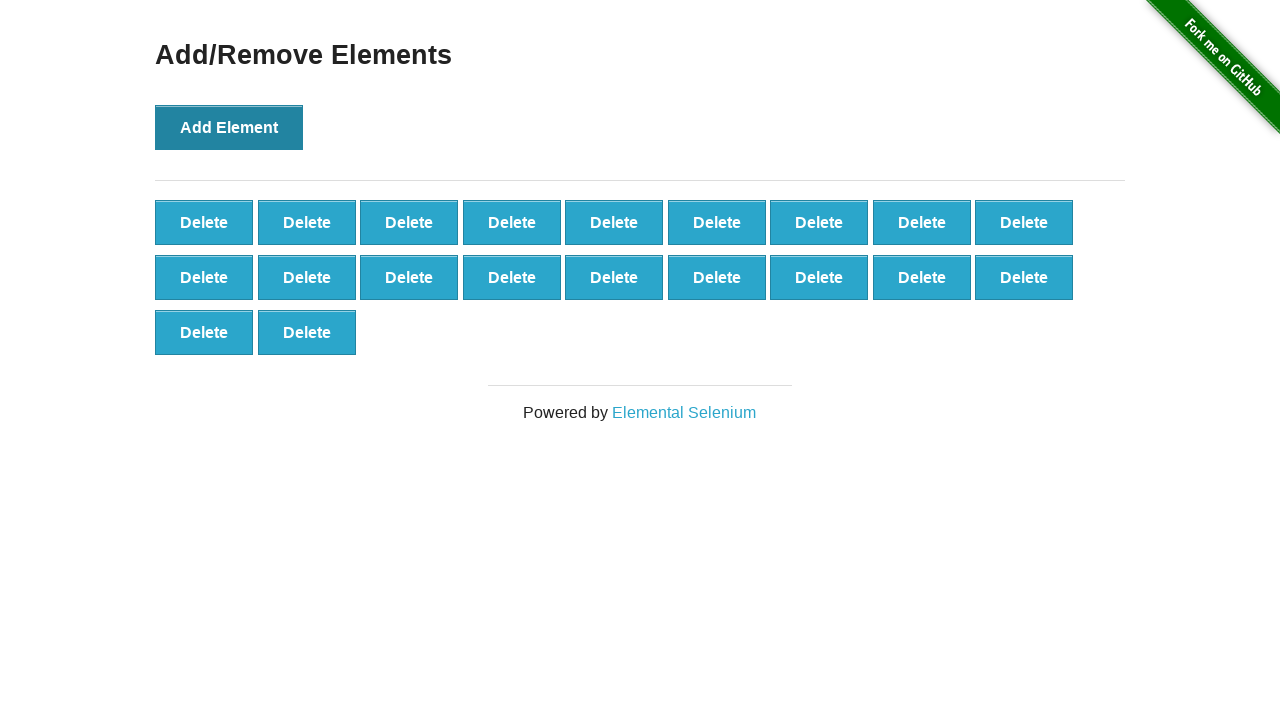

Clicked Add Element button (iteration 21/100) at (229, 127) on //*[@onclick="addElement()"]
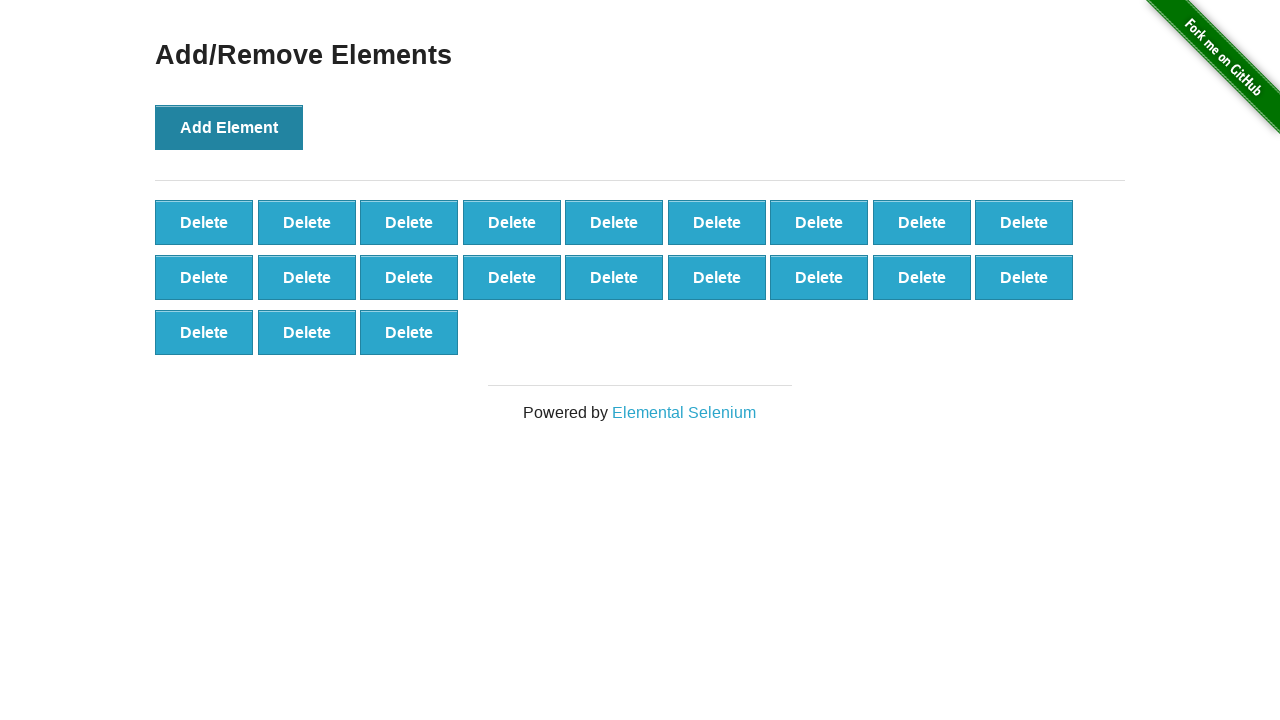

Clicked Add Element button (iteration 22/100) at (229, 127) on //*[@onclick="addElement()"]
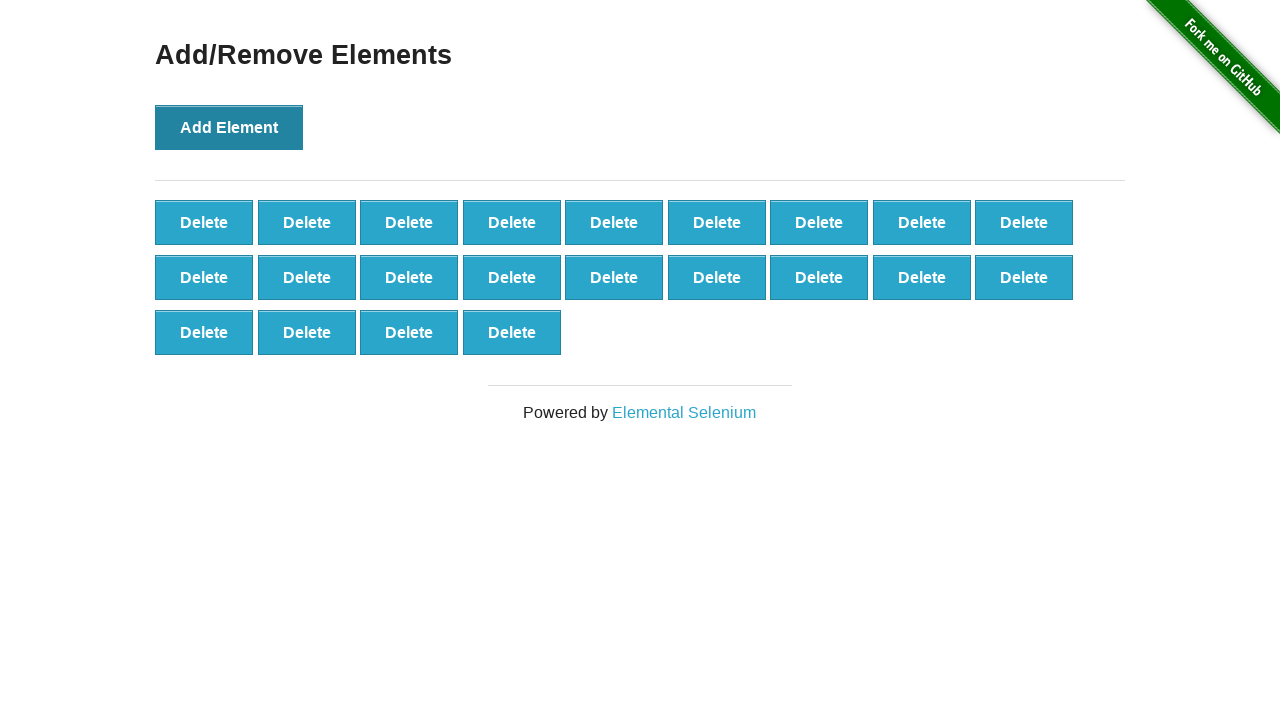

Clicked Add Element button (iteration 23/100) at (229, 127) on //*[@onclick="addElement()"]
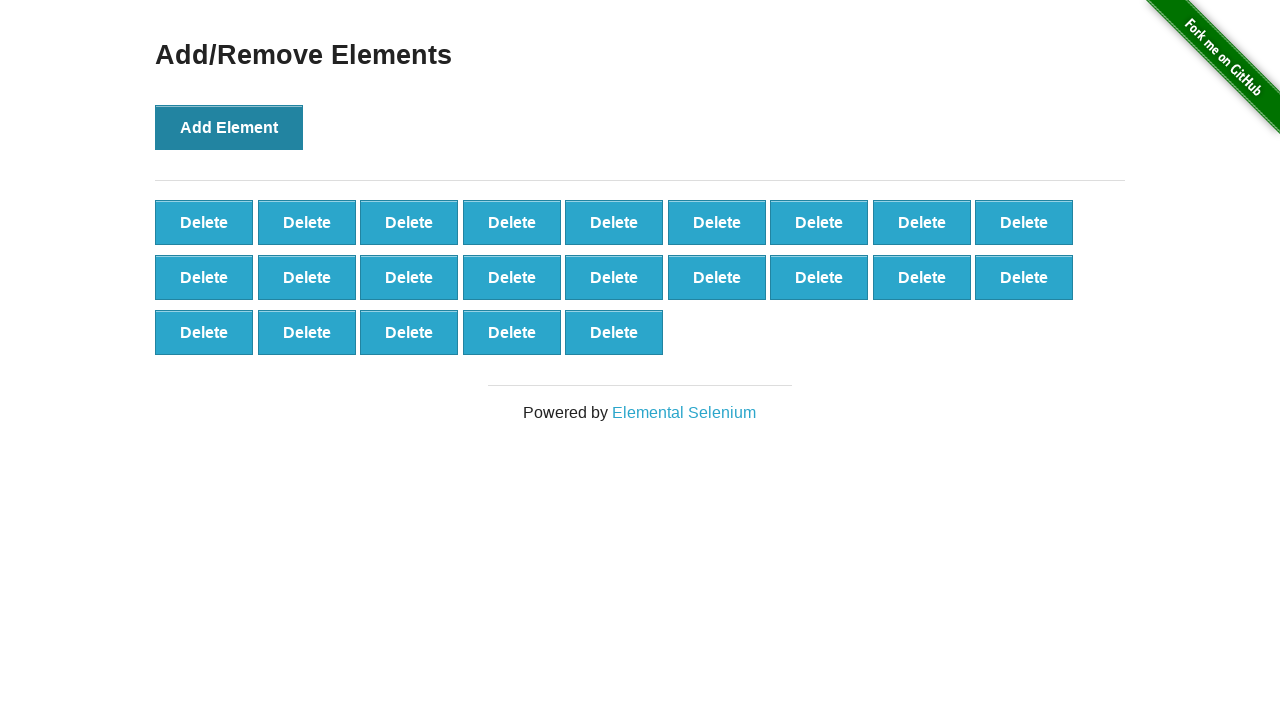

Clicked Add Element button (iteration 24/100) at (229, 127) on //*[@onclick="addElement()"]
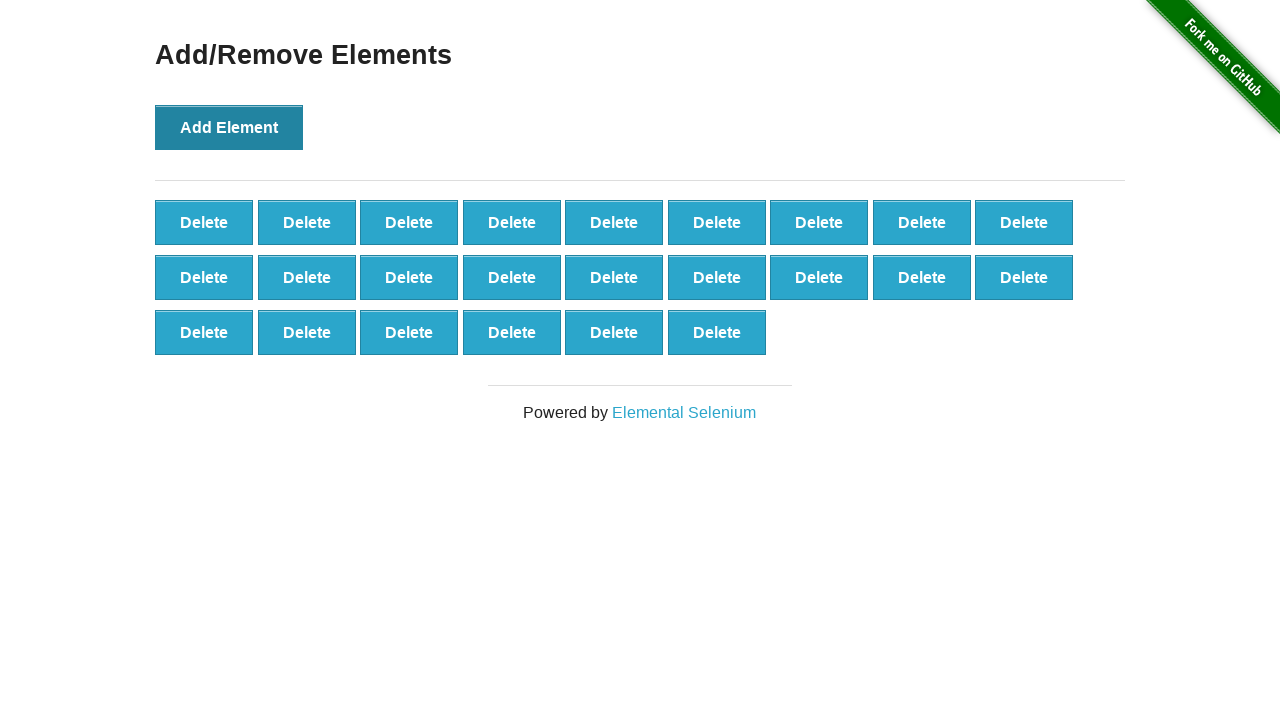

Clicked Add Element button (iteration 25/100) at (229, 127) on //*[@onclick="addElement()"]
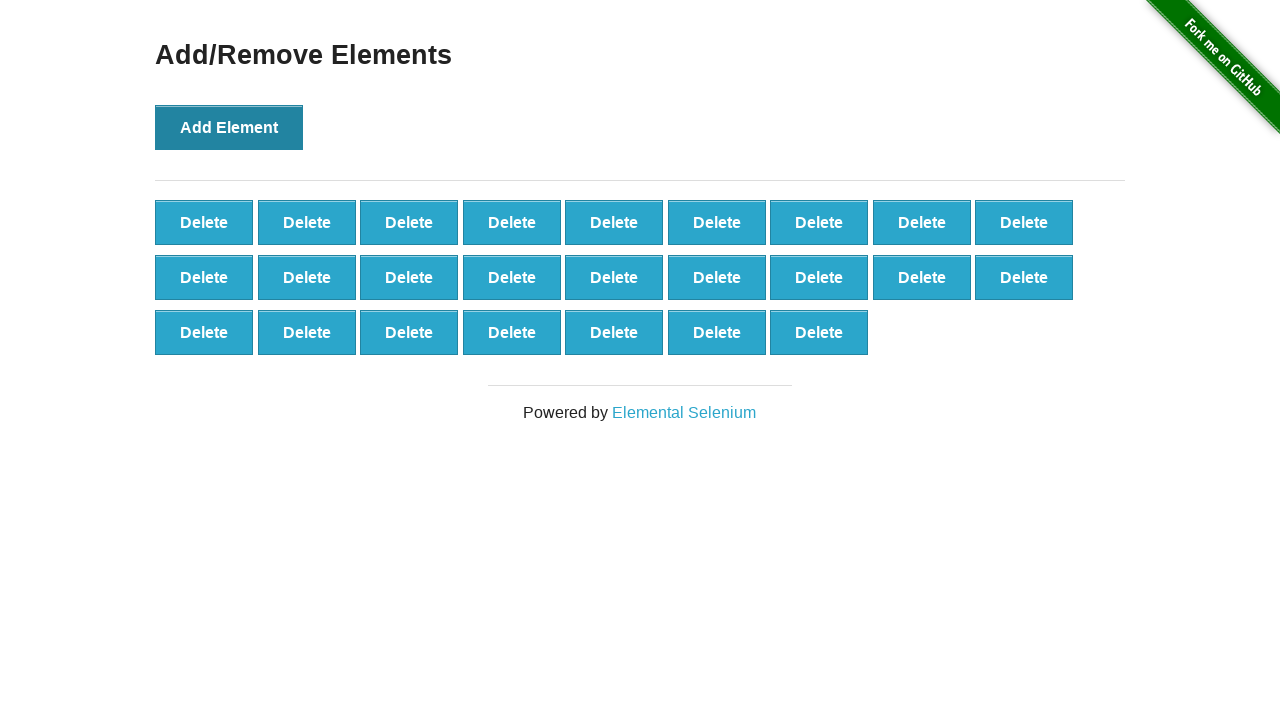

Clicked Add Element button (iteration 26/100) at (229, 127) on //*[@onclick="addElement()"]
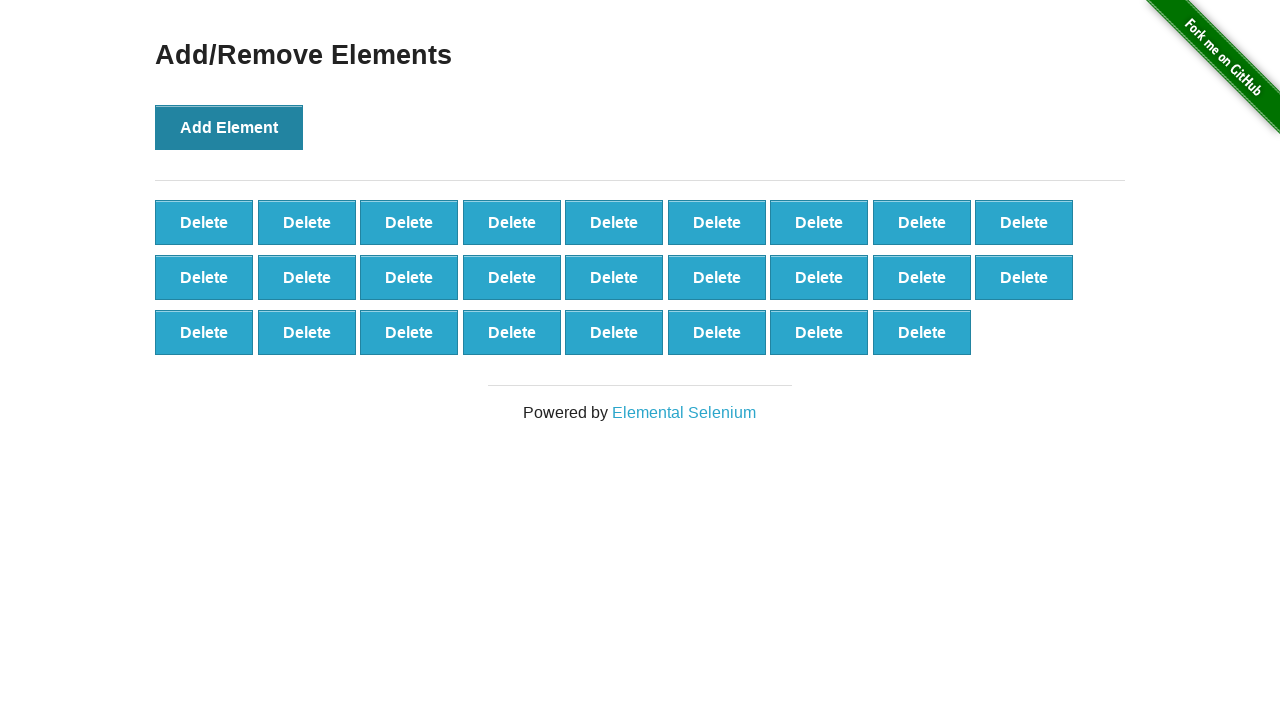

Clicked Add Element button (iteration 27/100) at (229, 127) on //*[@onclick="addElement()"]
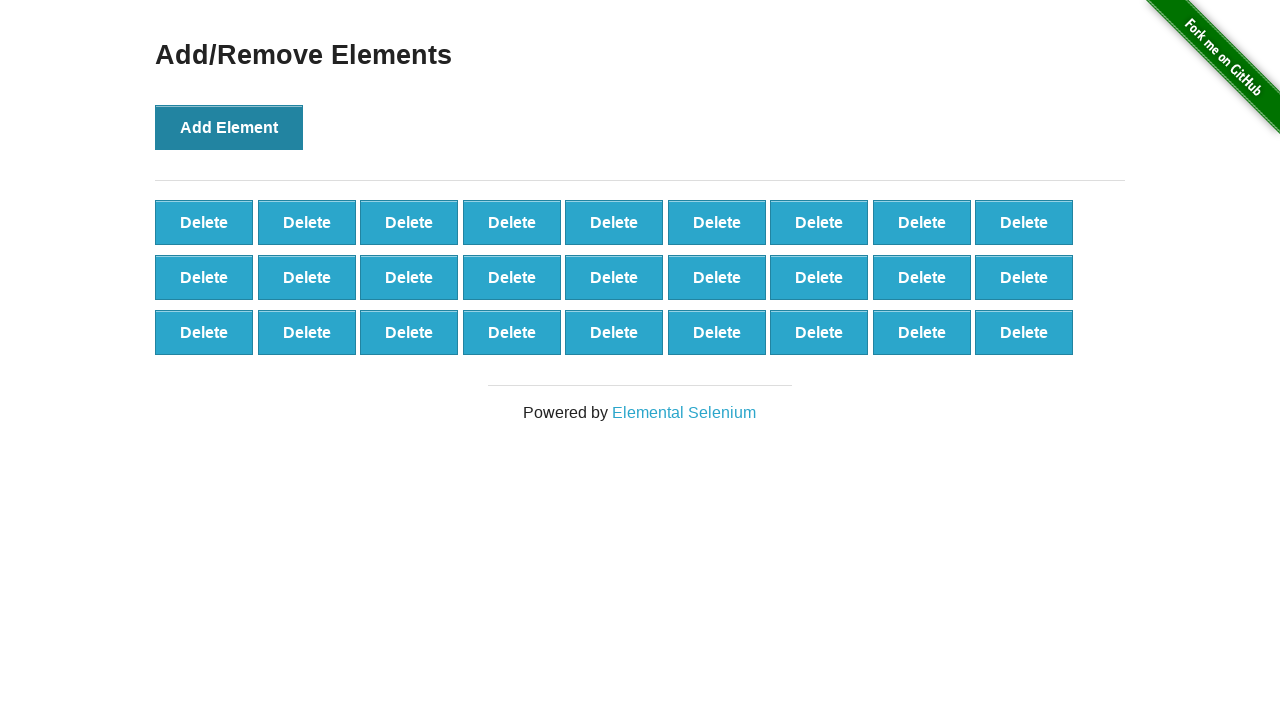

Clicked Add Element button (iteration 28/100) at (229, 127) on //*[@onclick="addElement()"]
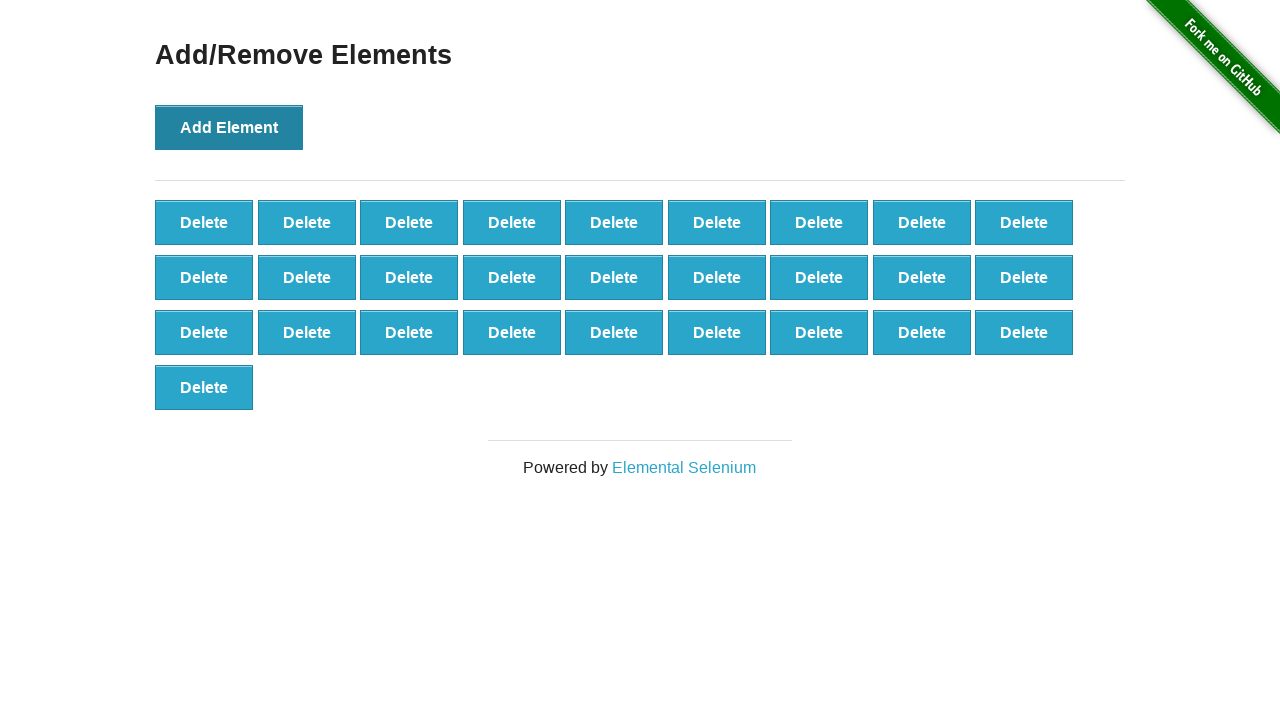

Clicked Add Element button (iteration 29/100) at (229, 127) on //*[@onclick="addElement()"]
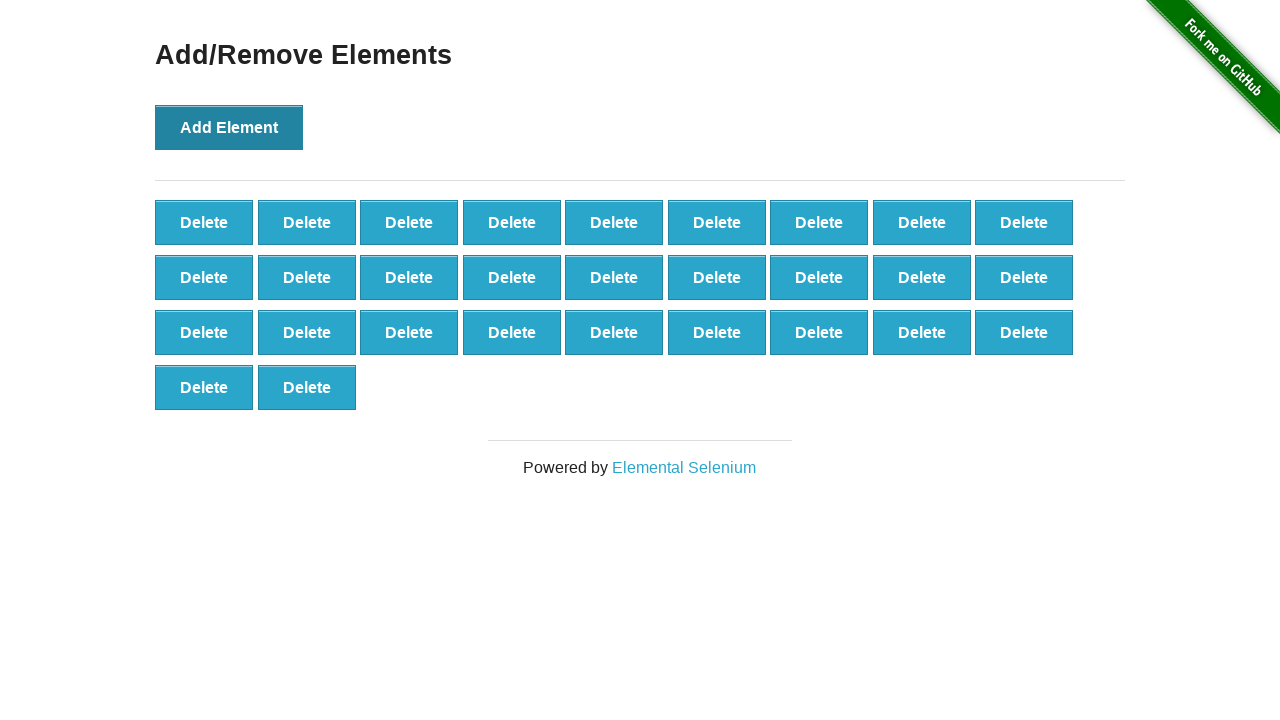

Clicked Add Element button (iteration 30/100) at (229, 127) on //*[@onclick="addElement()"]
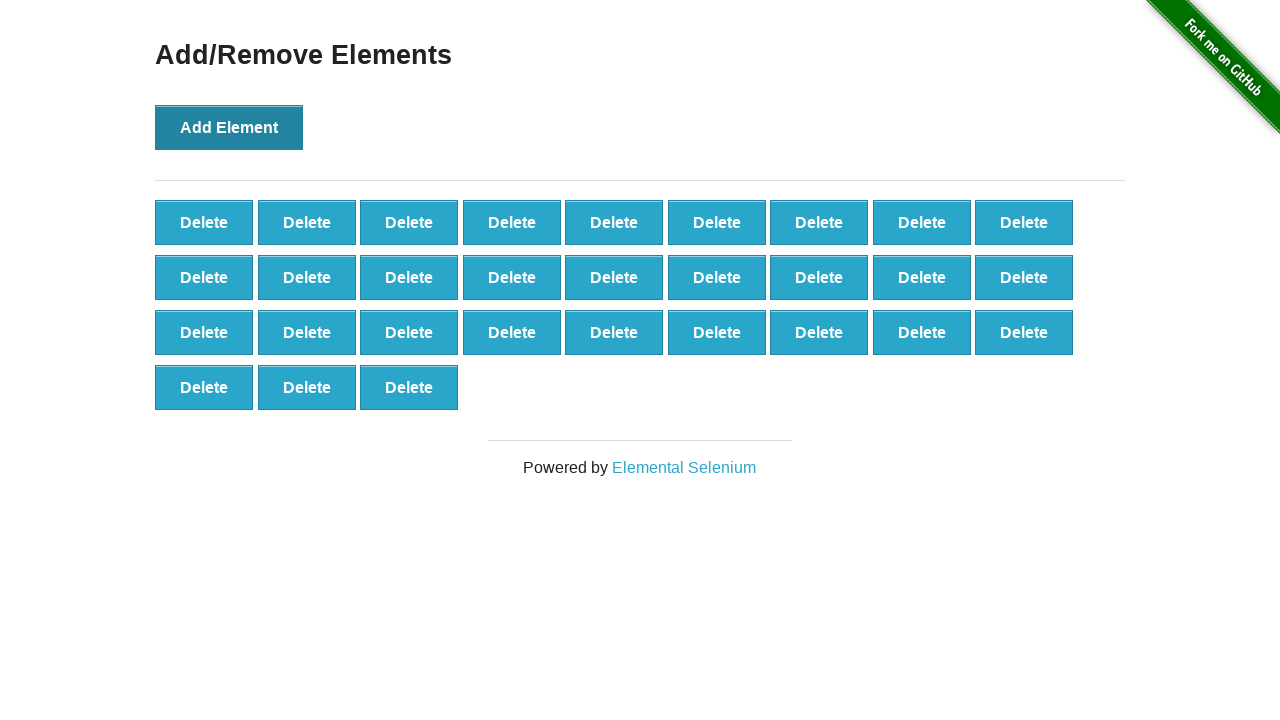

Clicked Add Element button (iteration 31/100) at (229, 127) on //*[@onclick="addElement()"]
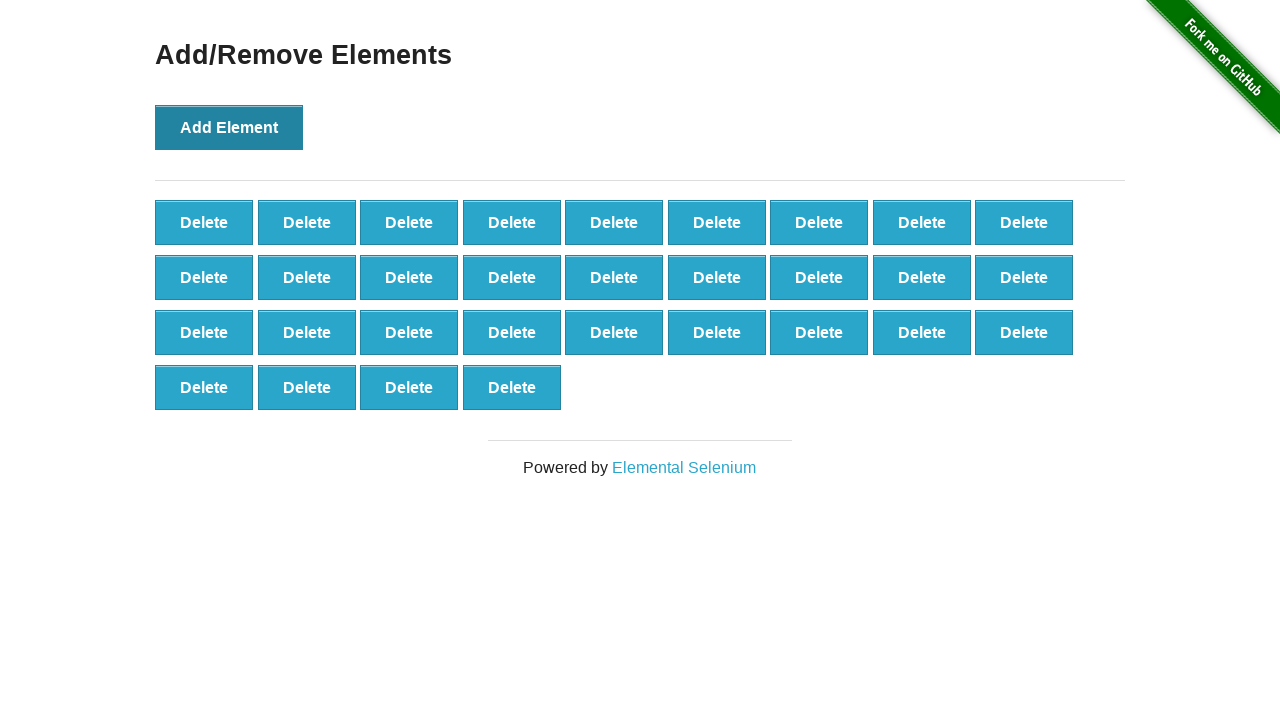

Clicked Add Element button (iteration 32/100) at (229, 127) on //*[@onclick="addElement()"]
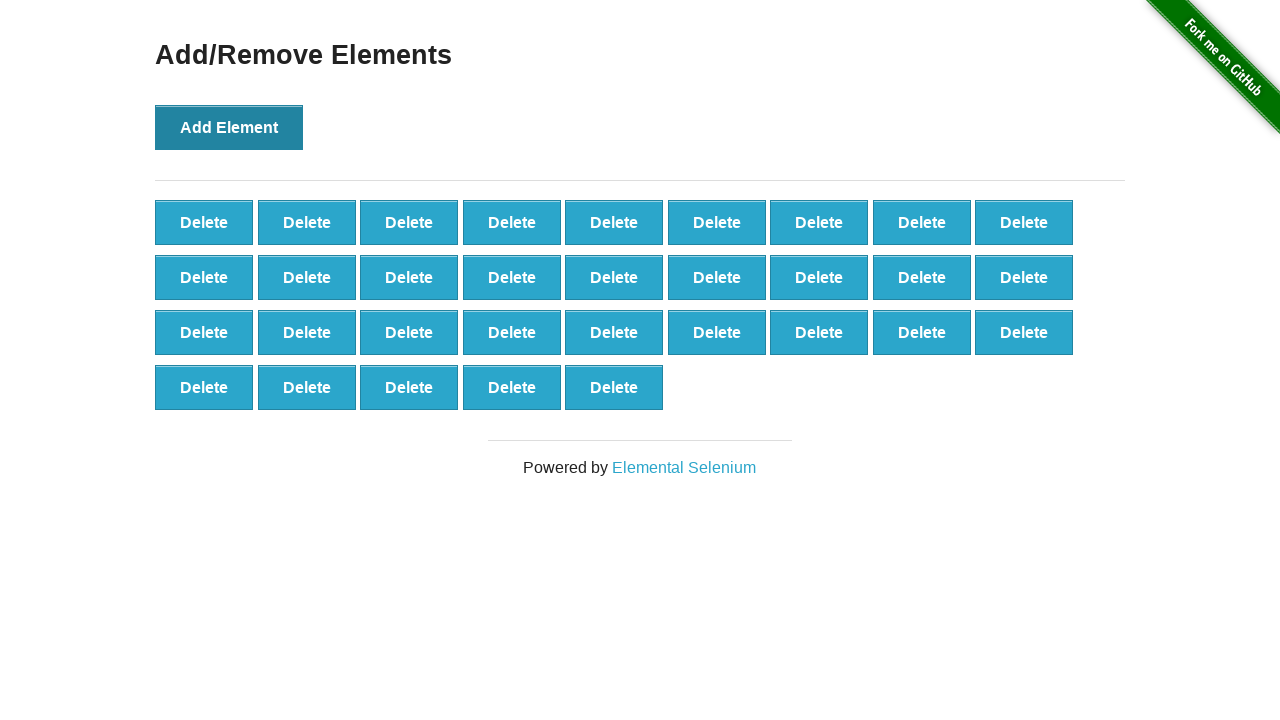

Clicked Add Element button (iteration 33/100) at (229, 127) on //*[@onclick="addElement()"]
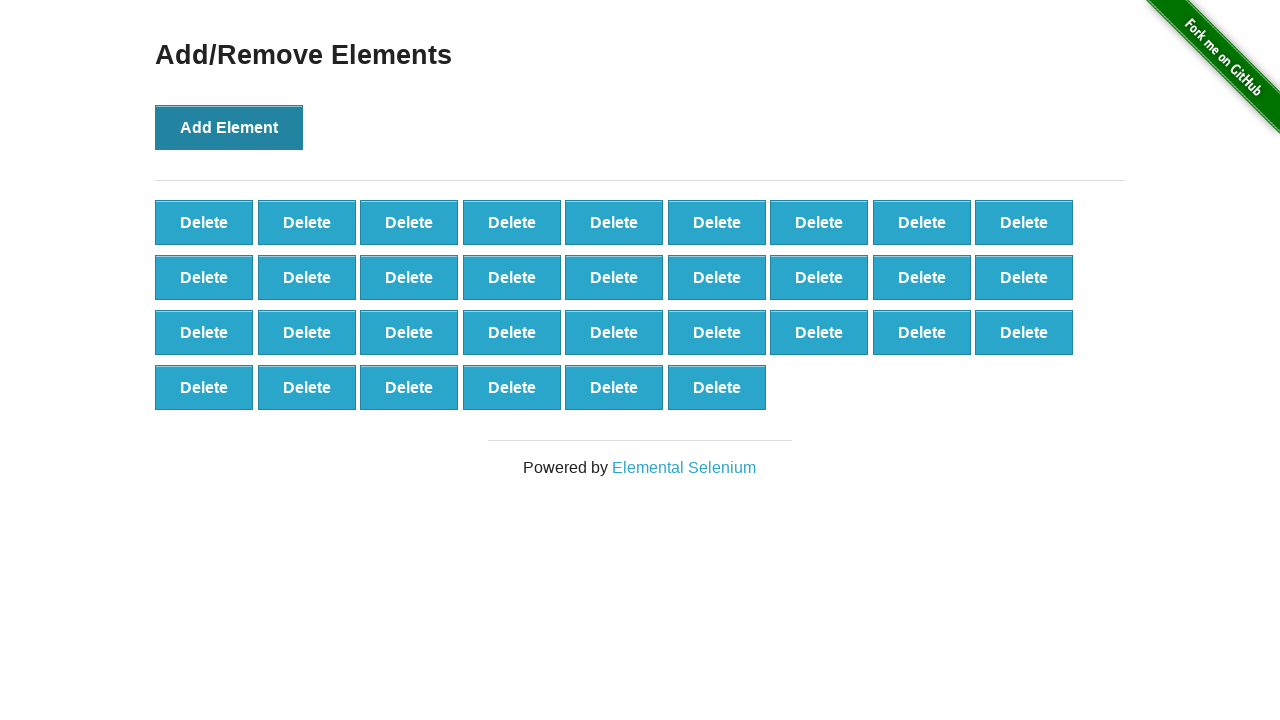

Clicked Add Element button (iteration 34/100) at (229, 127) on //*[@onclick="addElement()"]
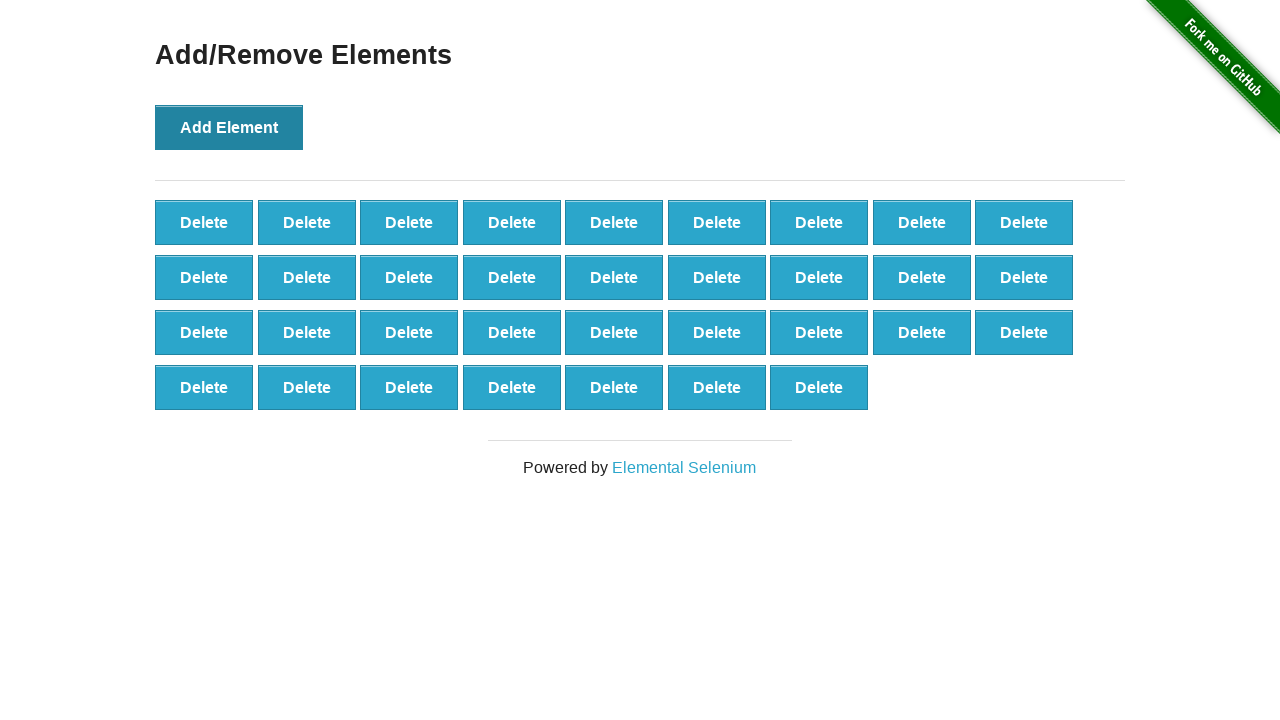

Clicked Add Element button (iteration 35/100) at (229, 127) on //*[@onclick="addElement()"]
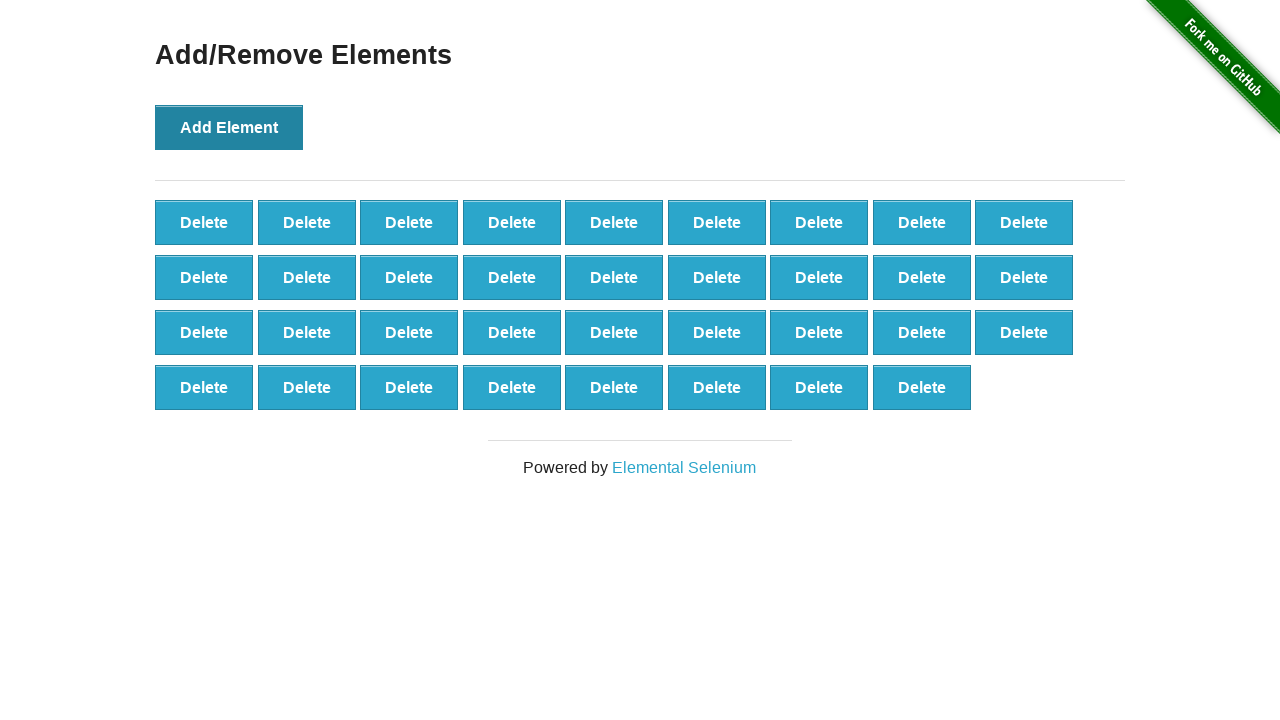

Clicked Add Element button (iteration 36/100) at (229, 127) on //*[@onclick="addElement()"]
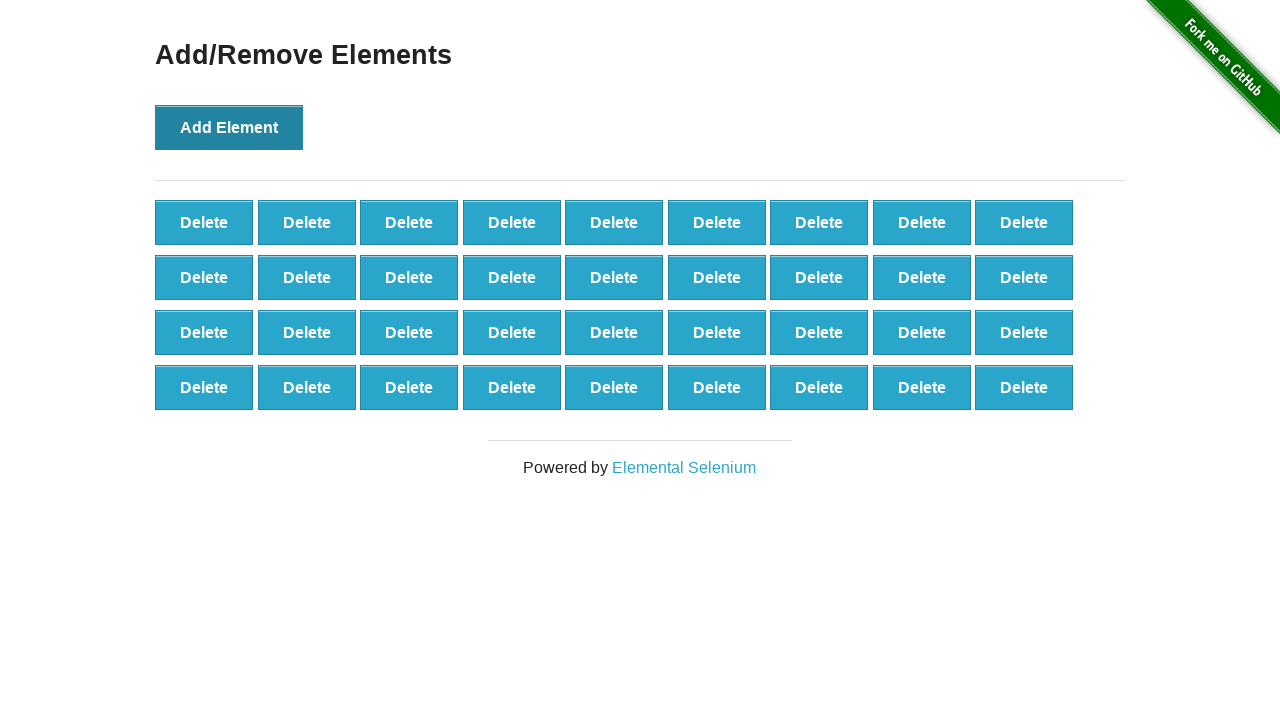

Clicked Add Element button (iteration 37/100) at (229, 127) on //*[@onclick="addElement()"]
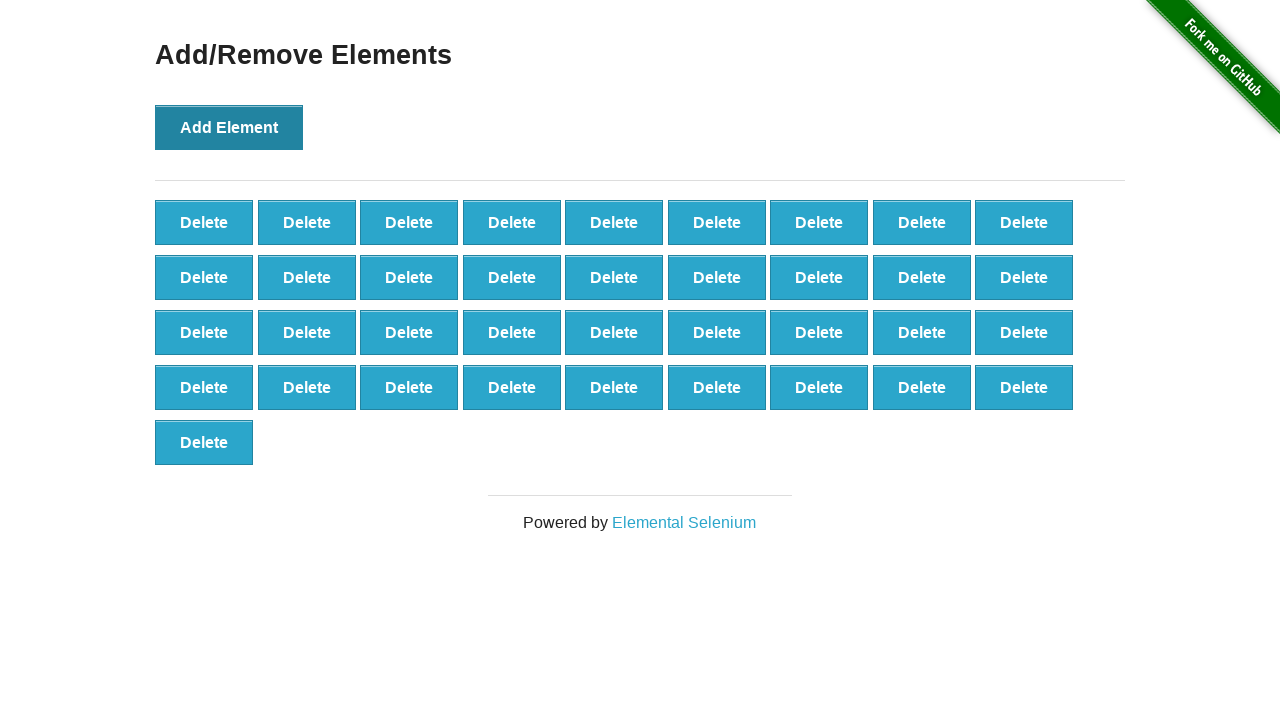

Clicked Add Element button (iteration 38/100) at (229, 127) on //*[@onclick="addElement()"]
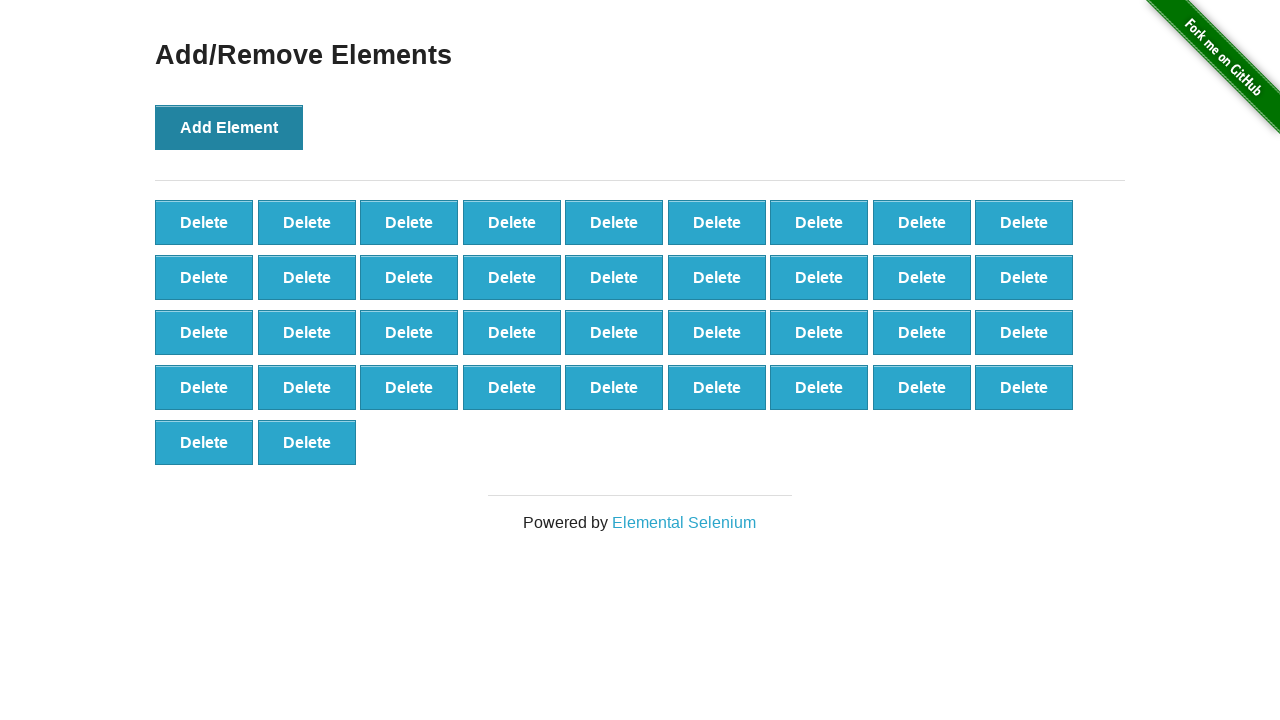

Clicked Add Element button (iteration 39/100) at (229, 127) on //*[@onclick="addElement()"]
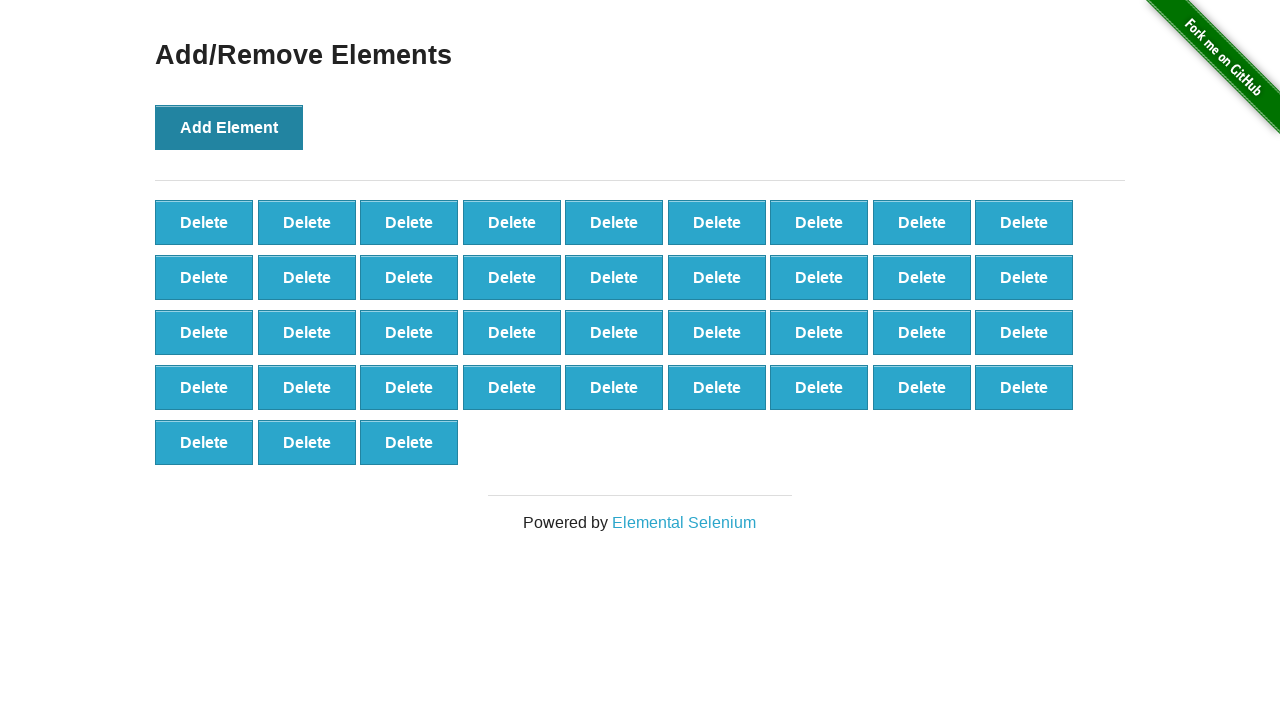

Clicked Add Element button (iteration 40/100) at (229, 127) on //*[@onclick="addElement()"]
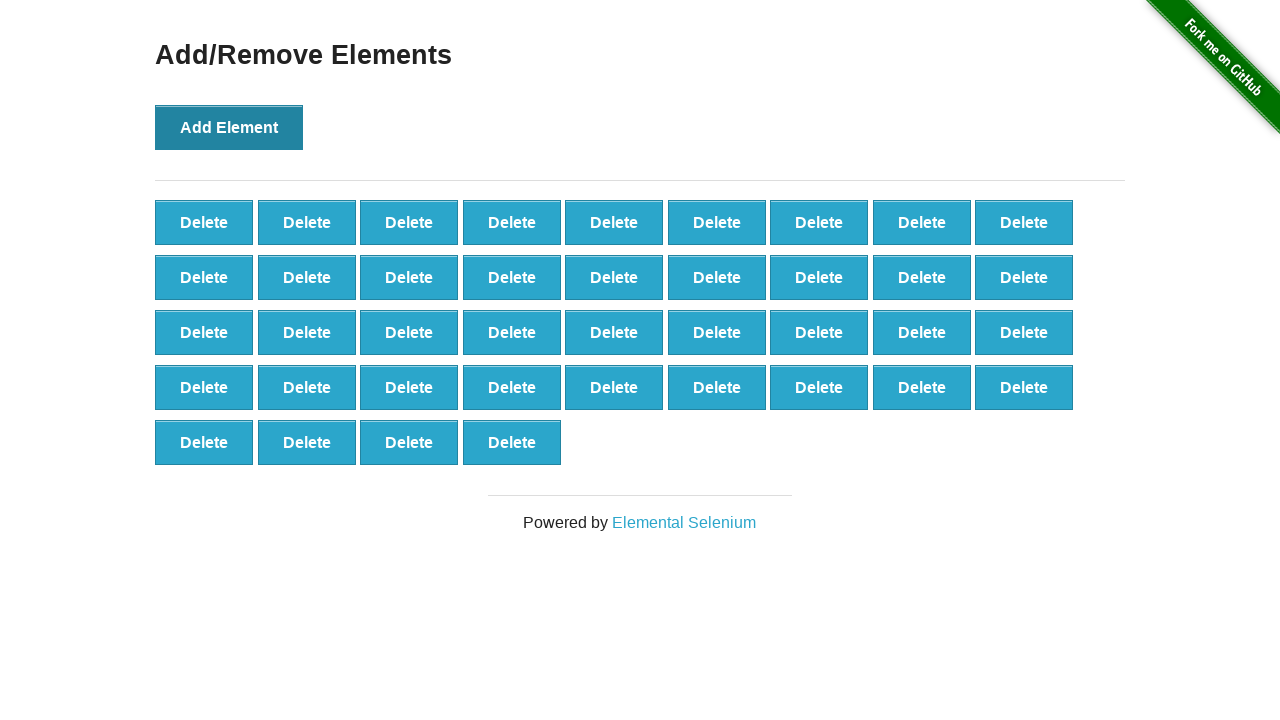

Clicked Add Element button (iteration 41/100) at (229, 127) on //*[@onclick="addElement()"]
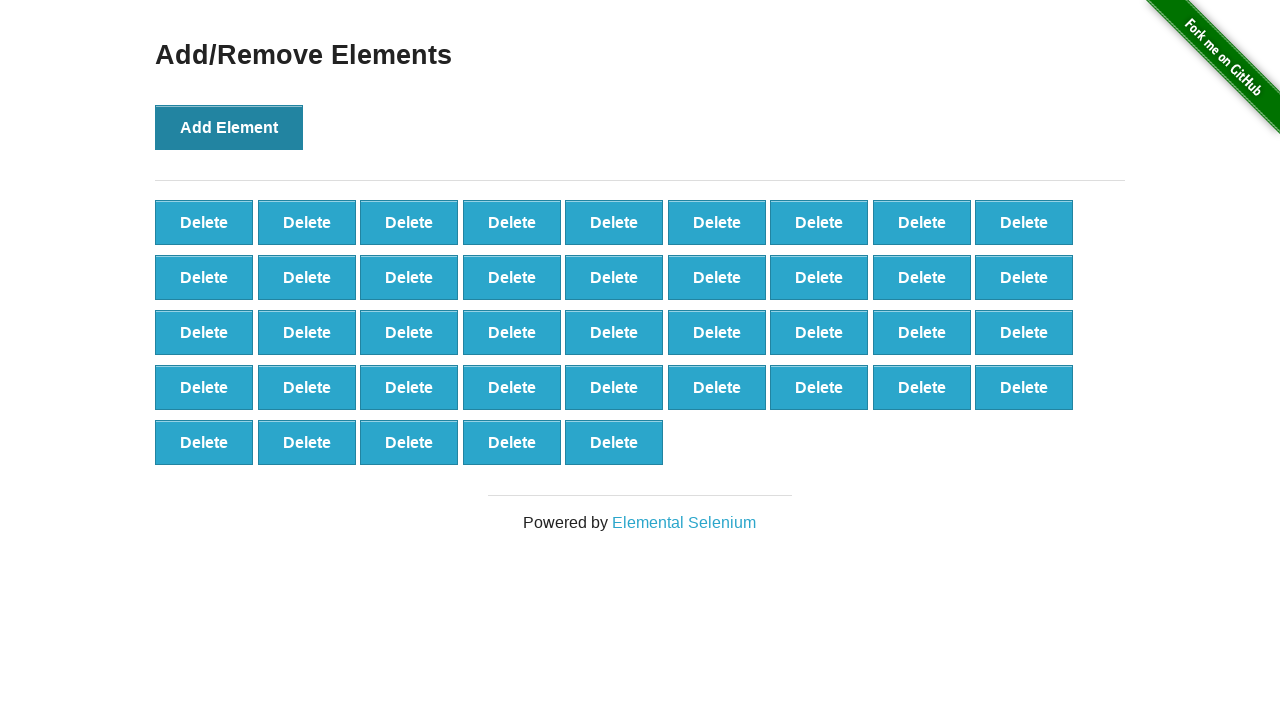

Clicked Add Element button (iteration 42/100) at (229, 127) on //*[@onclick="addElement()"]
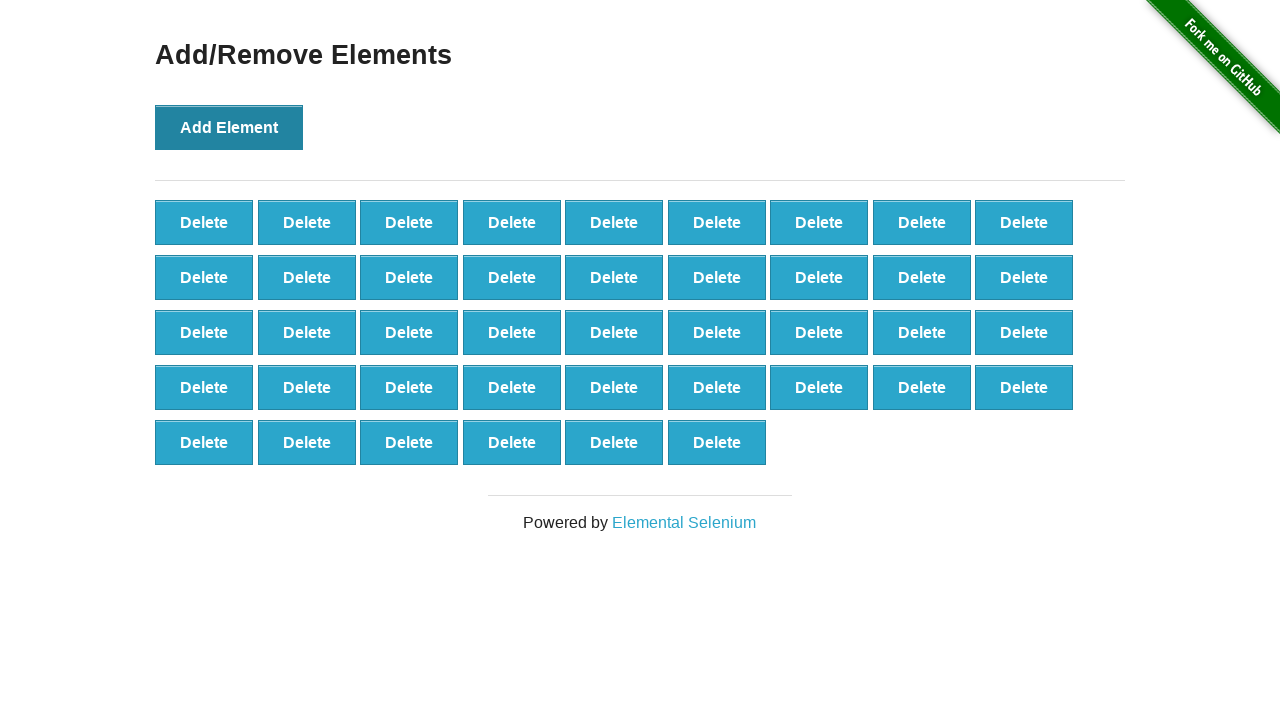

Clicked Add Element button (iteration 43/100) at (229, 127) on //*[@onclick="addElement()"]
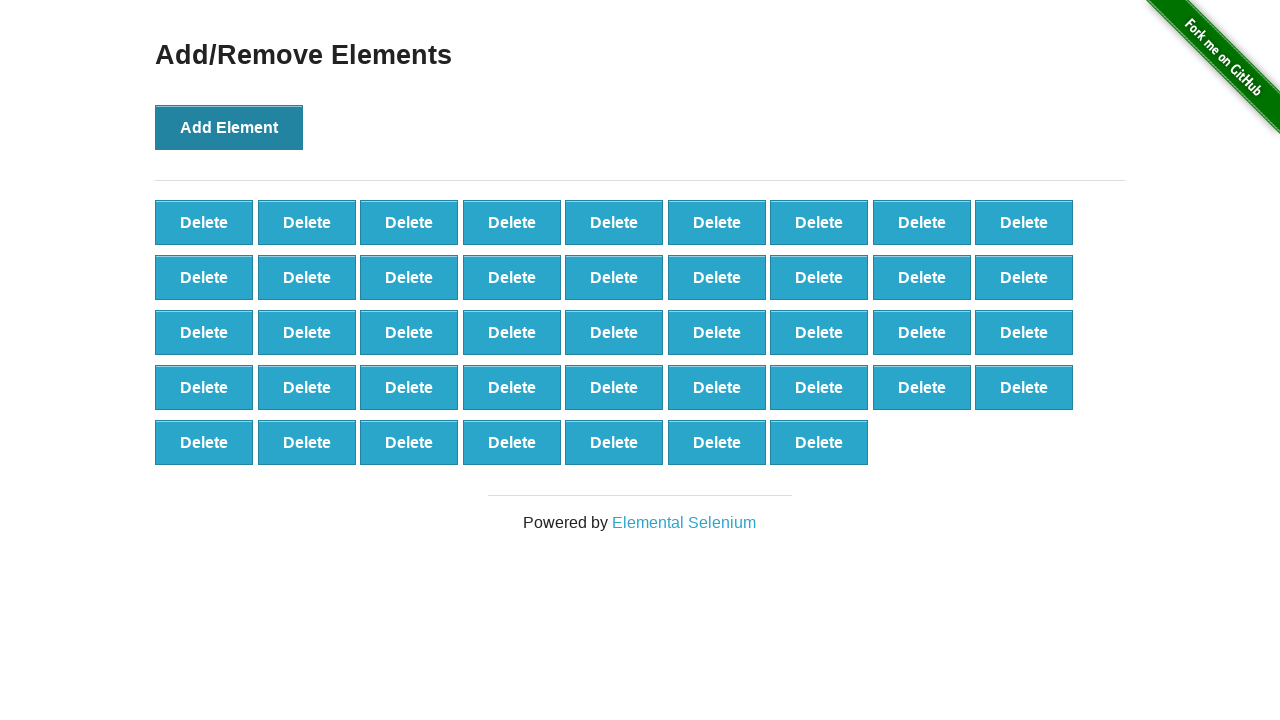

Clicked Add Element button (iteration 44/100) at (229, 127) on //*[@onclick="addElement()"]
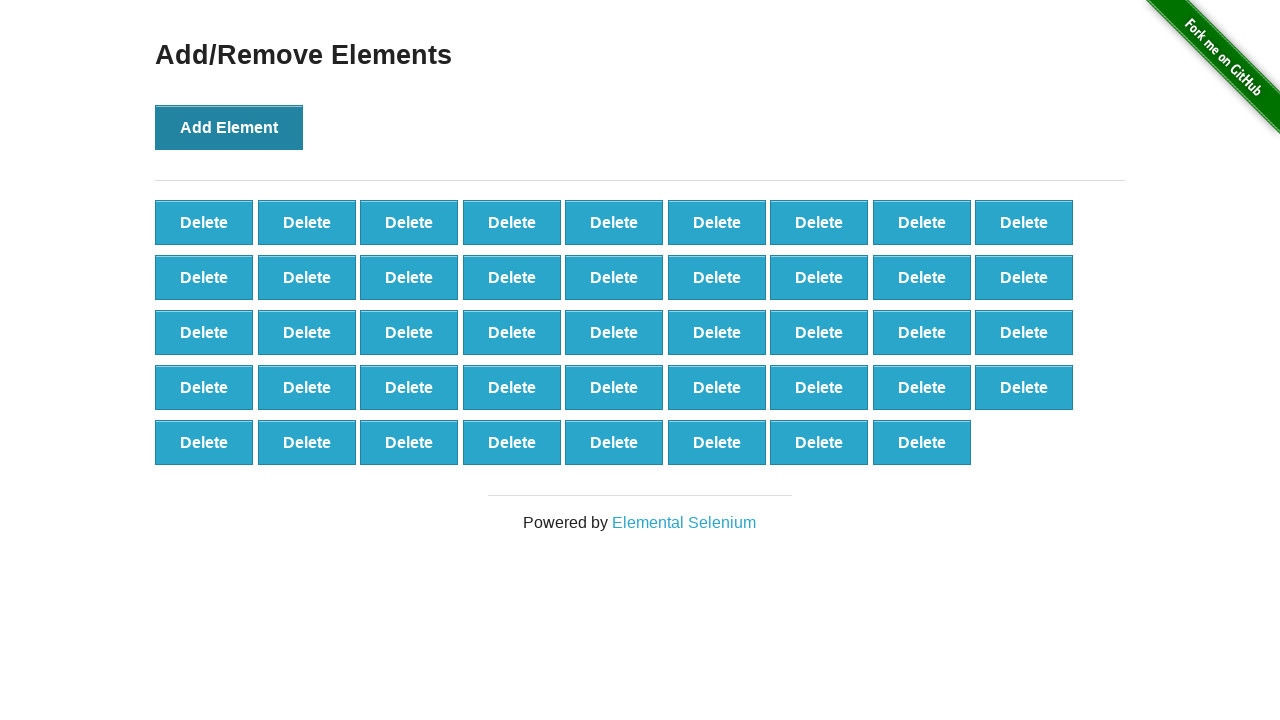

Clicked Add Element button (iteration 45/100) at (229, 127) on //*[@onclick="addElement()"]
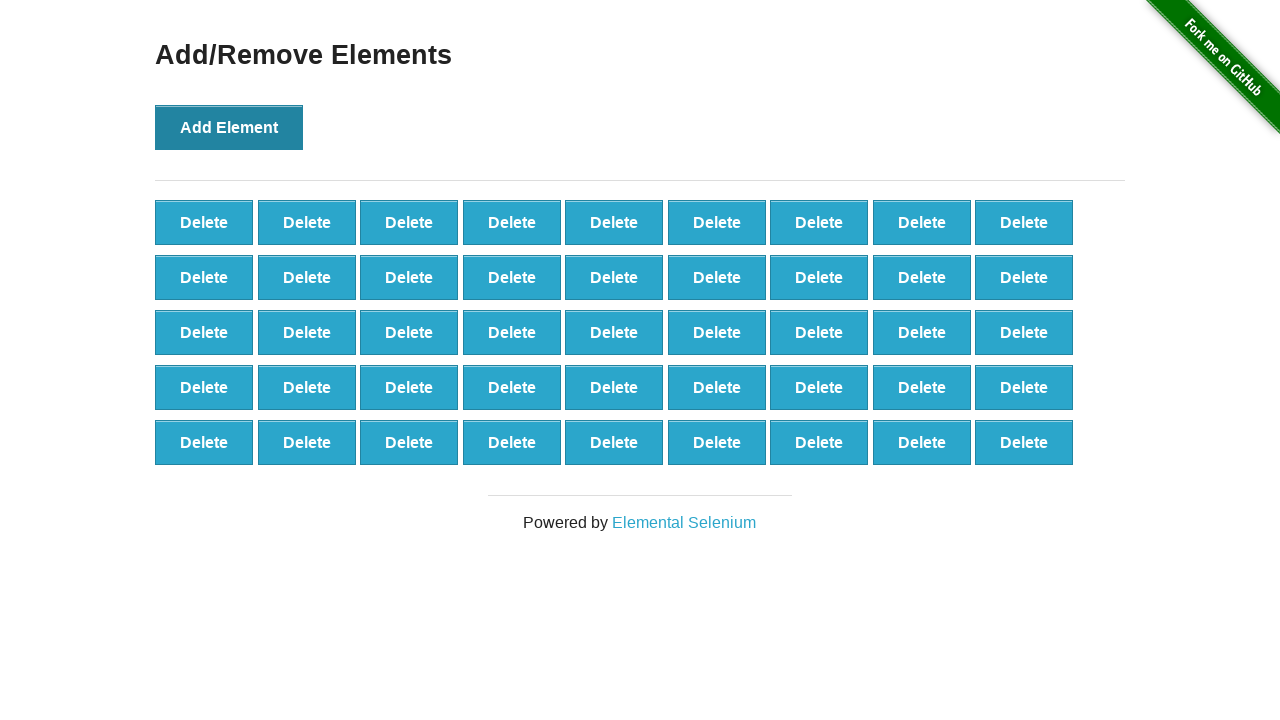

Clicked Add Element button (iteration 46/100) at (229, 127) on //*[@onclick="addElement()"]
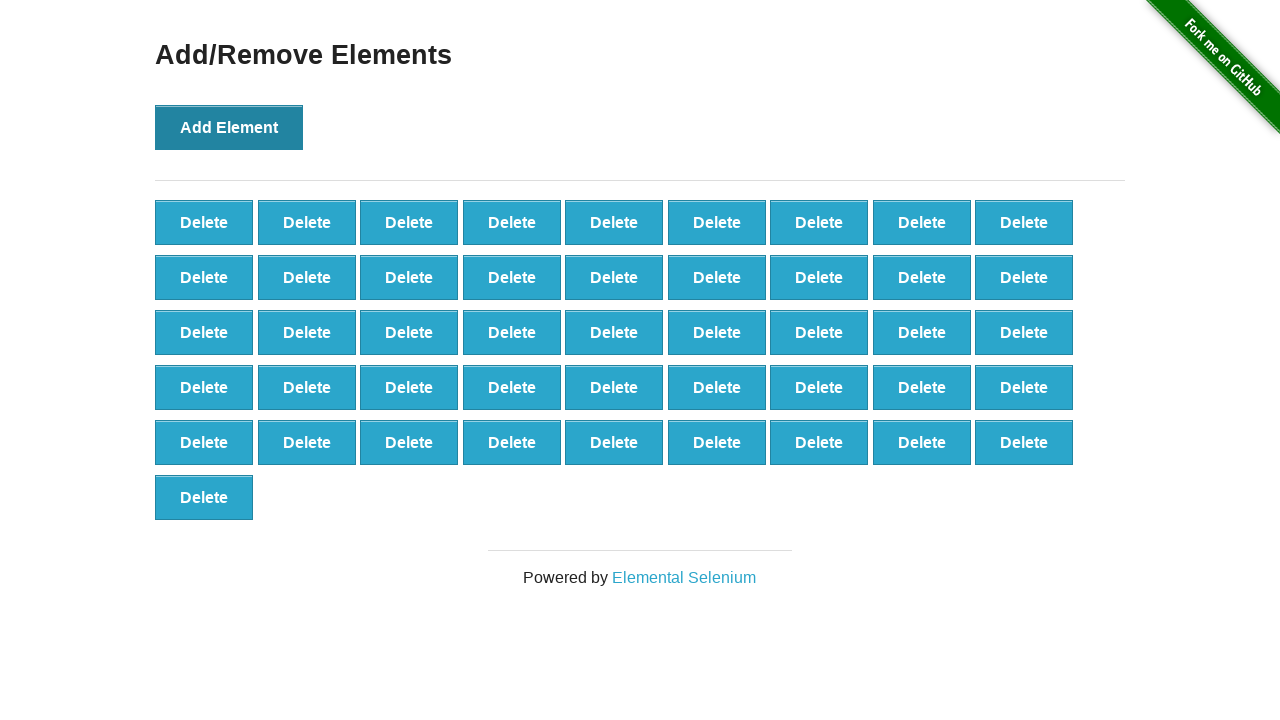

Clicked Add Element button (iteration 47/100) at (229, 127) on //*[@onclick="addElement()"]
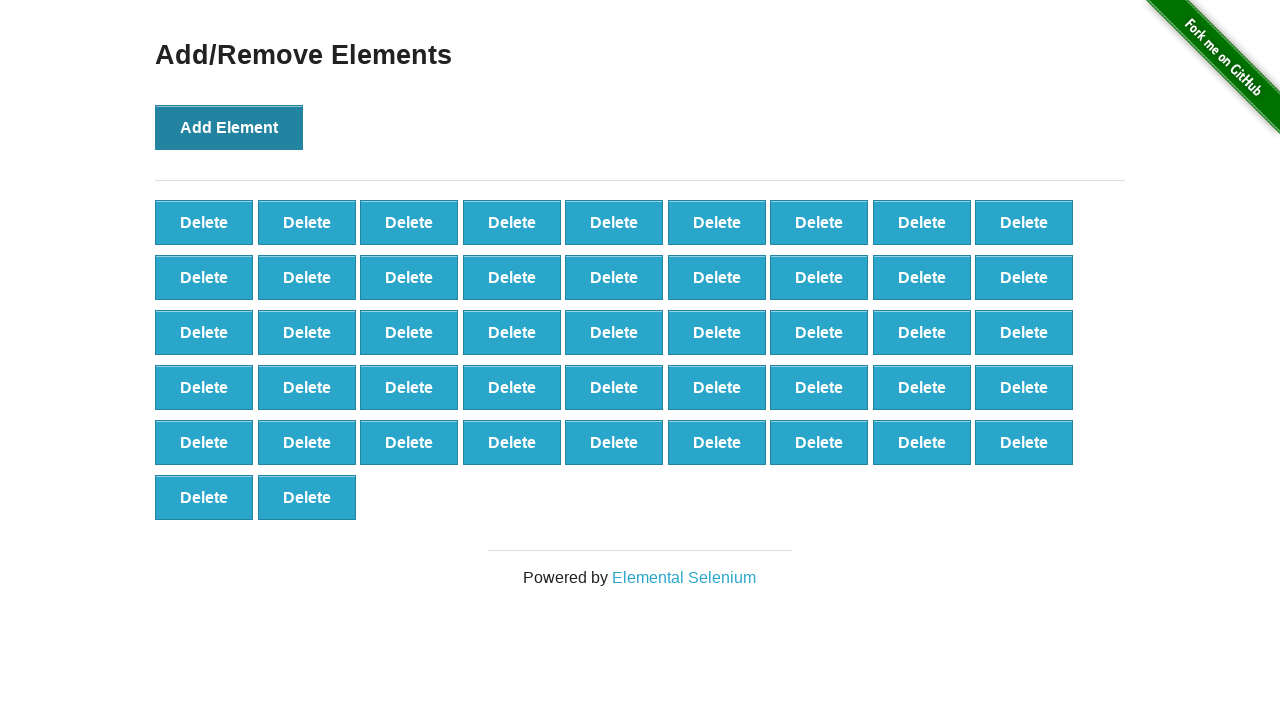

Clicked Add Element button (iteration 48/100) at (229, 127) on //*[@onclick="addElement()"]
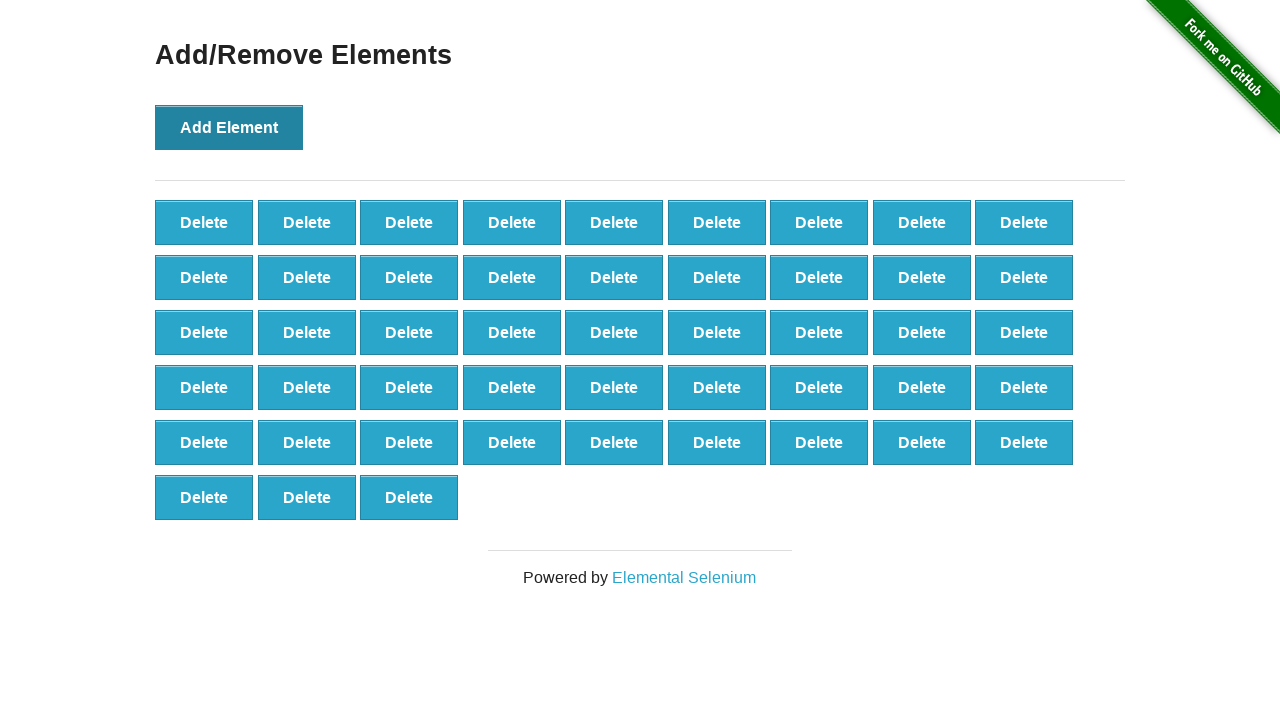

Clicked Add Element button (iteration 49/100) at (229, 127) on //*[@onclick="addElement()"]
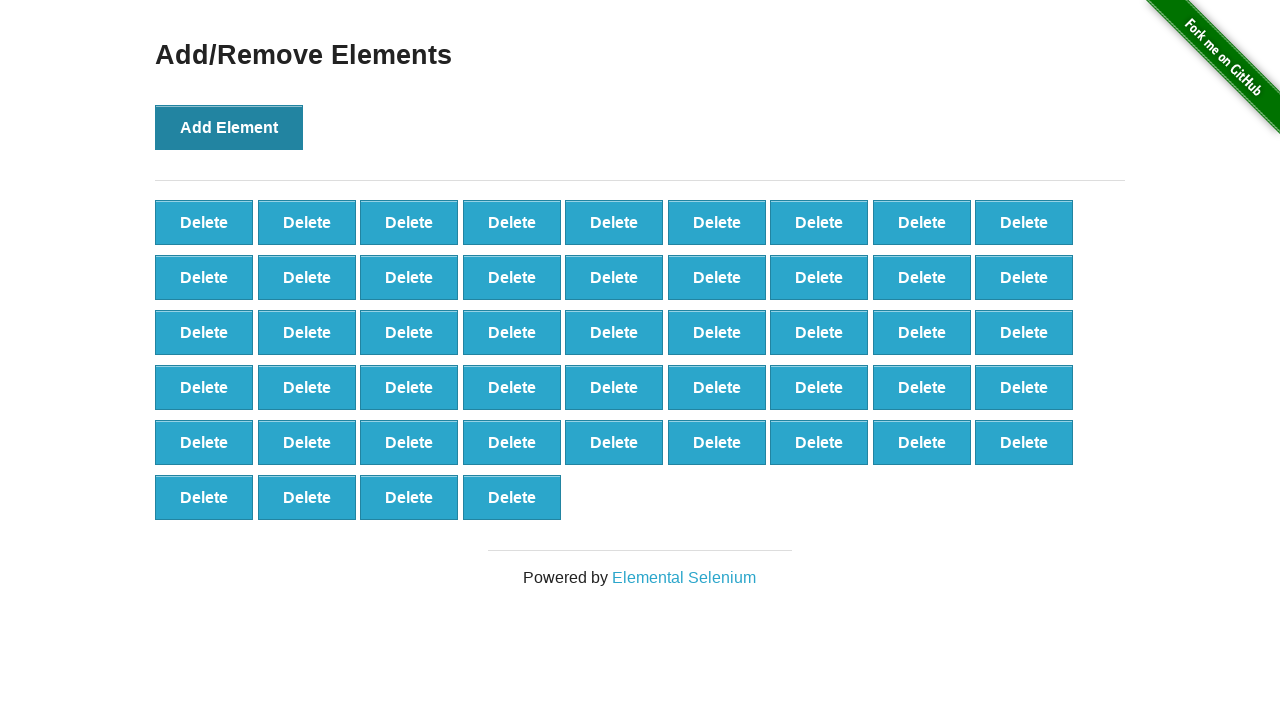

Clicked Add Element button (iteration 50/100) at (229, 127) on //*[@onclick="addElement()"]
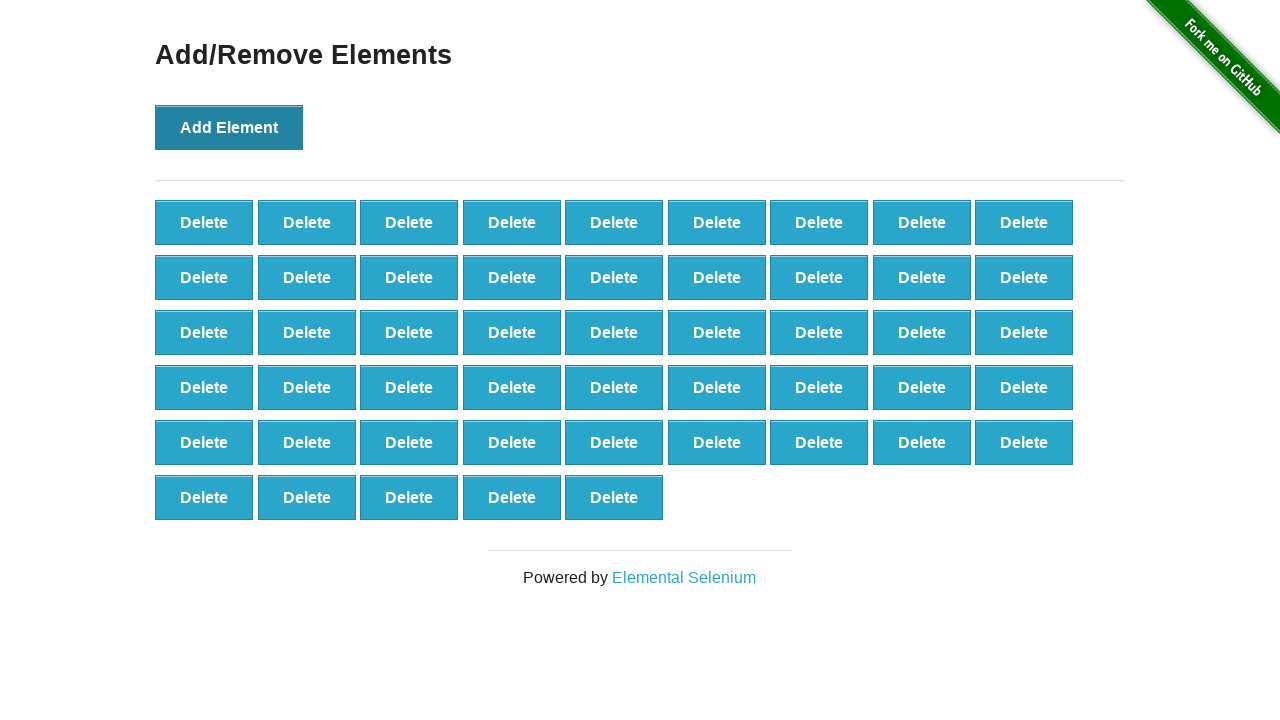

Clicked Add Element button (iteration 51/100) at (229, 127) on //*[@onclick="addElement()"]
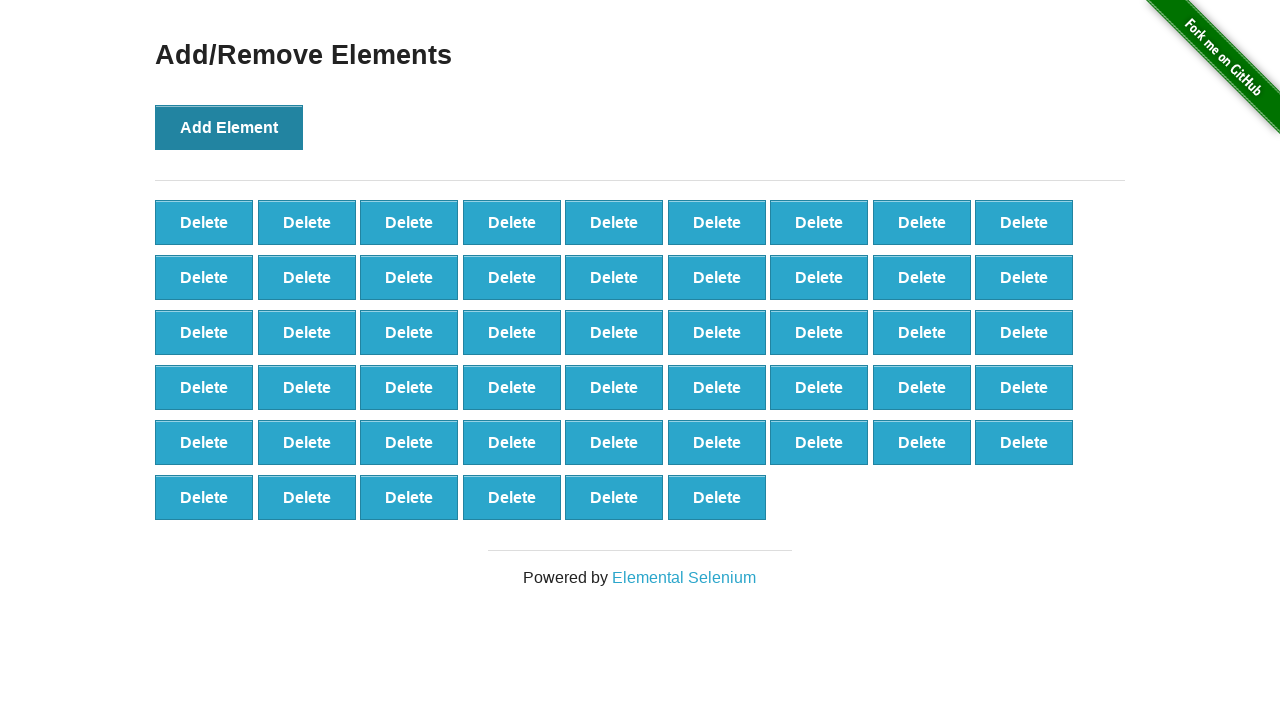

Clicked Add Element button (iteration 52/100) at (229, 127) on //*[@onclick="addElement()"]
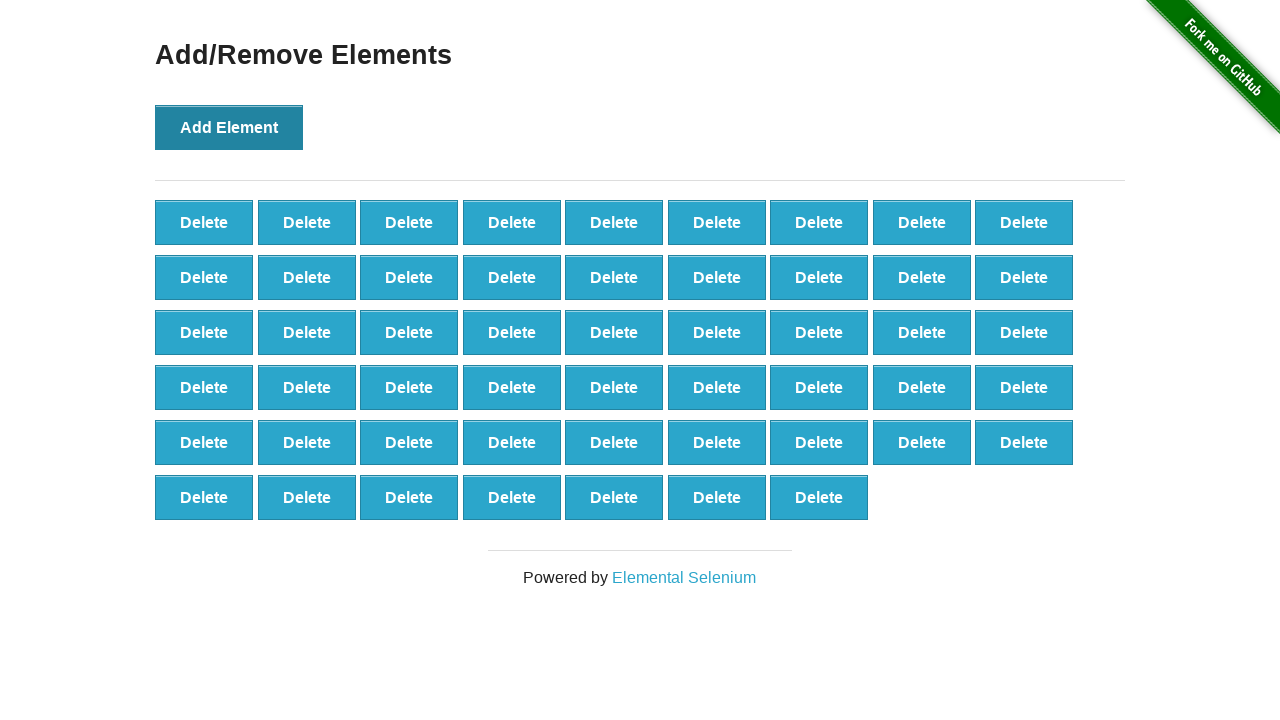

Clicked Add Element button (iteration 53/100) at (229, 127) on //*[@onclick="addElement()"]
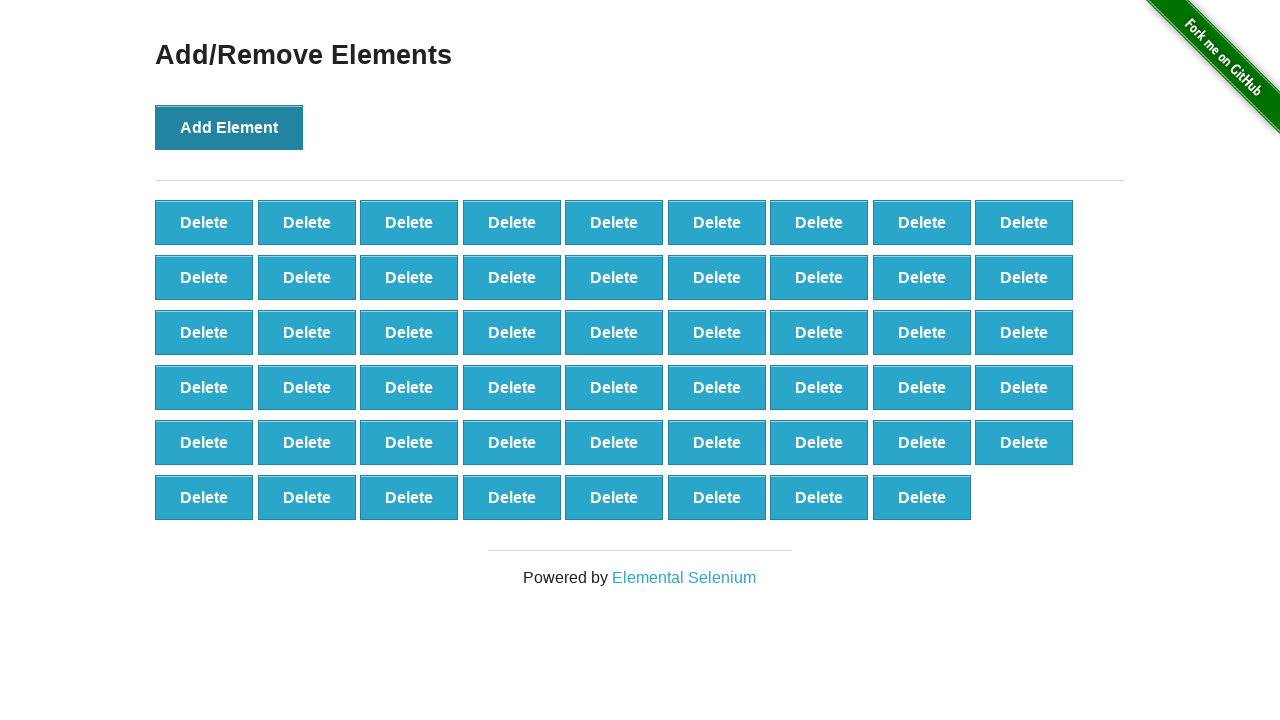

Clicked Add Element button (iteration 54/100) at (229, 127) on //*[@onclick="addElement()"]
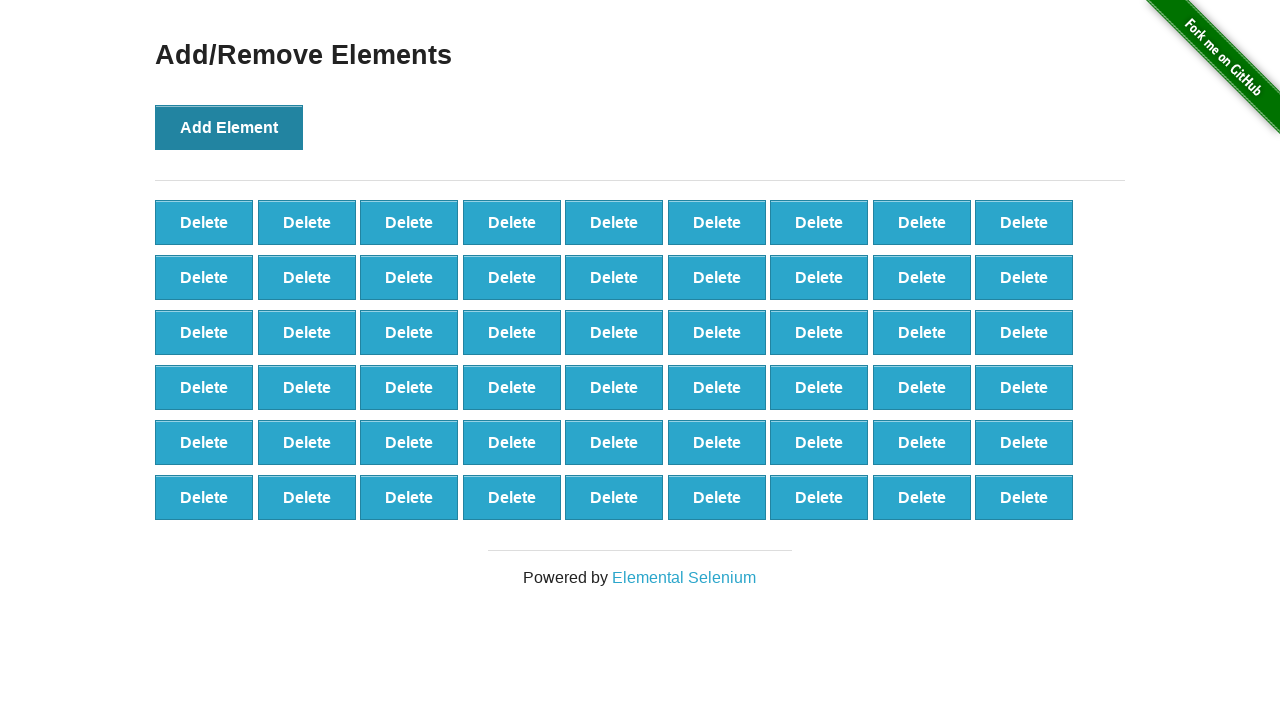

Clicked Add Element button (iteration 55/100) at (229, 127) on //*[@onclick="addElement()"]
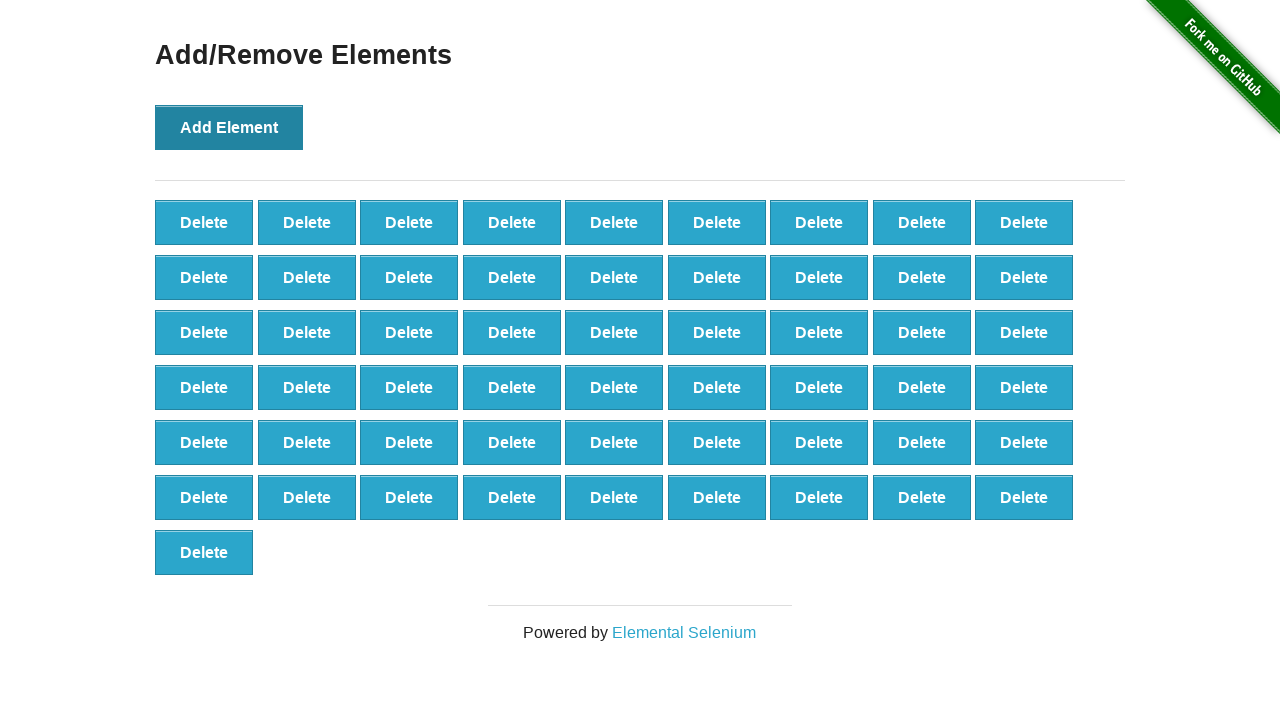

Clicked Add Element button (iteration 56/100) at (229, 127) on //*[@onclick="addElement()"]
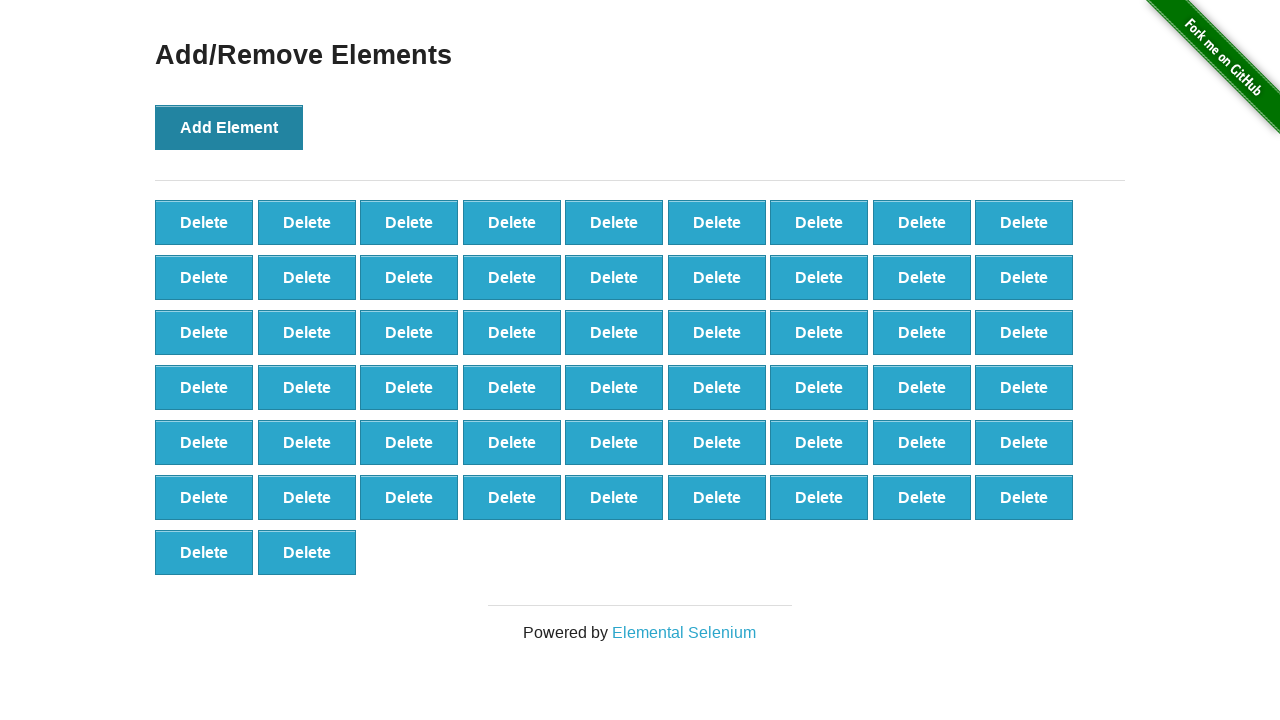

Clicked Add Element button (iteration 57/100) at (229, 127) on //*[@onclick="addElement()"]
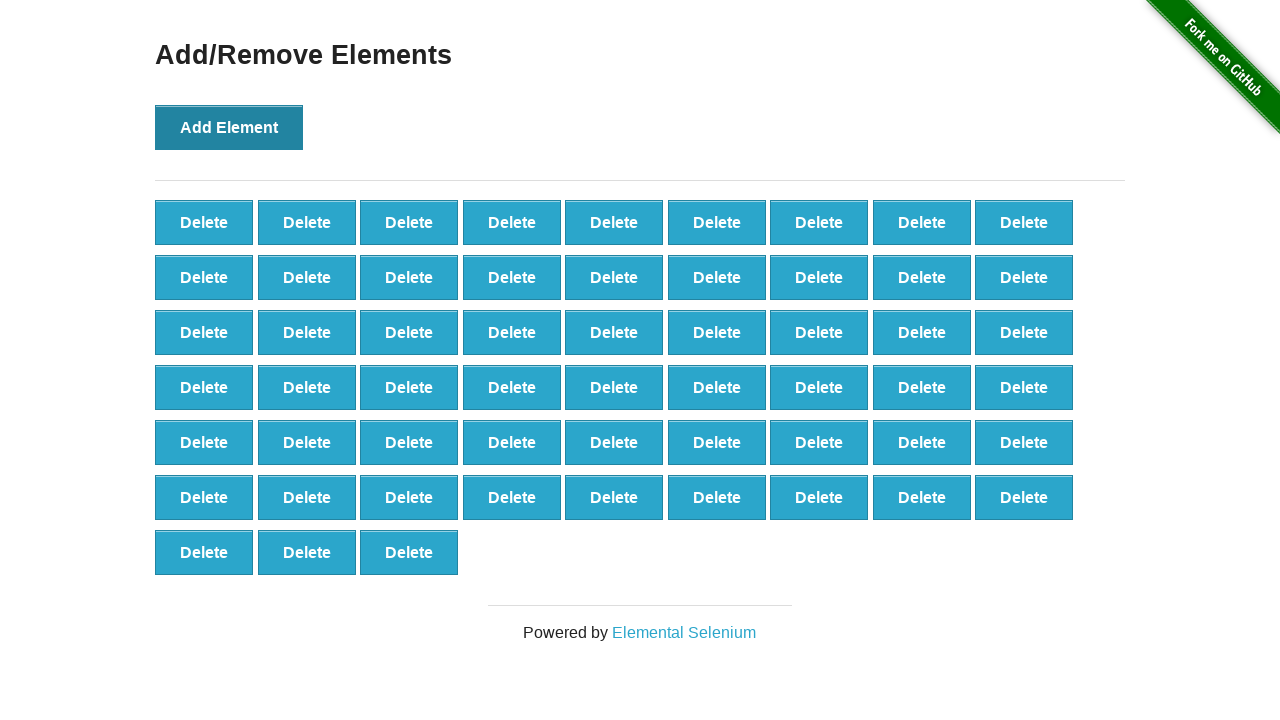

Clicked Add Element button (iteration 58/100) at (229, 127) on //*[@onclick="addElement()"]
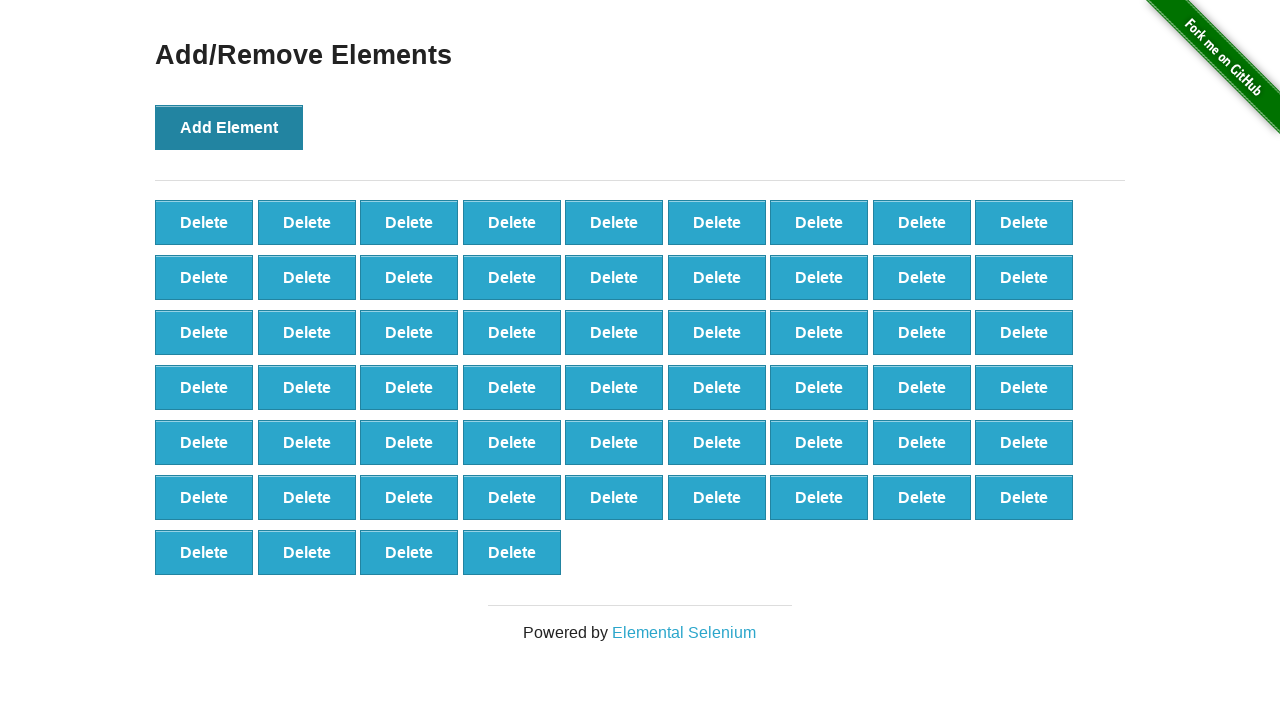

Clicked Add Element button (iteration 59/100) at (229, 127) on //*[@onclick="addElement()"]
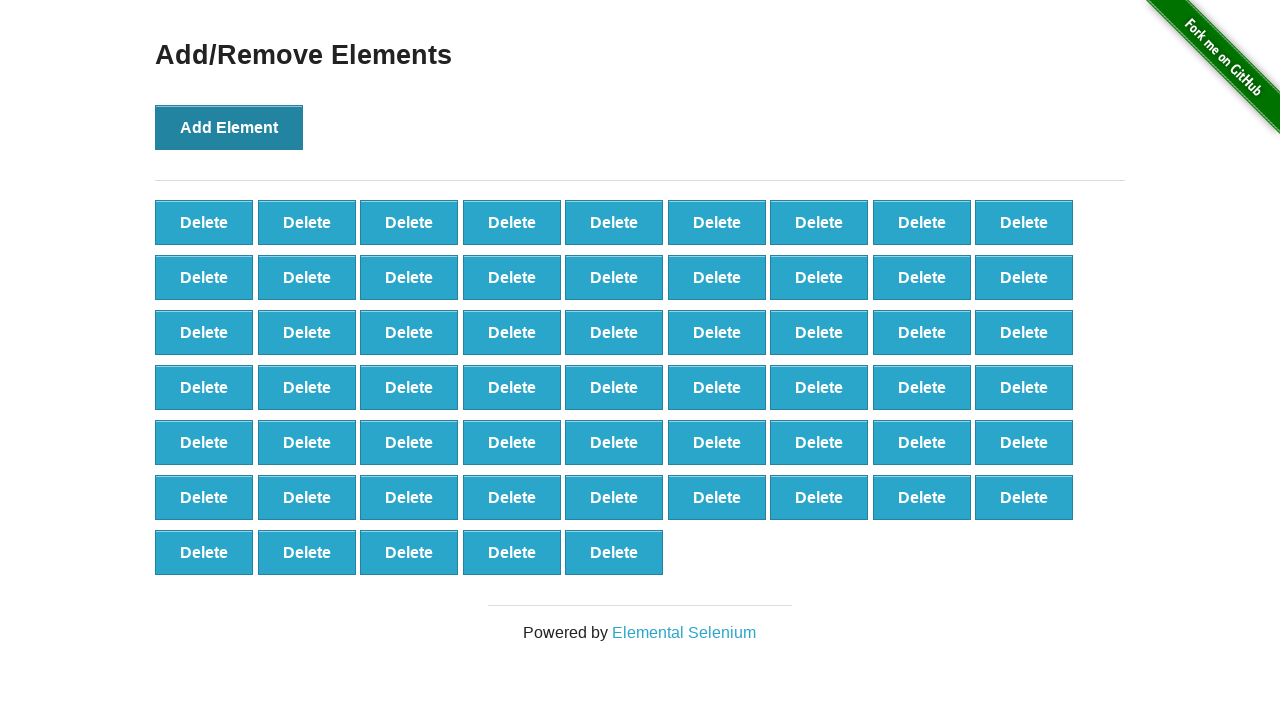

Clicked Add Element button (iteration 60/100) at (229, 127) on //*[@onclick="addElement()"]
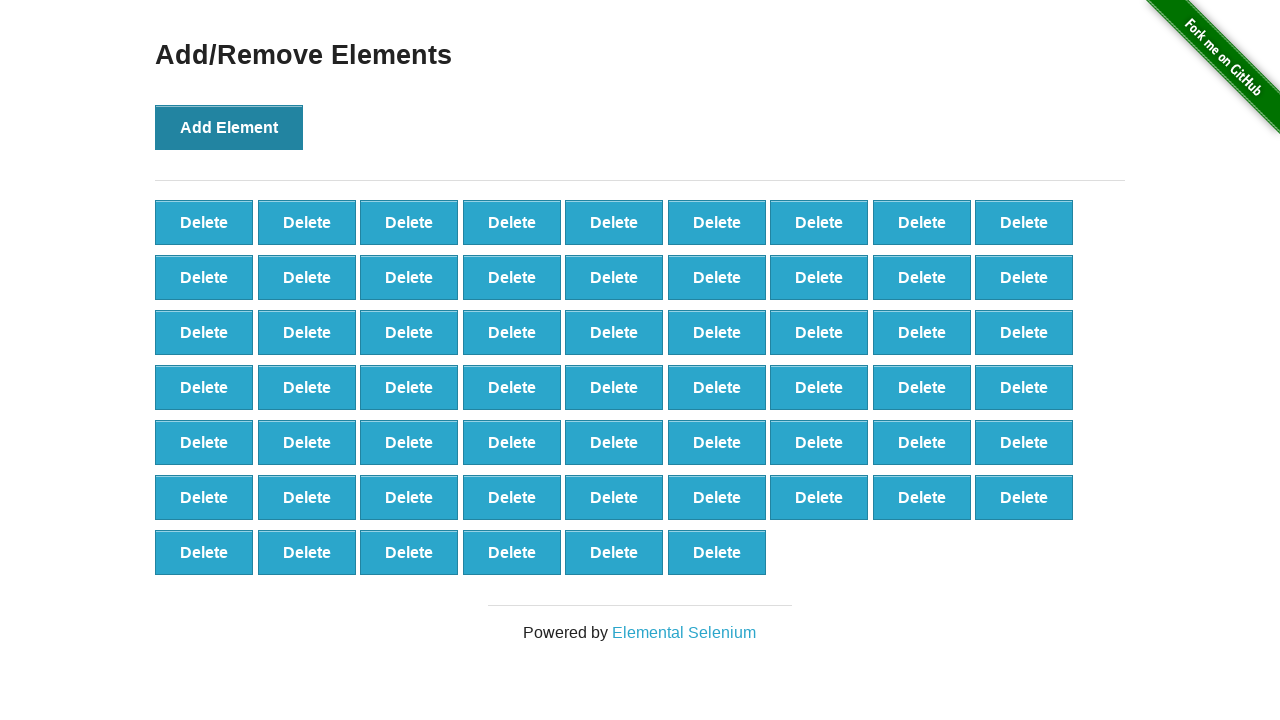

Clicked Add Element button (iteration 61/100) at (229, 127) on //*[@onclick="addElement()"]
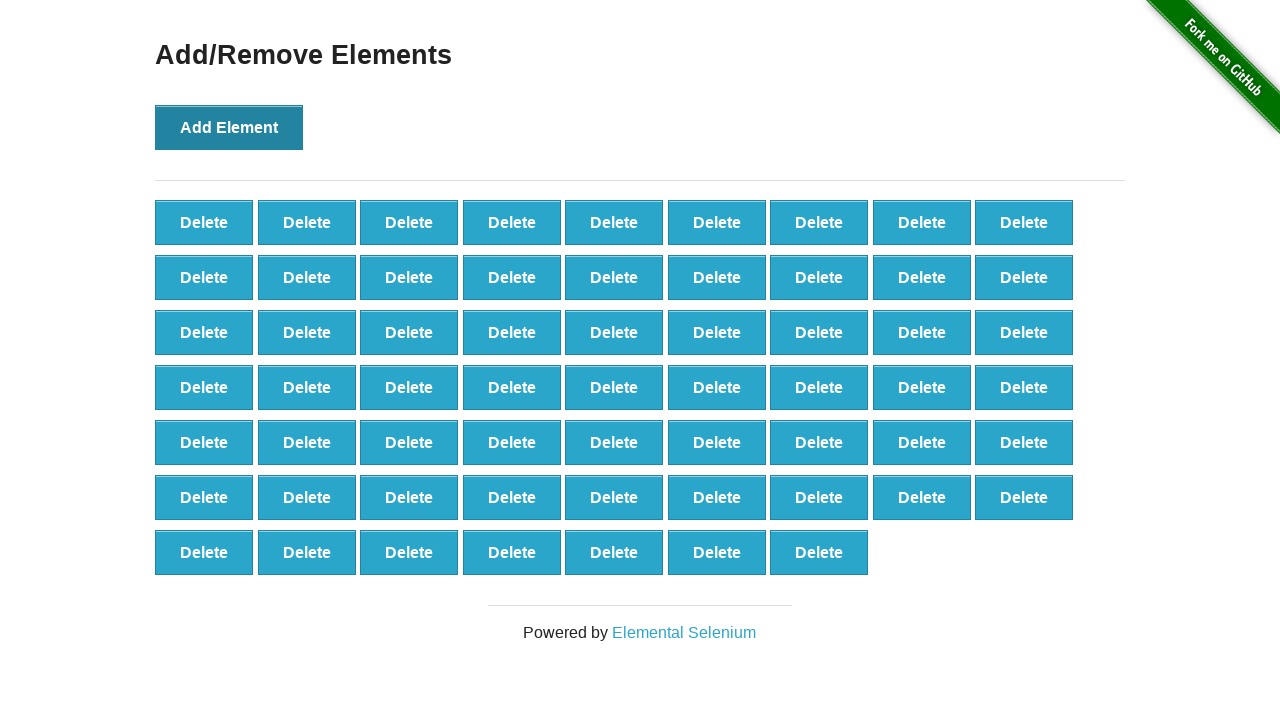

Clicked Add Element button (iteration 62/100) at (229, 127) on //*[@onclick="addElement()"]
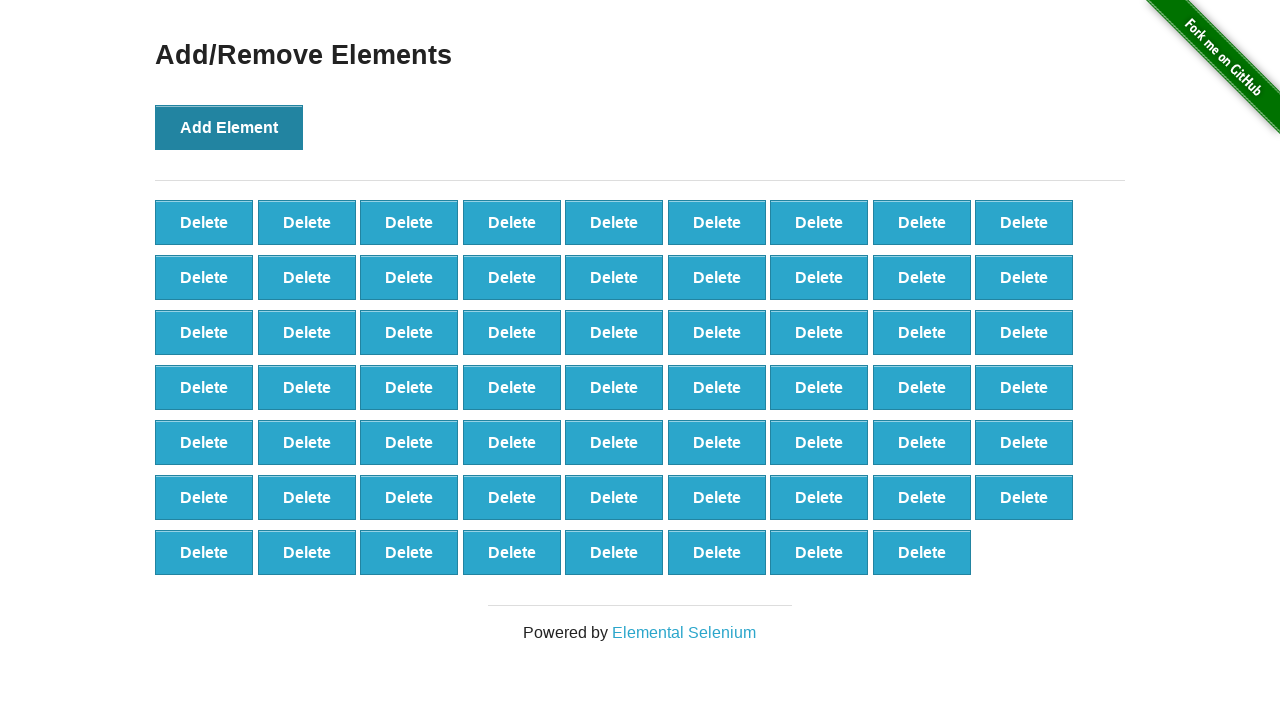

Clicked Add Element button (iteration 63/100) at (229, 127) on //*[@onclick="addElement()"]
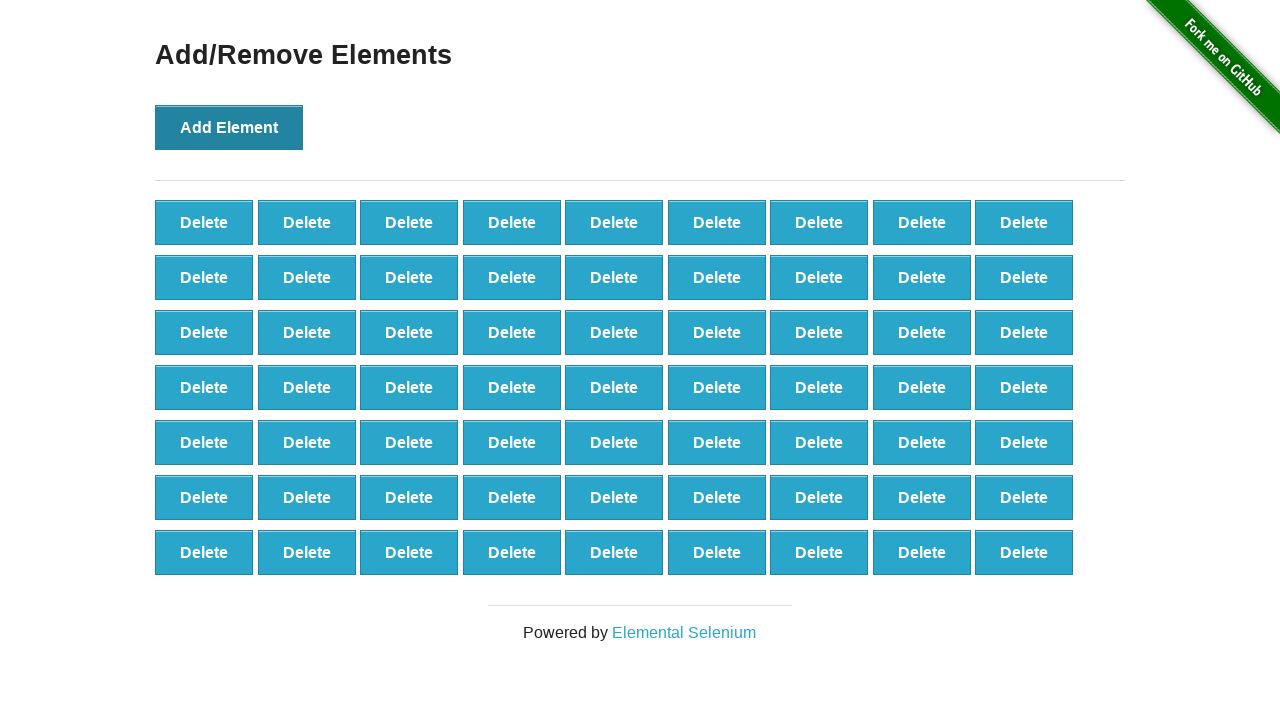

Clicked Add Element button (iteration 64/100) at (229, 127) on //*[@onclick="addElement()"]
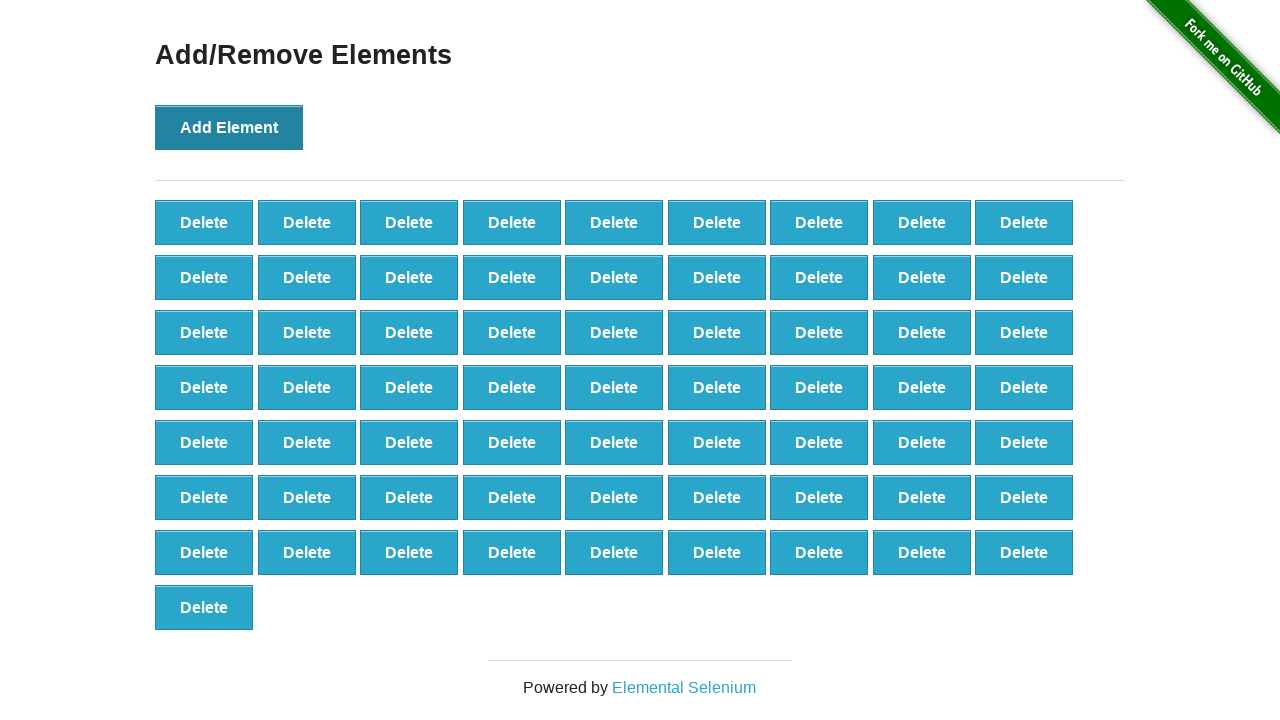

Clicked Add Element button (iteration 65/100) at (229, 127) on //*[@onclick="addElement()"]
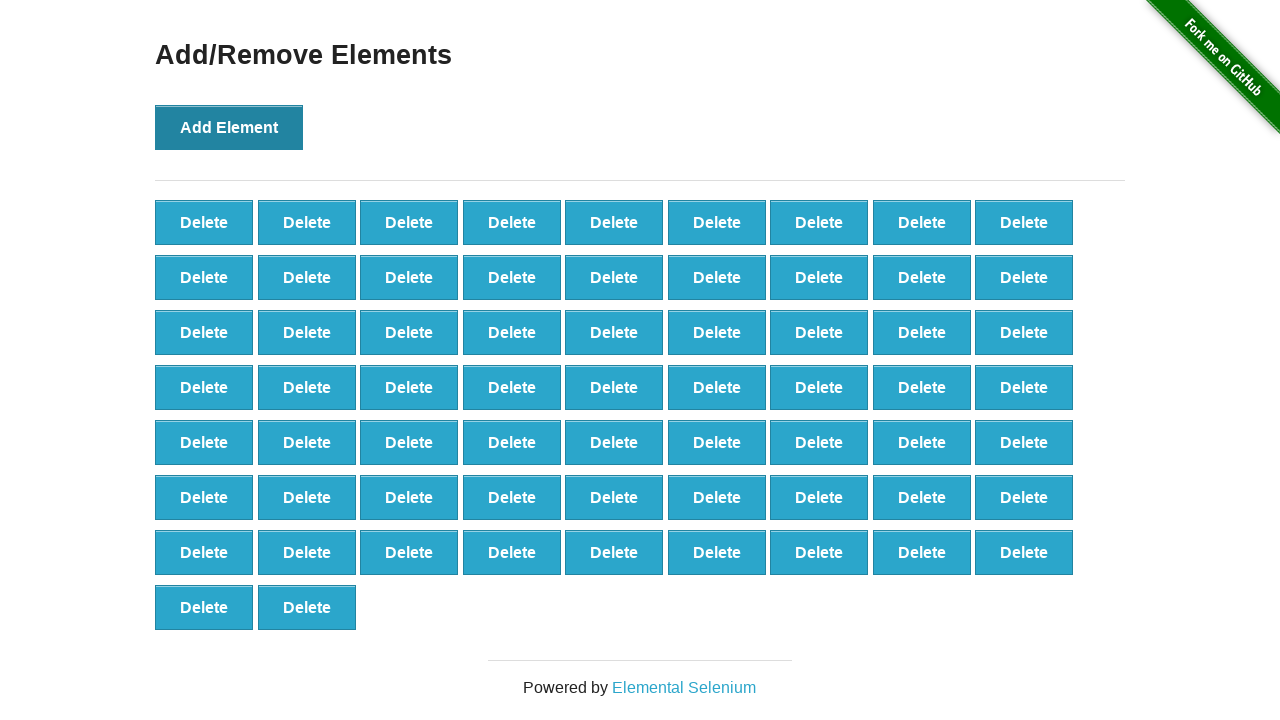

Clicked Add Element button (iteration 66/100) at (229, 127) on //*[@onclick="addElement()"]
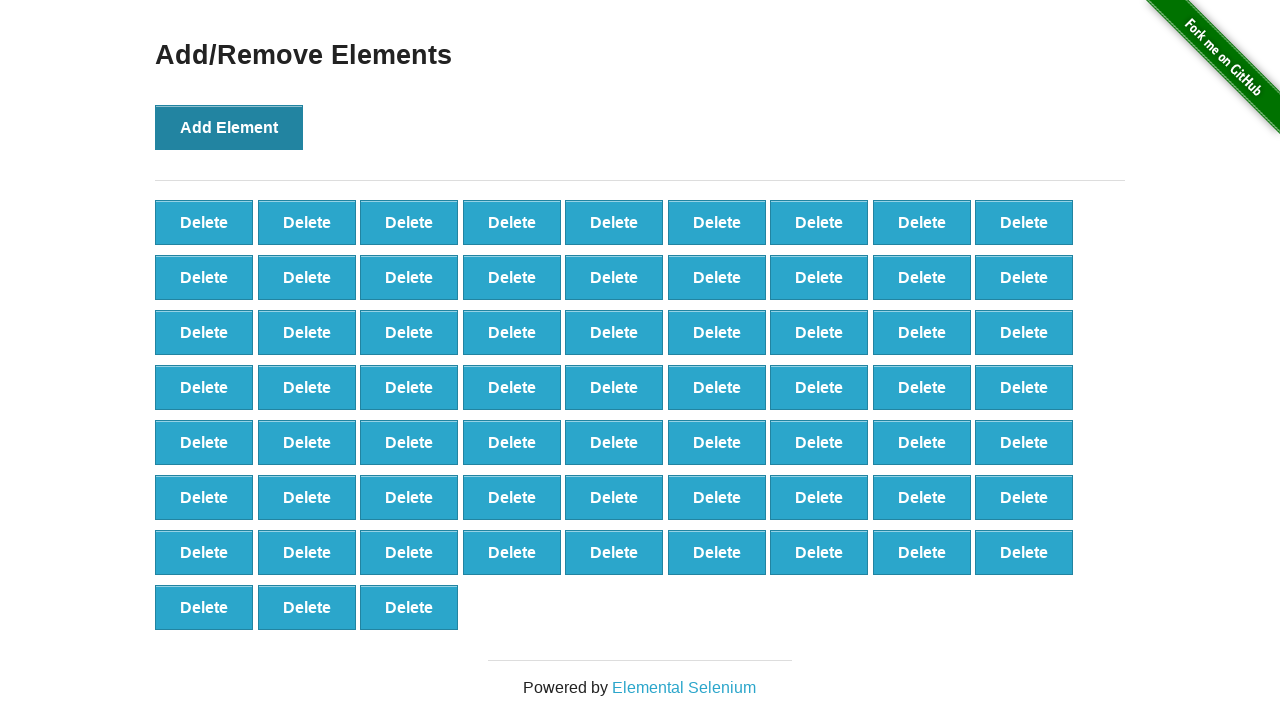

Clicked Add Element button (iteration 67/100) at (229, 127) on //*[@onclick="addElement()"]
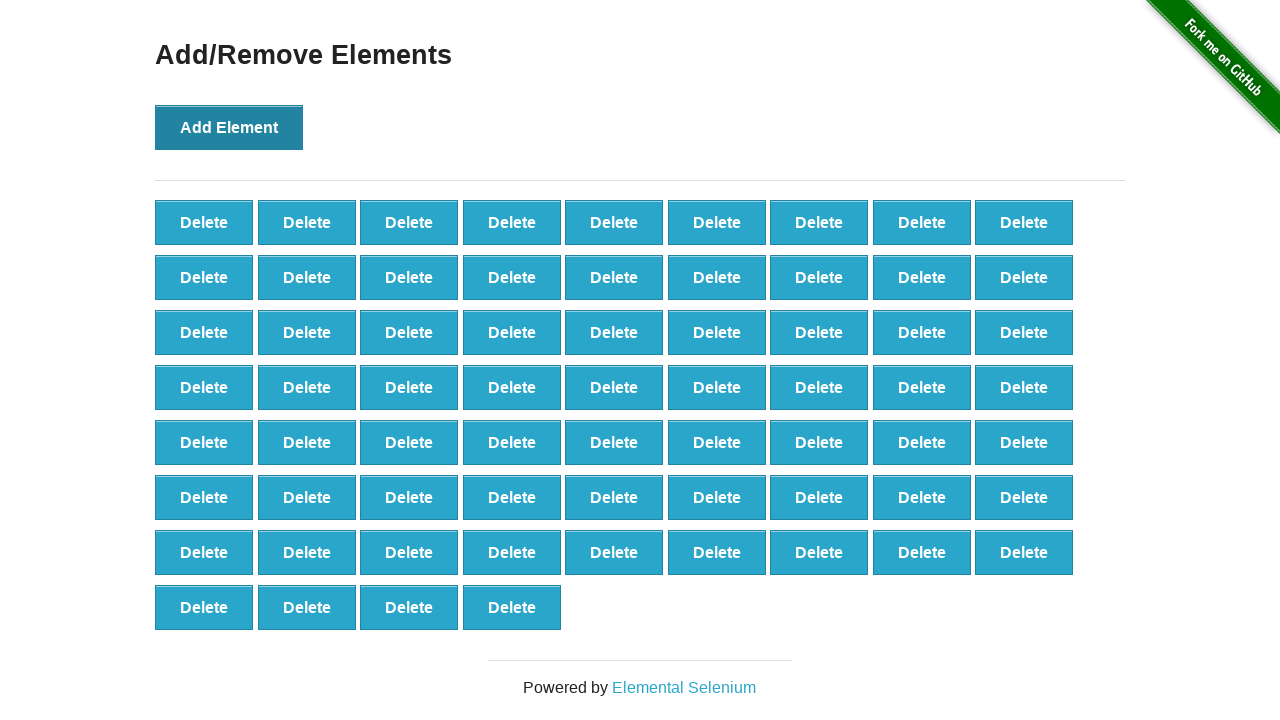

Clicked Add Element button (iteration 68/100) at (229, 127) on //*[@onclick="addElement()"]
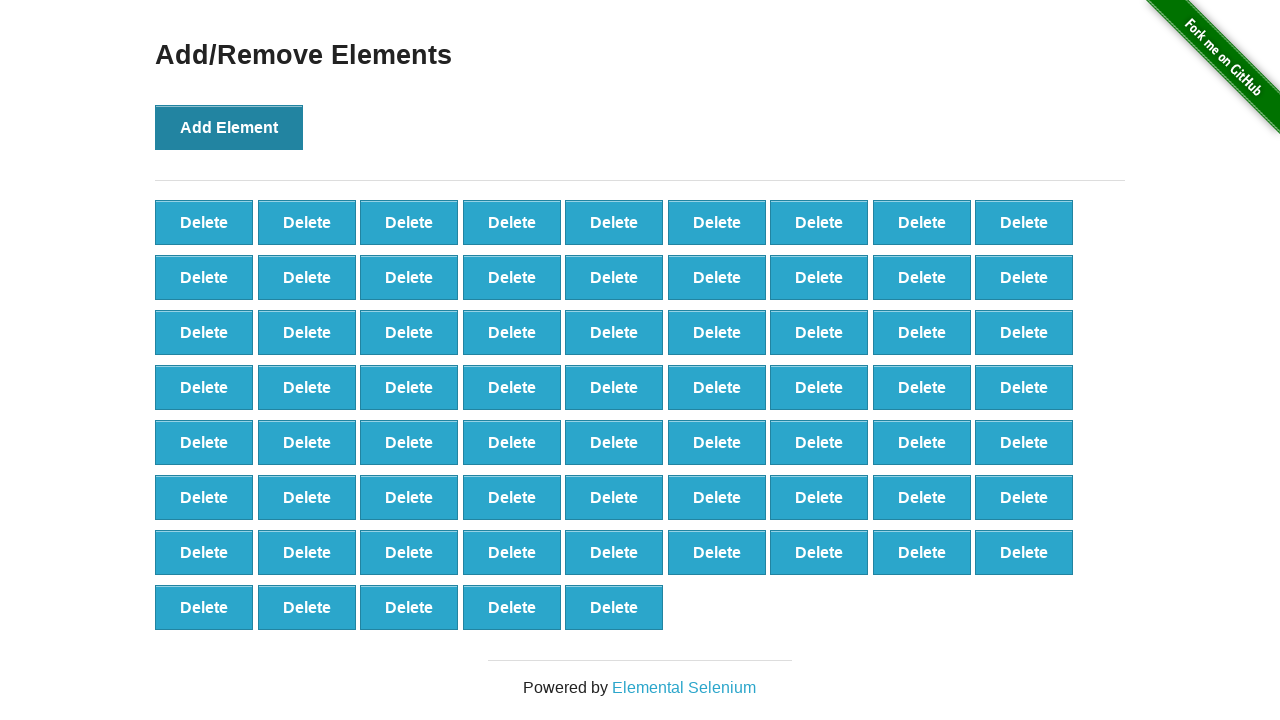

Clicked Add Element button (iteration 69/100) at (229, 127) on //*[@onclick="addElement()"]
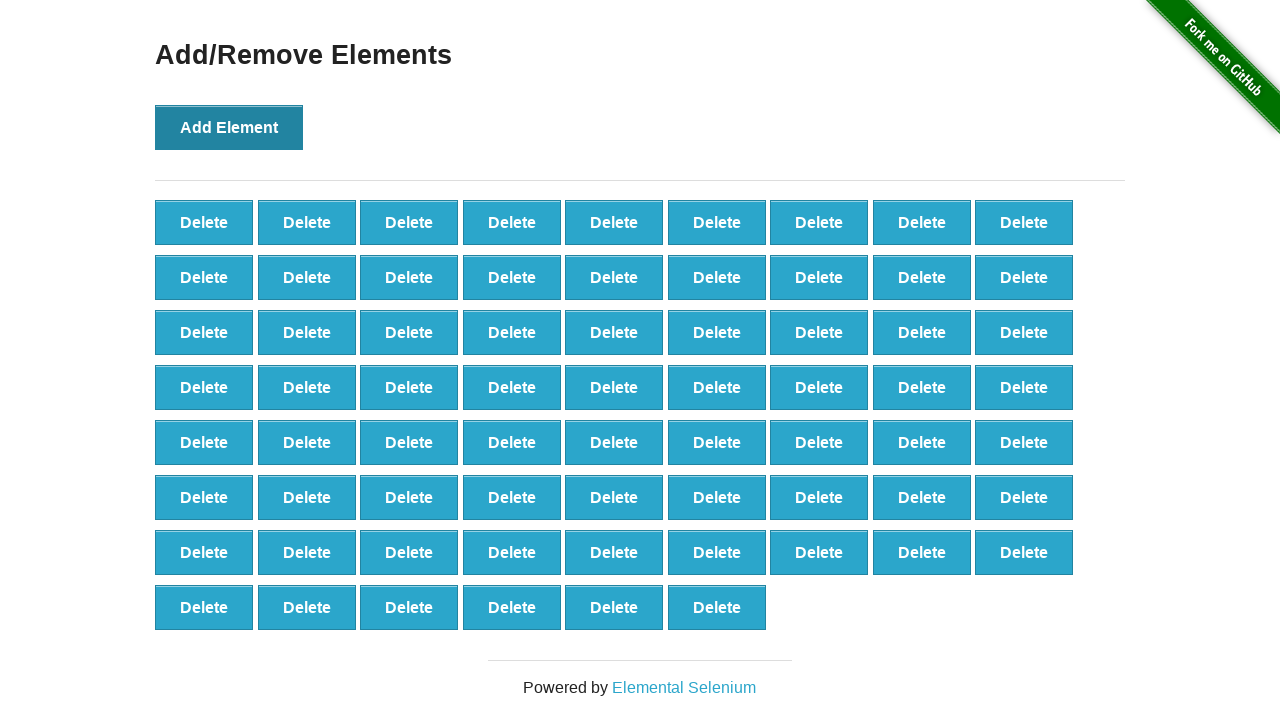

Clicked Add Element button (iteration 70/100) at (229, 127) on //*[@onclick="addElement()"]
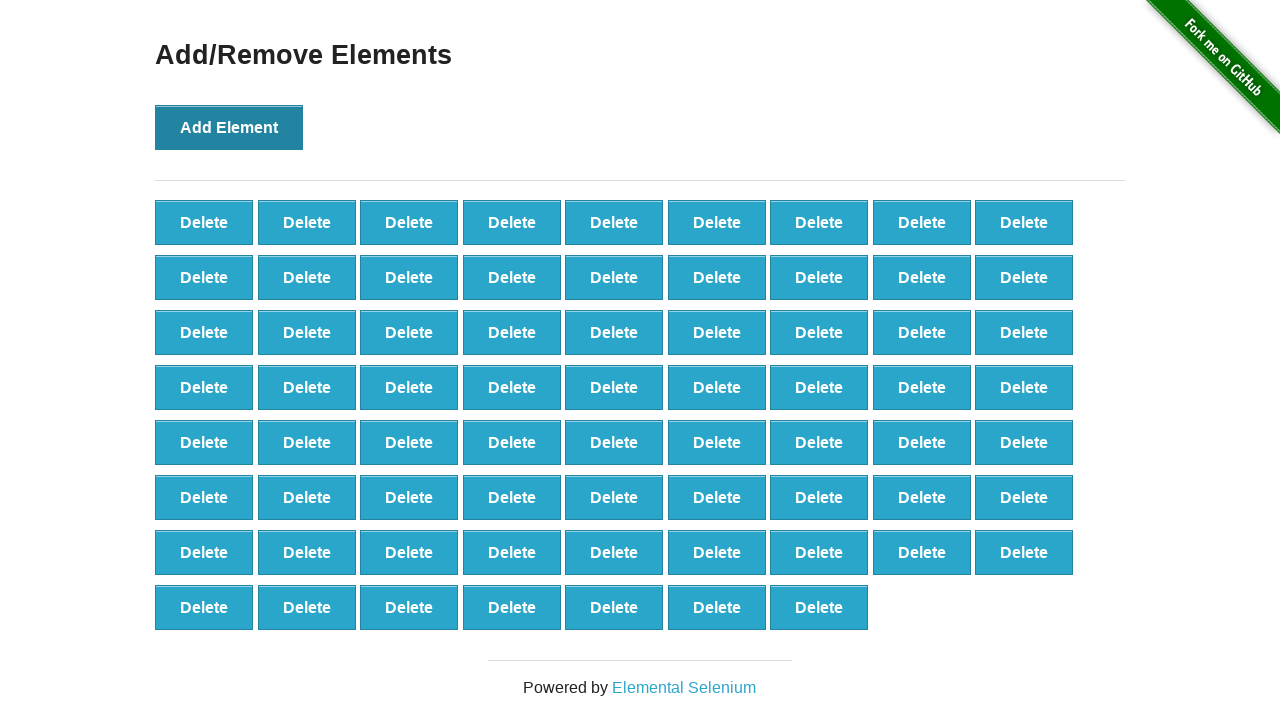

Clicked Add Element button (iteration 71/100) at (229, 127) on //*[@onclick="addElement()"]
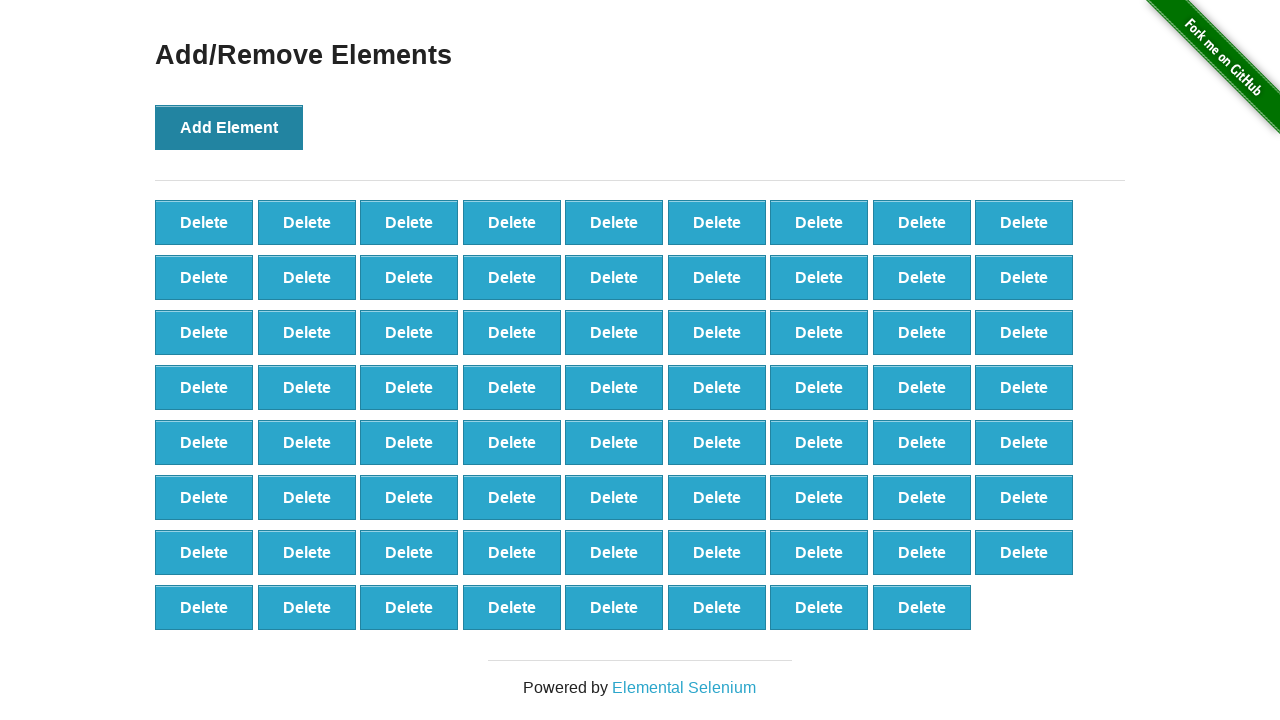

Clicked Add Element button (iteration 72/100) at (229, 127) on //*[@onclick="addElement()"]
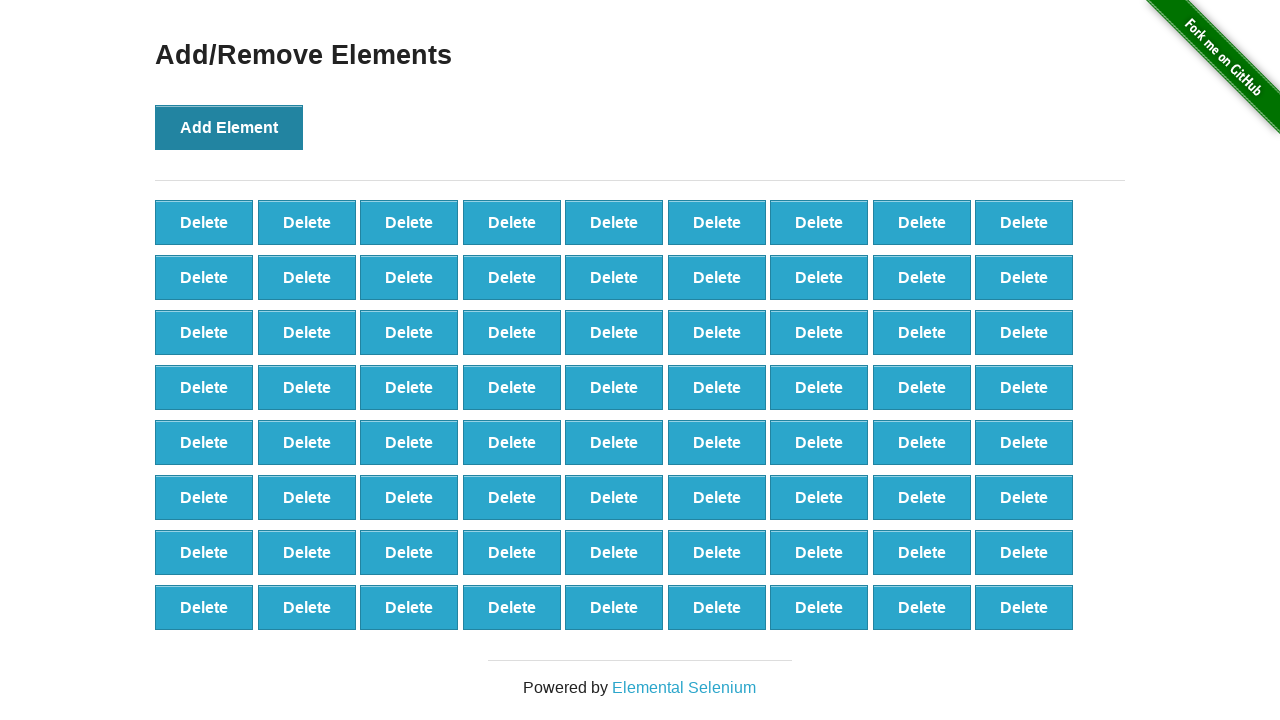

Clicked Add Element button (iteration 73/100) at (229, 127) on //*[@onclick="addElement()"]
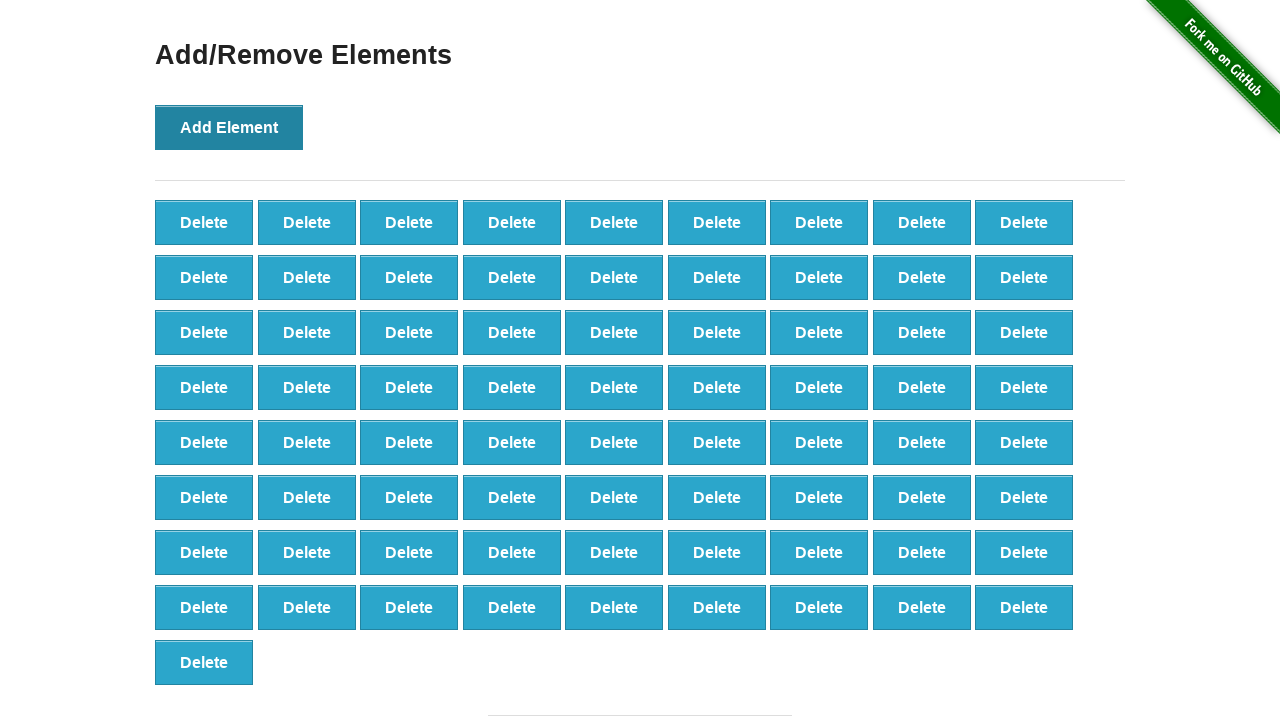

Clicked Add Element button (iteration 74/100) at (229, 127) on //*[@onclick="addElement()"]
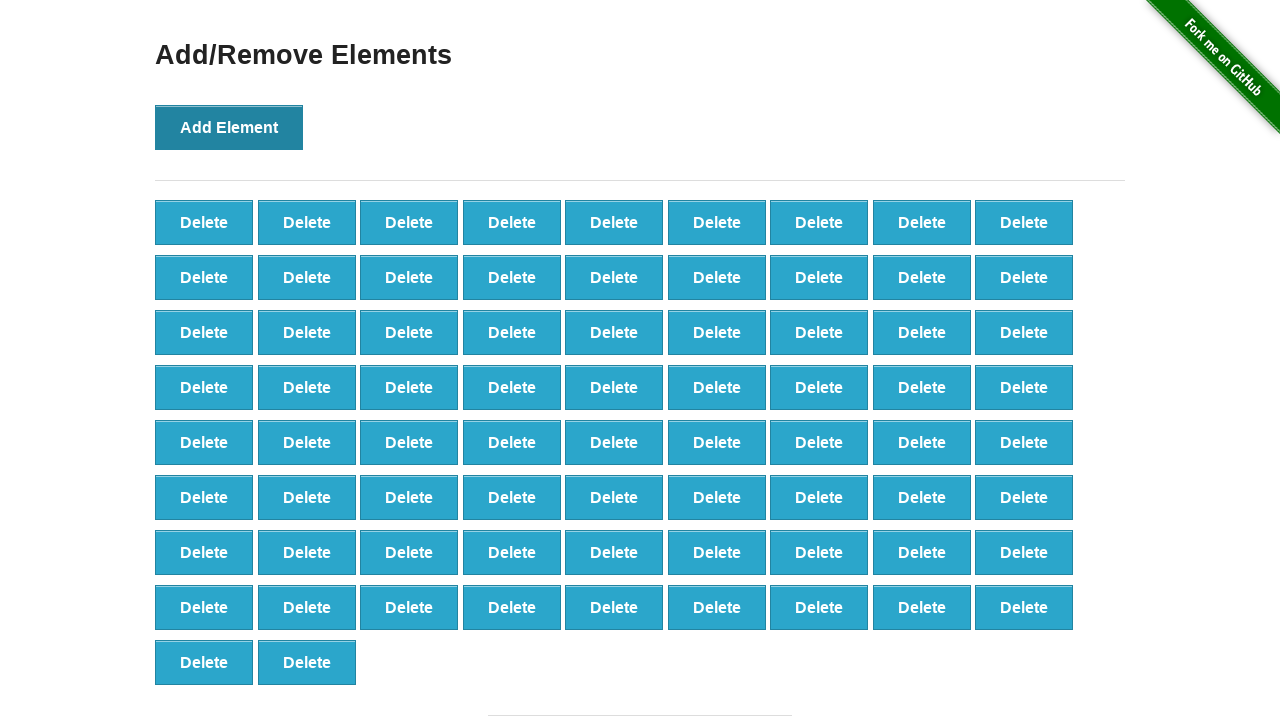

Clicked Add Element button (iteration 75/100) at (229, 127) on //*[@onclick="addElement()"]
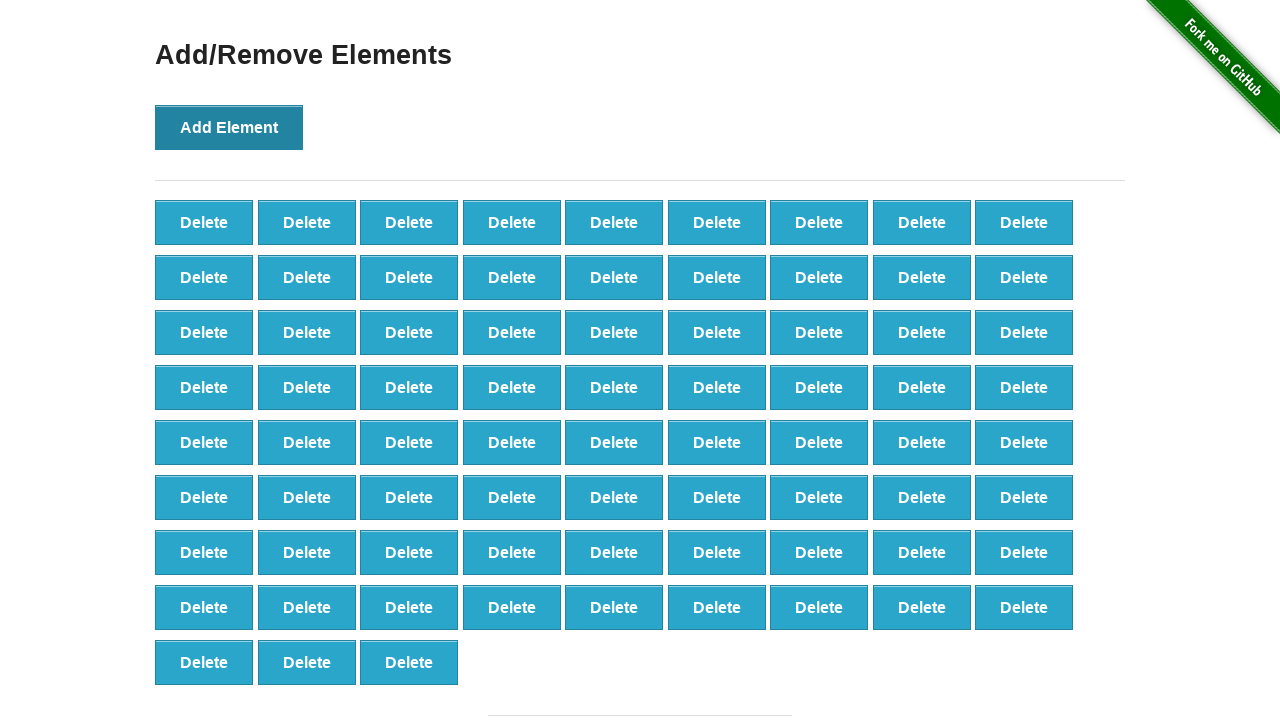

Clicked Add Element button (iteration 76/100) at (229, 127) on //*[@onclick="addElement()"]
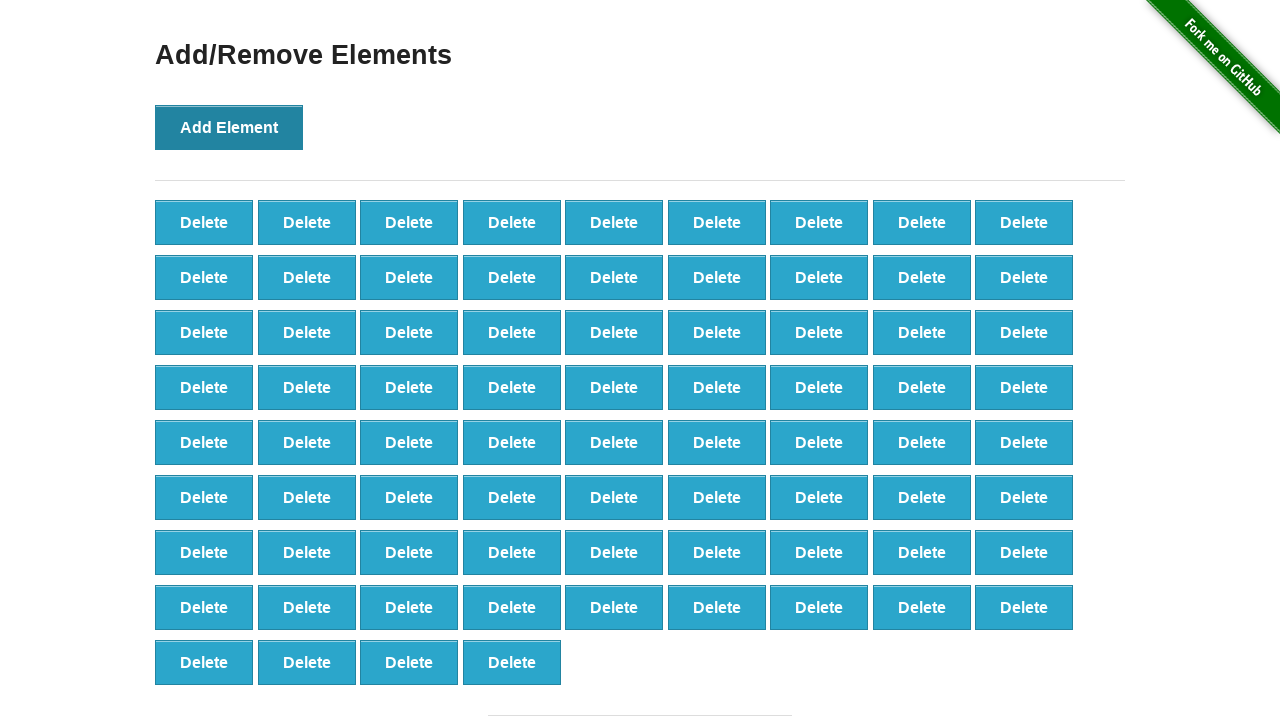

Clicked Add Element button (iteration 77/100) at (229, 127) on //*[@onclick="addElement()"]
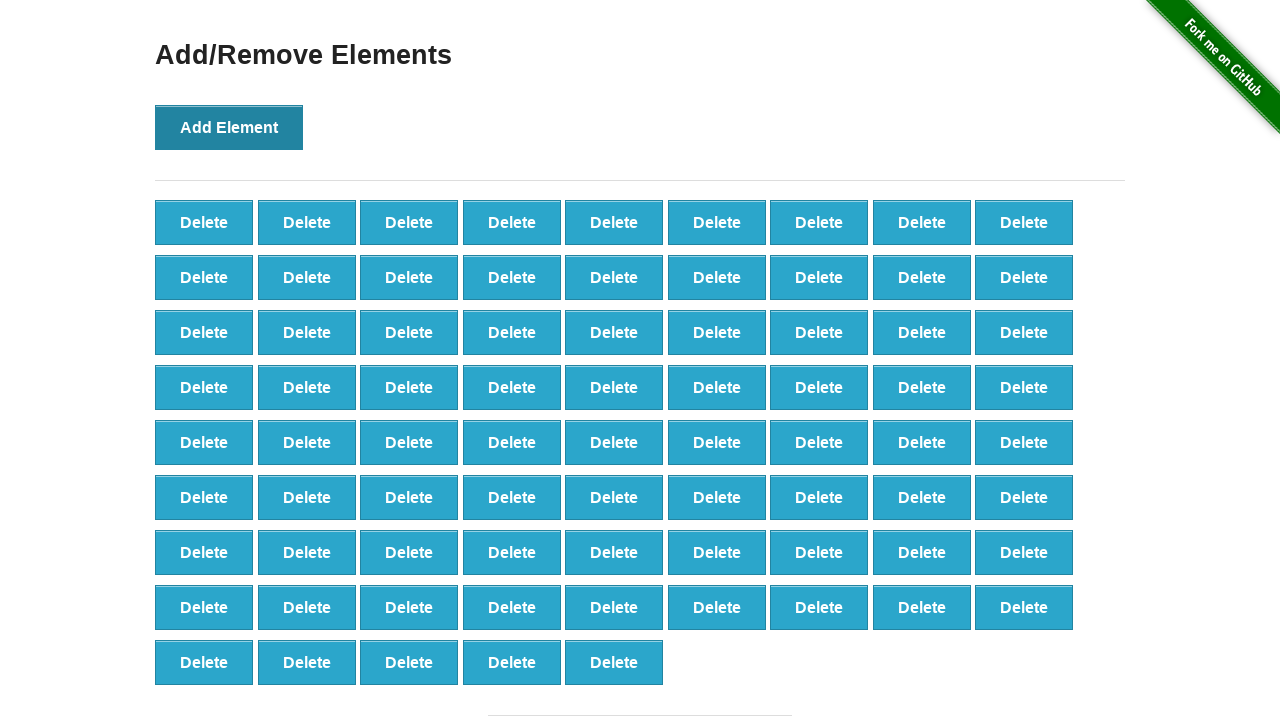

Clicked Add Element button (iteration 78/100) at (229, 127) on //*[@onclick="addElement()"]
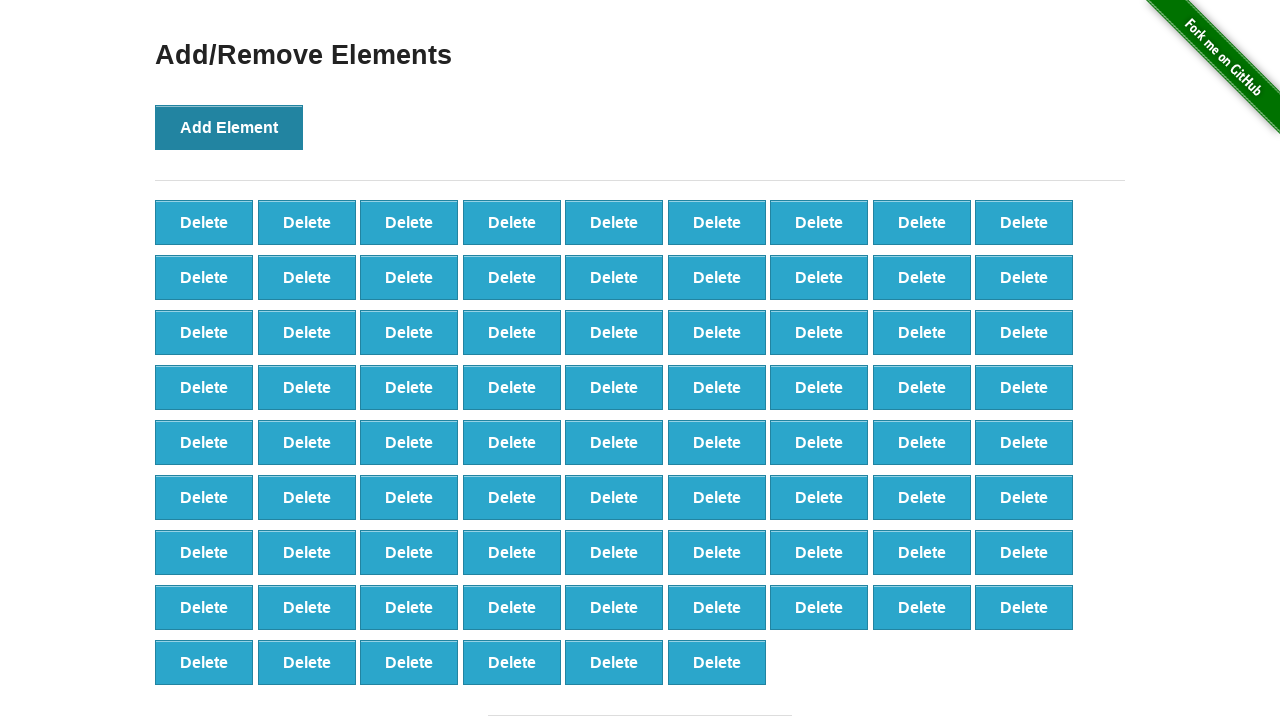

Clicked Add Element button (iteration 79/100) at (229, 127) on //*[@onclick="addElement()"]
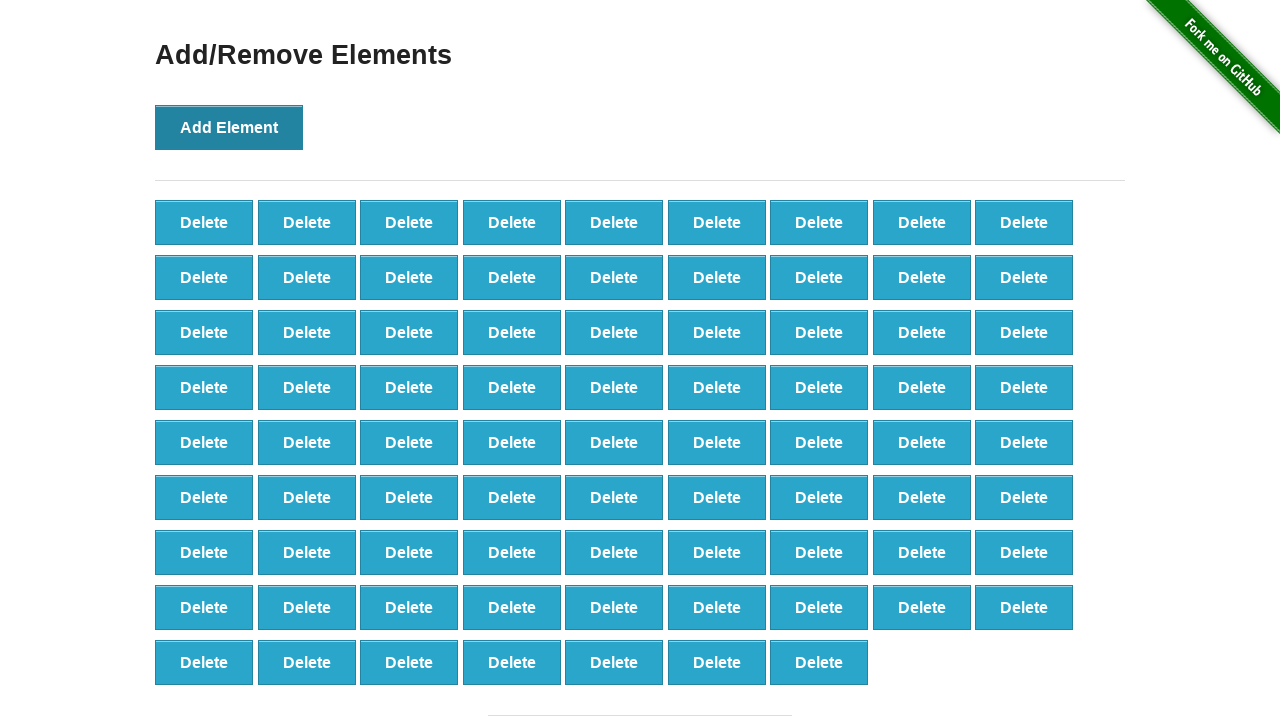

Clicked Add Element button (iteration 80/100) at (229, 127) on //*[@onclick="addElement()"]
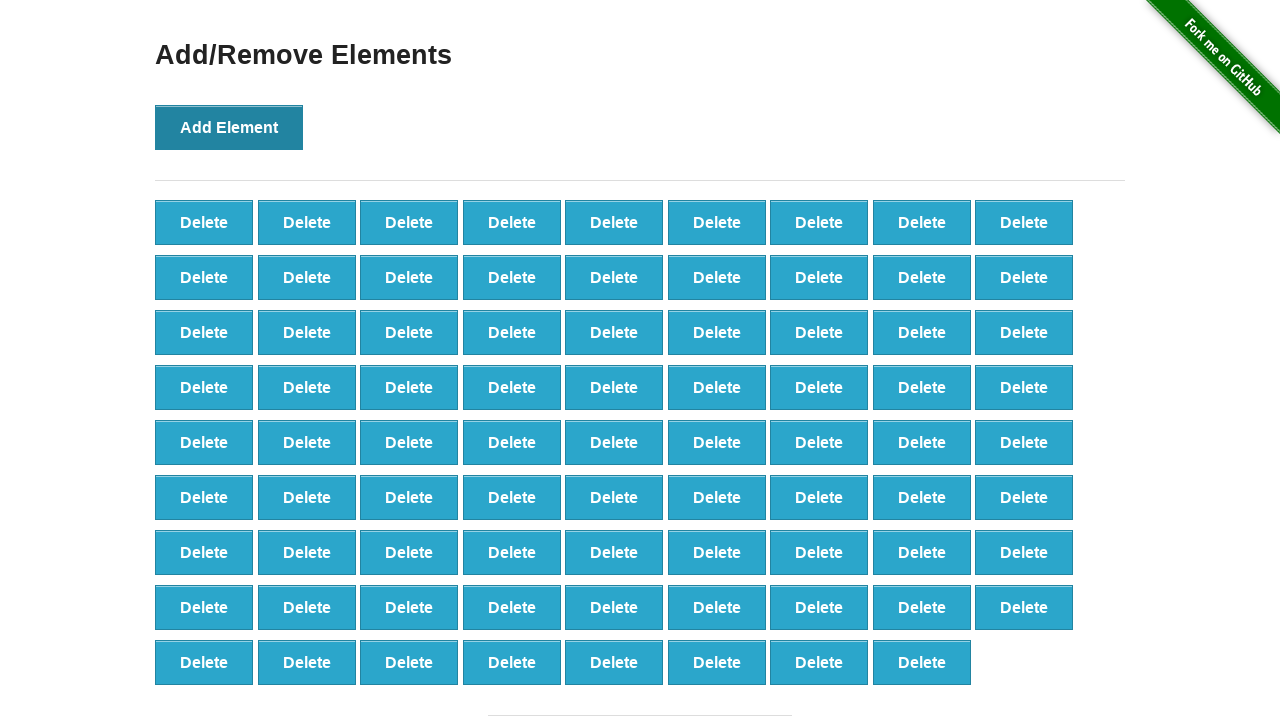

Clicked Add Element button (iteration 81/100) at (229, 127) on //*[@onclick="addElement()"]
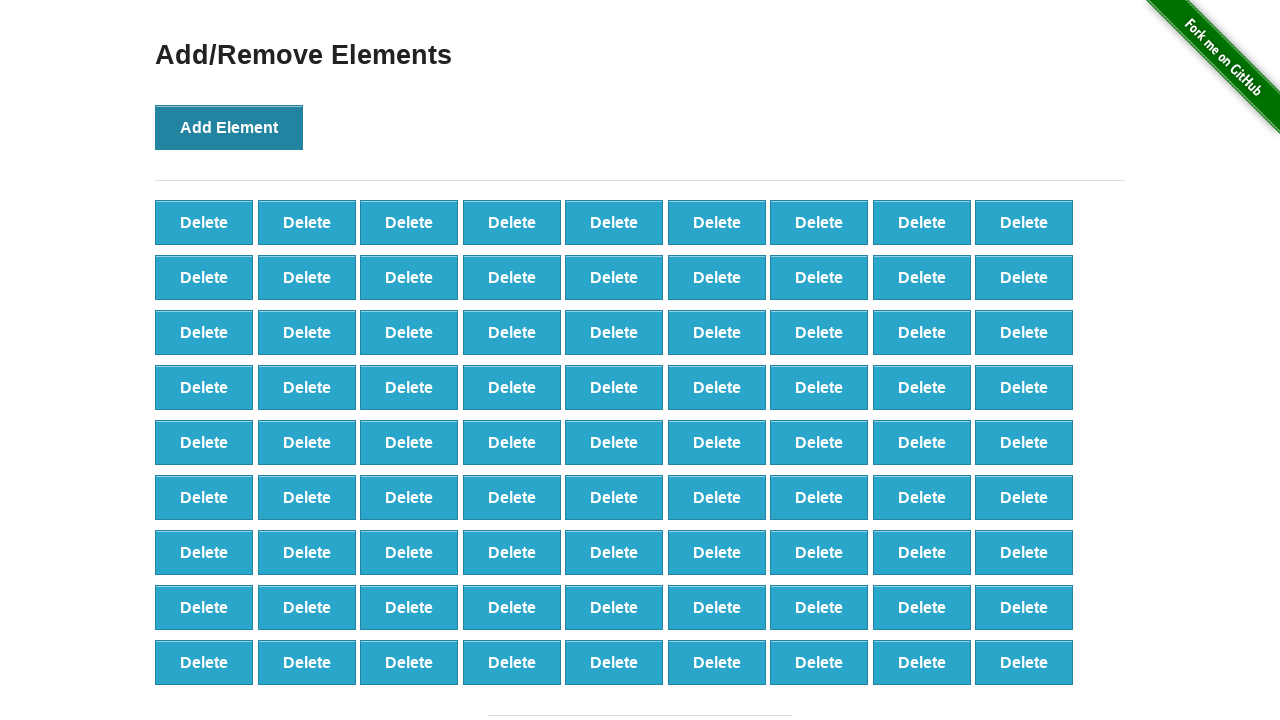

Clicked Add Element button (iteration 82/100) at (229, 127) on //*[@onclick="addElement()"]
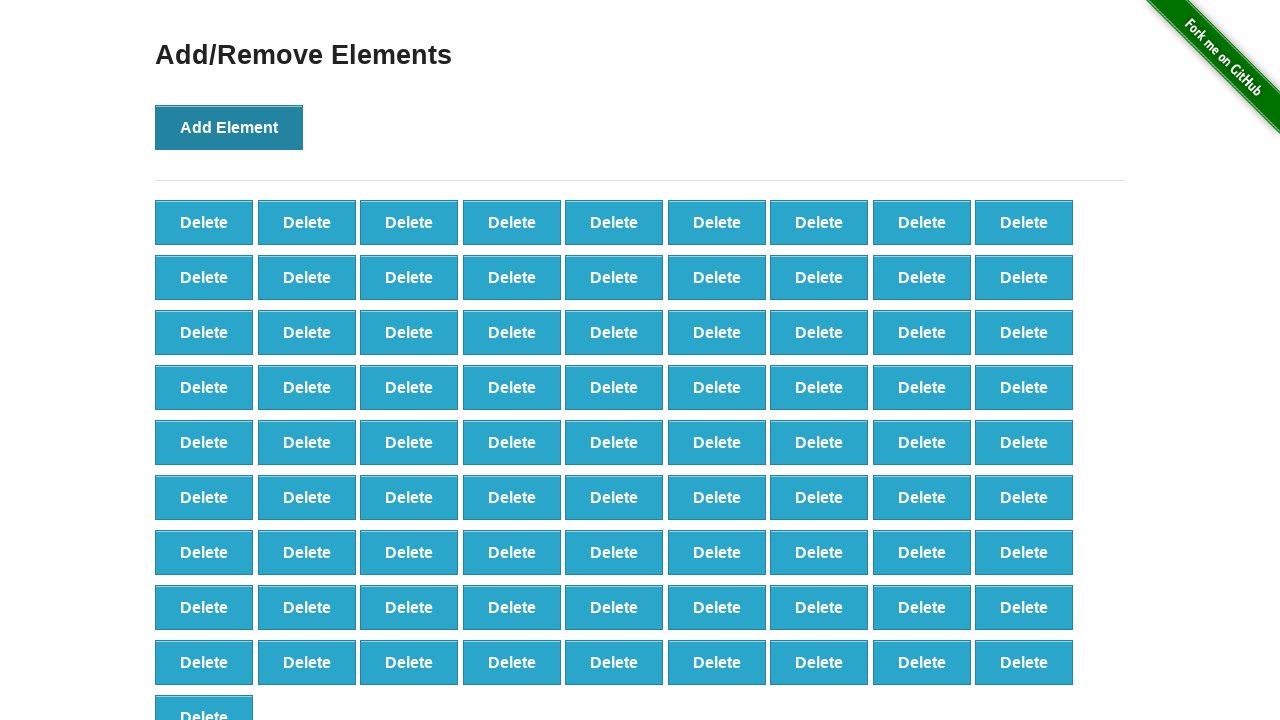

Clicked Add Element button (iteration 83/100) at (229, 127) on //*[@onclick="addElement()"]
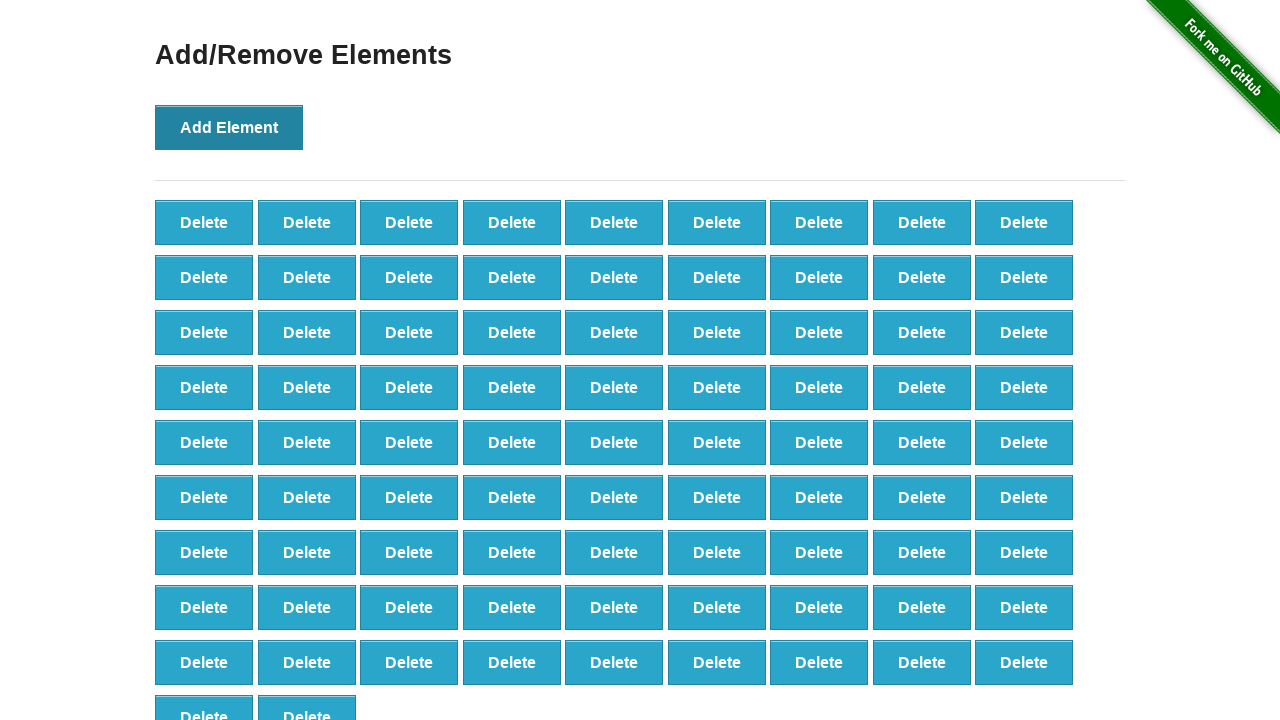

Clicked Add Element button (iteration 84/100) at (229, 127) on //*[@onclick="addElement()"]
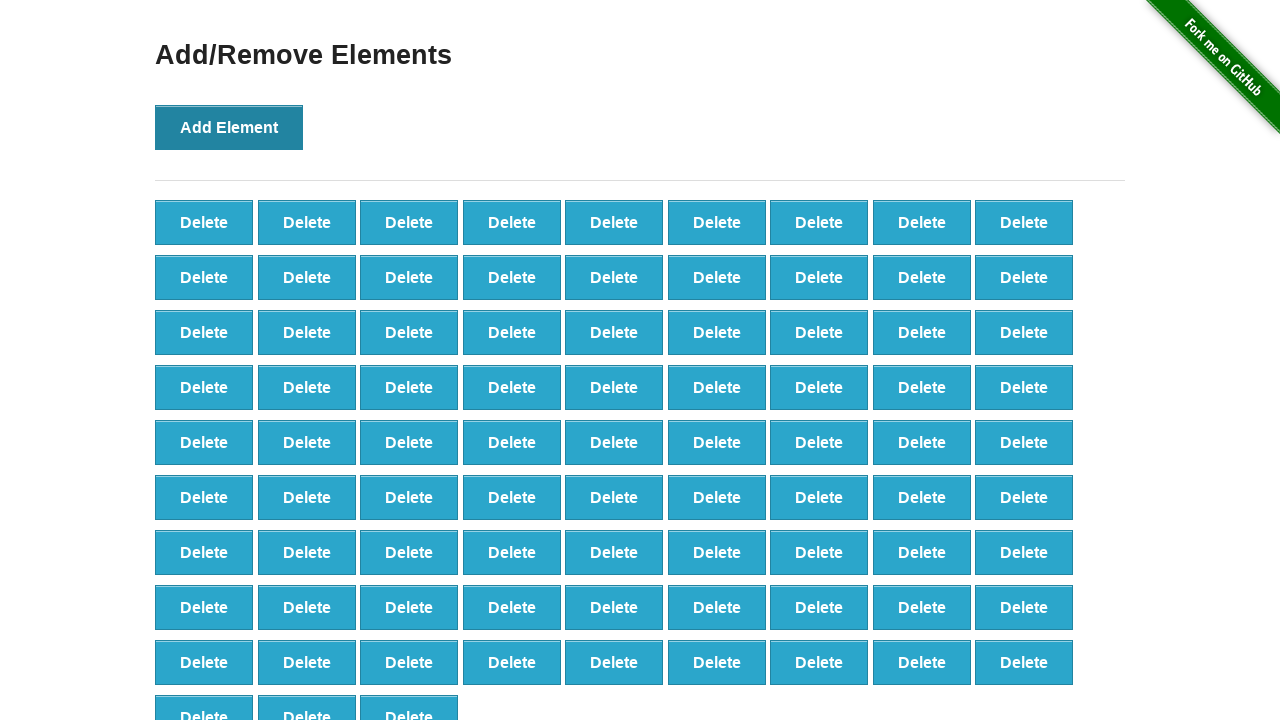

Clicked Add Element button (iteration 85/100) at (229, 127) on //*[@onclick="addElement()"]
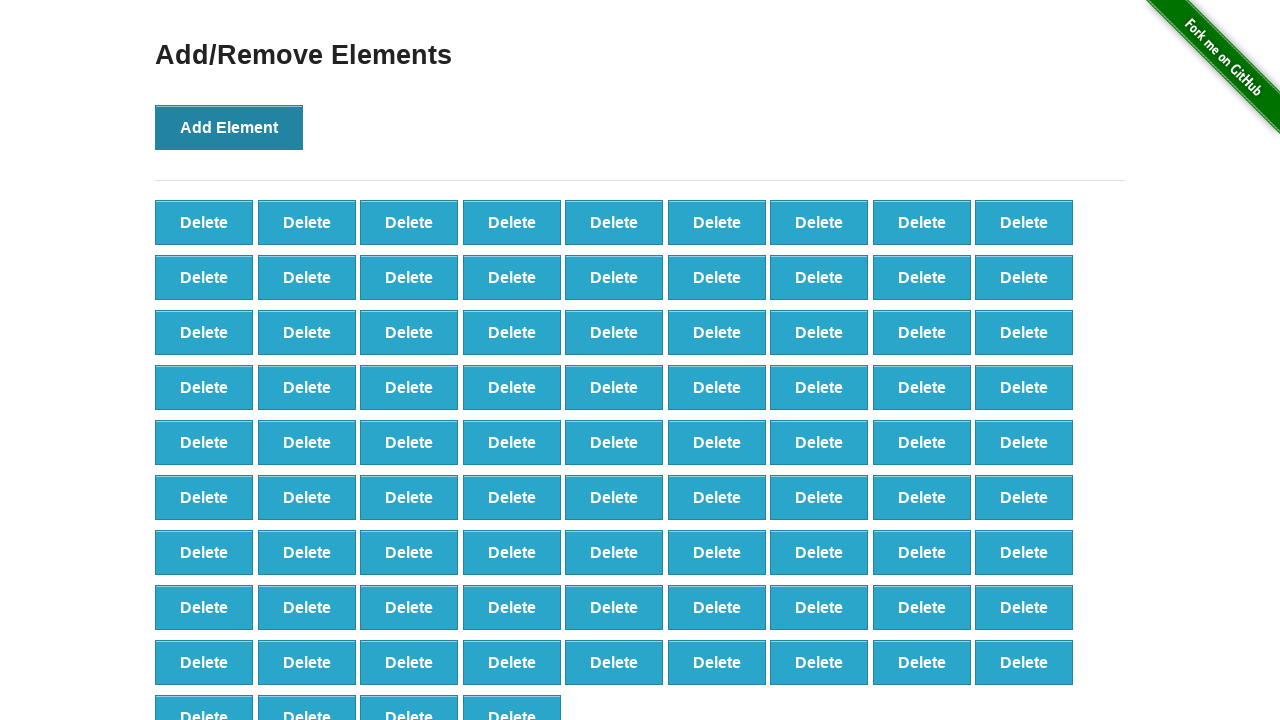

Clicked Add Element button (iteration 86/100) at (229, 127) on //*[@onclick="addElement()"]
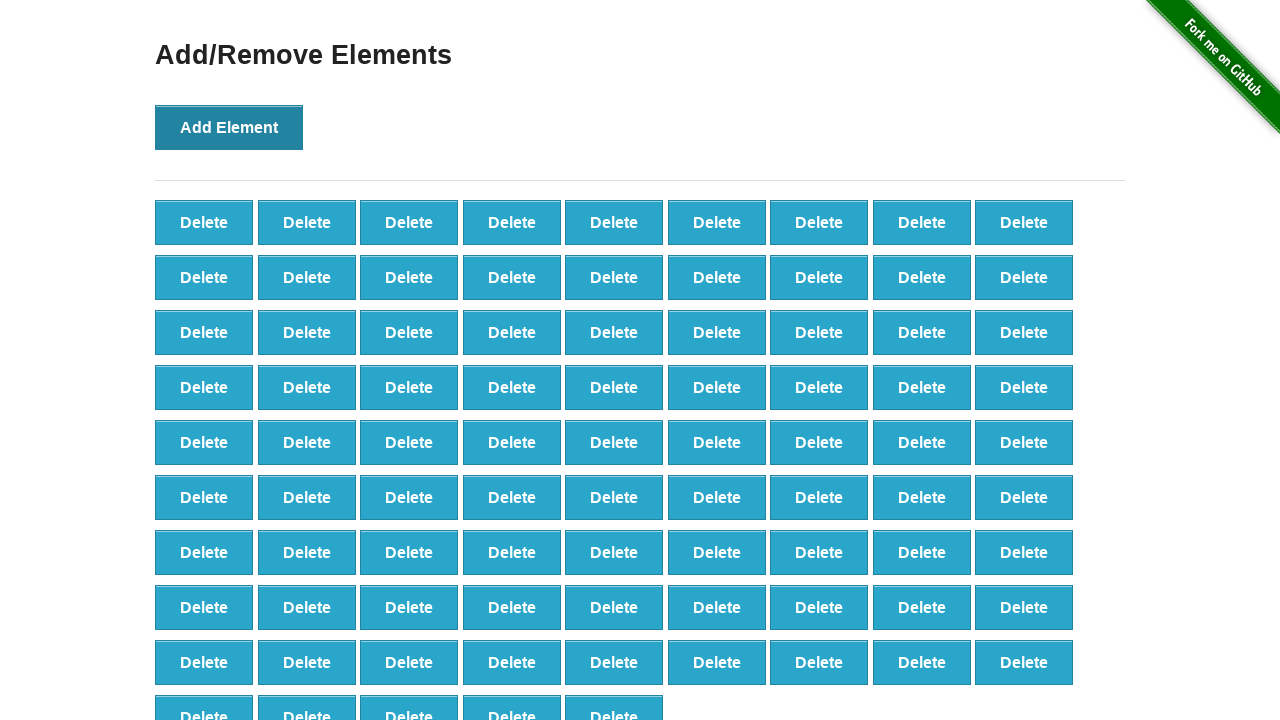

Clicked Add Element button (iteration 87/100) at (229, 127) on //*[@onclick="addElement()"]
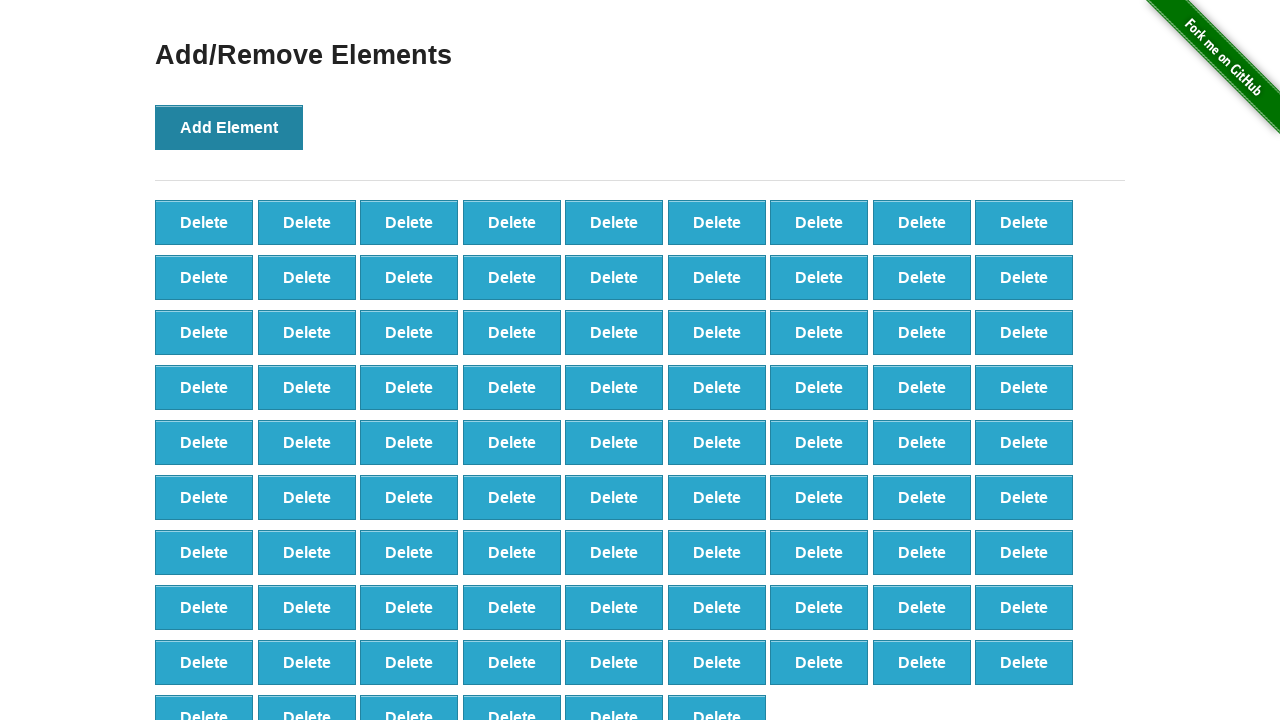

Clicked Add Element button (iteration 88/100) at (229, 127) on //*[@onclick="addElement()"]
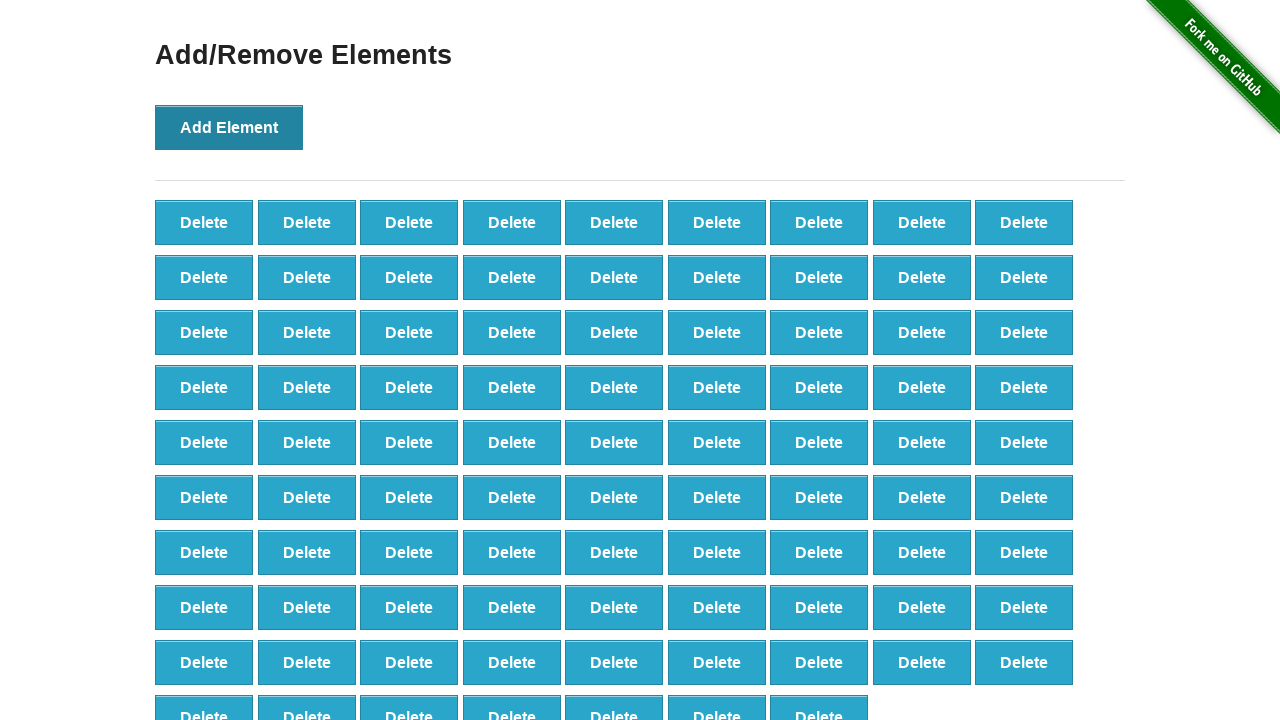

Clicked Add Element button (iteration 89/100) at (229, 127) on //*[@onclick="addElement()"]
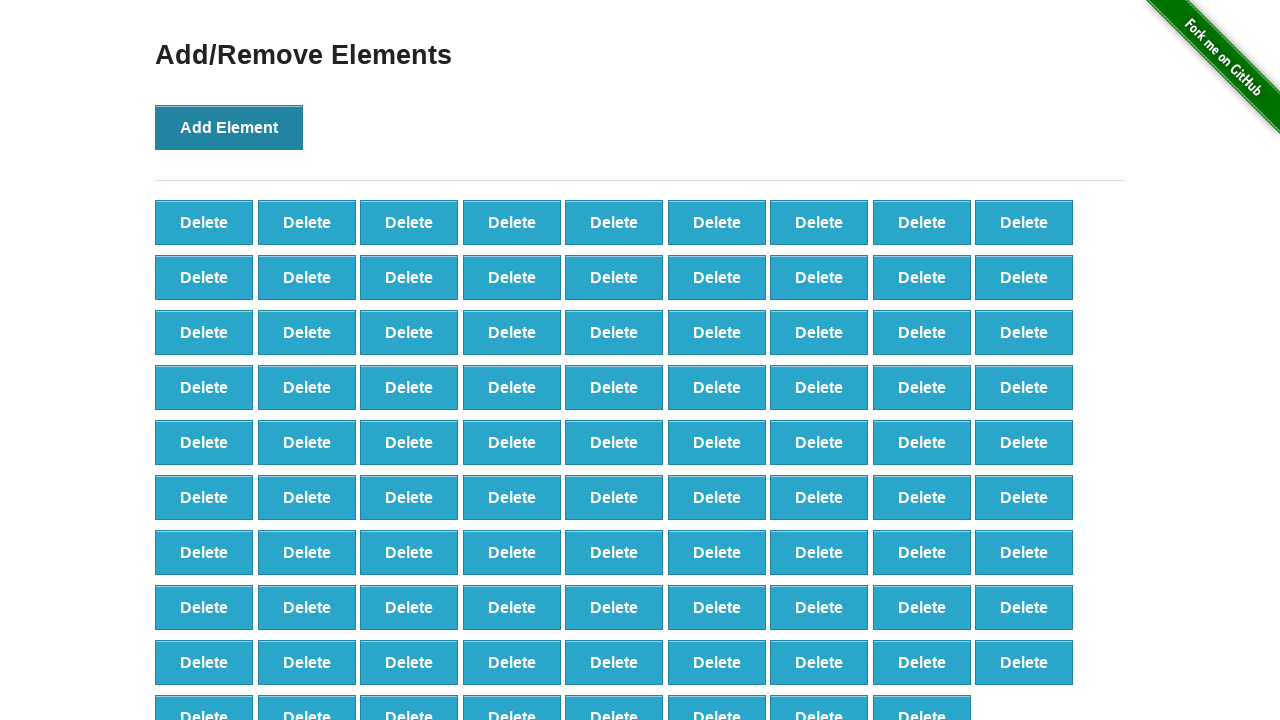

Clicked Add Element button (iteration 90/100) at (229, 127) on //*[@onclick="addElement()"]
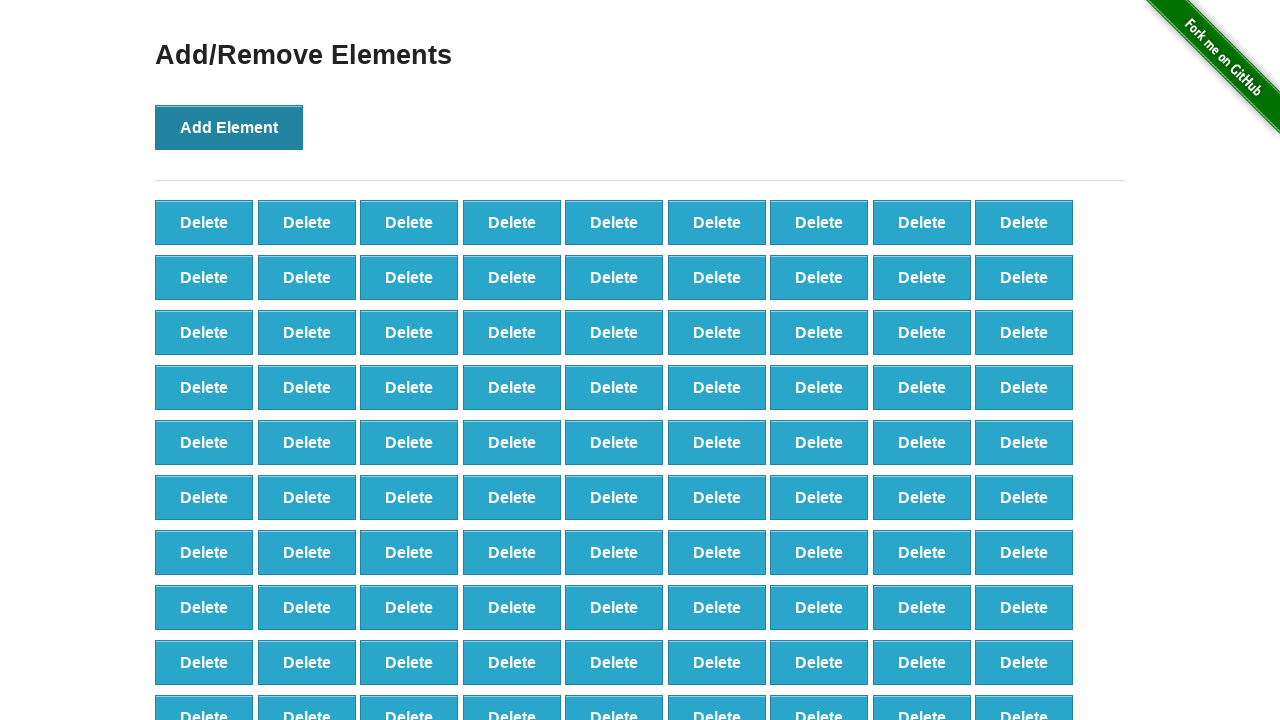

Clicked Add Element button (iteration 91/100) at (229, 127) on //*[@onclick="addElement()"]
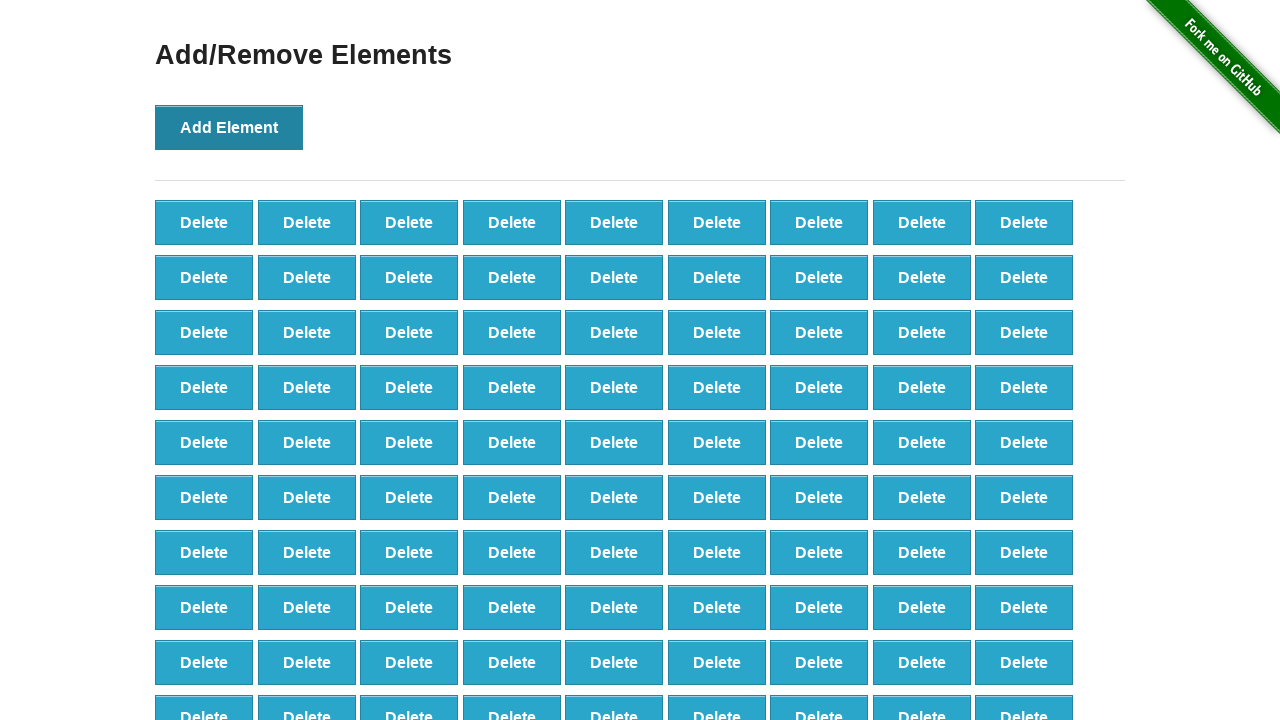

Clicked Add Element button (iteration 92/100) at (229, 127) on //*[@onclick="addElement()"]
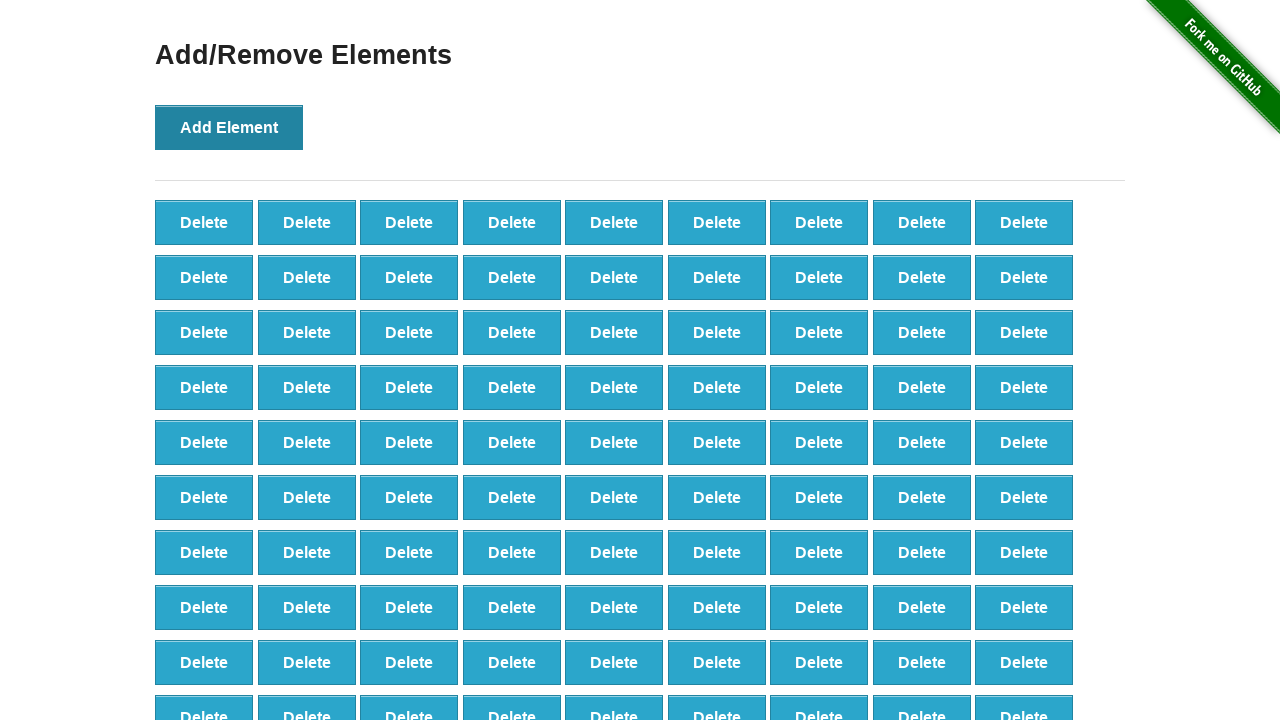

Clicked Add Element button (iteration 93/100) at (229, 127) on //*[@onclick="addElement()"]
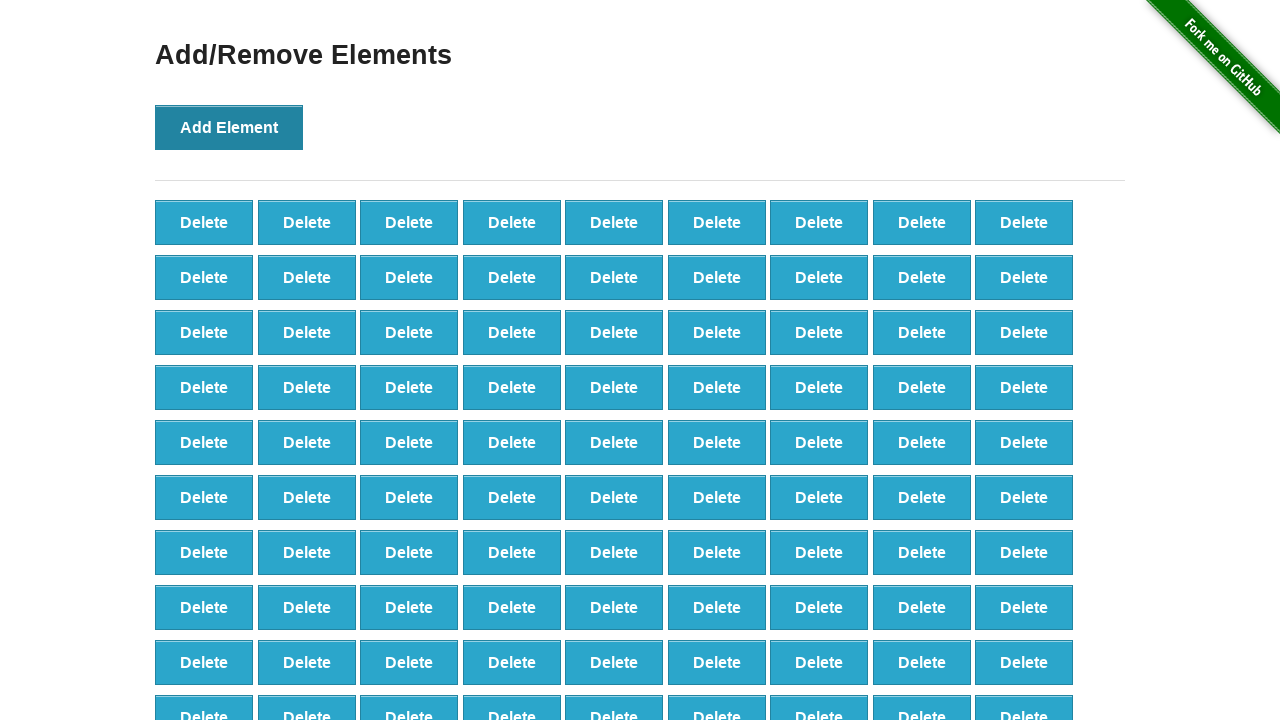

Clicked Add Element button (iteration 94/100) at (229, 127) on //*[@onclick="addElement()"]
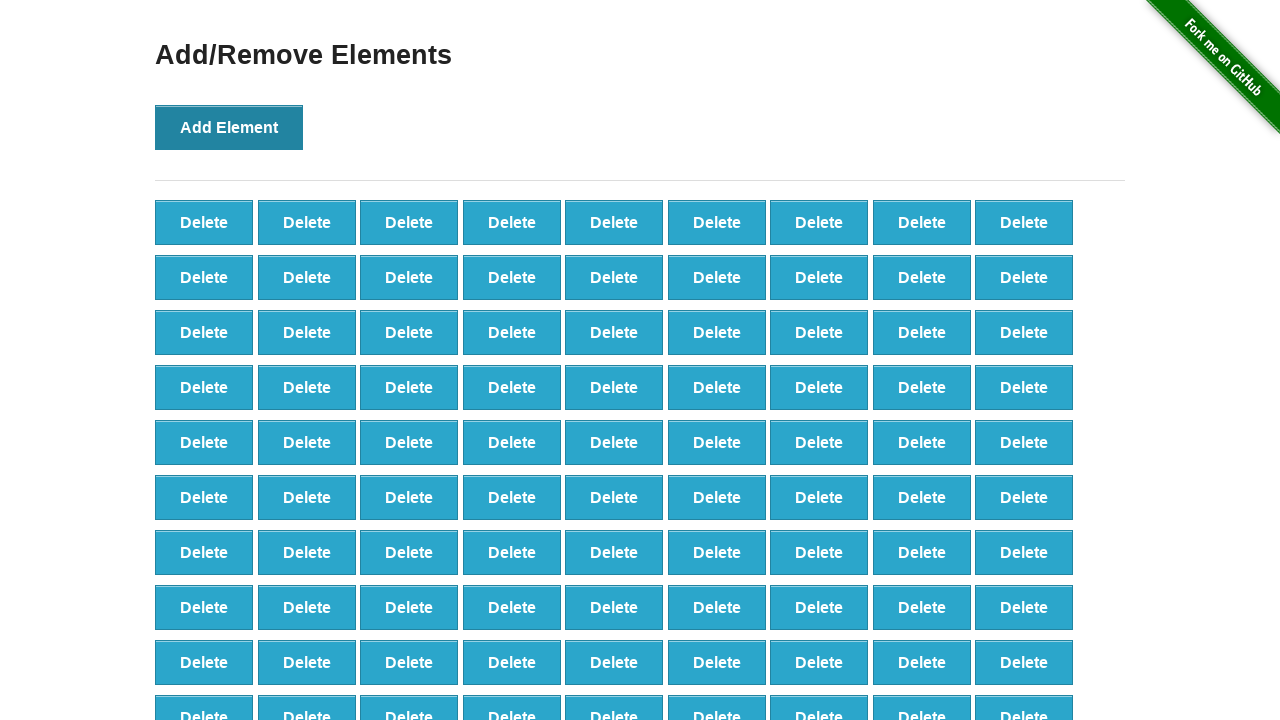

Clicked Add Element button (iteration 95/100) at (229, 127) on //*[@onclick="addElement()"]
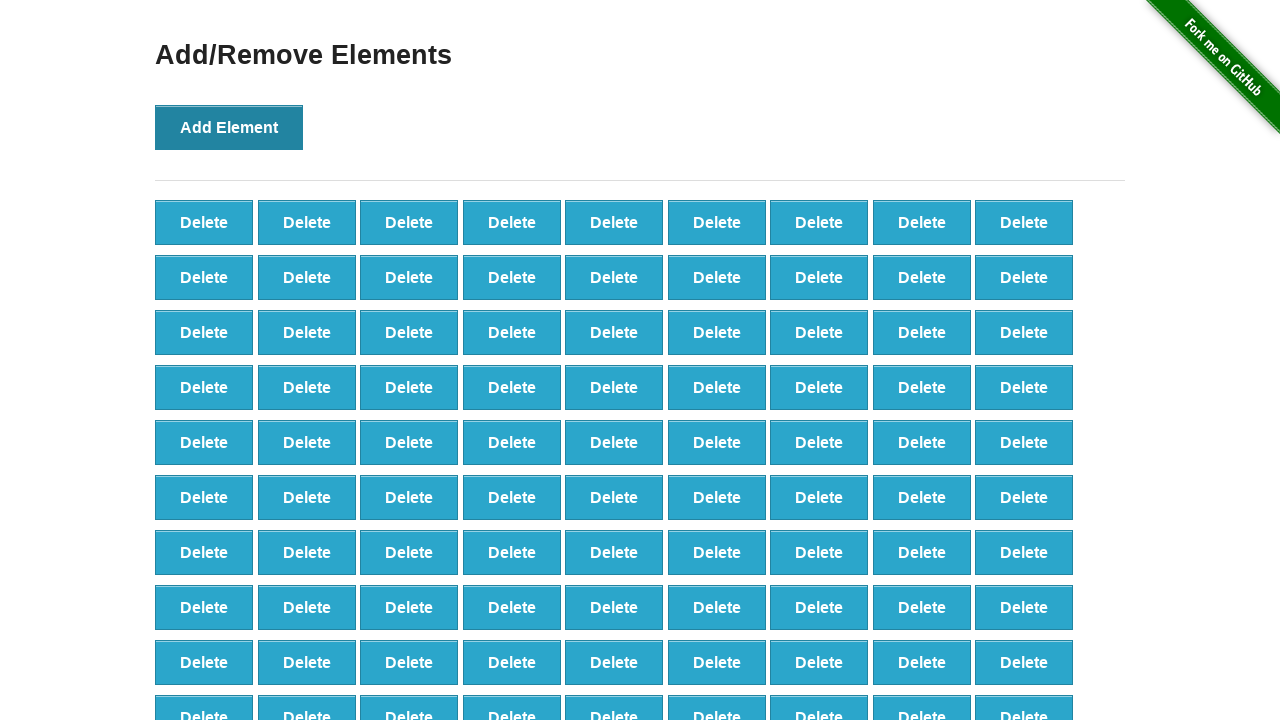

Clicked Add Element button (iteration 96/100) at (229, 127) on //*[@onclick="addElement()"]
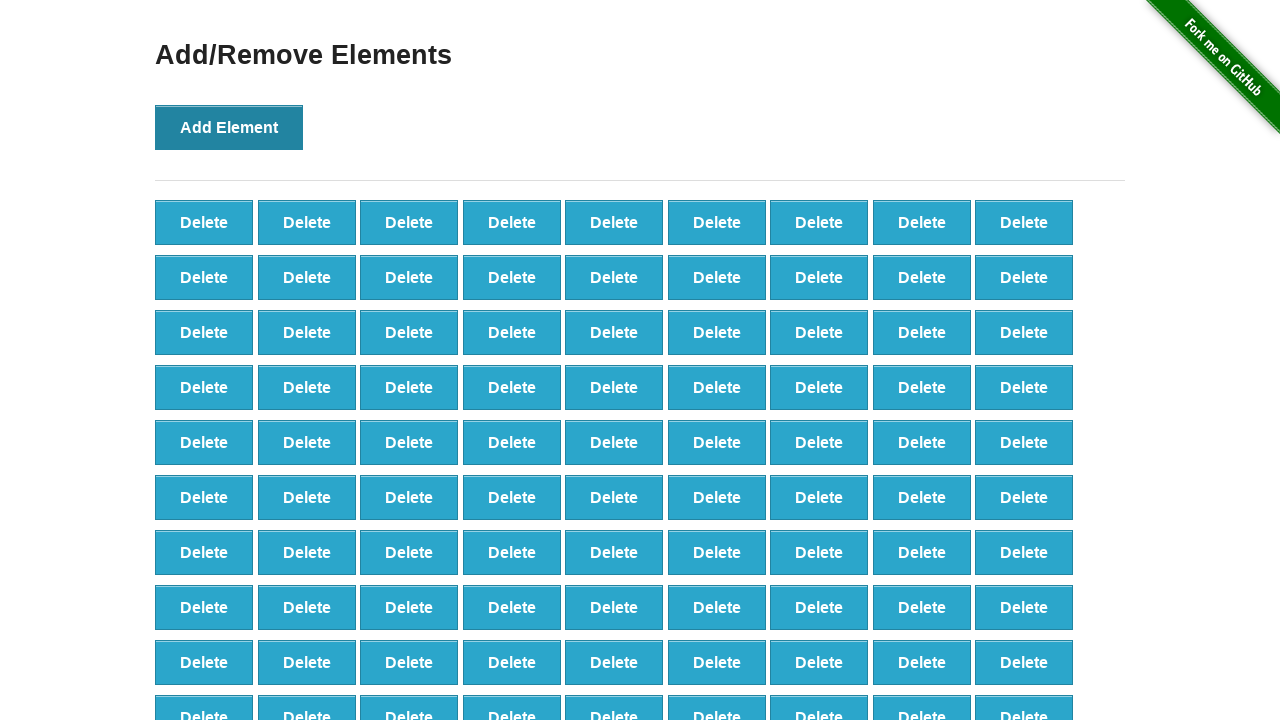

Clicked Add Element button (iteration 97/100) at (229, 127) on //*[@onclick="addElement()"]
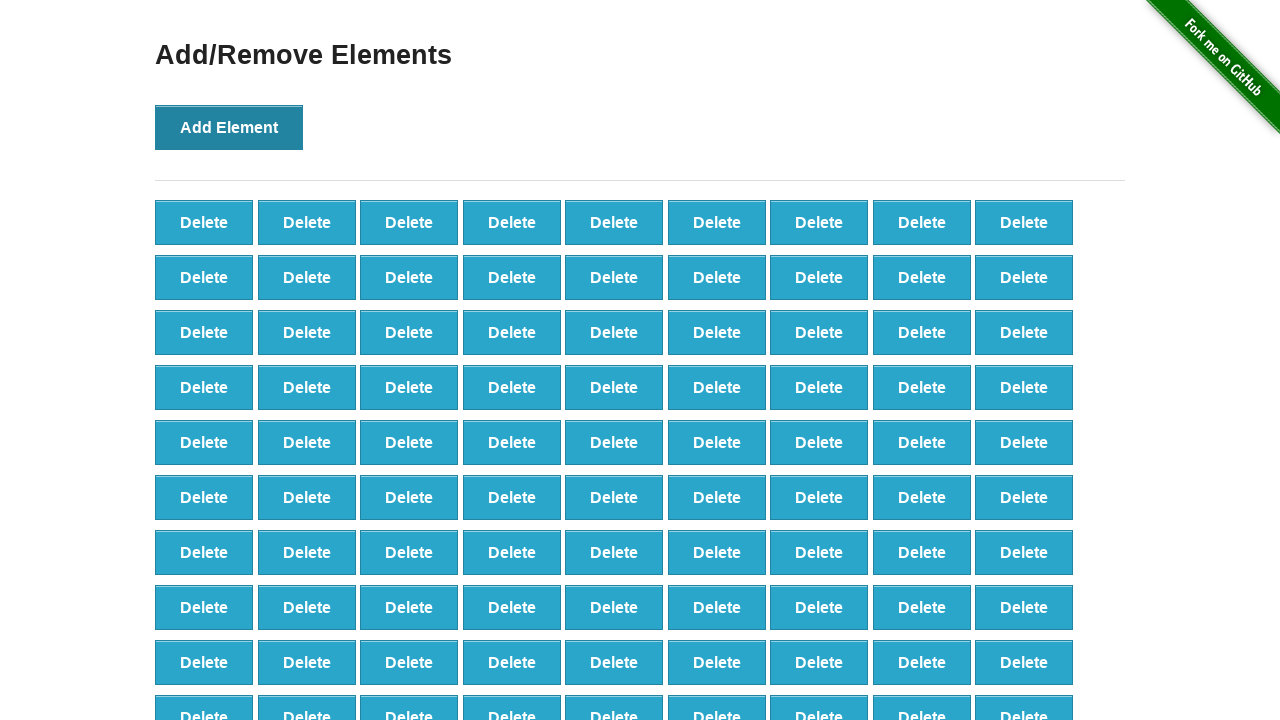

Clicked Add Element button (iteration 98/100) at (229, 127) on //*[@onclick="addElement()"]
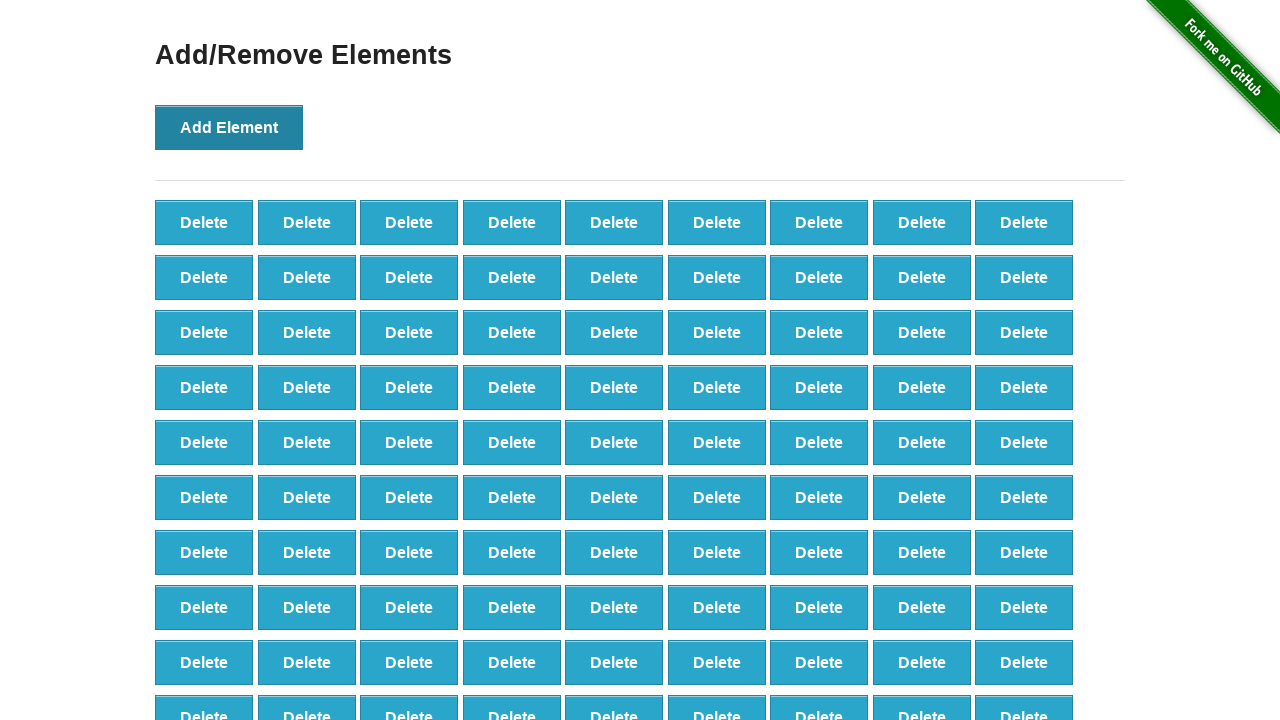

Clicked Add Element button (iteration 99/100) at (229, 127) on //*[@onclick="addElement()"]
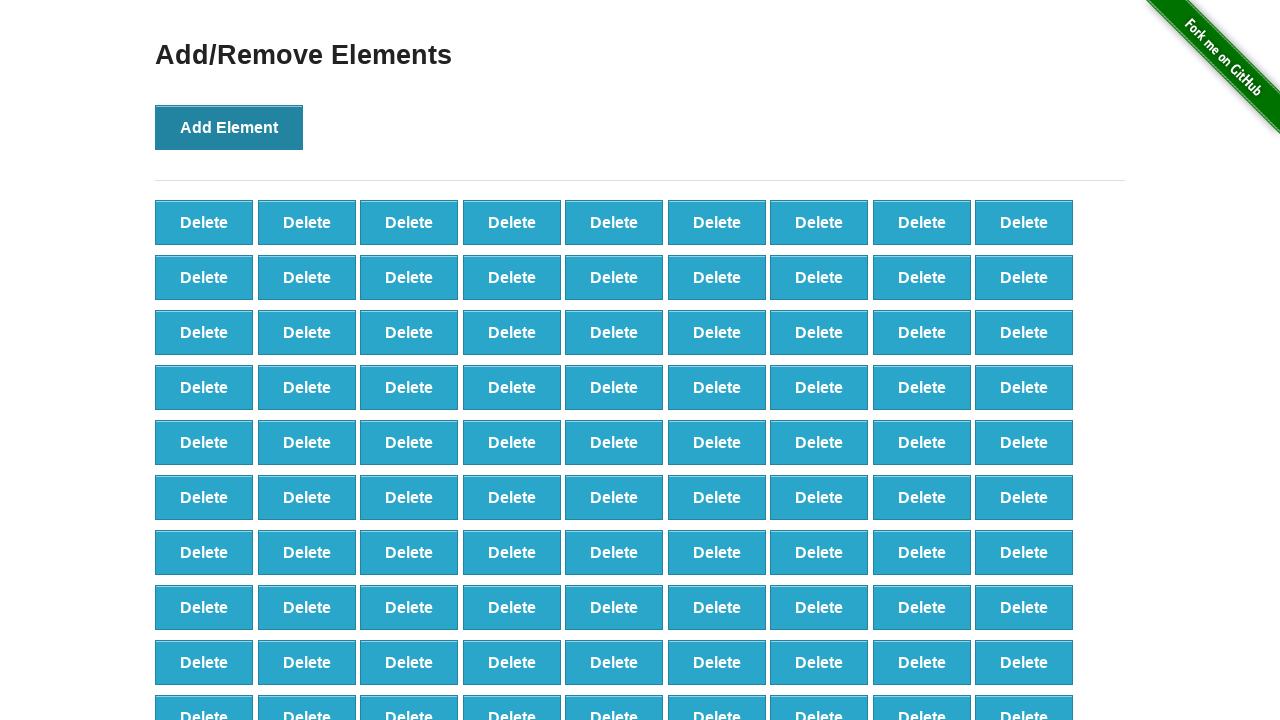

Clicked Add Element button (iteration 100/100) at (229, 127) on //*[@onclick="addElement()"]
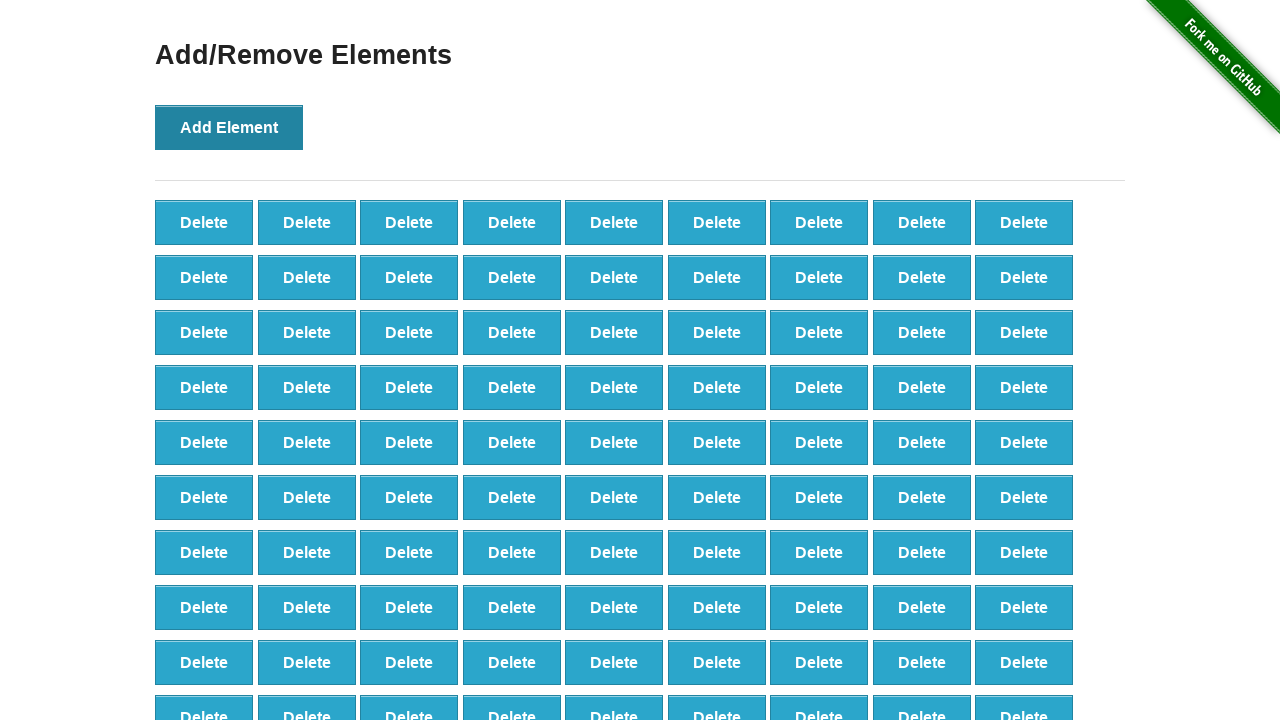

Located all added elements for verification
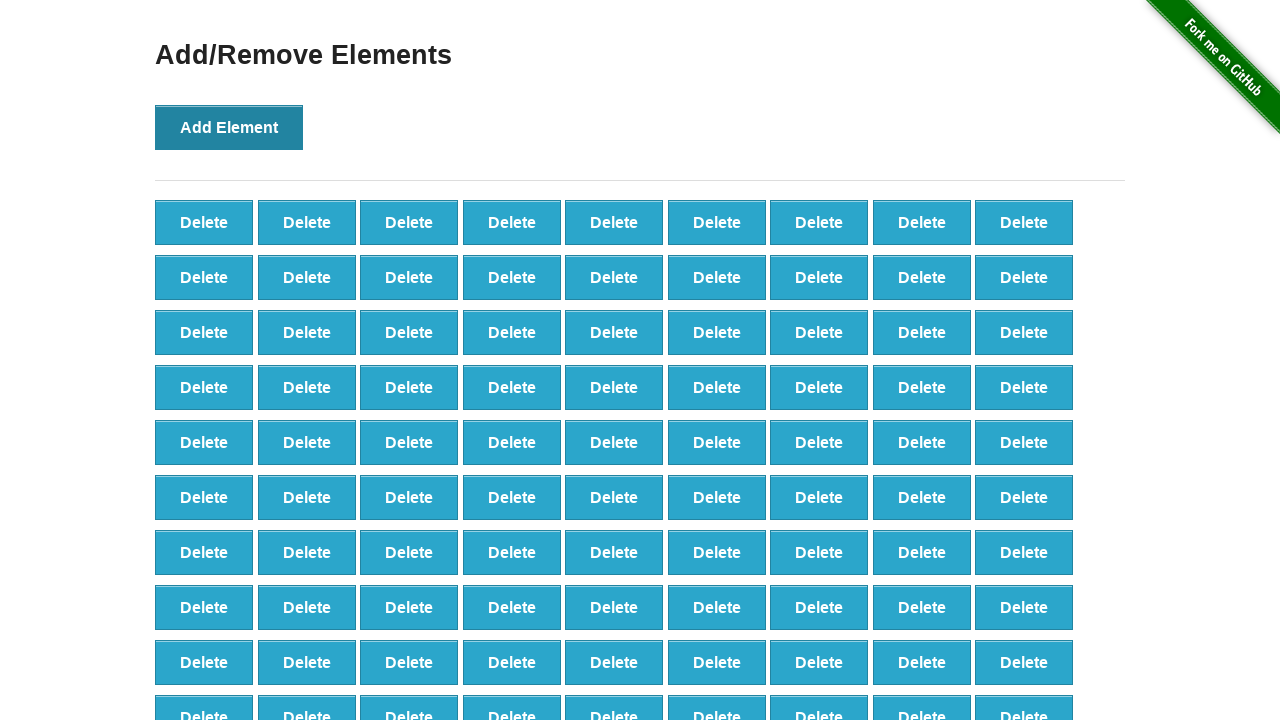

Verified that 100 elements were successfully added
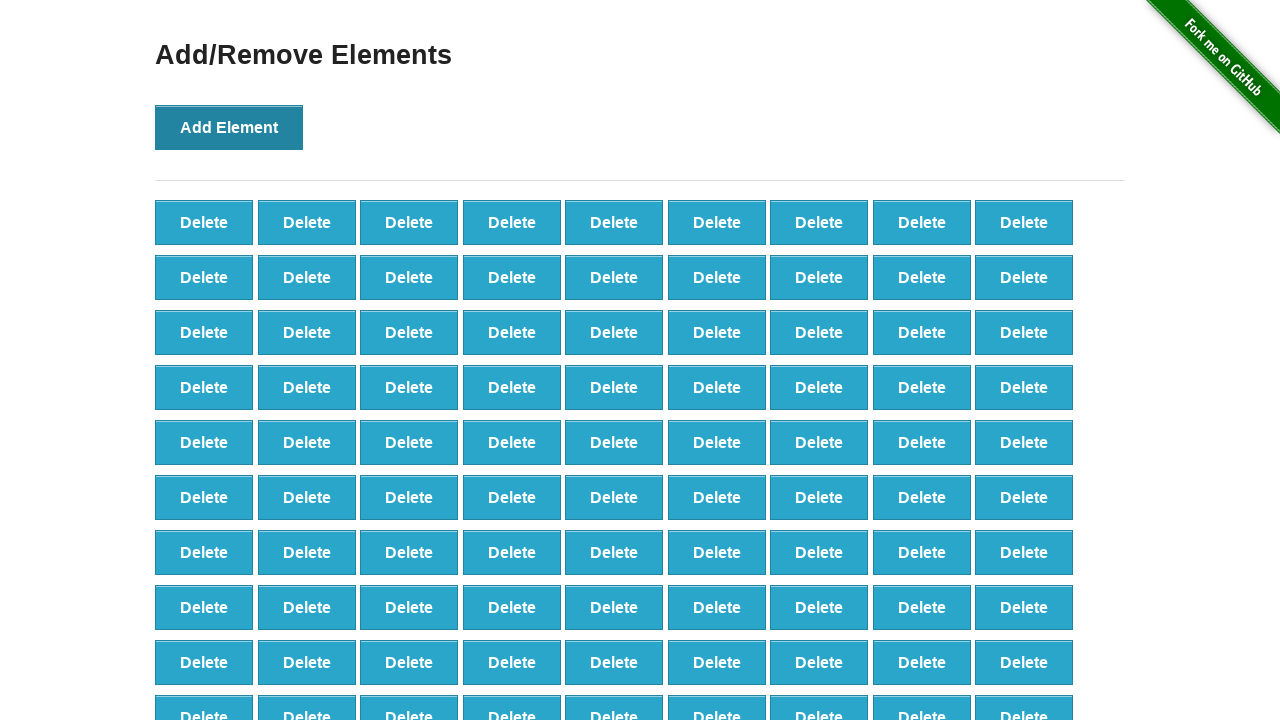

Clicked Delete button (iteration 1/90) at (204, 222) on (//*[@onclick="deleteElement()"])[1]
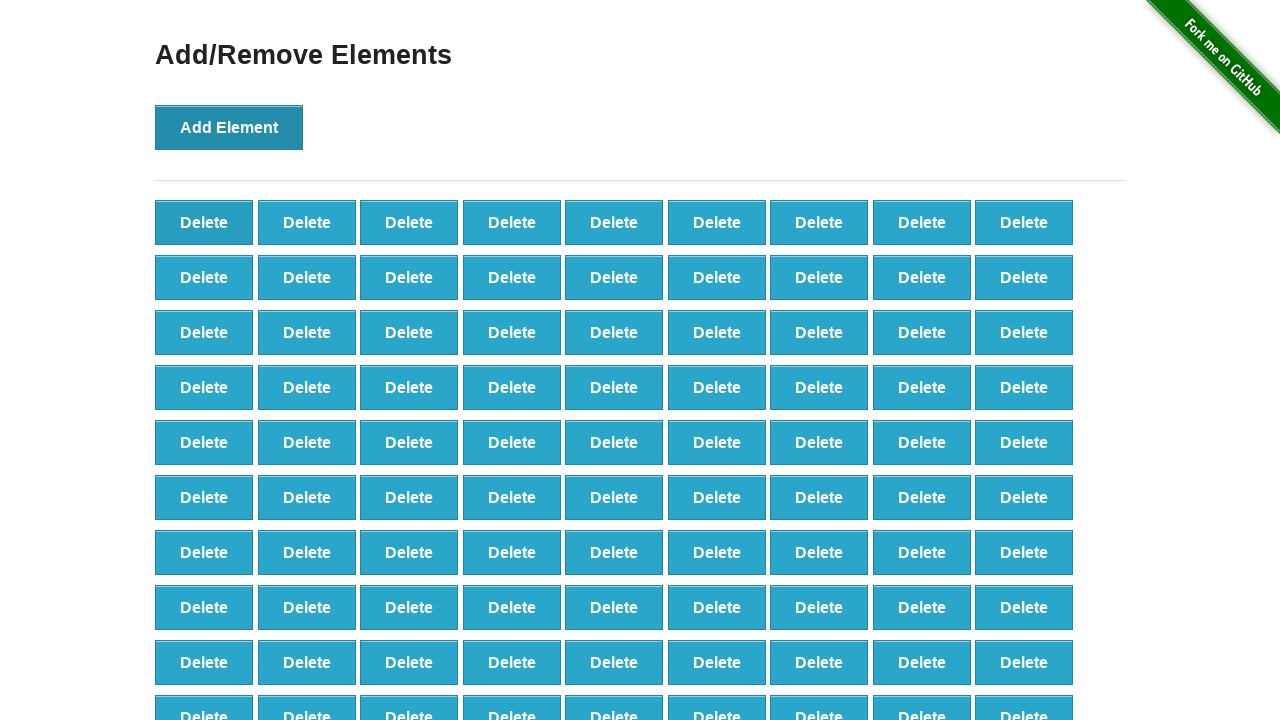

Clicked Delete button (iteration 2/90) at (204, 222) on (//*[@onclick="deleteElement()"])[1]
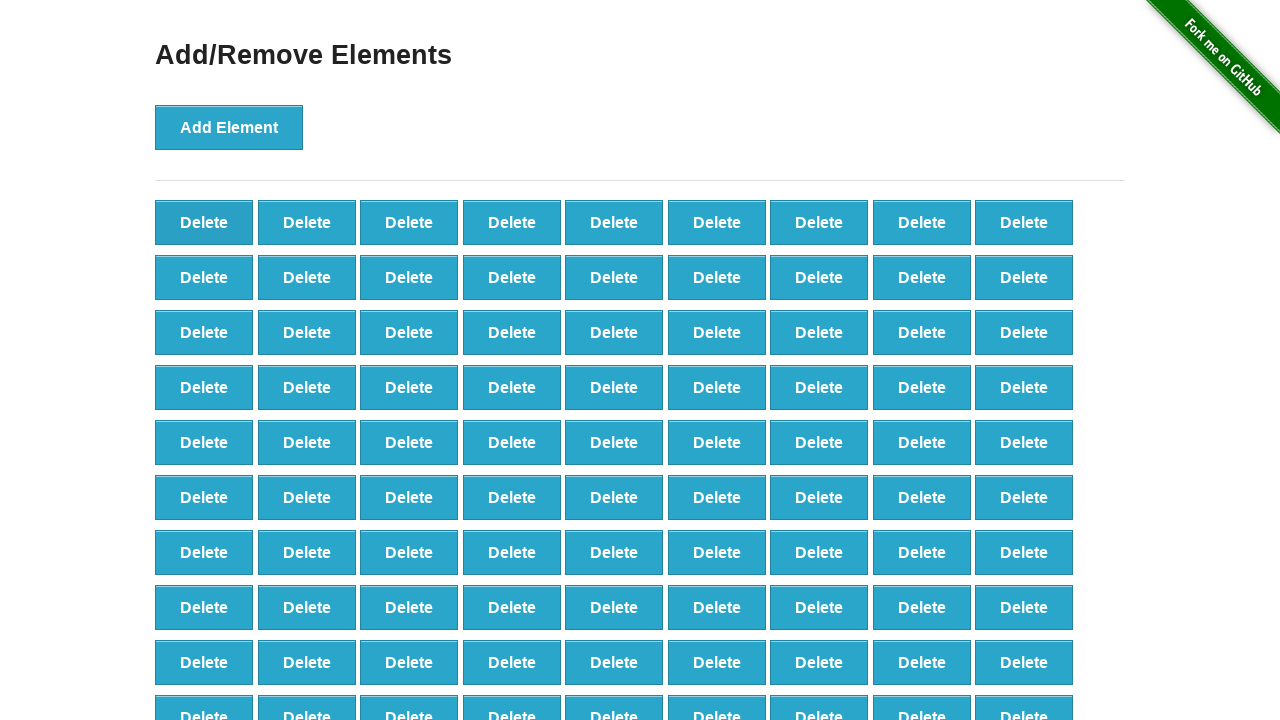

Clicked Delete button (iteration 3/90) at (204, 222) on (//*[@onclick="deleteElement()"])[1]
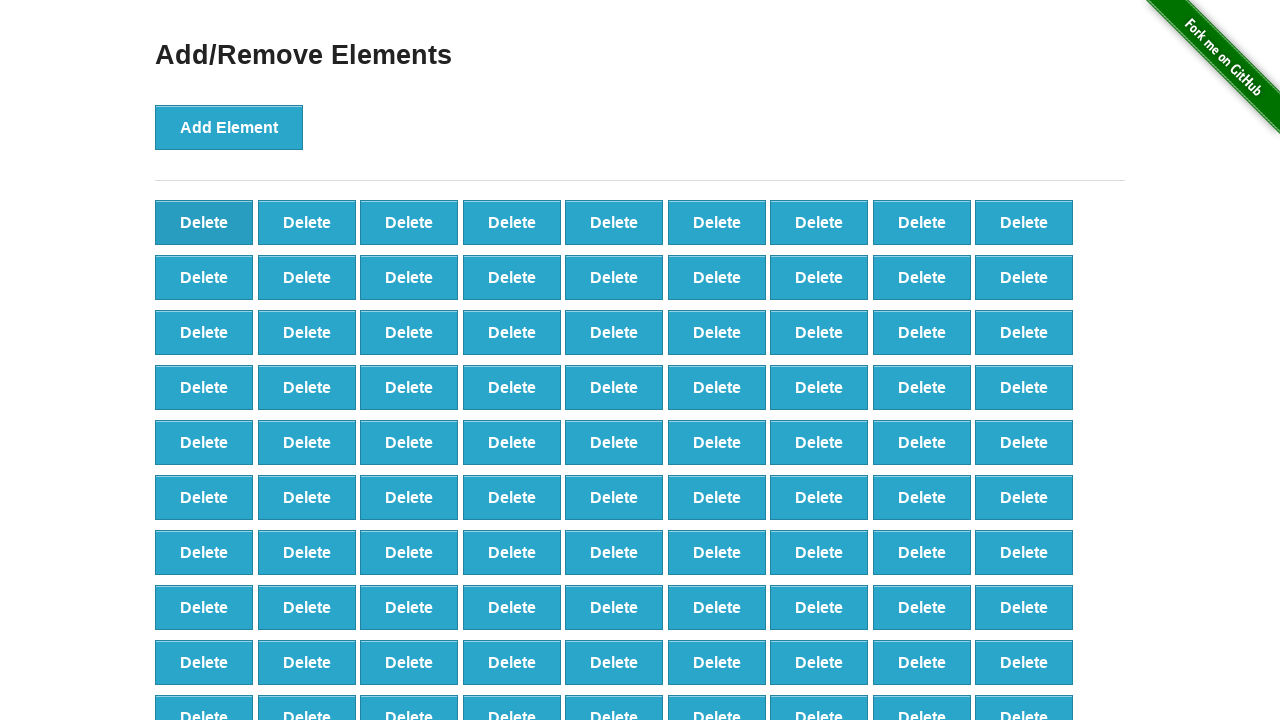

Clicked Delete button (iteration 4/90) at (204, 222) on (//*[@onclick="deleteElement()"])[1]
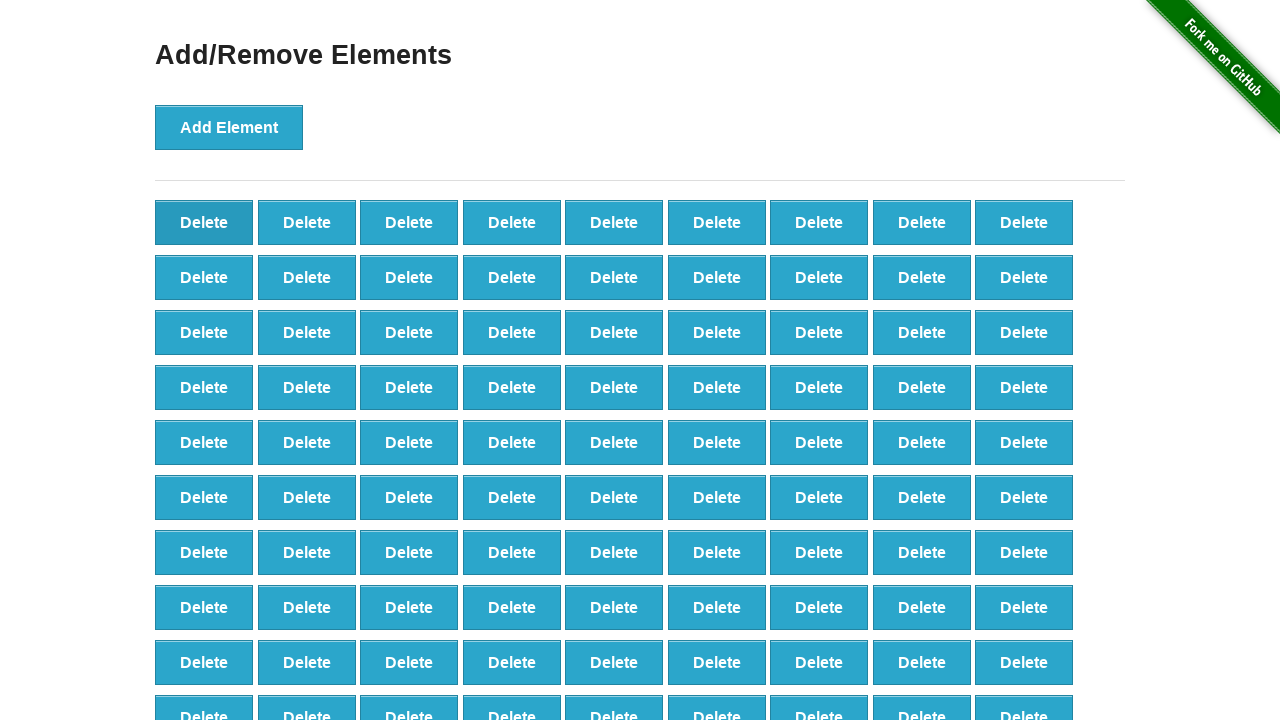

Clicked Delete button (iteration 5/90) at (204, 222) on (//*[@onclick="deleteElement()"])[1]
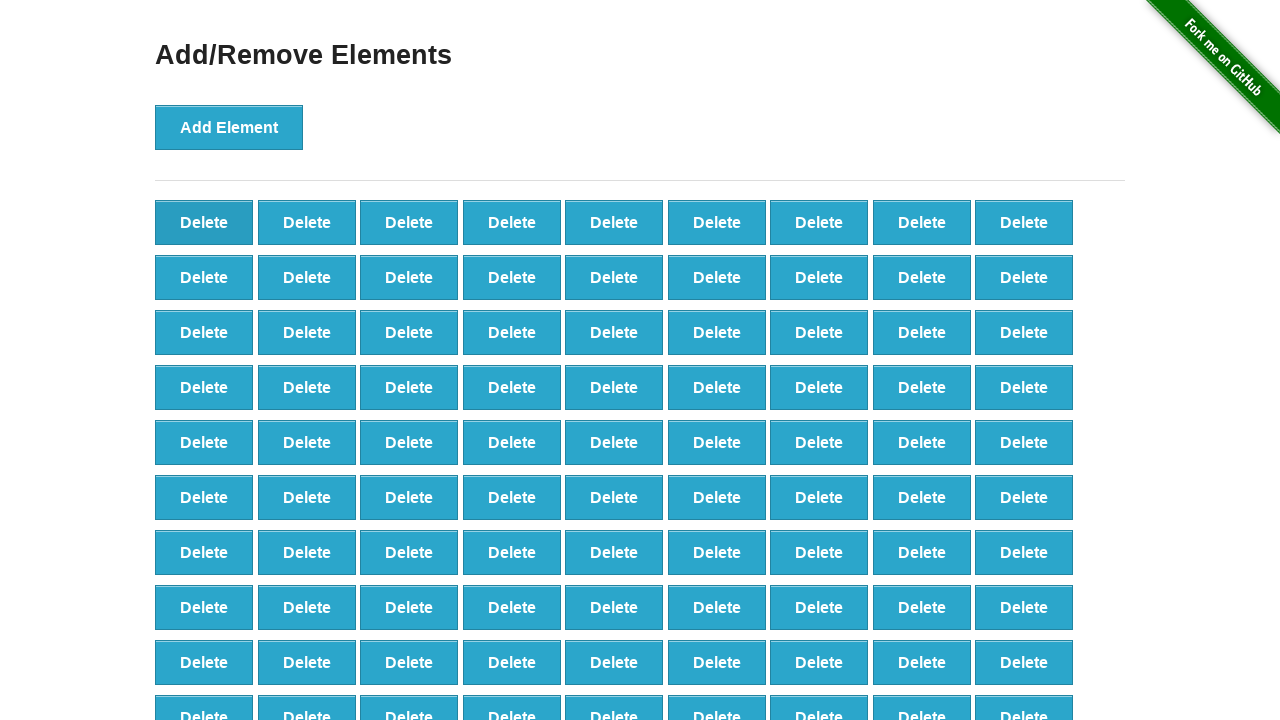

Clicked Delete button (iteration 6/90) at (204, 222) on (//*[@onclick="deleteElement()"])[1]
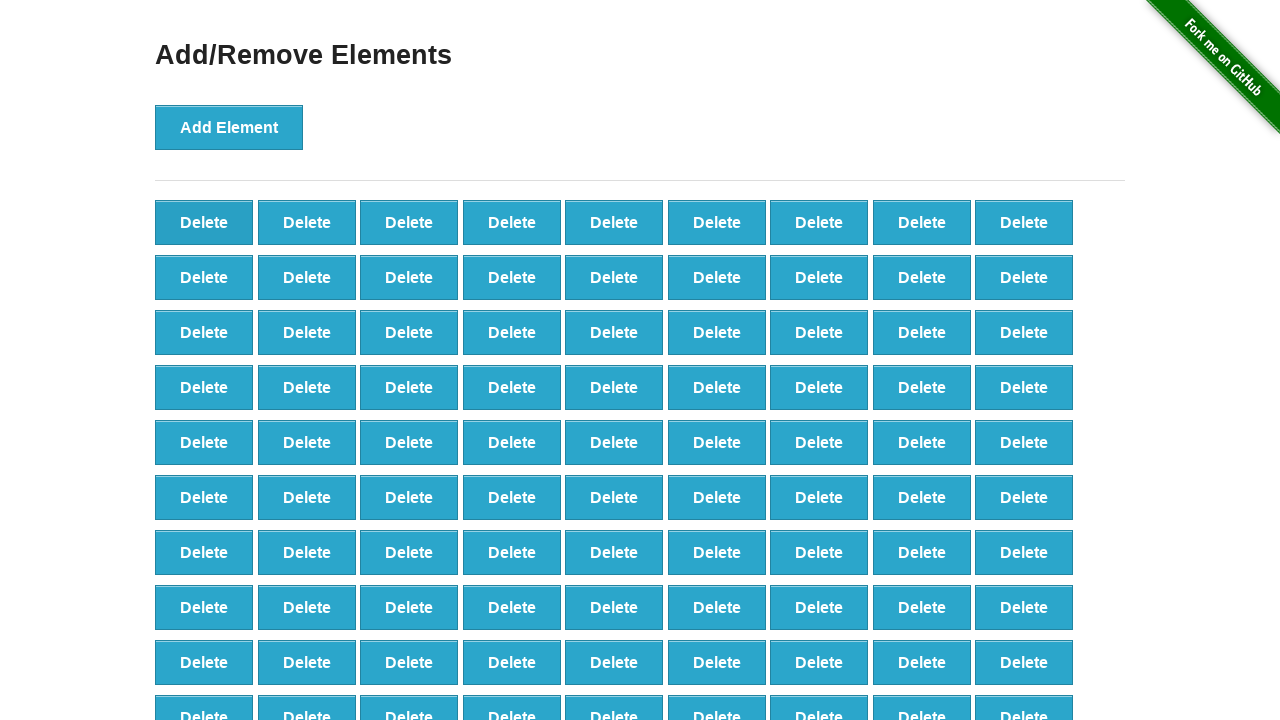

Clicked Delete button (iteration 7/90) at (204, 222) on (//*[@onclick="deleteElement()"])[1]
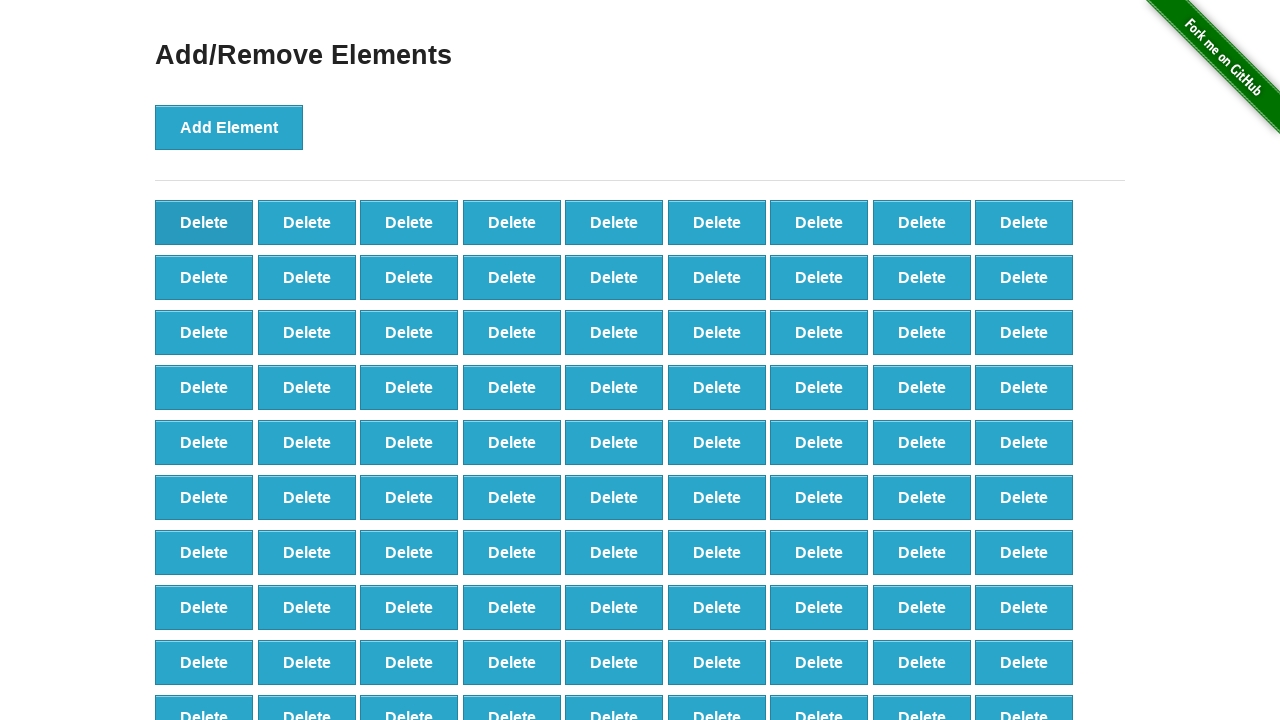

Clicked Delete button (iteration 8/90) at (204, 222) on (//*[@onclick="deleteElement()"])[1]
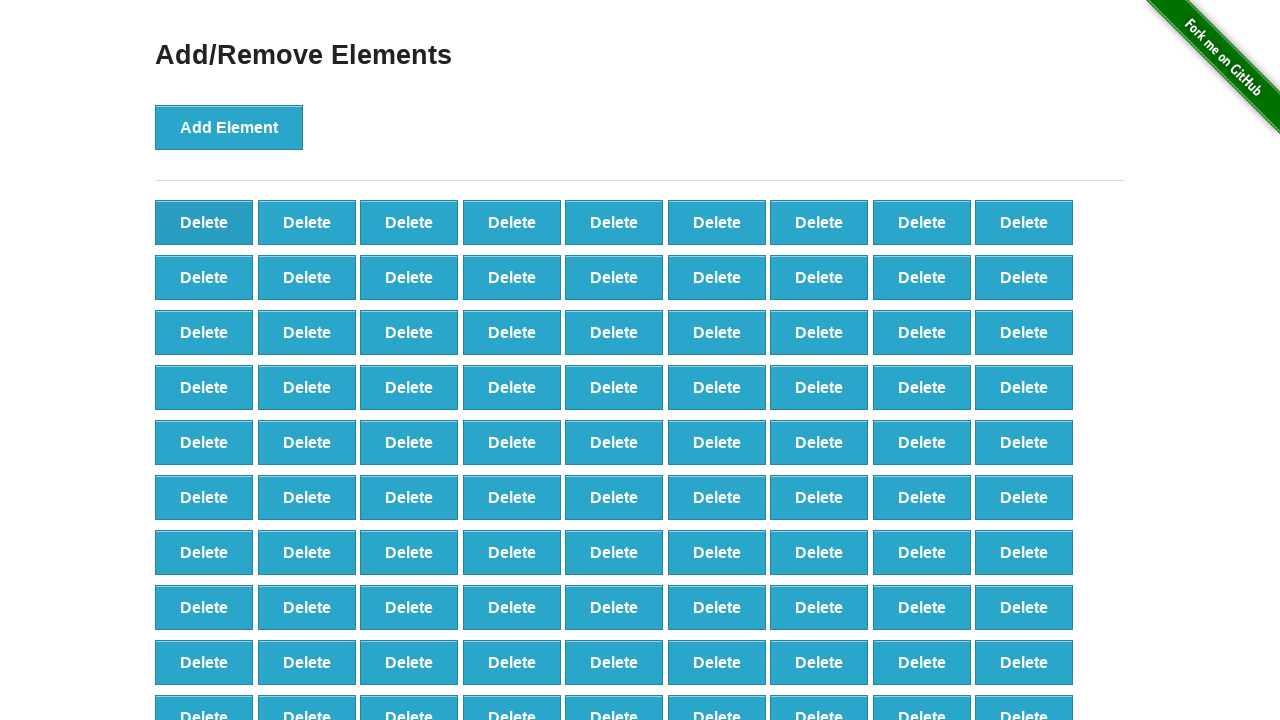

Clicked Delete button (iteration 9/90) at (204, 222) on (//*[@onclick="deleteElement()"])[1]
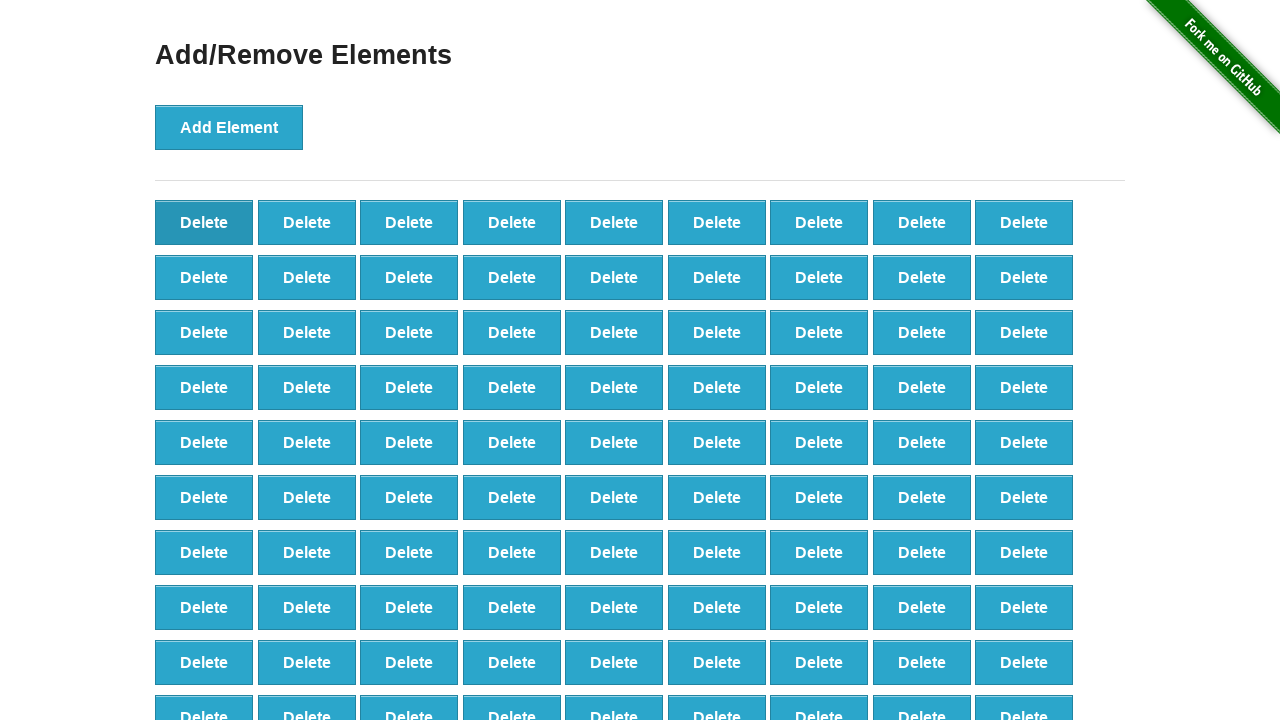

Clicked Delete button (iteration 10/90) at (204, 222) on (//*[@onclick="deleteElement()"])[1]
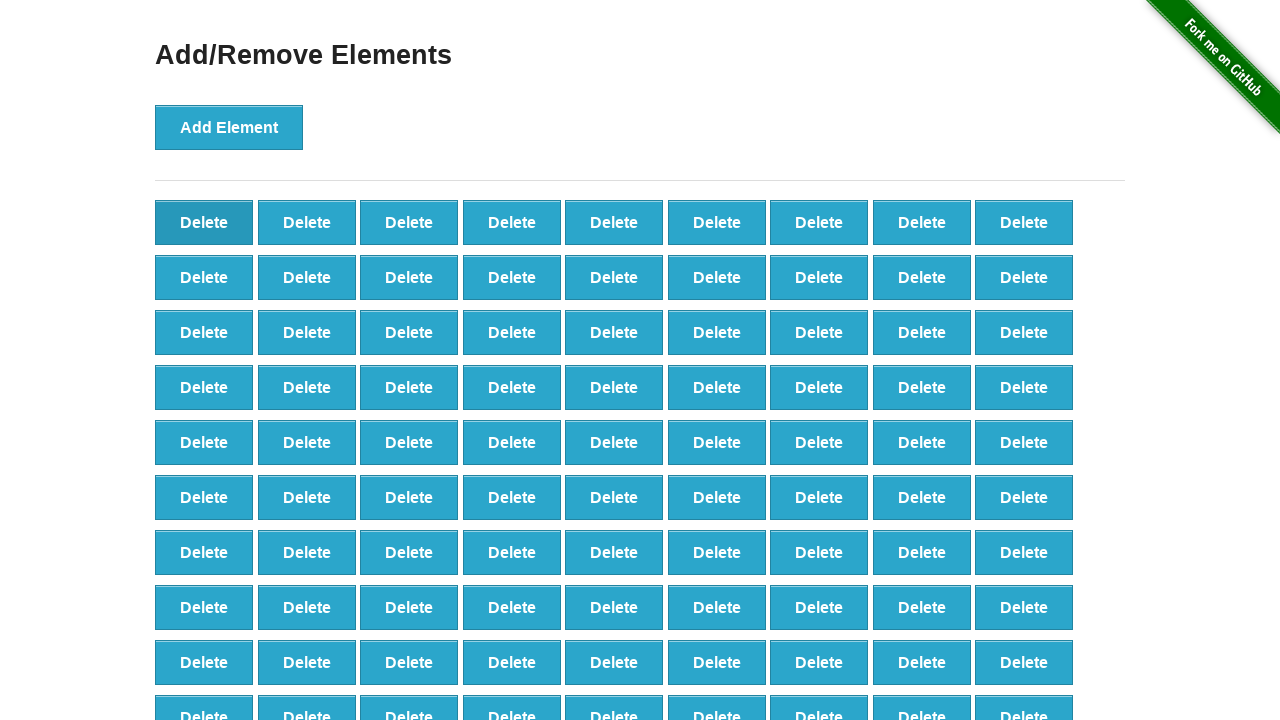

Clicked Delete button (iteration 11/90) at (204, 222) on (//*[@onclick="deleteElement()"])[1]
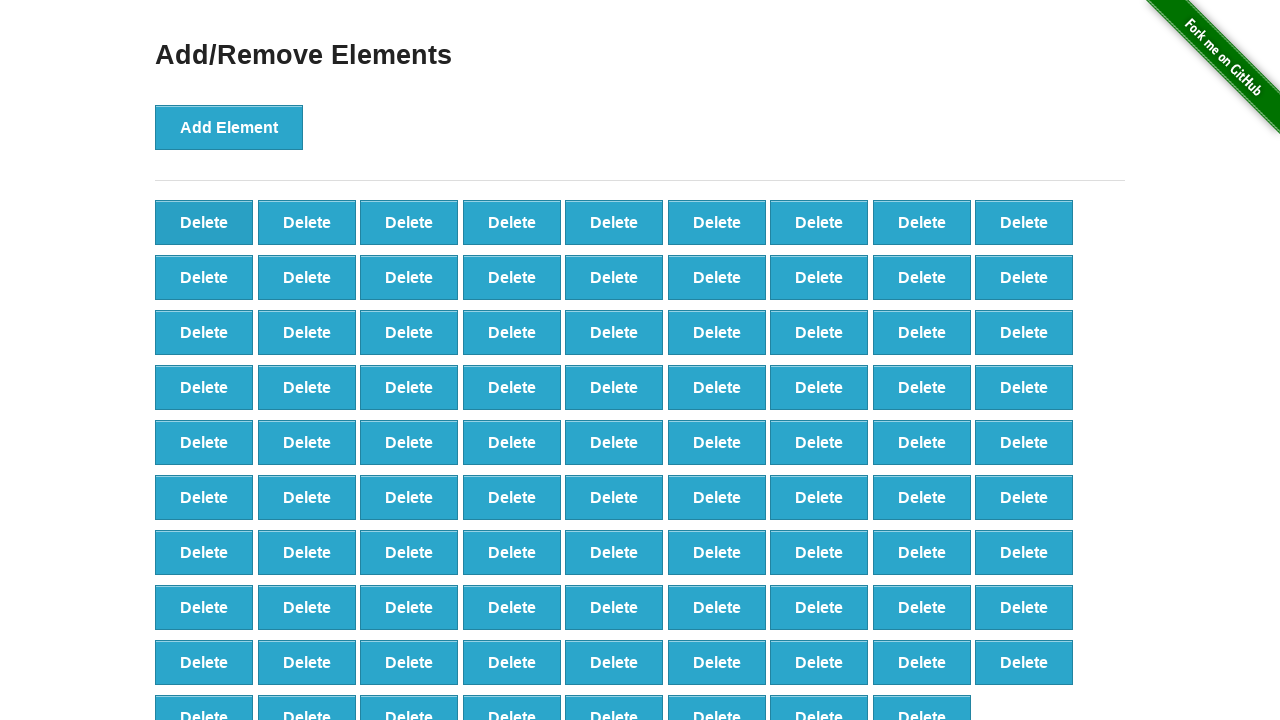

Clicked Delete button (iteration 12/90) at (204, 222) on (//*[@onclick="deleteElement()"])[1]
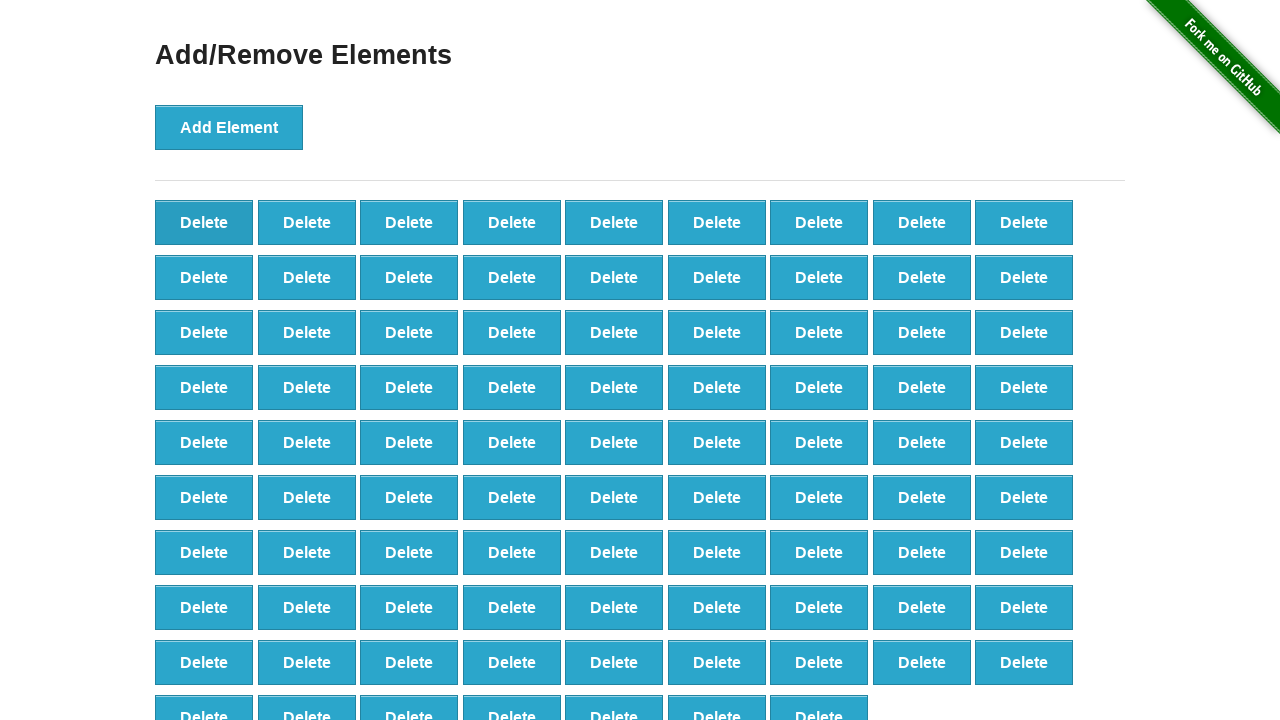

Clicked Delete button (iteration 13/90) at (204, 222) on (//*[@onclick="deleteElement()"])[1]
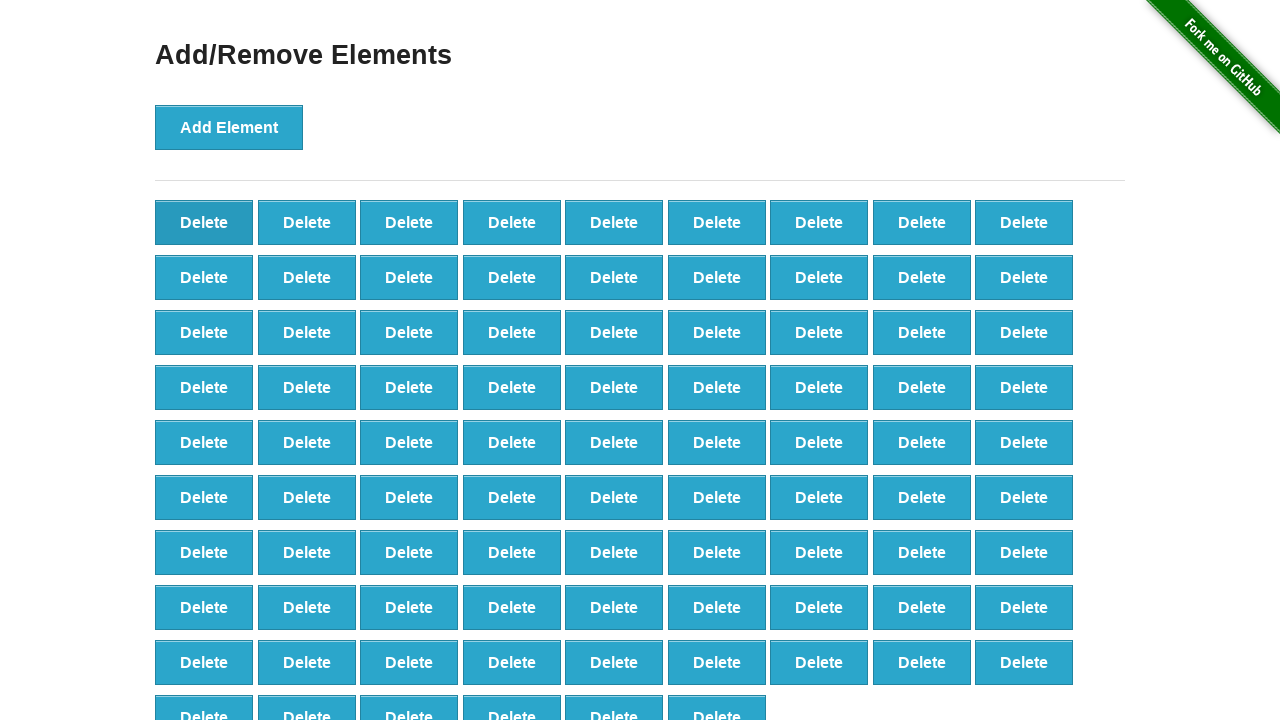

Clicked Delete button (iteration 14/90) at (204, 222) on (//*[@onclick="deleteElement()"])[1]
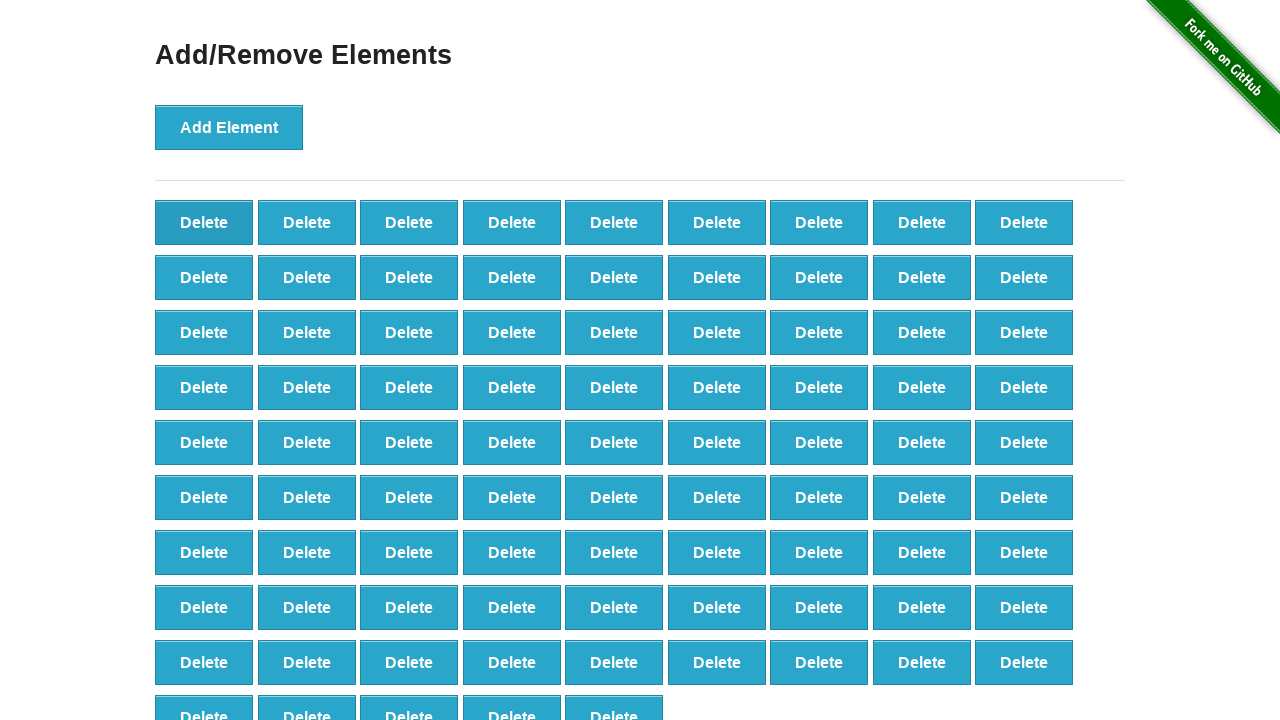

Clicked Delete button (iteration 15/90) at (204, 222) on (//*[@onclick="deleteElement()"])[1]
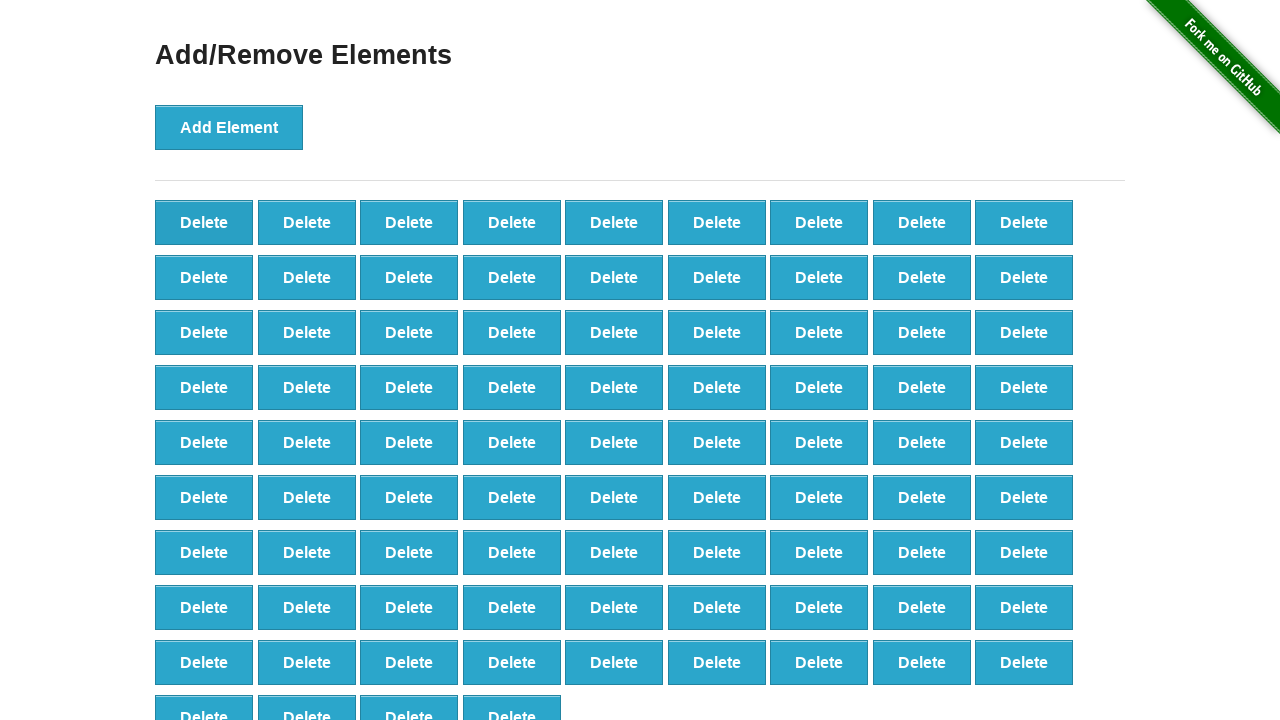

Clicked Delete button (iteration 16/90) at (204, 222) on (//*[@onclick="deleteElement()"])[1]
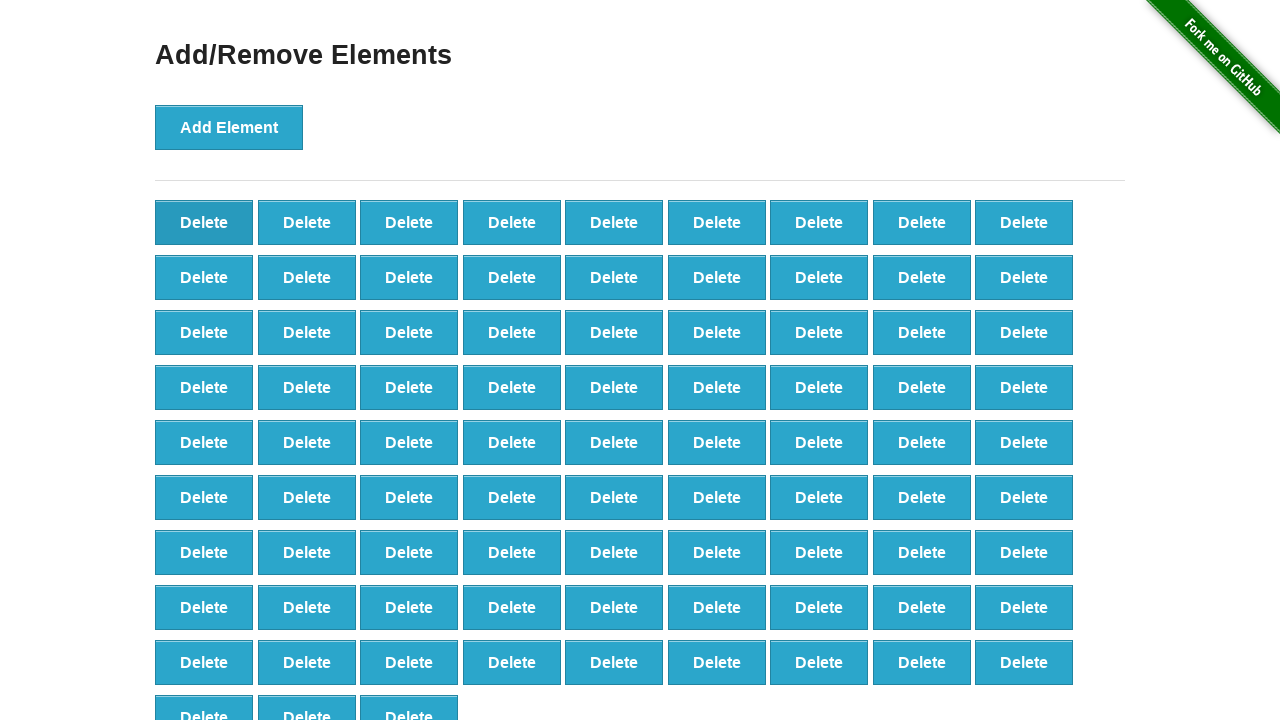

Clicked Delete button (iteration 17/90) at (204, 222) on (//*[@onclick="deleteElement()"])[1]
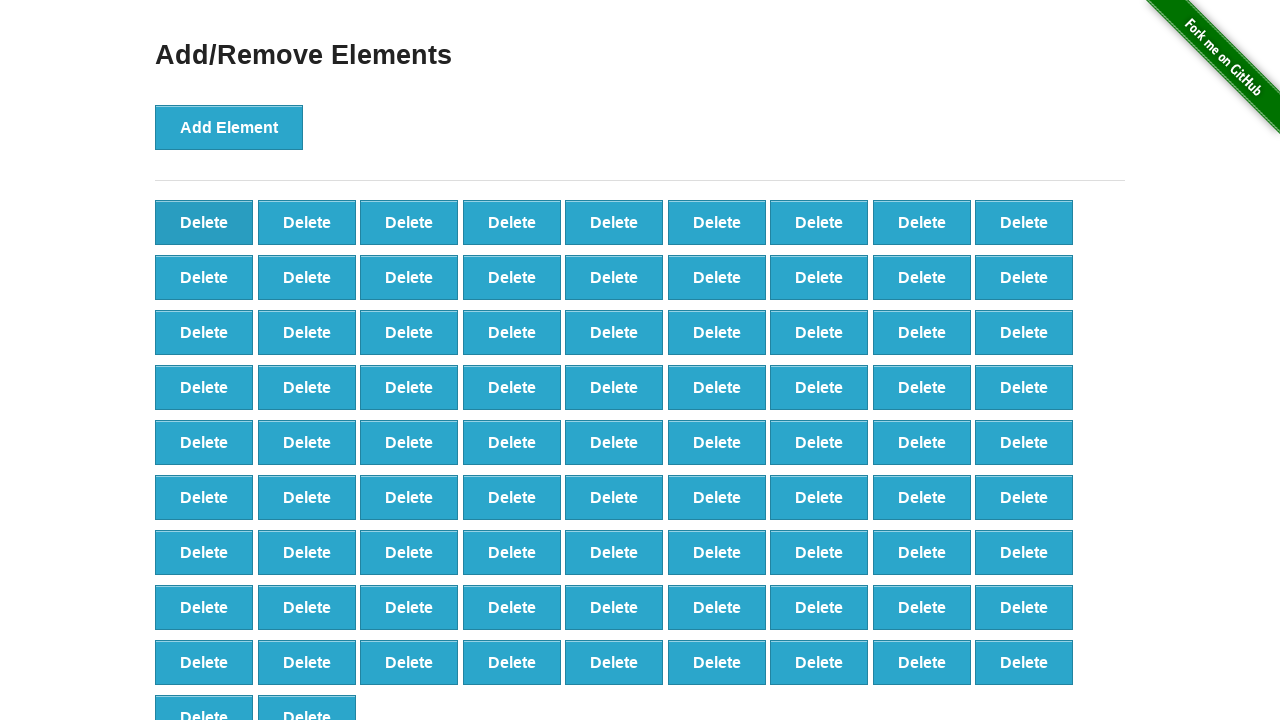

Clicked Delete button (iteration 18/90) at (204, 222) on (//*[@onclick="deleteElement()"])[1]
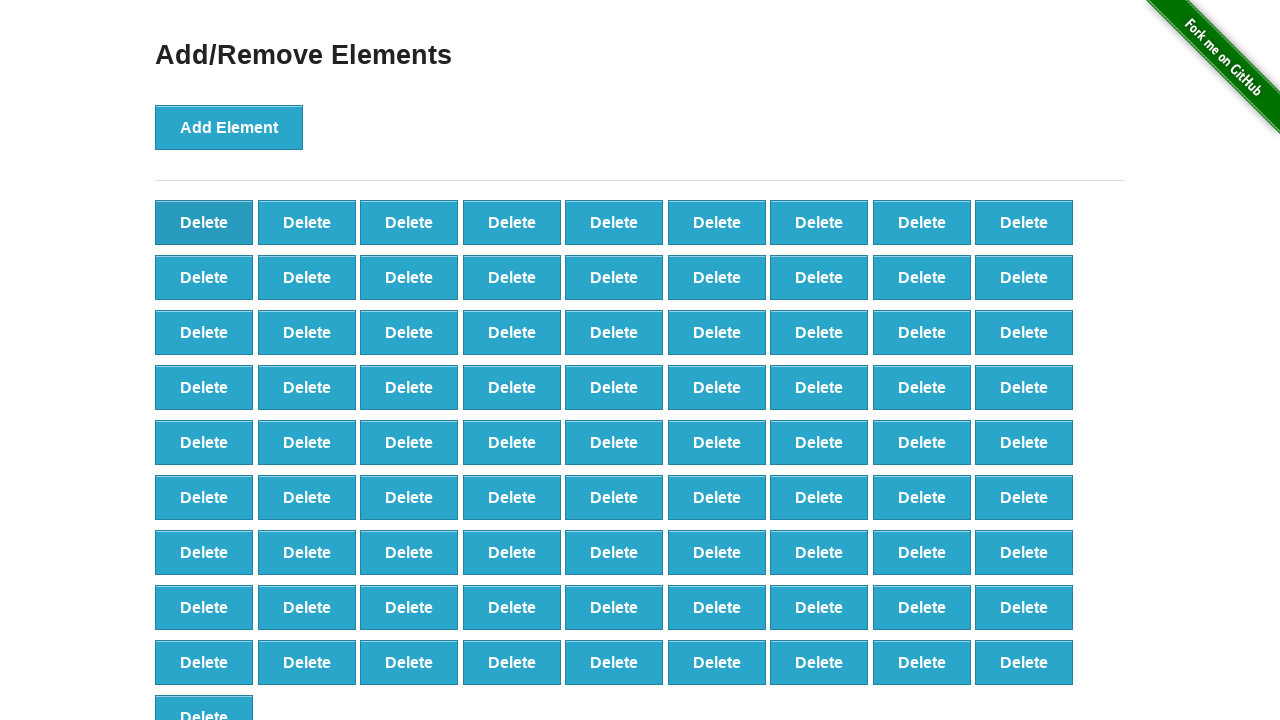

Clicked Delete button (iteration 19/90) at (204, 222) on (//*[@onclick="deleteElement()"])[1]
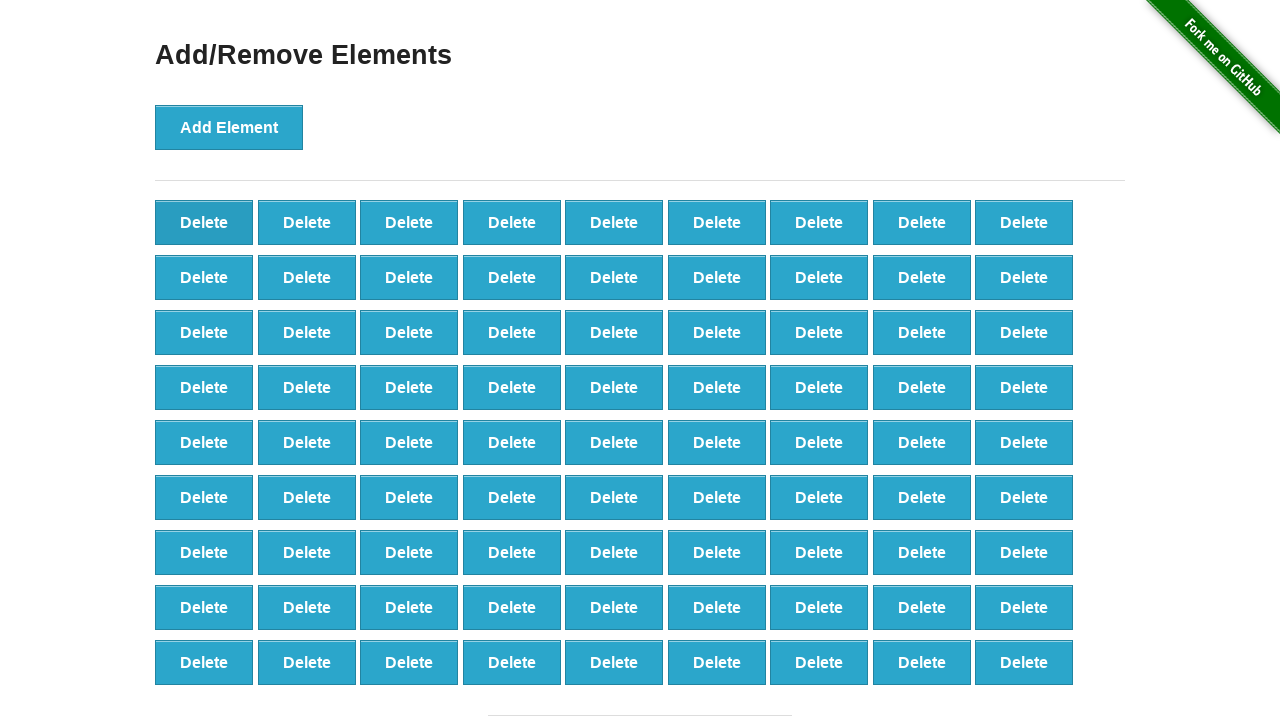

Clicked Delete button (iteration 20/90) at (204, 222) on (//*[@onclick="deleteElement()"])[1]
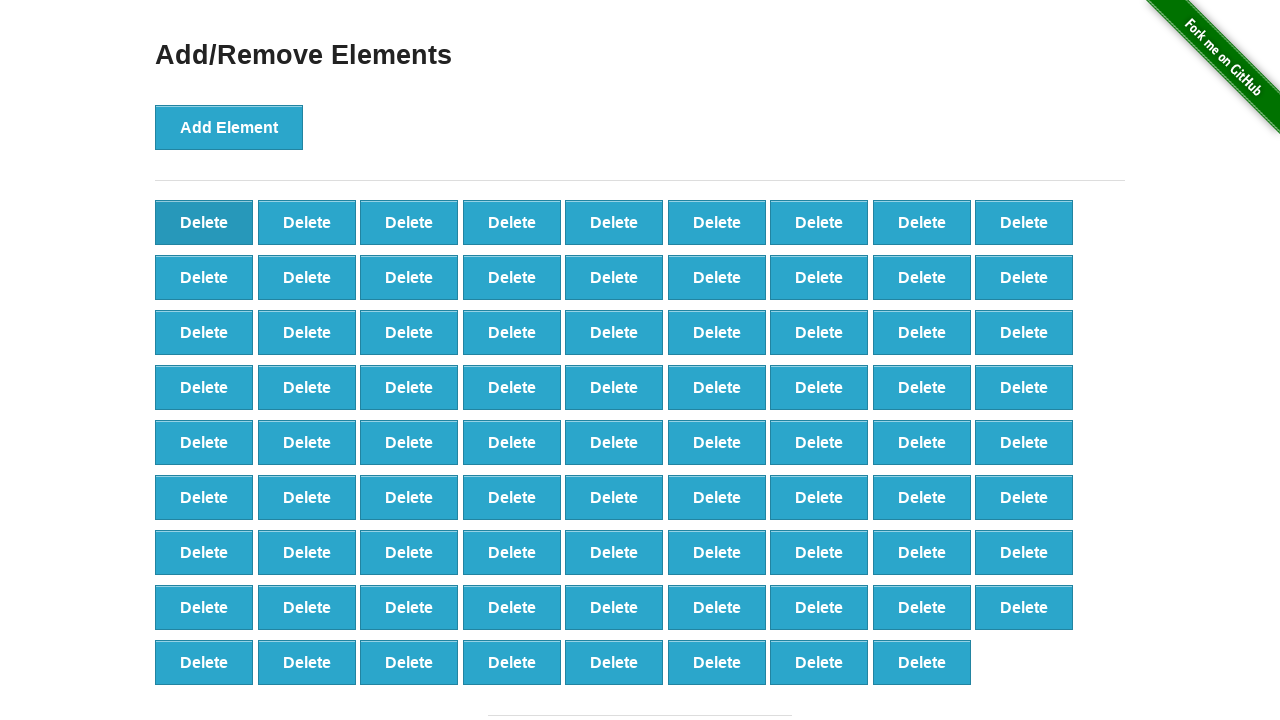

Clicked Delete button (iteration 21/90) at (204, 222) on (//*[@onclick="deleteElement()"])[1]
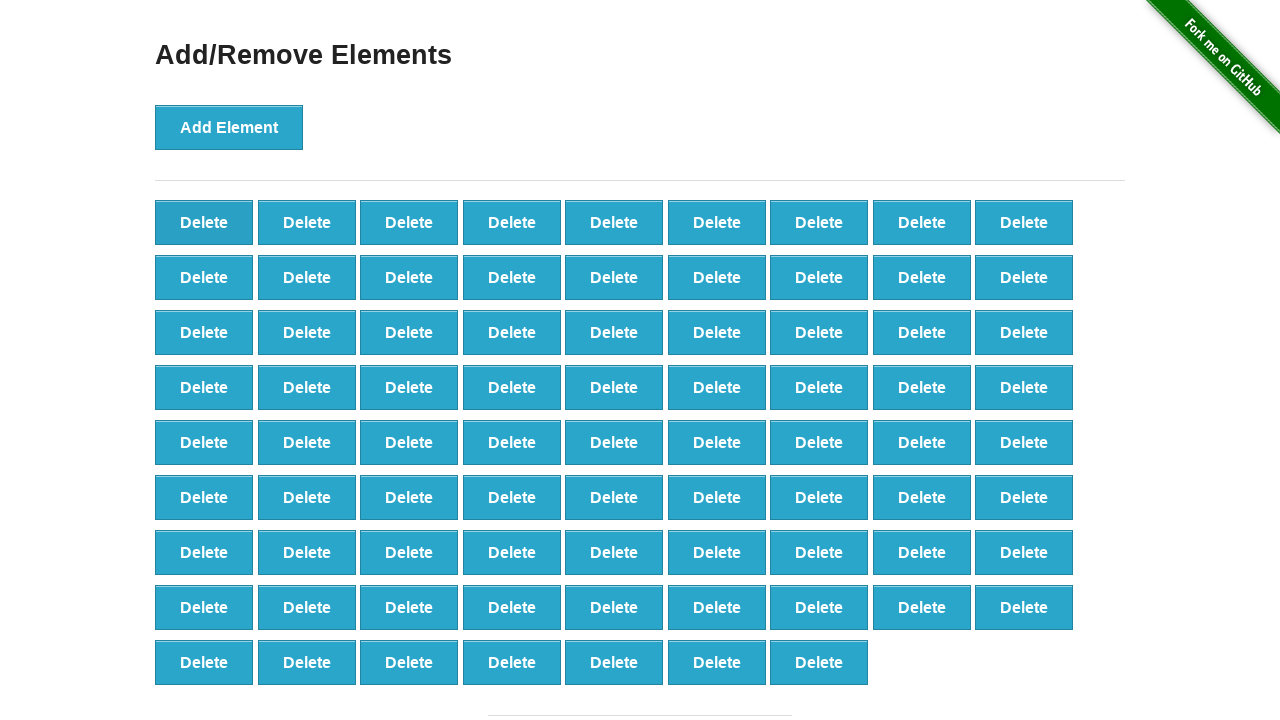

Clicked Delete button (iteration 22/90) at (204, 222) on (//*[@onclick="deleteElement()"])[1]
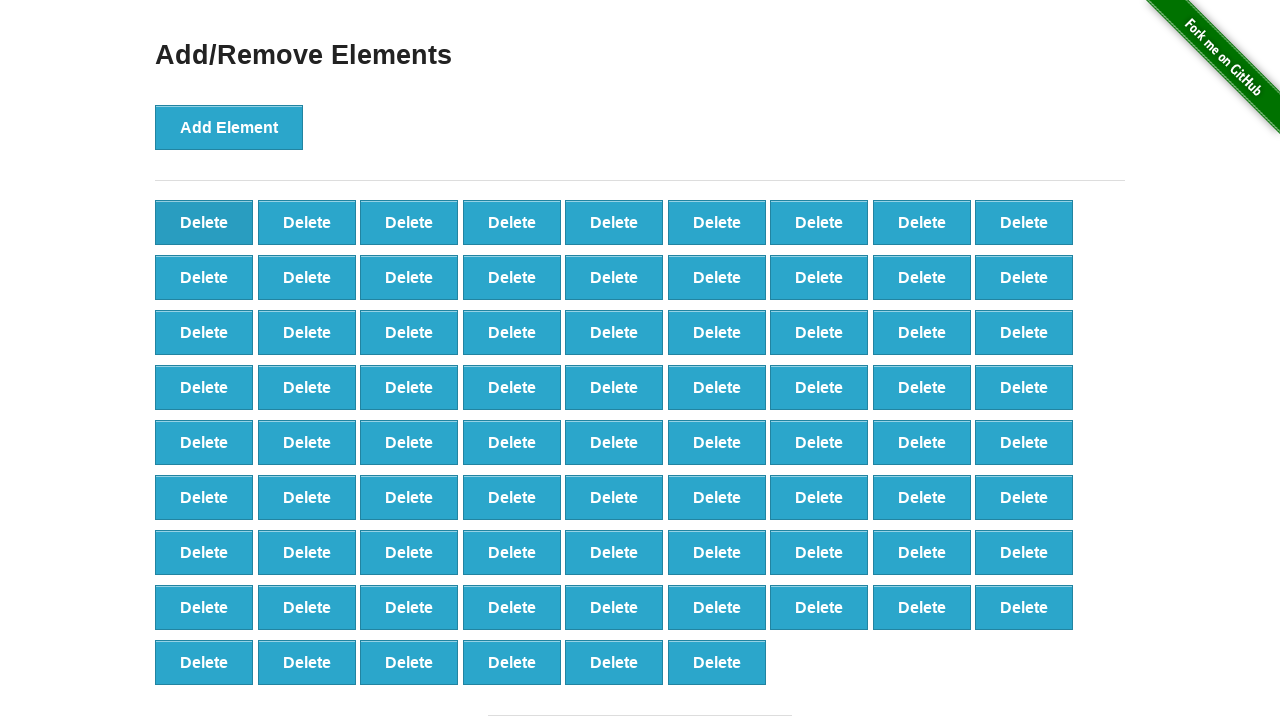

Clicked Delete button (iteration 23/90) at (204, 222) on (//*[@onclick="deleteElement()"])[1]
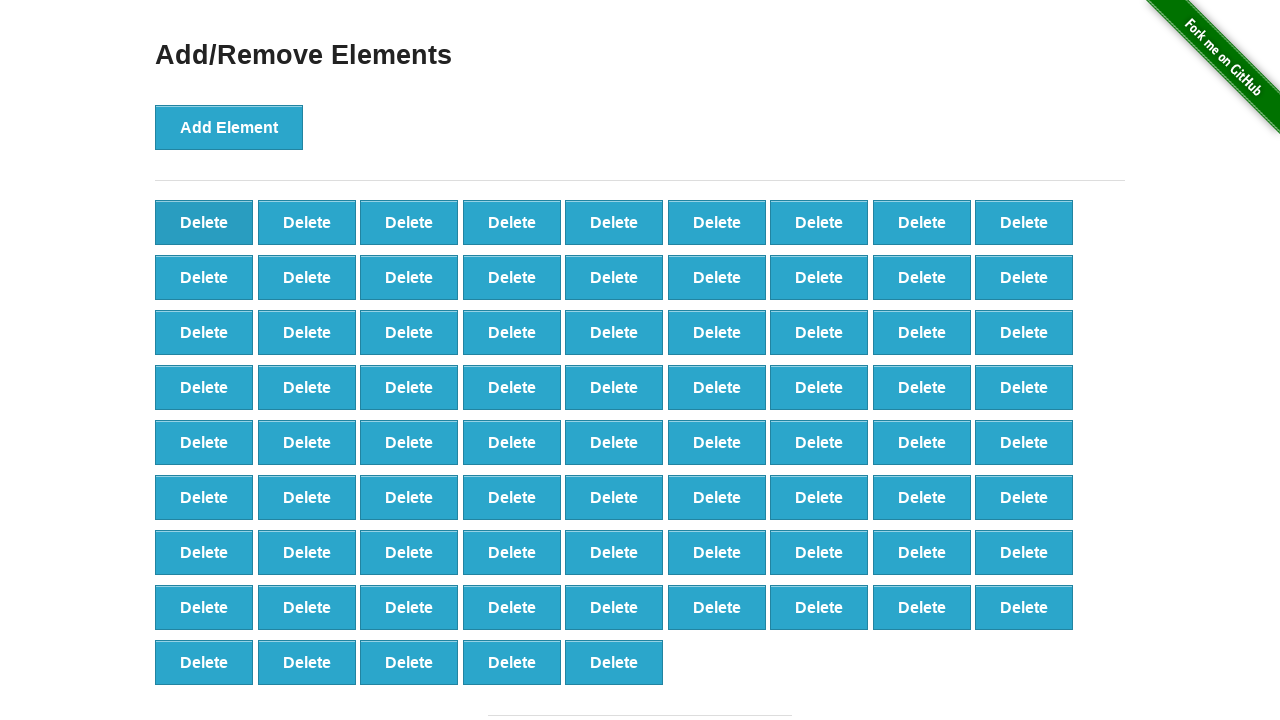

Clicked Delete button (iteration 24/90) at (204, 222) on (//*[@onclick="deleteElement()"])[1]
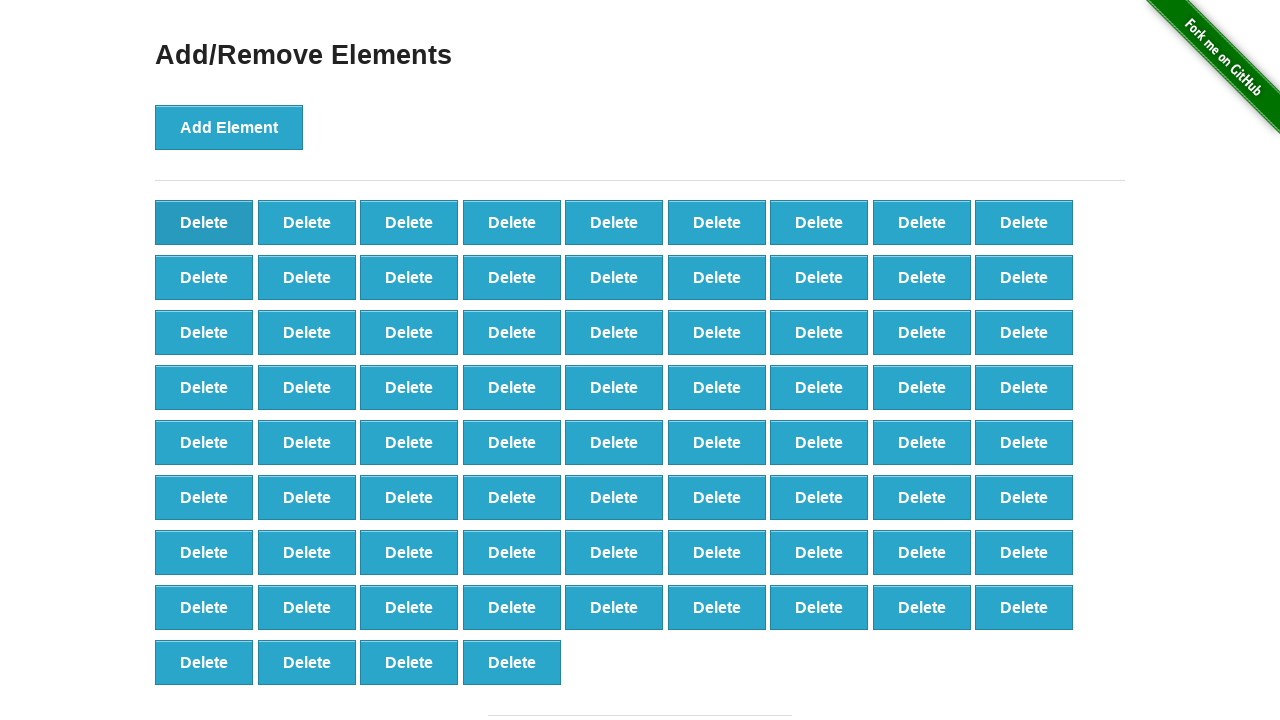

Clicked Delete button (iteration 25/90) at (204, 222) on (//*[@onclick="deleteElement()"])[1]
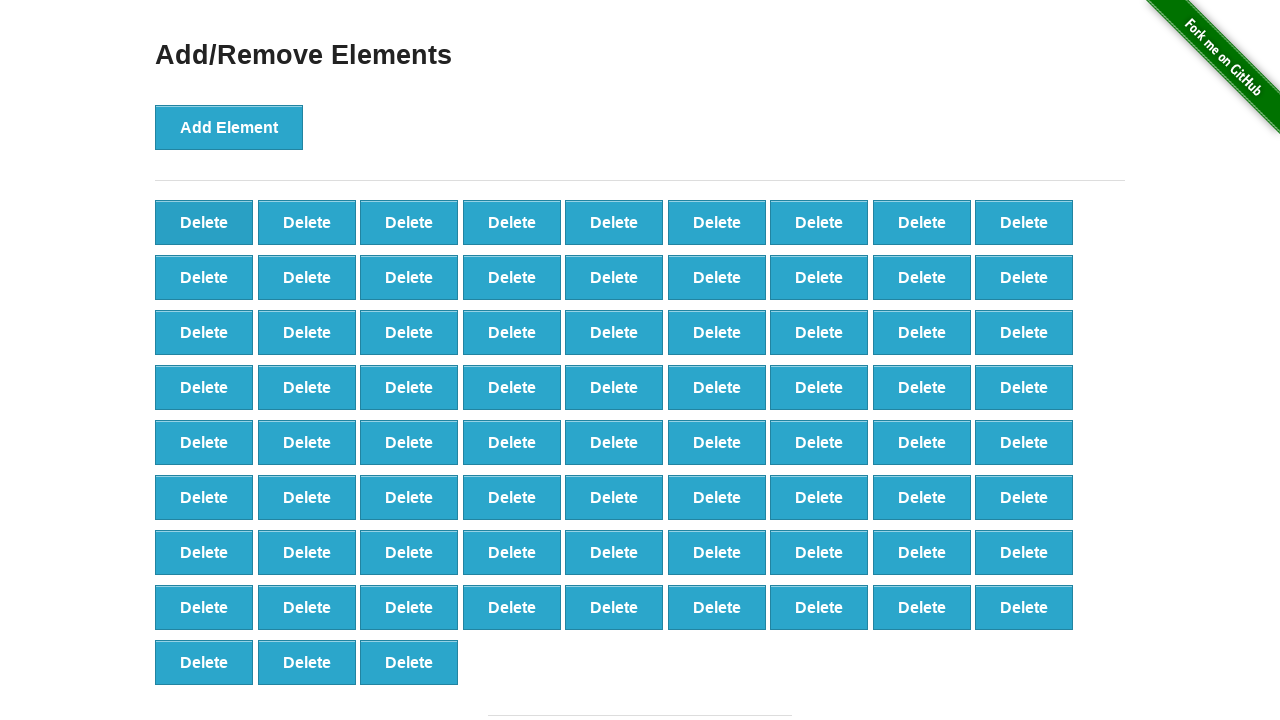

Clicked Delete button (iteration 26/90) at (204, 222) on (//*[@onclick="deleteElement()"])[1]
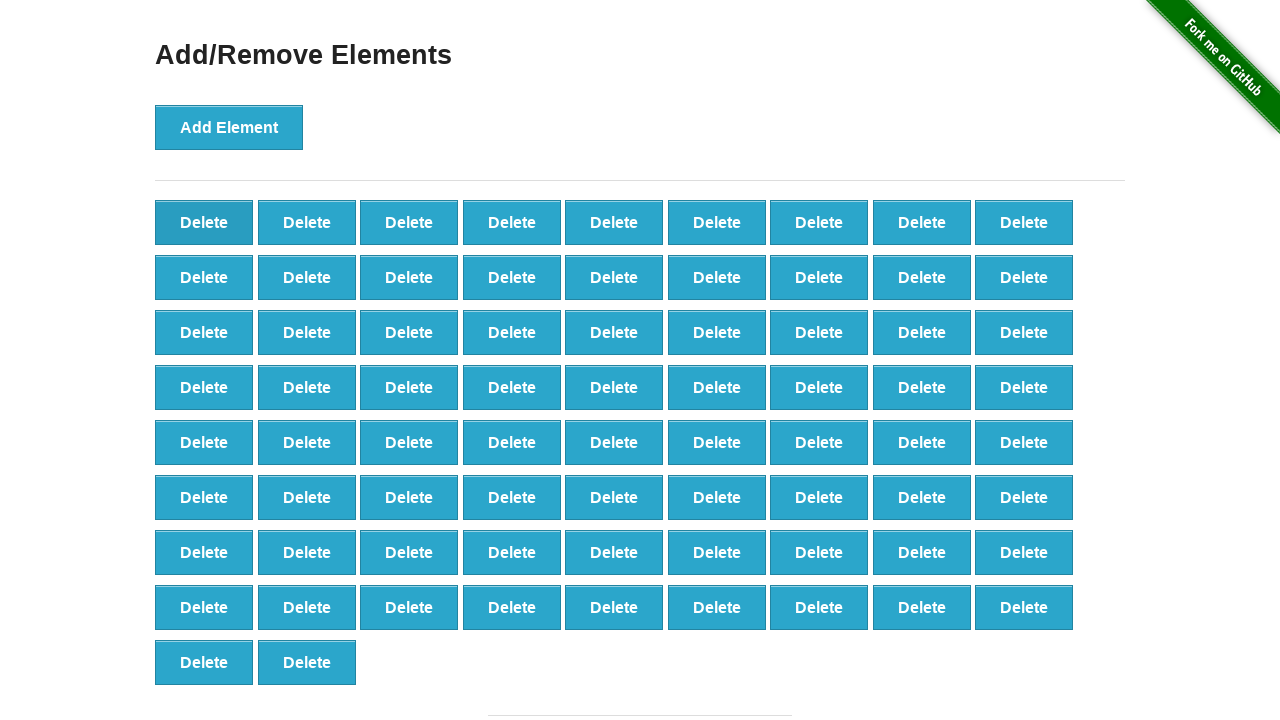

Clicked Delete button (iteration 27/90) at (204, 222) on (//*[@onclick="deleteElement()"])[1]
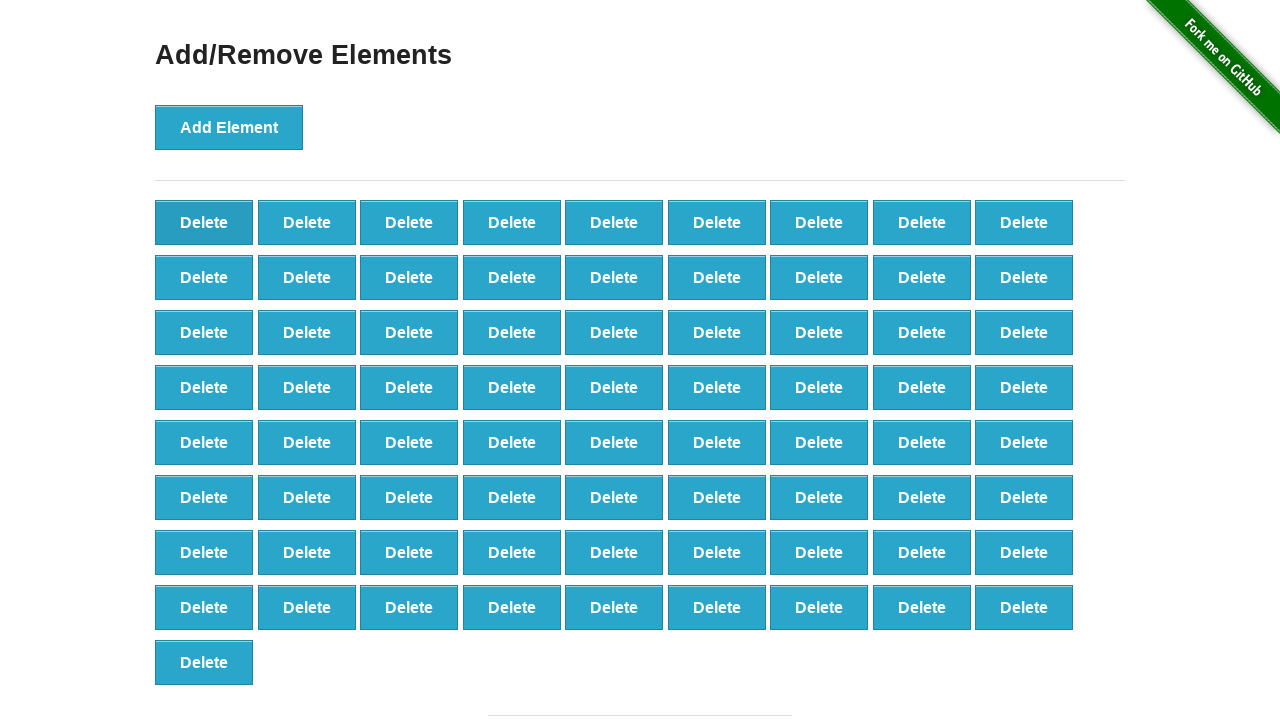

Clicked Delete button (iteration 28/90) at (204, 222) on (//*[@onclick="deleteElement()"])[1]
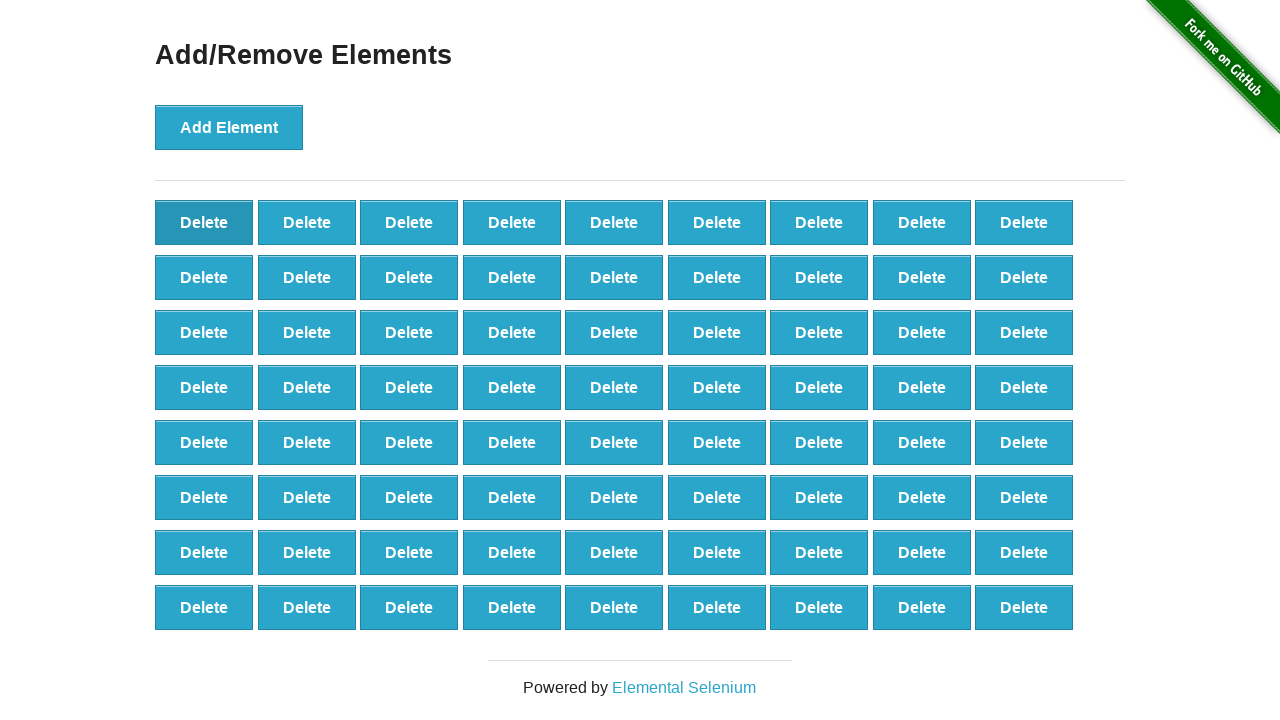

Clicked Delete button (iteration 29/90) at (204, 222) on (//*[@onclick="deleteElement()"])[1]
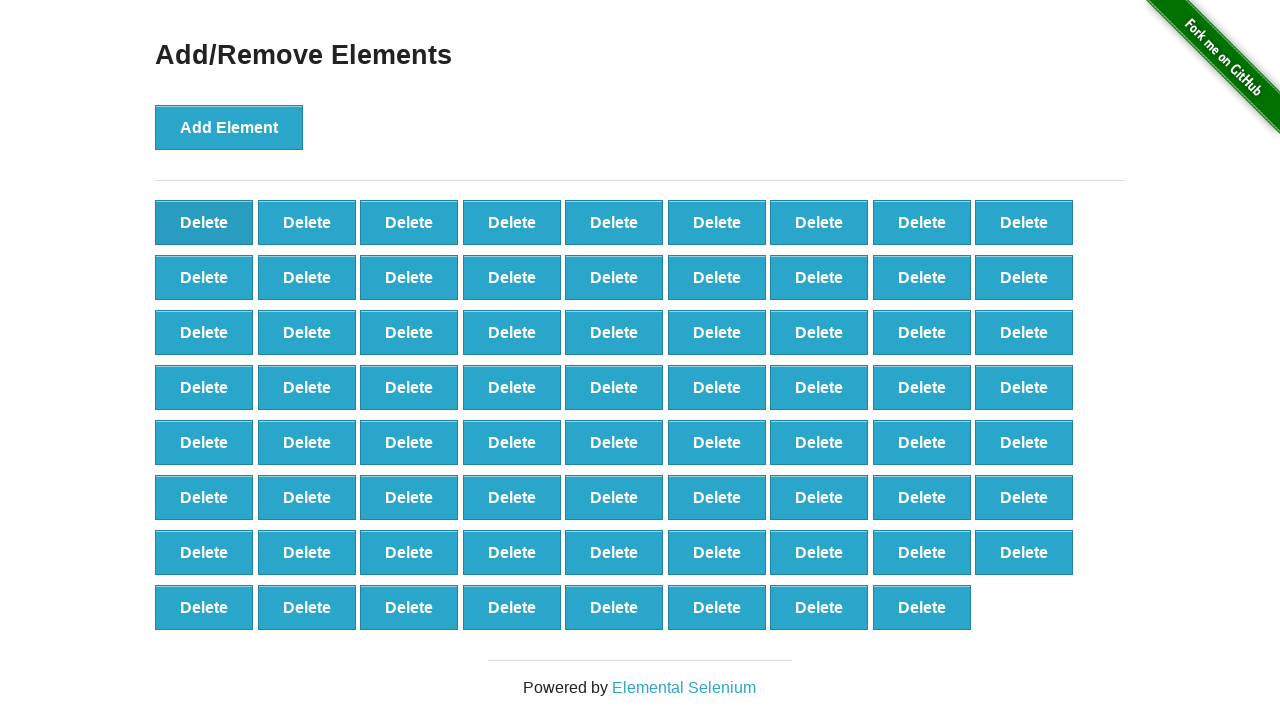

Clicked Delete button (iteration 30/90) at (204, 222) on (//*[@onclick="deleteElement()"])[1]
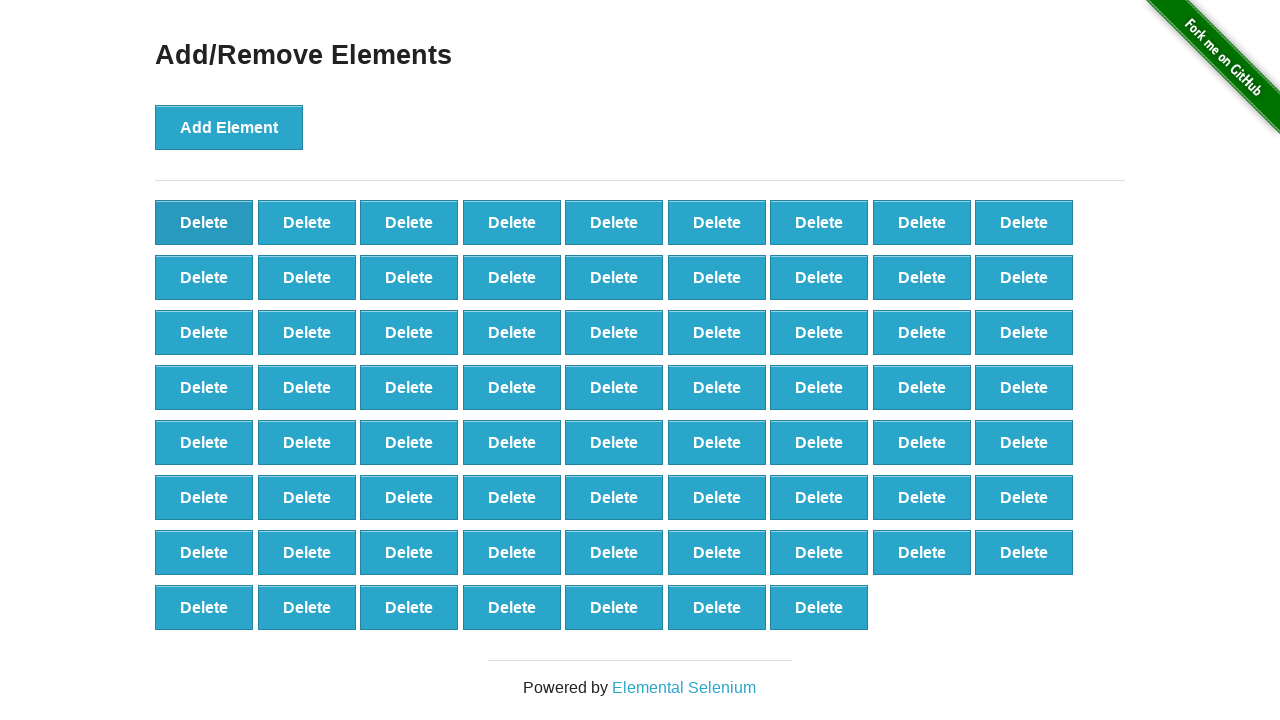

Clicked Delete button (iteration 31/90) at (204, 222) on (//*[@onclick="deleteElement()"])[1]
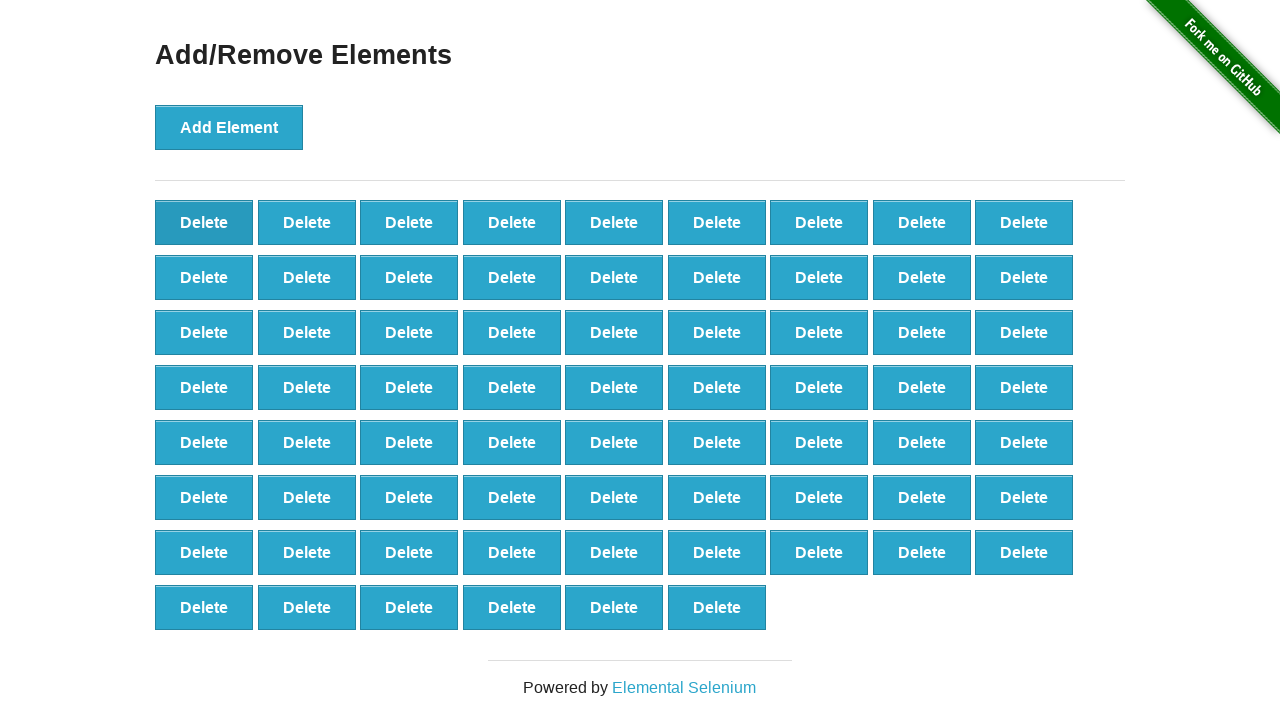

Clicked Delete button (iteration 32/90) at (204, 222) on (//*[@onclick="deleteElement()"])[1]
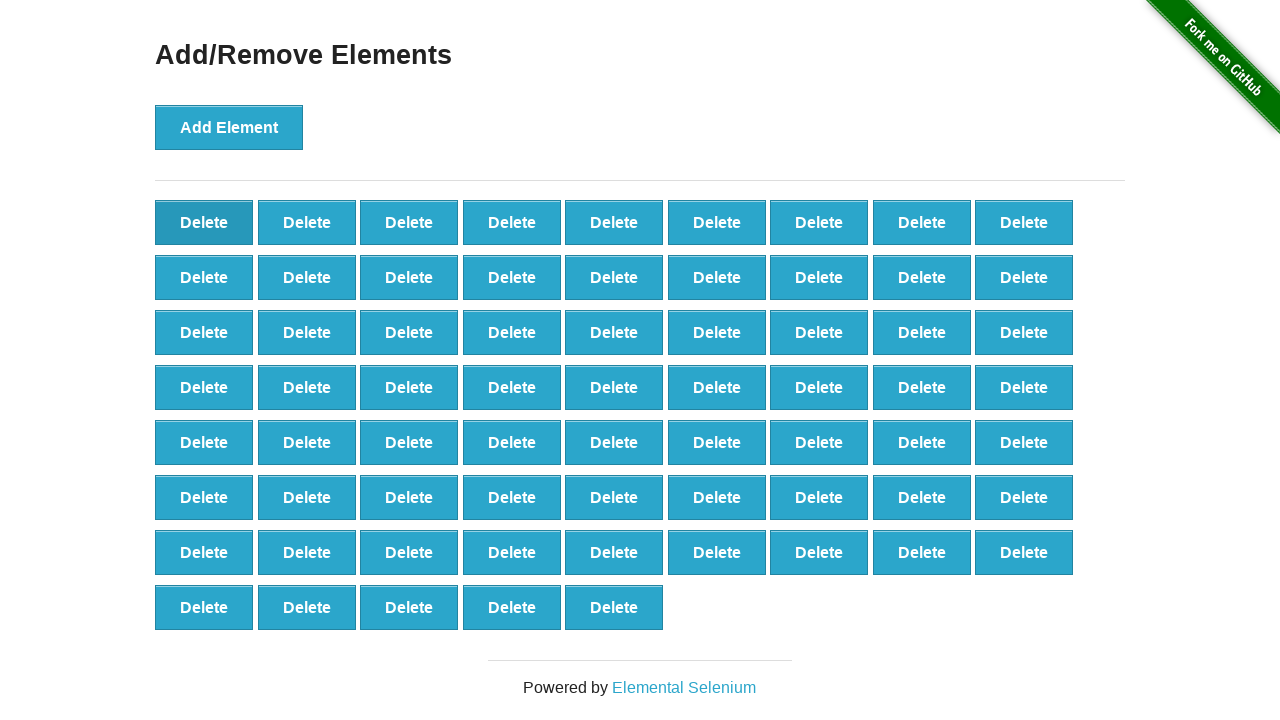

Clicked Delete button (iteration 33/90) at (204, 222) on (//*[@onclick="deleteElement()"])[1]
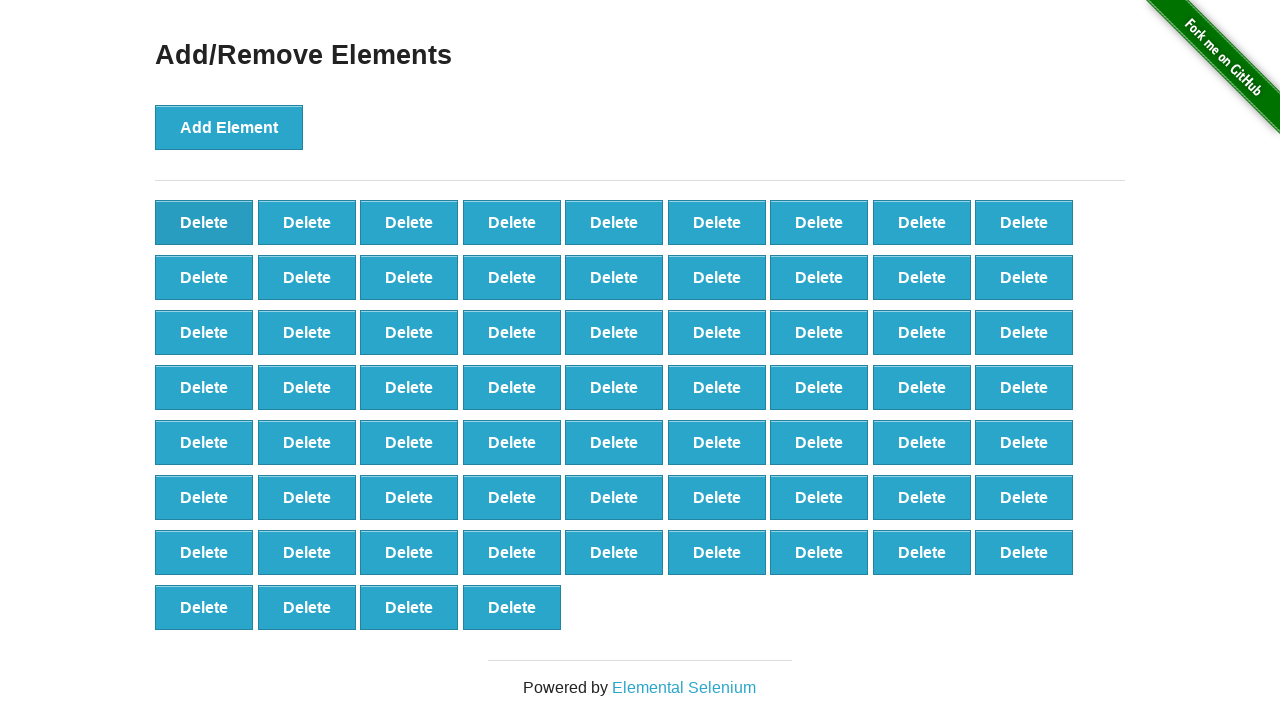

Clicked Delete button (iteration 34/90) at (204, 222) on (//*[@onclick="deleteElement()"])[1]
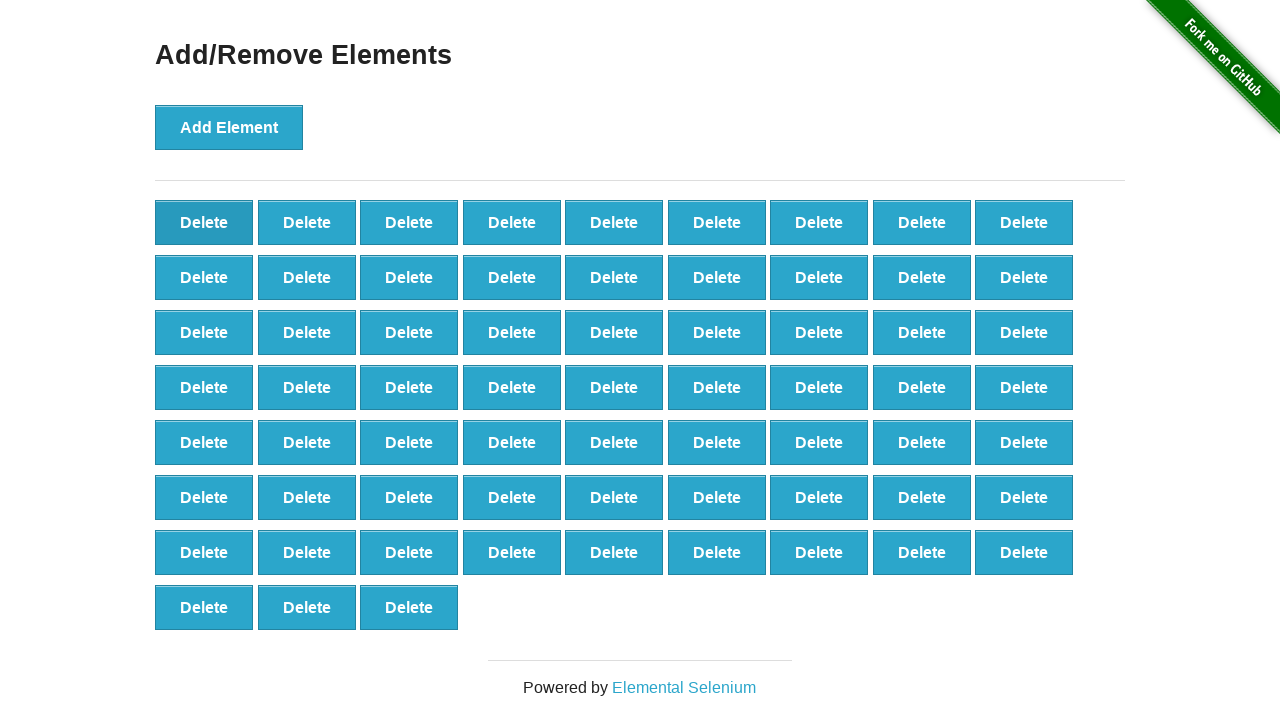

Clicked Delete button (iteration 35/90) at (204, 222) on (//*[@onclick="deleteElement()"])[1]
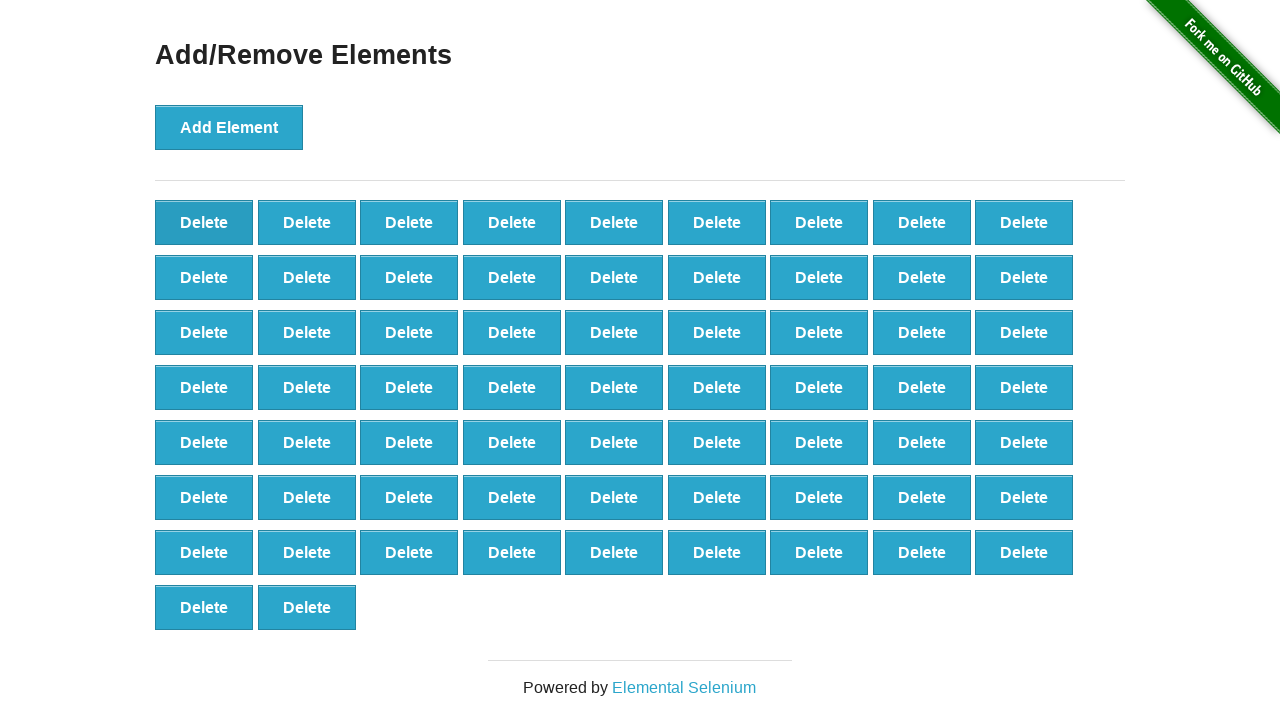

Clicked Delete button (iteration 36/90) at (204, 222) on (//*[@onclick="deleteElement()"])[1]
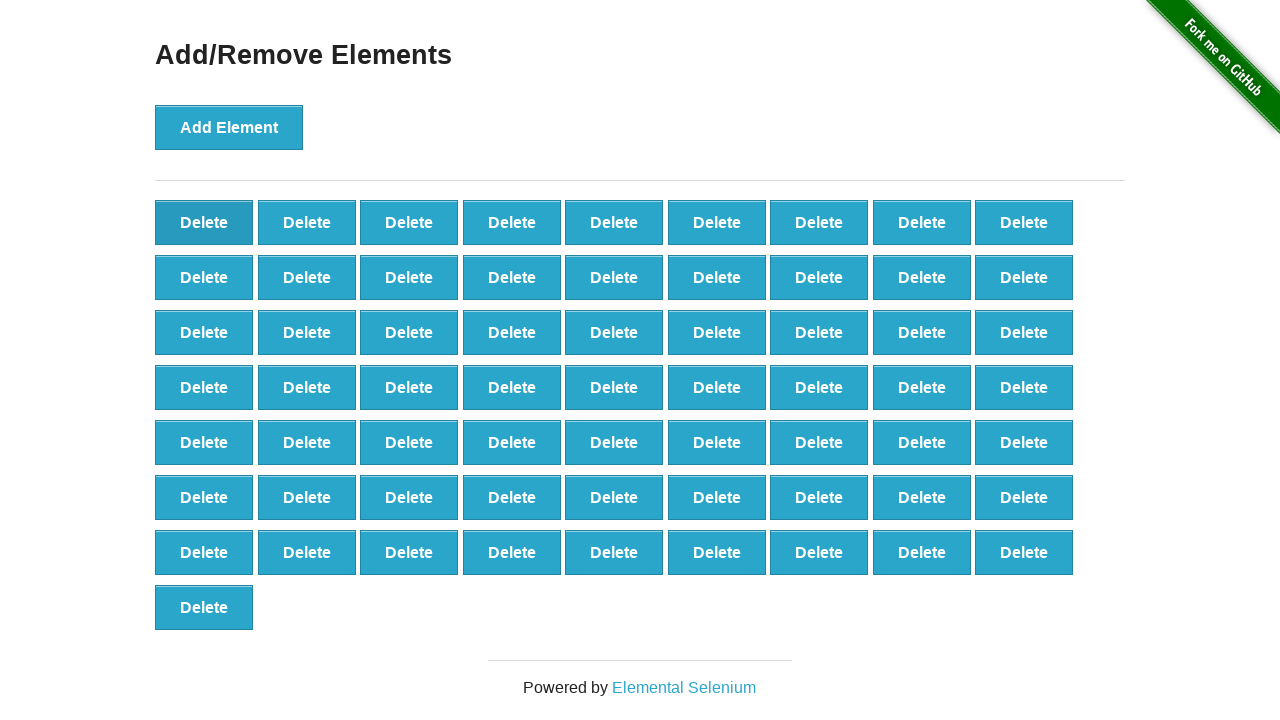

Clicked Delete button (iteration 37/90) at (204, 222) on (//*[@onclick="deleteElement()"])[1]
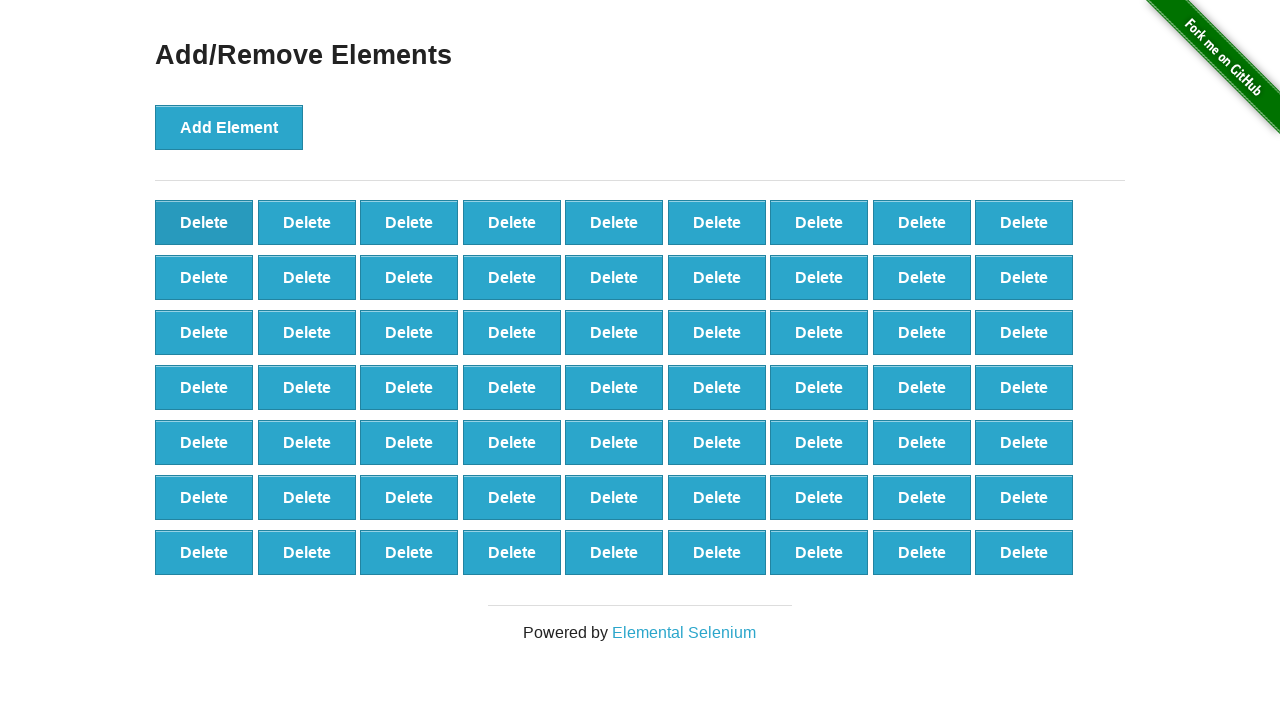

Clicked Delete button (iteration 38/90) at (204, 222) on (//*[@onclick="deleteElement()"])[1]
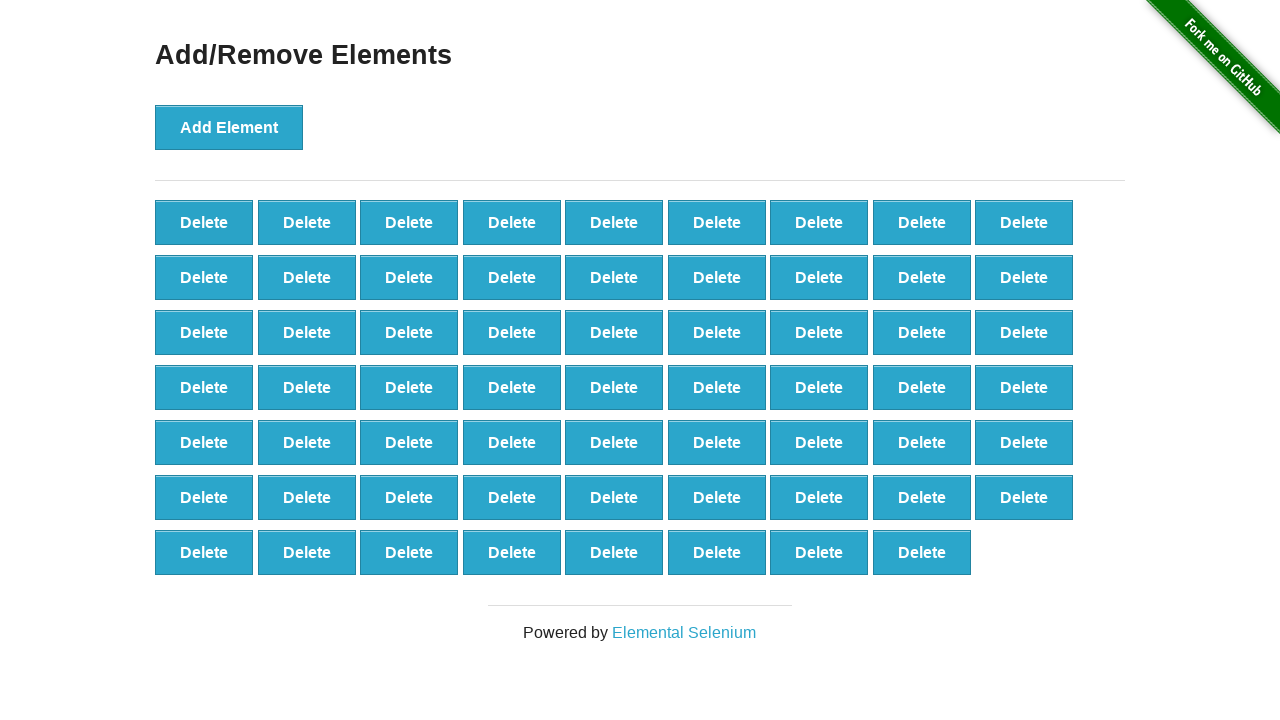

Clicked Delete button (iteration 39/90) at (204, 222) on (//*[@onclick="deleteElement()"])[1]
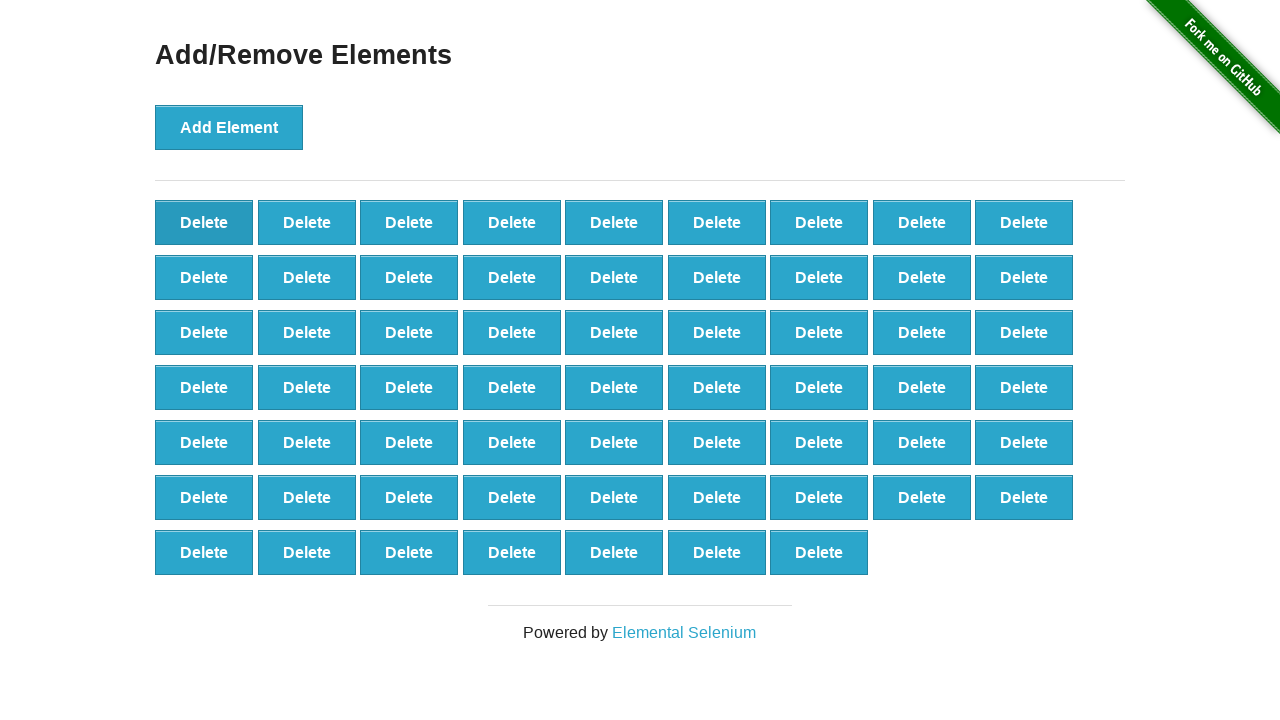

Clicked Delete button (iteration 40/90) at (204, 222) on (//*[@onclick="deleteElement()"])[1]
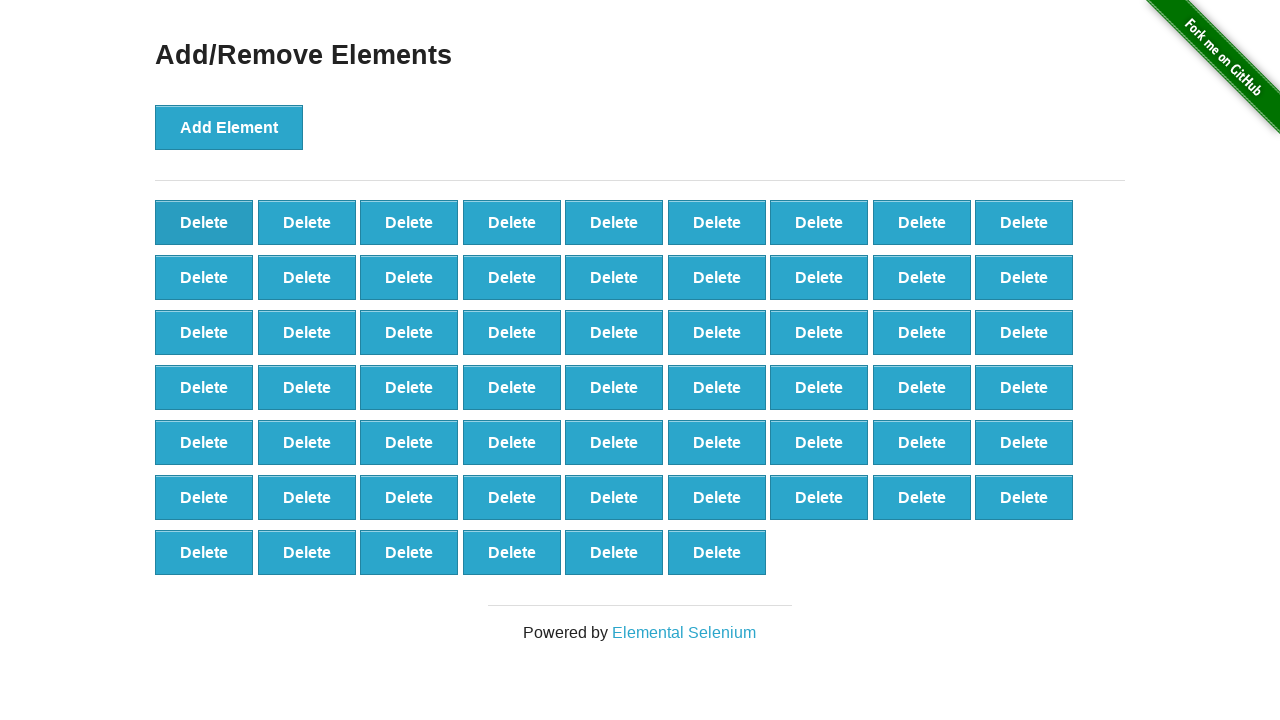

Clicked Delete button (iteration 41/90) at (204, 222) on (//*[@onclick="deleteElement()"])[1]
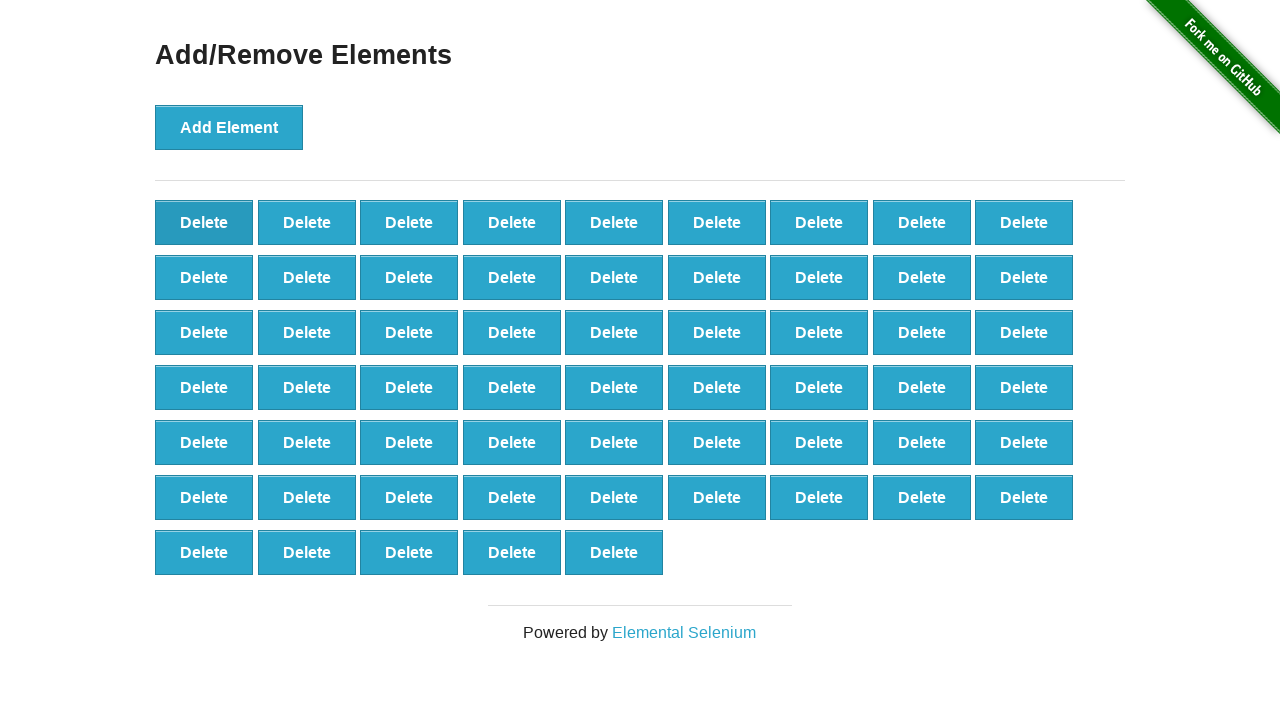

Clicked Delete button (iteration 42/90) at (204, 222) on (//*[@onclick="deleteElement()"])[1]
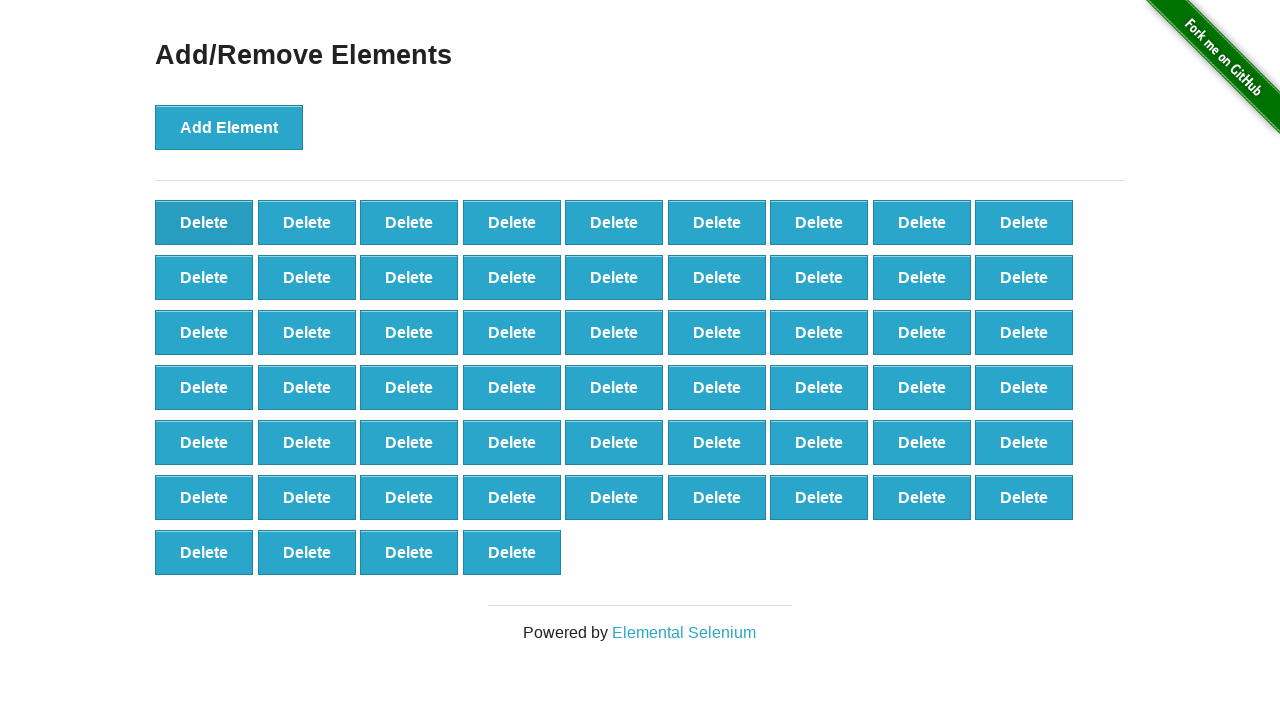

Clicked Delete button (iteration 43/90) at (204, 222) on (//*[@onclick="deleteElement()"])[1]
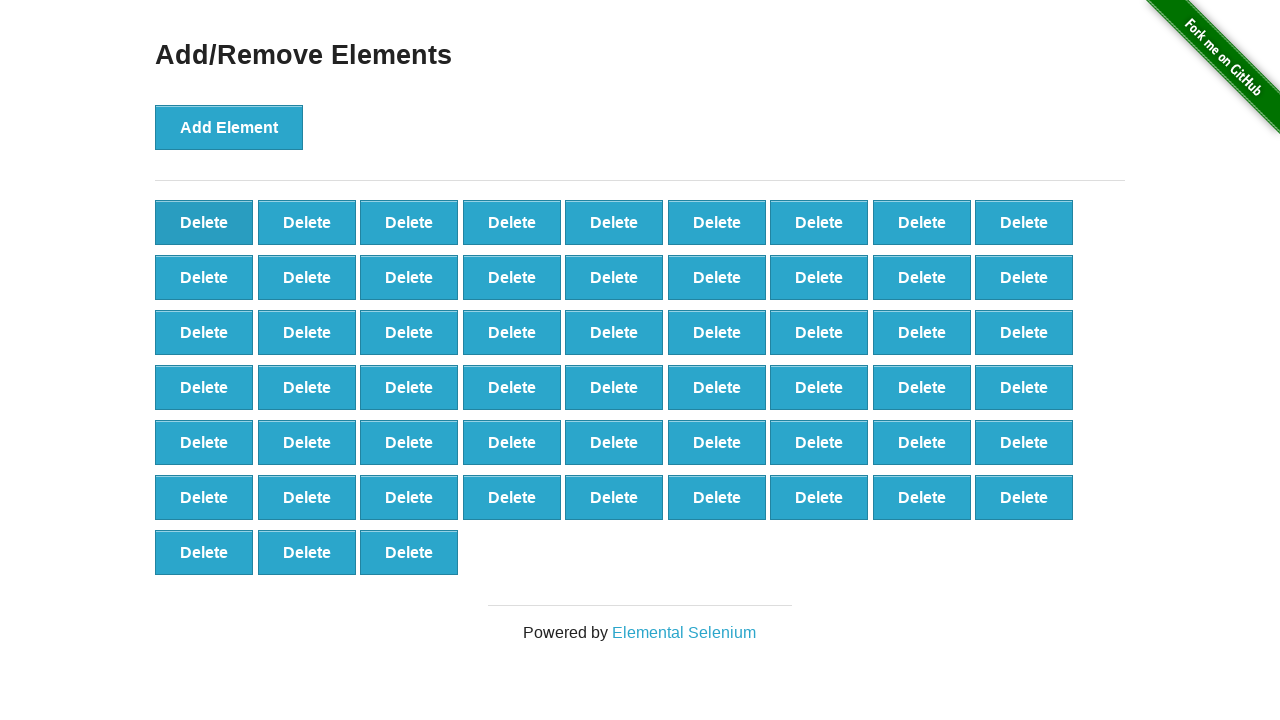

Clicked Delete button (iteration 44/90) at (204, 222) on (//*[@onclick="deleteElement()"])[1]
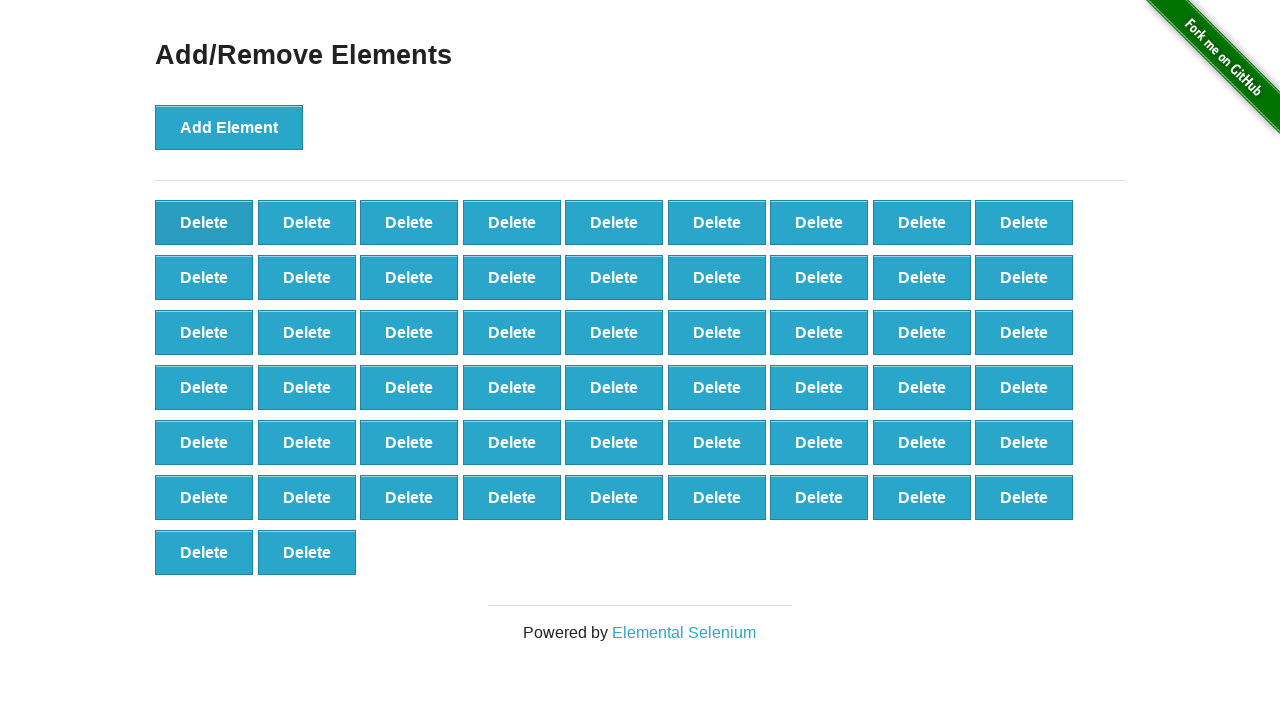

Clicked Delete button (iteration 45/90) at (204, 222) on (//*[@onclick="deleteElement()"])[1]
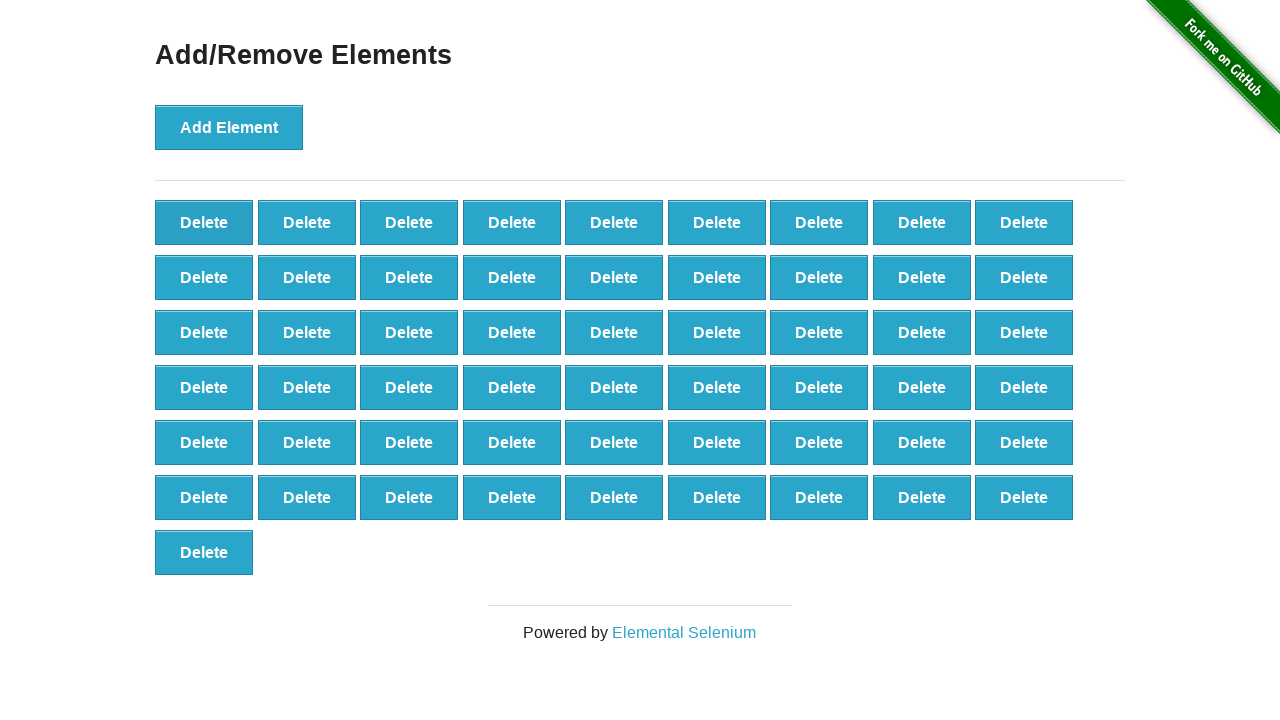

Clicked Delete button (iteration 46/90) at (204, 222) on (//*[@onclick="deleteElement()"])[1]
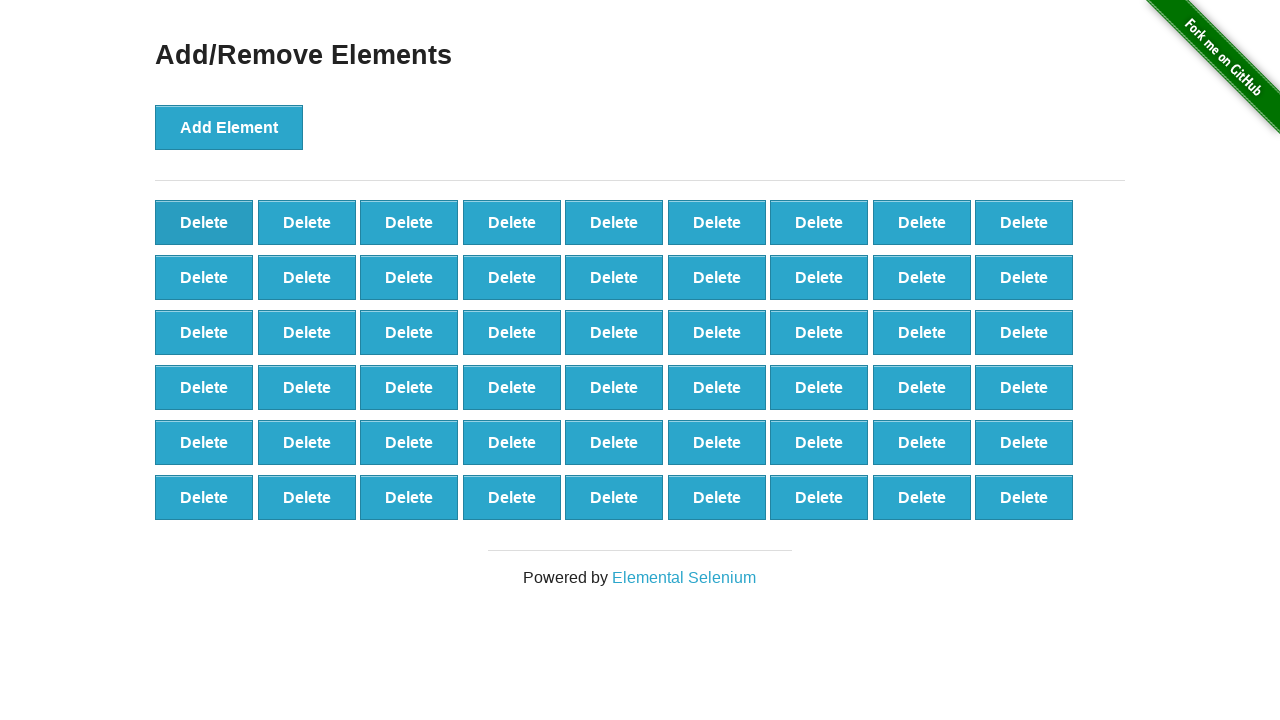

Clicked Delete button (iteration 47/90) at (204, 222) on (//*[@onclick="deleteElement()"])[1]
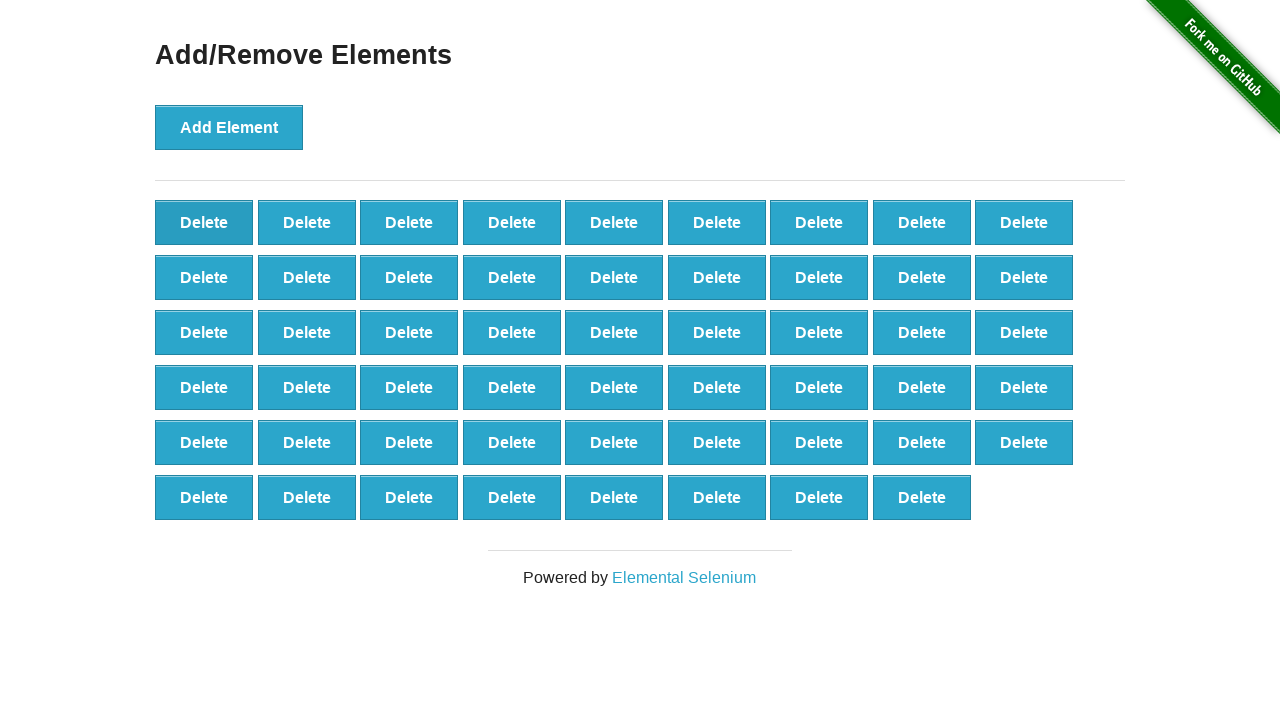

Clicked Delete button (iteration 48/90) at (204, 222) on (//*[@onclick="deleteElement()"])[1]
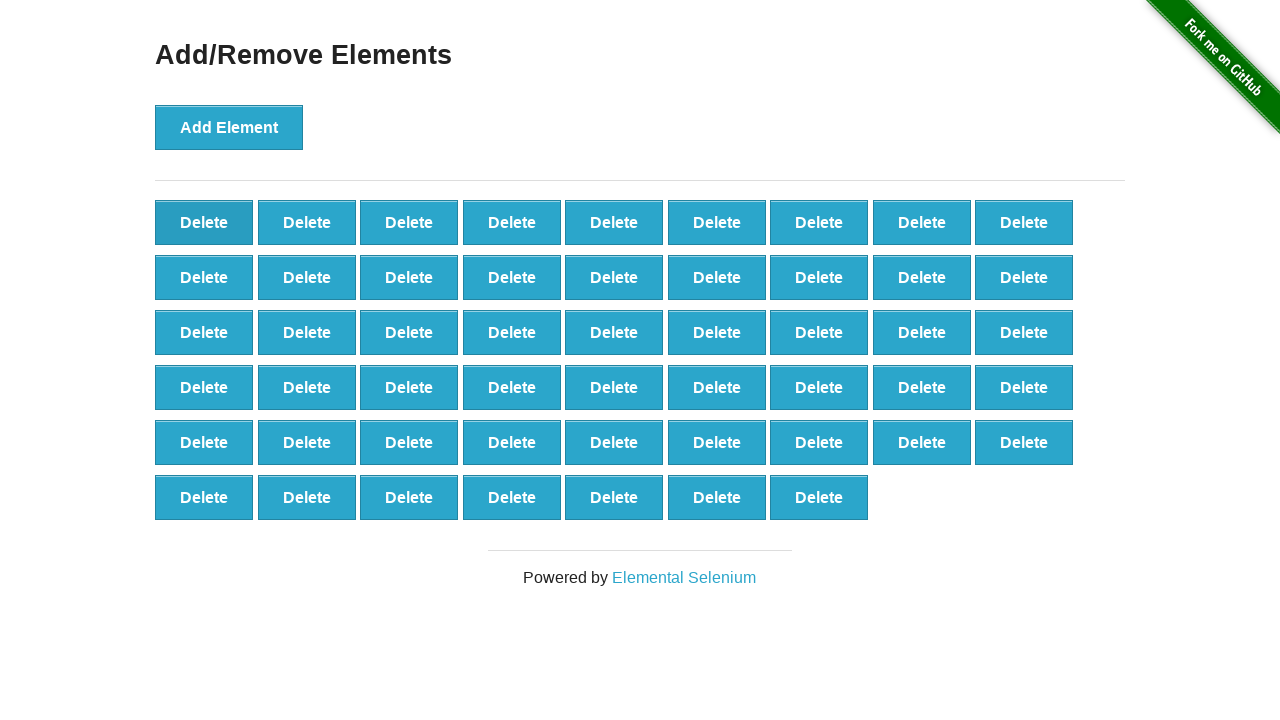

Clicked Delete button (iteration 49/90) at (204, 222) on (//*[@onclick="deleteElement()"])[1]
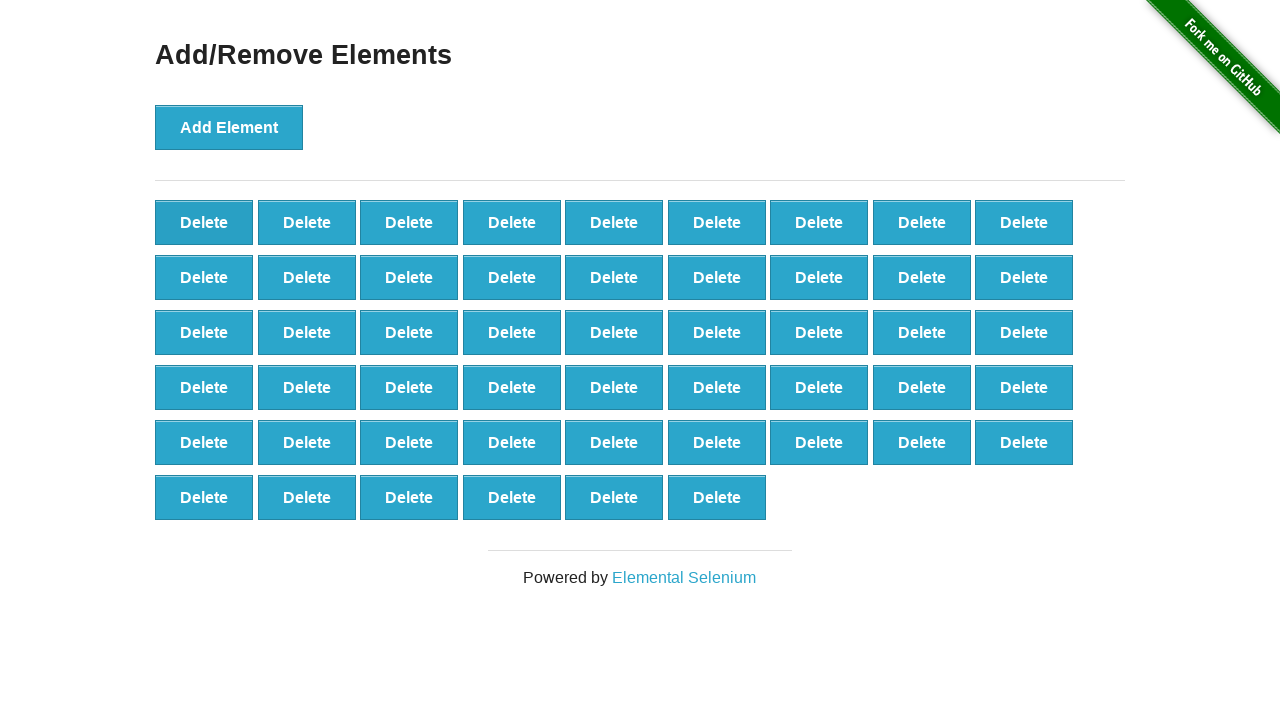

Clicked Delete button (iteration 50/90) at (204, 222) on (//*[@onclick="deleteElement()"])[1]
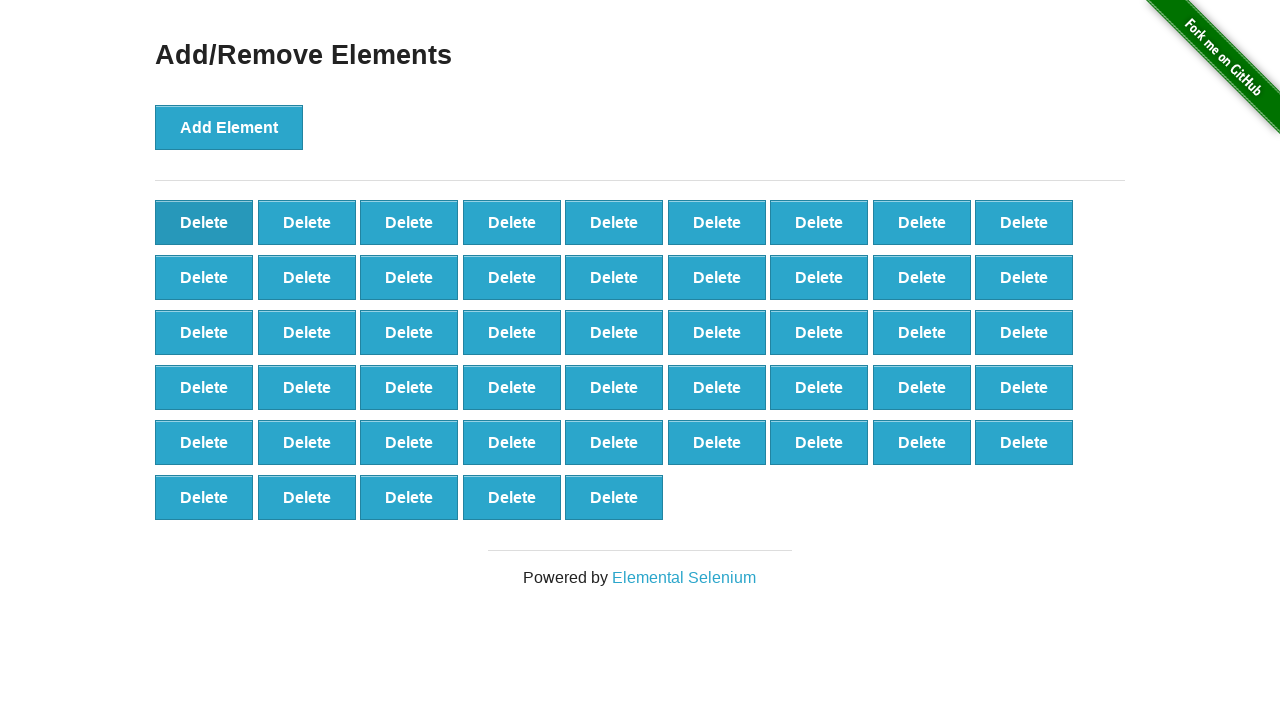

Clicked Delete button (iteration 51/90) at (204, 222) on (//*[@onclick="deleteElement()"])[1]
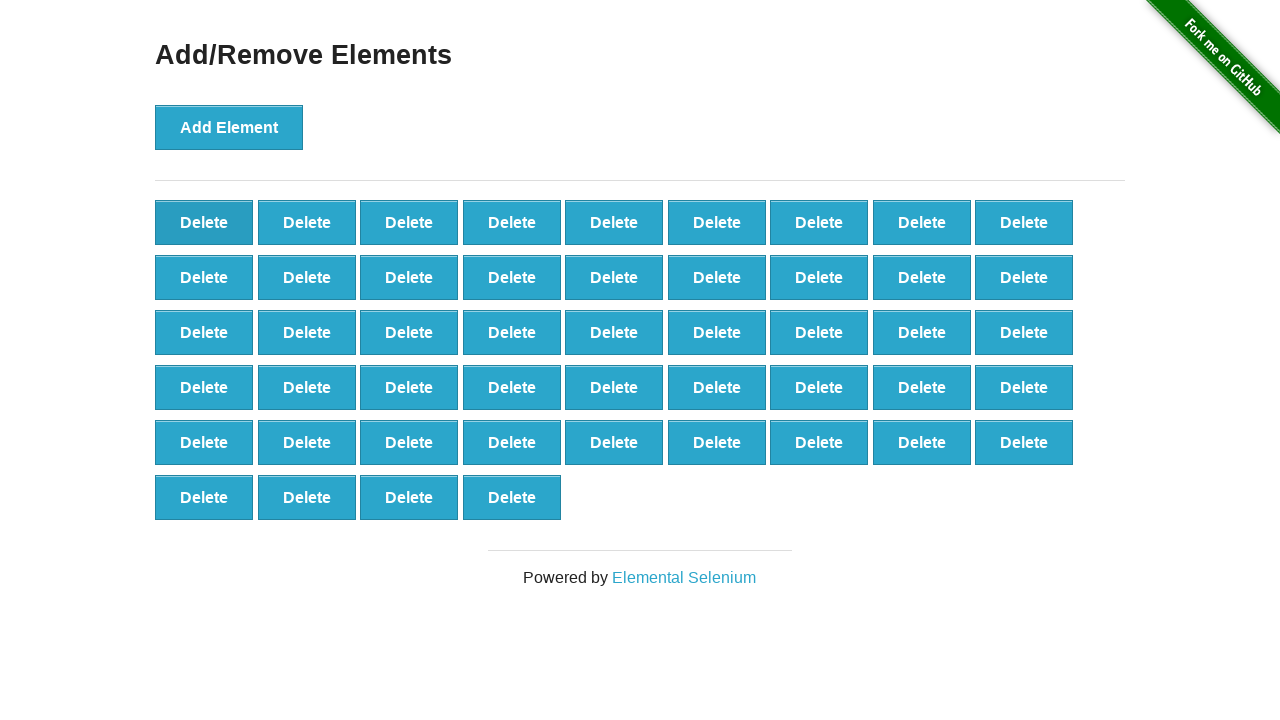

Clicked Delete button (iteration 52/90) at (204, 222) on (//*[@onclick="deleteElement()"])[1]
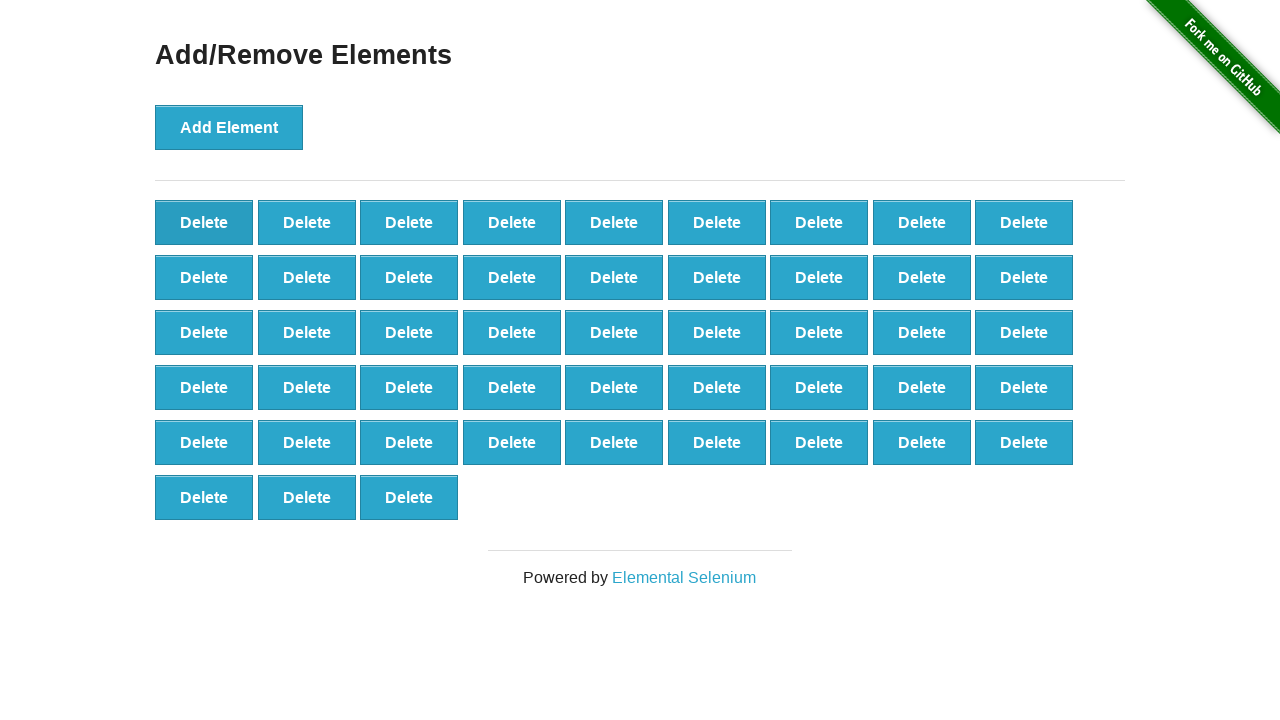

Clicked Delete button (iteration 53/90) at (204, 222) on (//*[@onclick="deleteElement()"])[1]
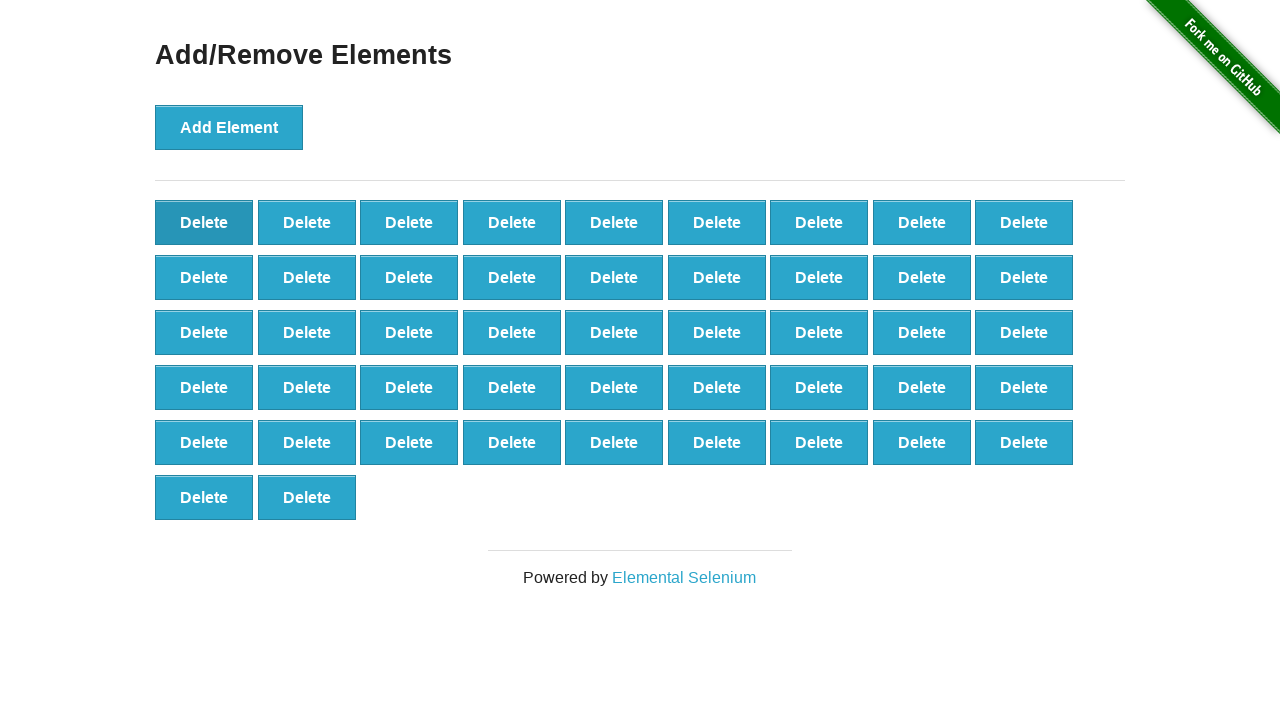

Clicked Delete button (iteration 54/90) at (204, 222) on (//*[@onclick="deleteElement()"])[1]
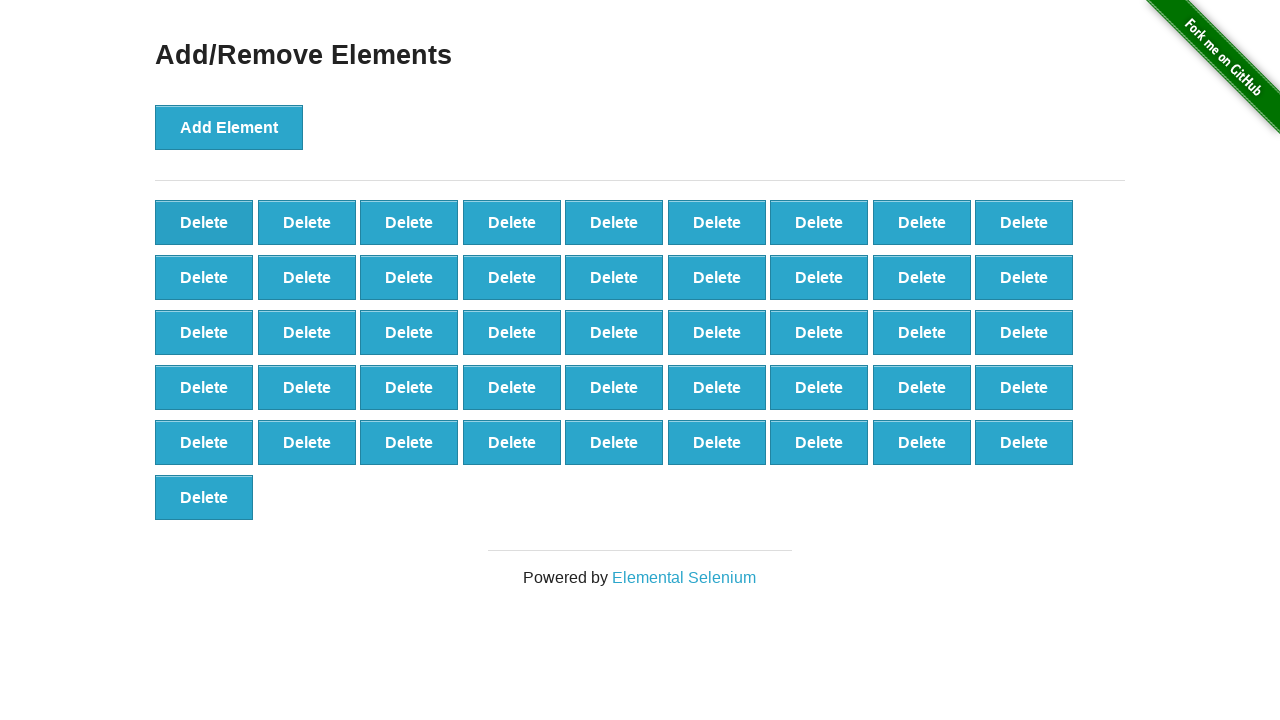

Clicked Delete button (iteration 55/90) at (204, 222) on (//*[@onclick="deleteElement()"])[1]
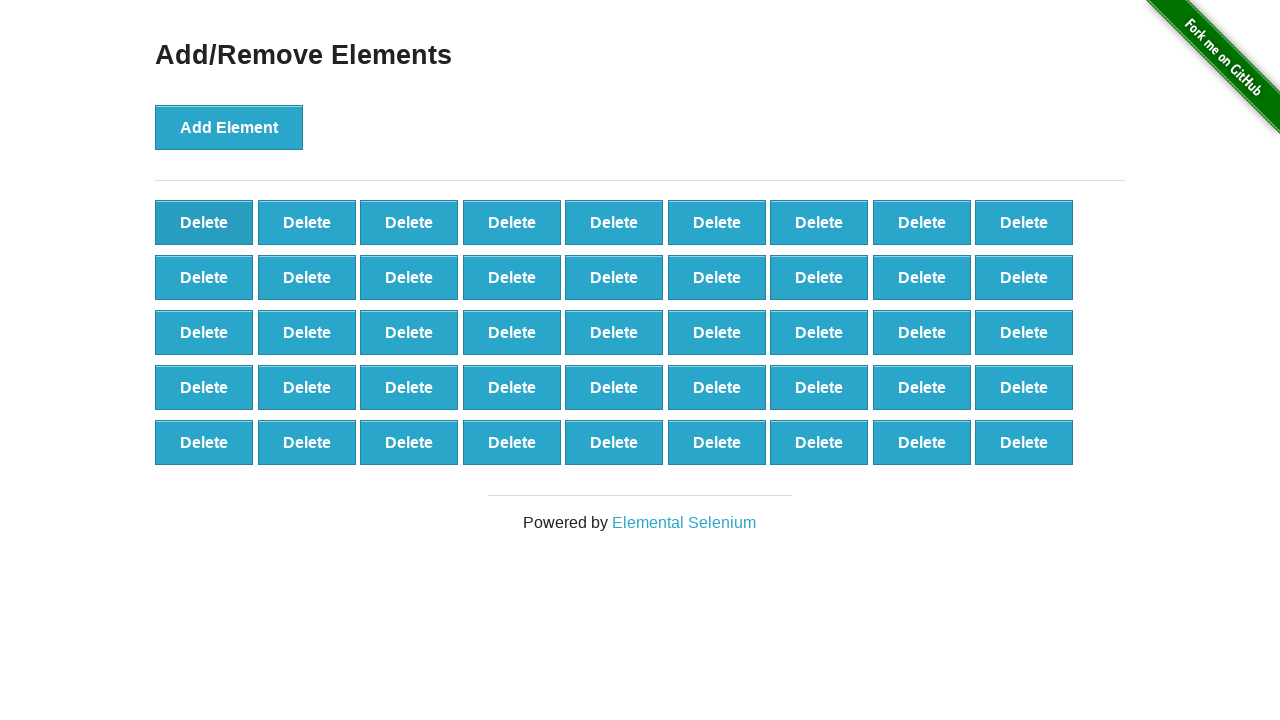

Clicked Delete button (iteration 56/90) at (204, 222) on (//*[@onclick="deleteElement()"])[1]
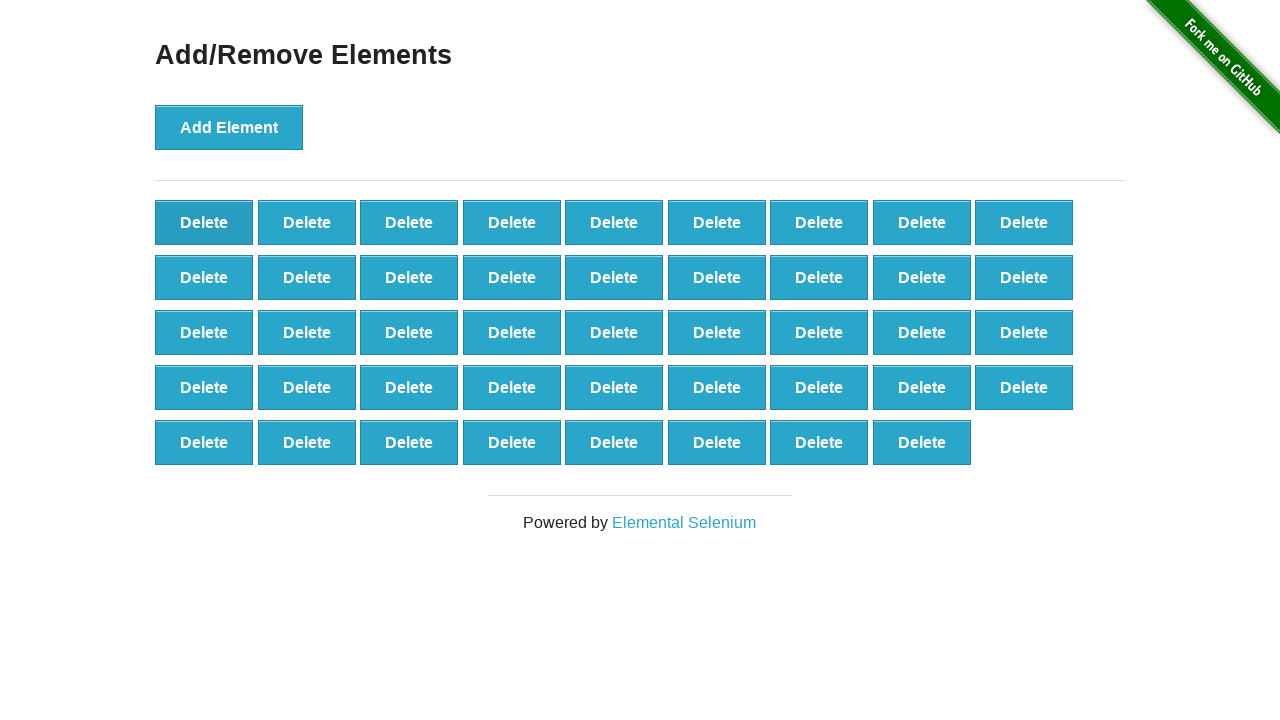

Clicked Delete button (iteration 57/90) at (204, 222) on (//*[@onclick="deleteElement()"])[1]
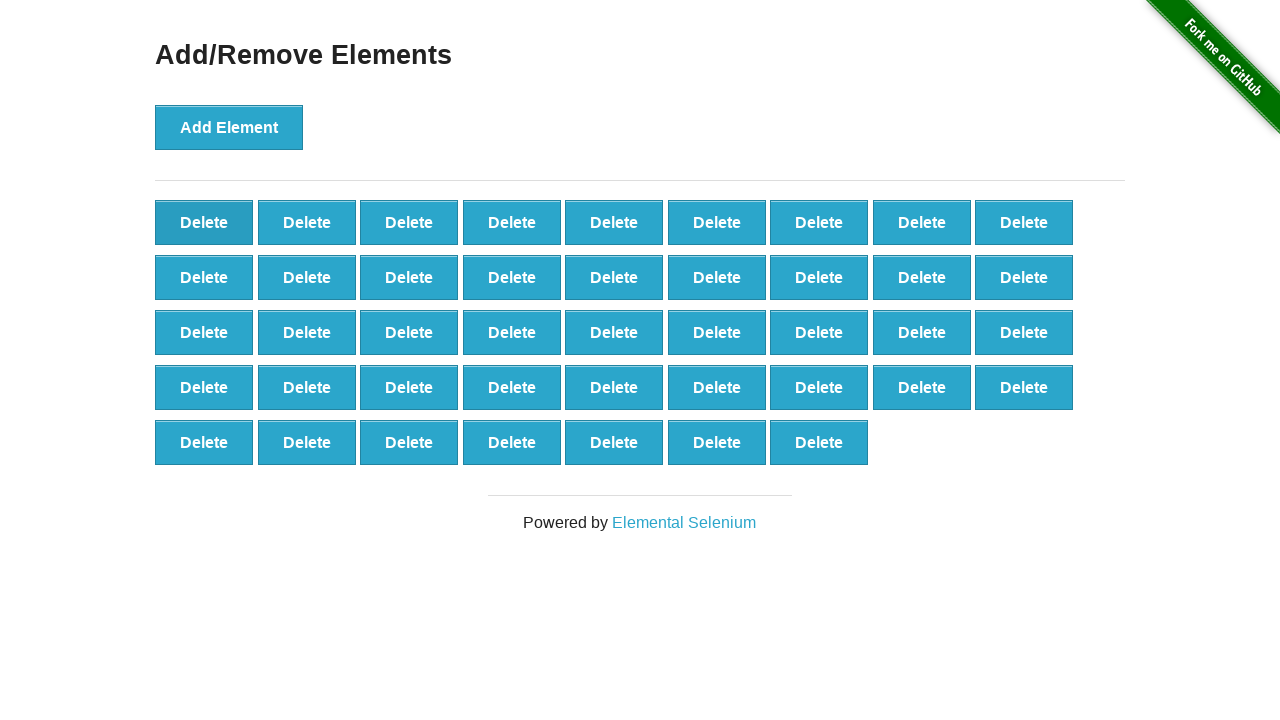

Clicked Delete button (iteration 58/90) at (204, 222) on (//*[@onclick="deleteElement()"])[1]
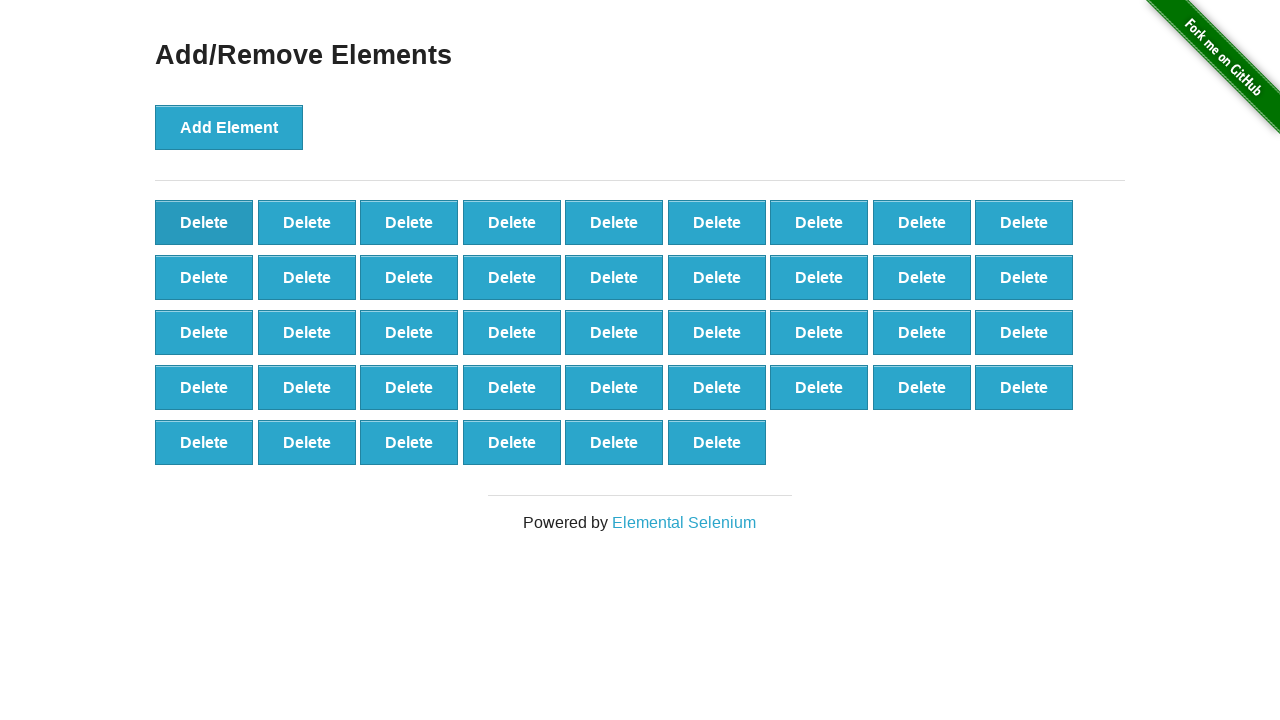

Clicked Delete button (iteration 59/90) at (204, 222) on (//*[@onclick="deleteElement()"])[1]
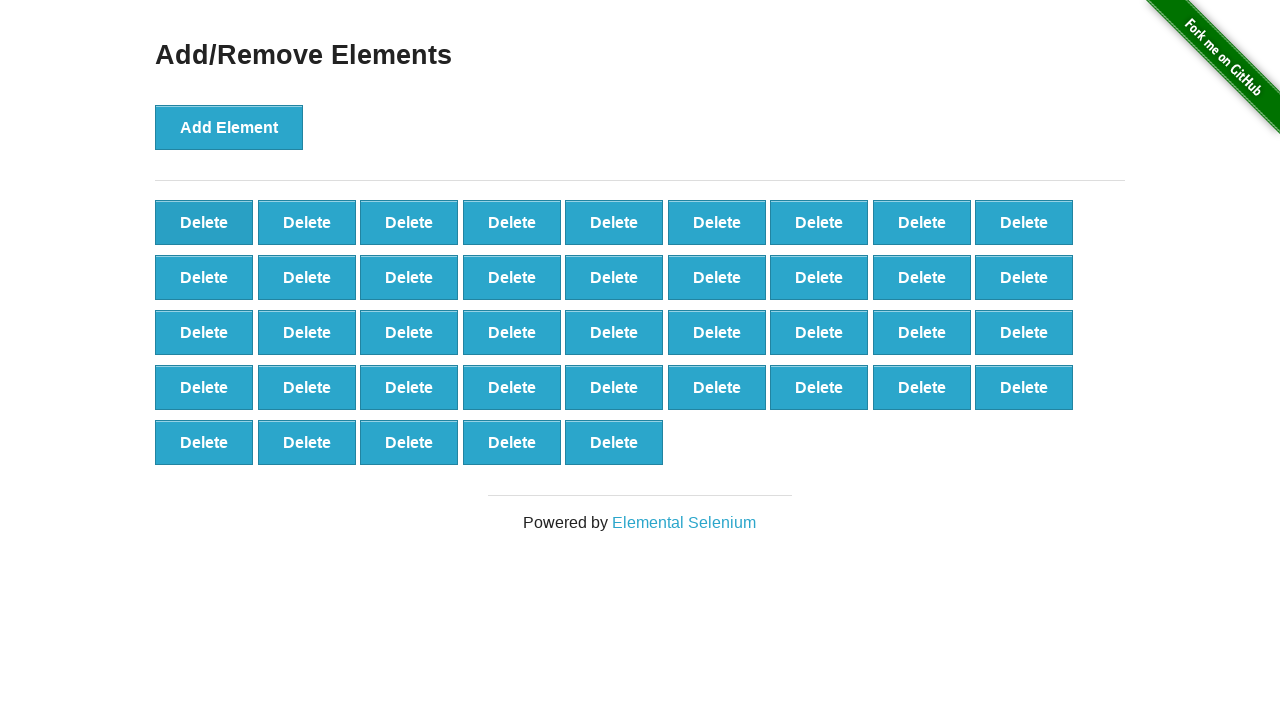

Clicked Delete button (iteration 60/90) at (204, 222) on (//*[@onclick="deleteElement()"])[1]
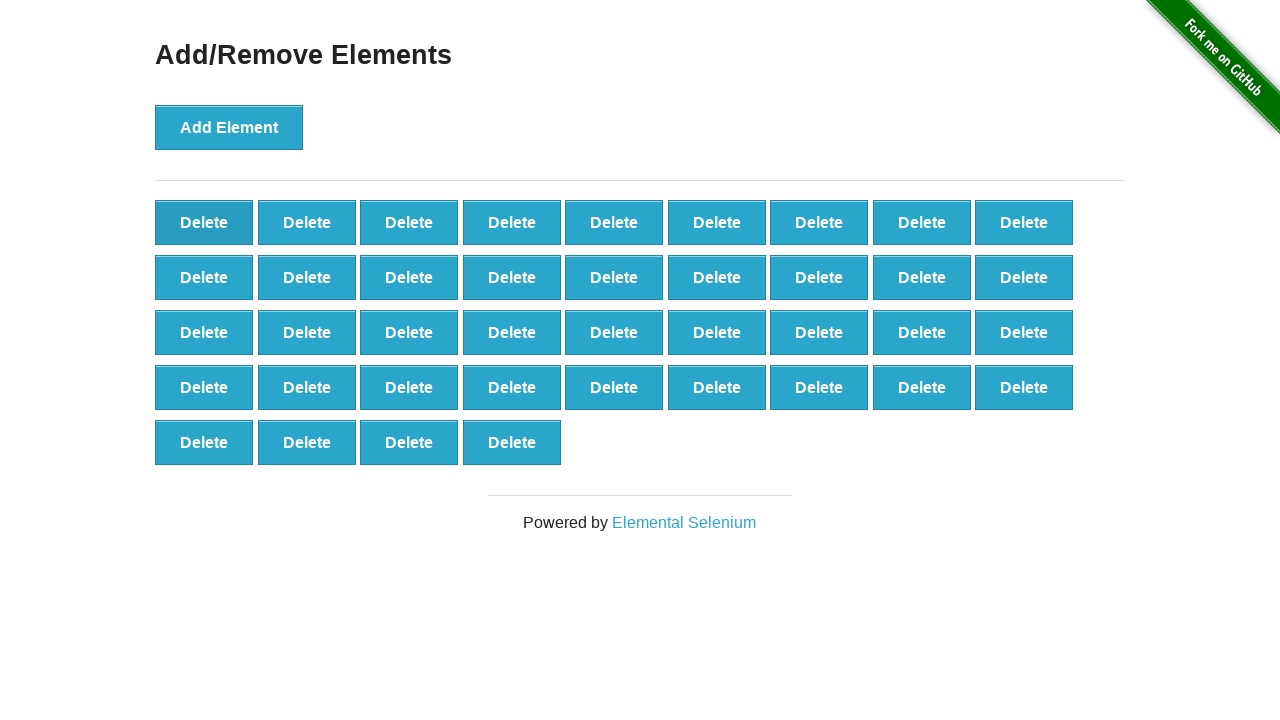

Clicked Delete button (iteration 61/90) at (204, 222) on (//*[@onclick="deleteElement()"])[1]
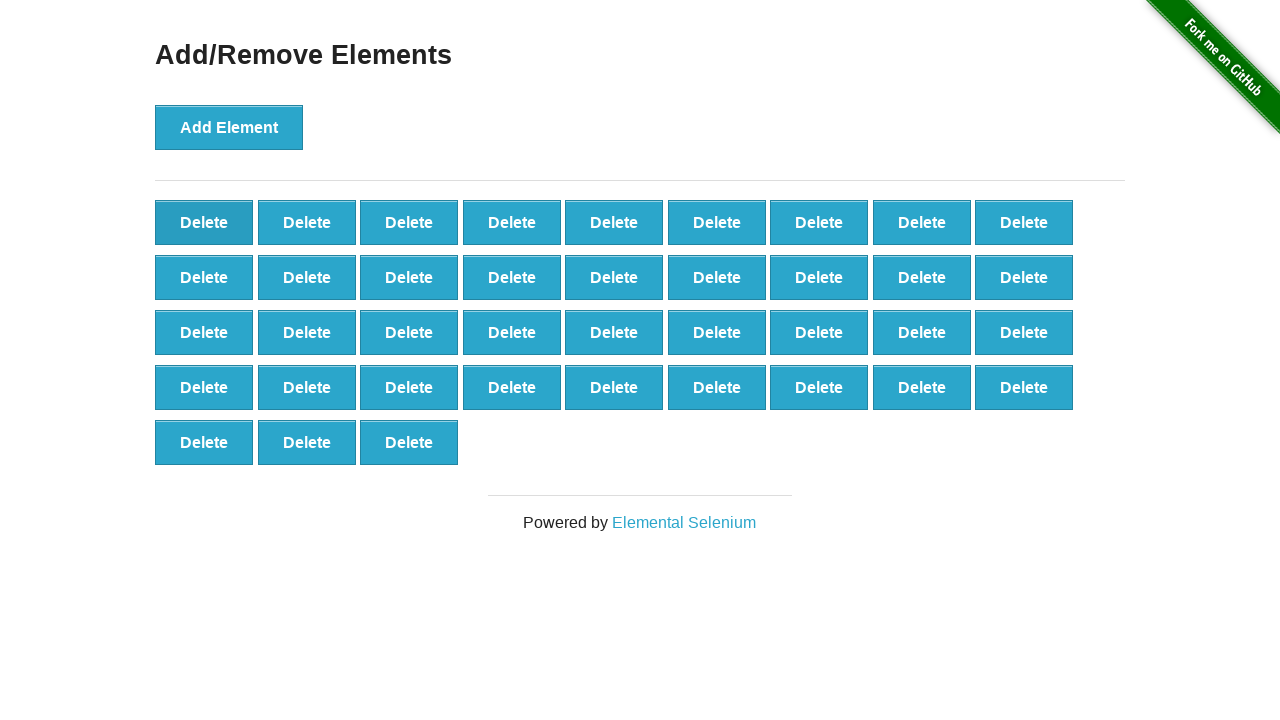

Clicked Delete button (iteration 62/90) at (204, 222) on (//*[@onclick="deleteElement()"])[1]
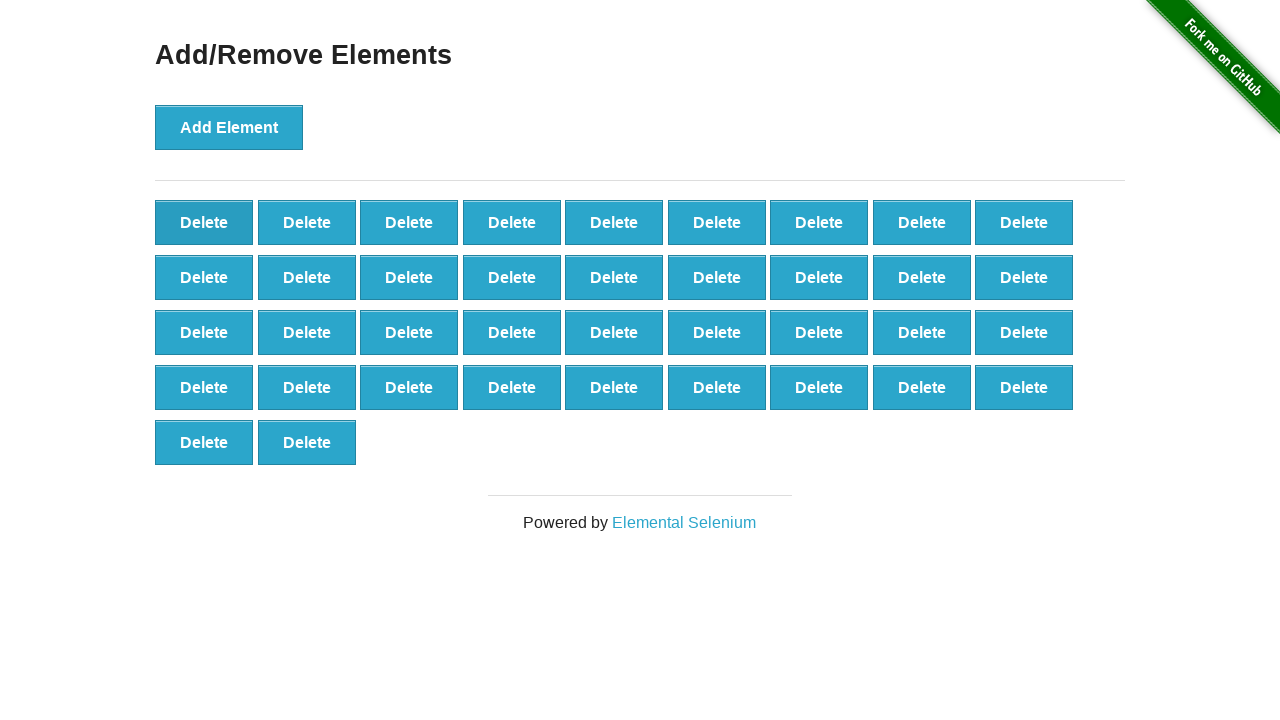

Clicked Delete button (iteration 63/90) at (204, 222) on (//*[@onclick="deleteElement()"])[1]
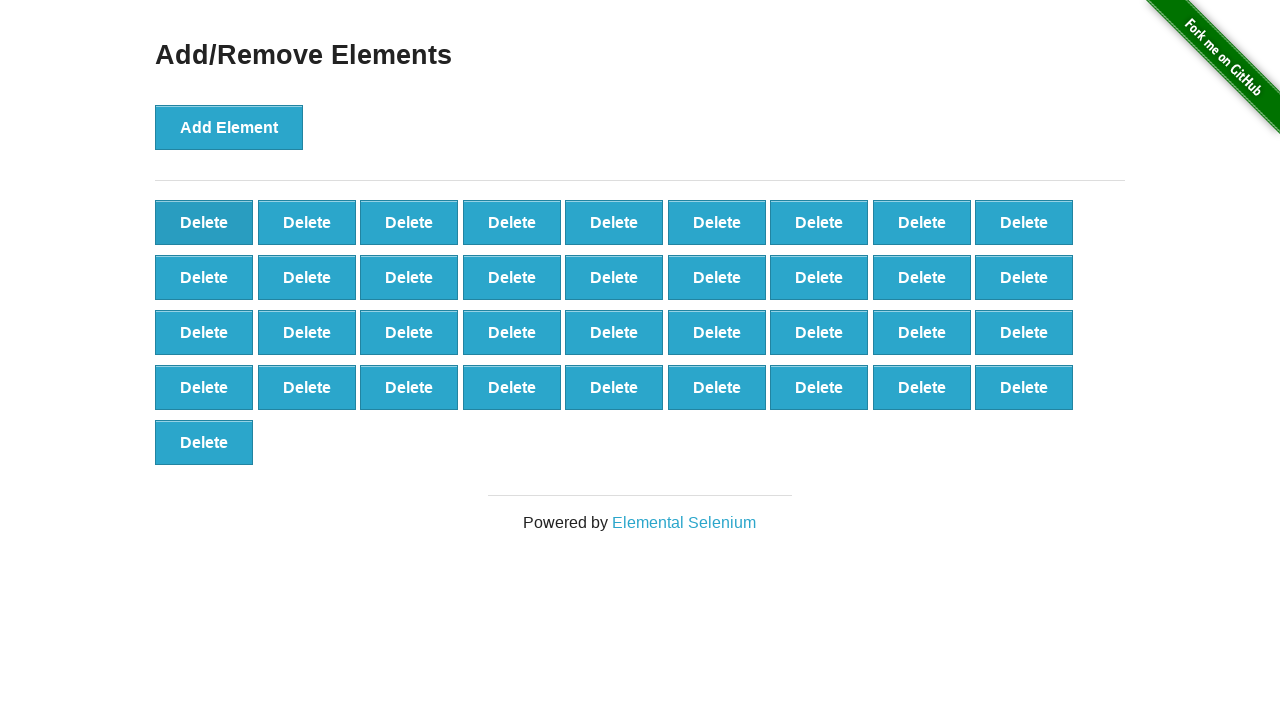

Clicked Delete button (iteration 64/90) at (204, 222) on (//*[@onclick="deleteElement()"])[1]
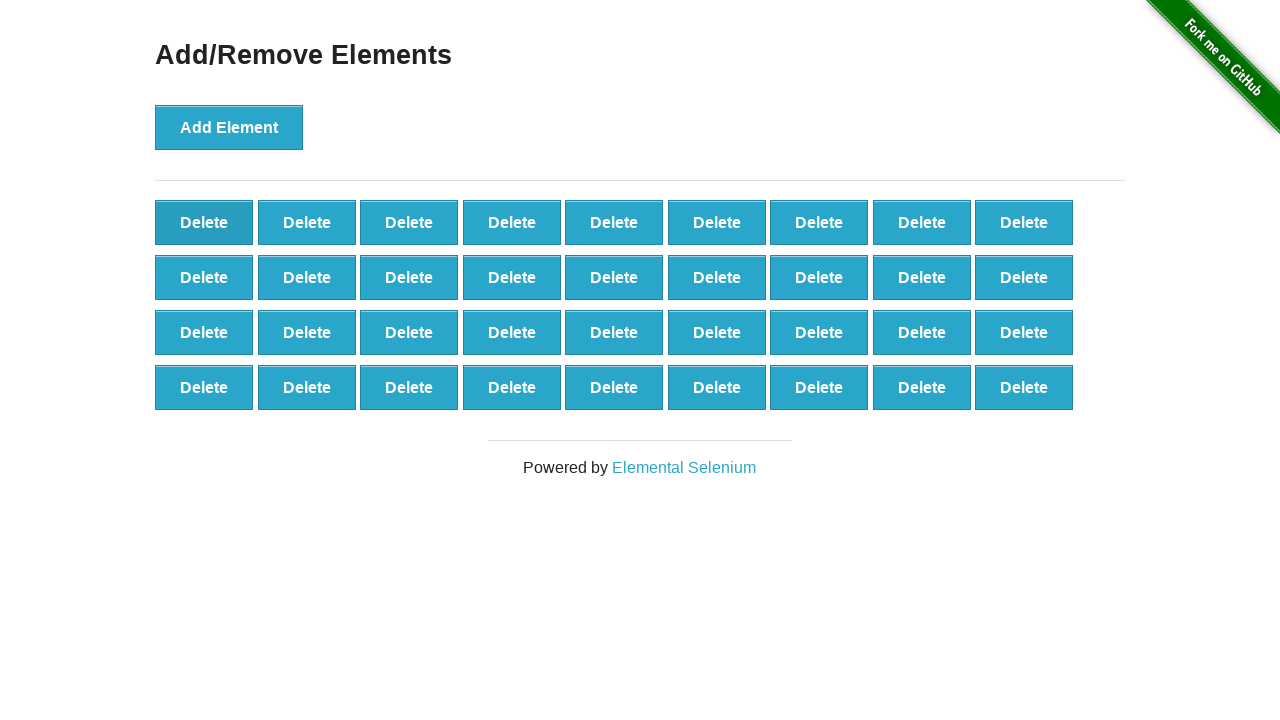

Clicked Delete button (iteration 65/90) at (204, 222) on (//*[@onclick="deleteElement()"])[1]
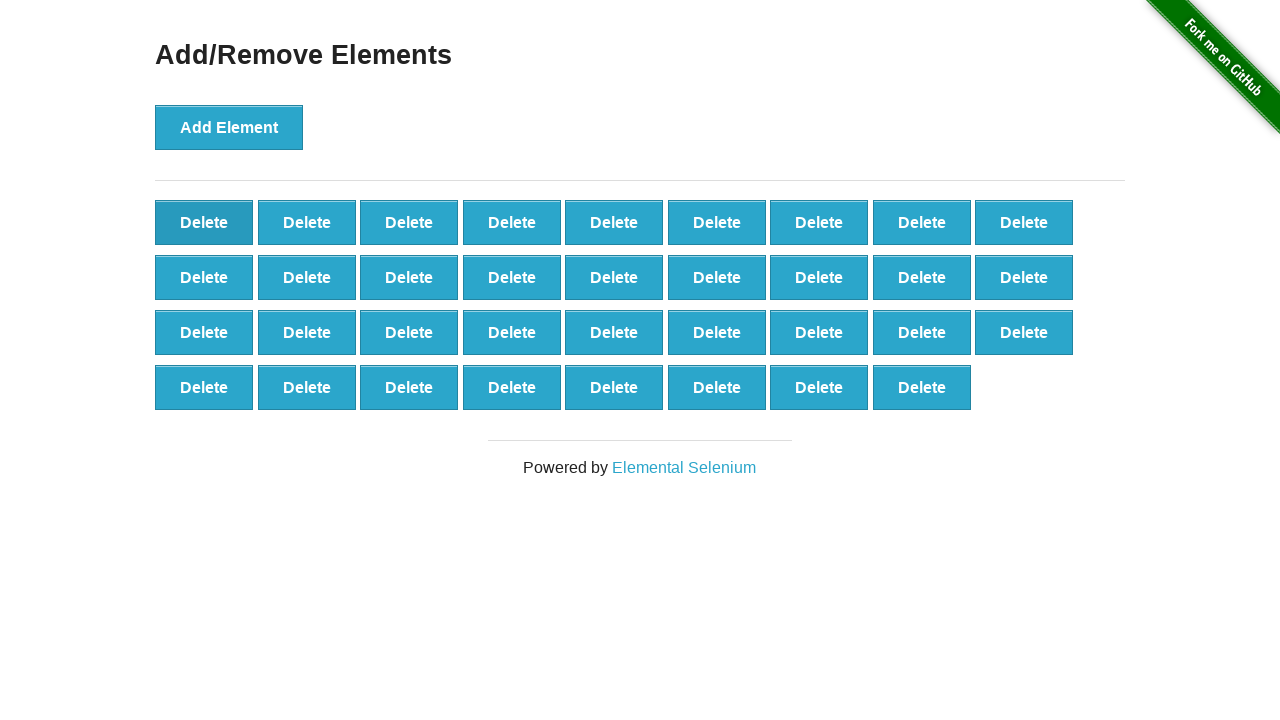

Clicked Delete button (iteration 66/90) at (204, 222) on (//*[@onclick="deleteElement()"])[1]
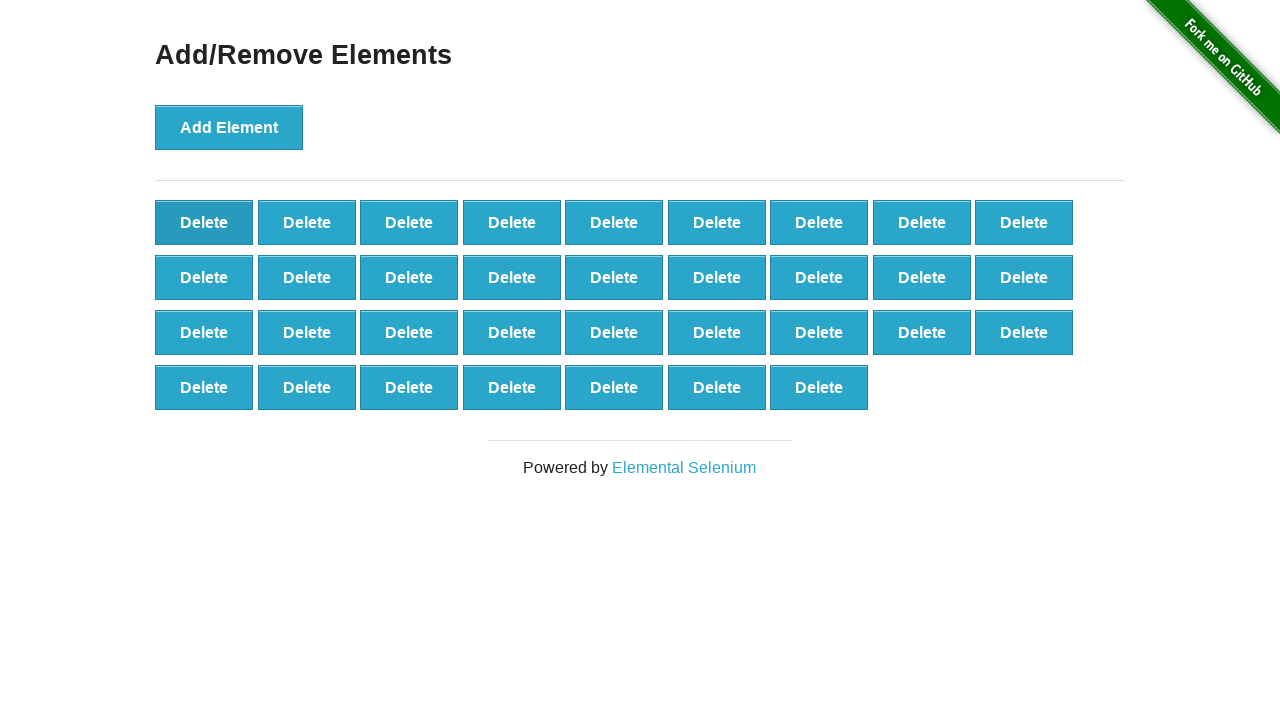

Clicked Delete button (iteration 67/90) at (204, 222) on (//*[@onclick="deleteElement()"])[1]
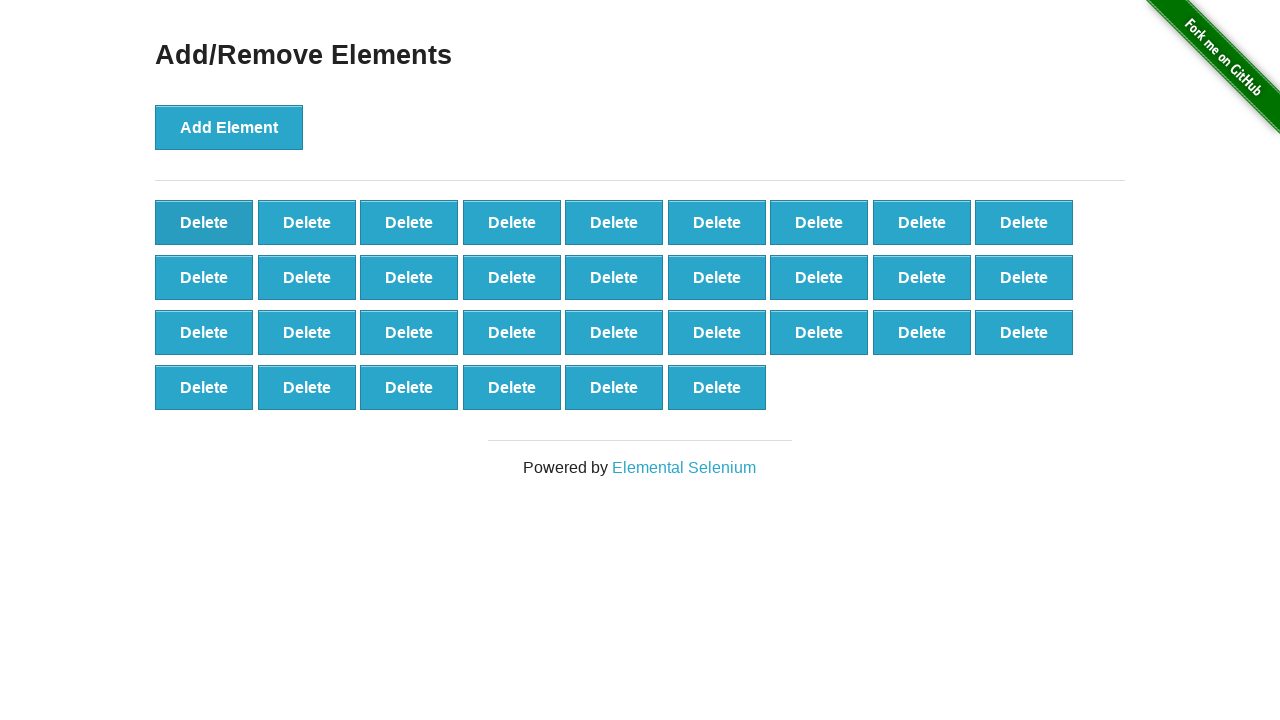

Clicked Delete button (iteration 68/90) at (204, 222) on (//*[@onclick="deleteElement()"])[1]
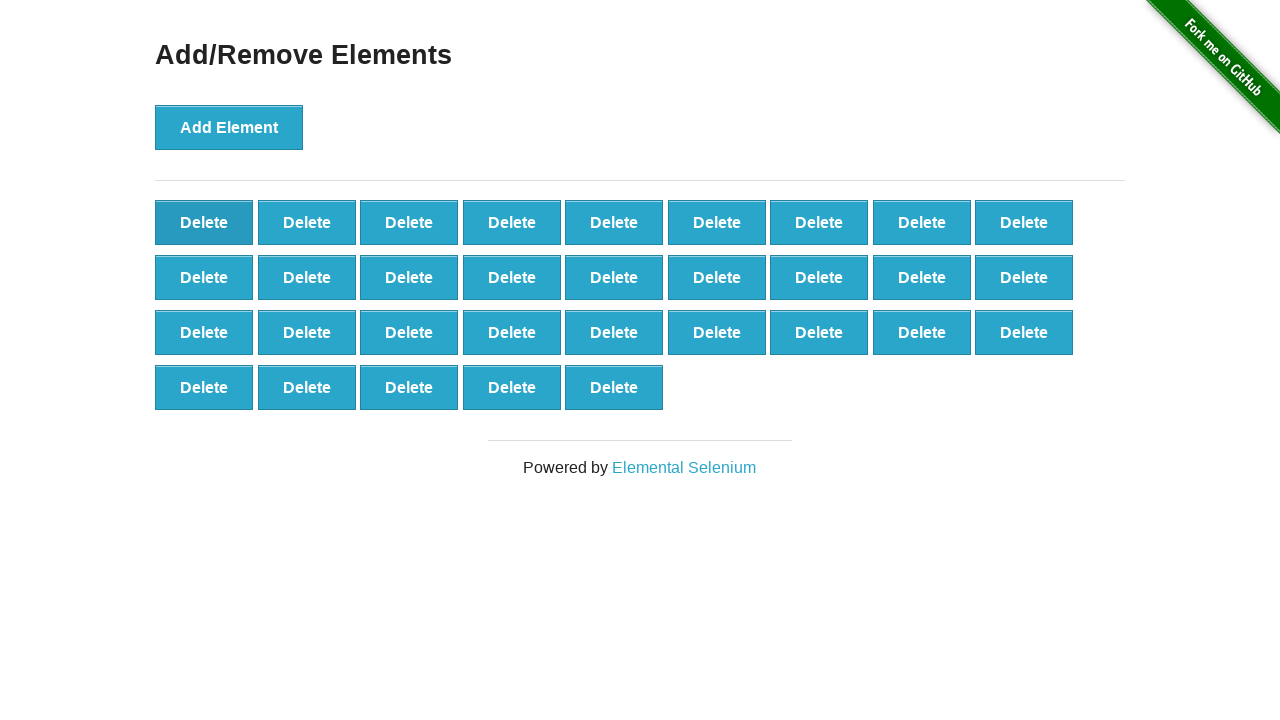

Clicked Delete button (iteration 69/90) at (204, 222) on (//*[@onclick="deleteElement()"])[1]
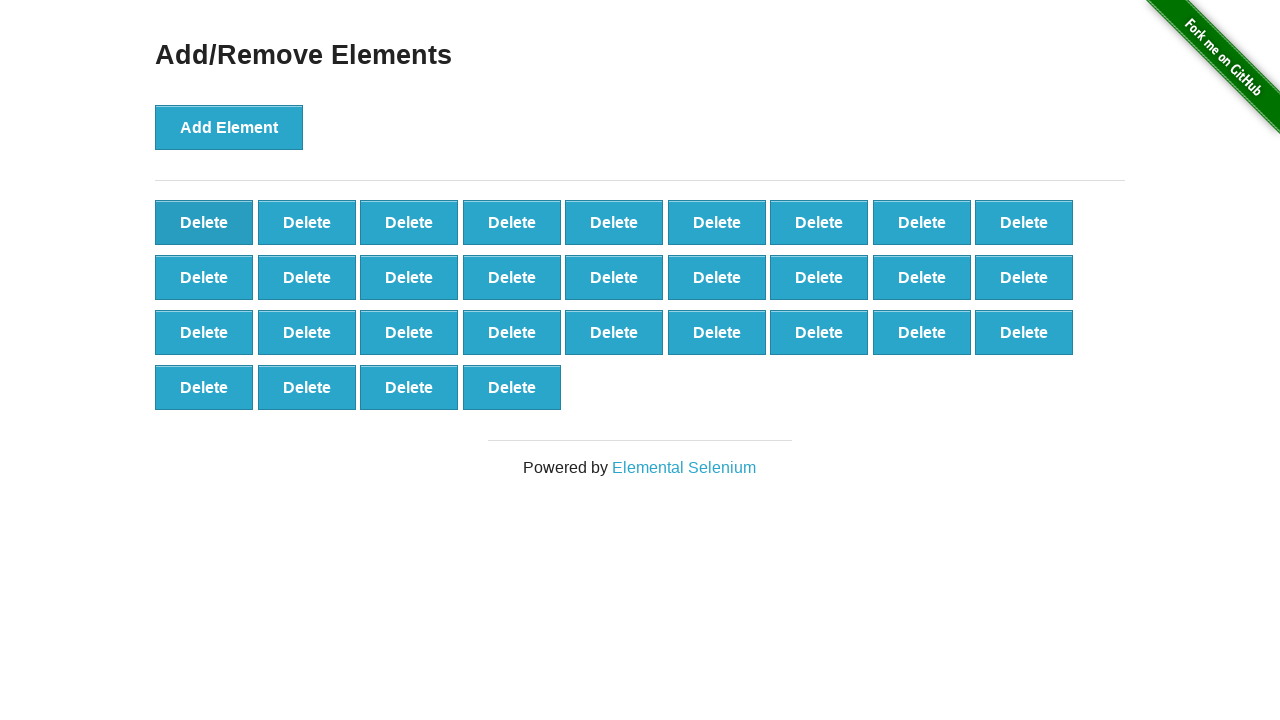

Clicked Delete button (iteration 70/90) at (204, 222) on (//*[@onclick="deleteElement()"])[1]
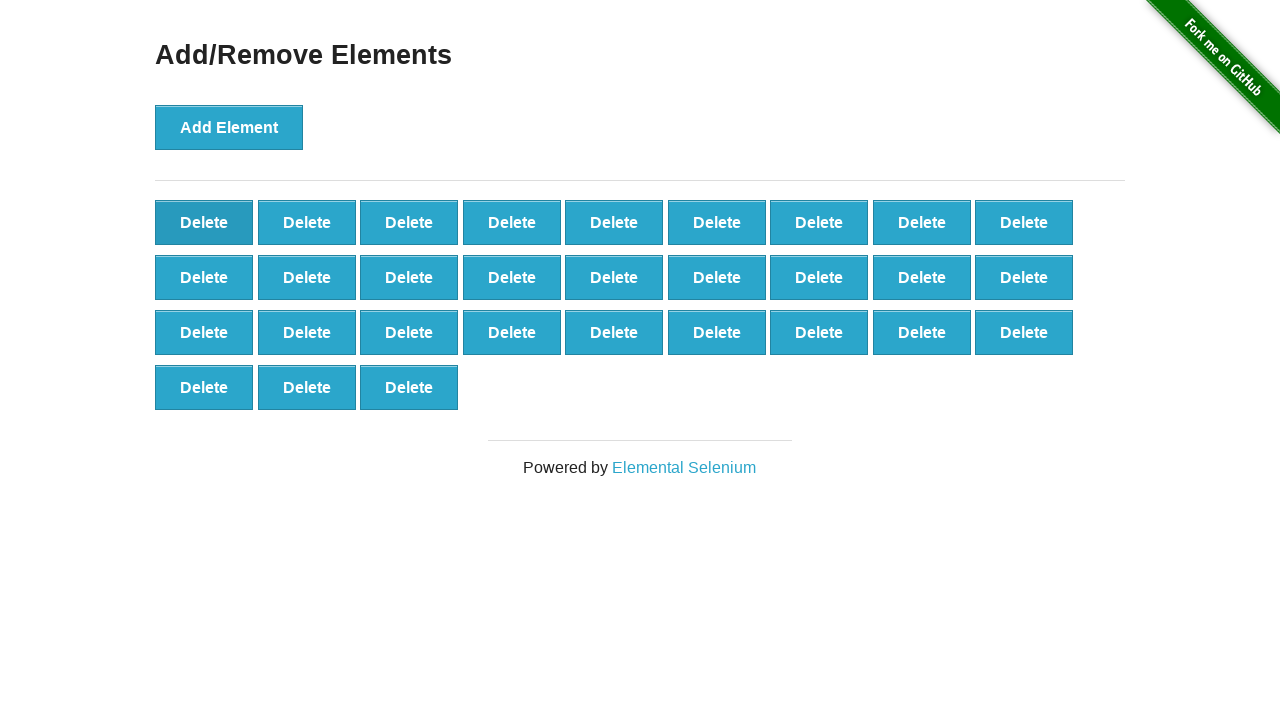

Clicked Delete button (iteration 71/90) at (204, 222) on (//*[@onclick="deleteElement()"])[1]
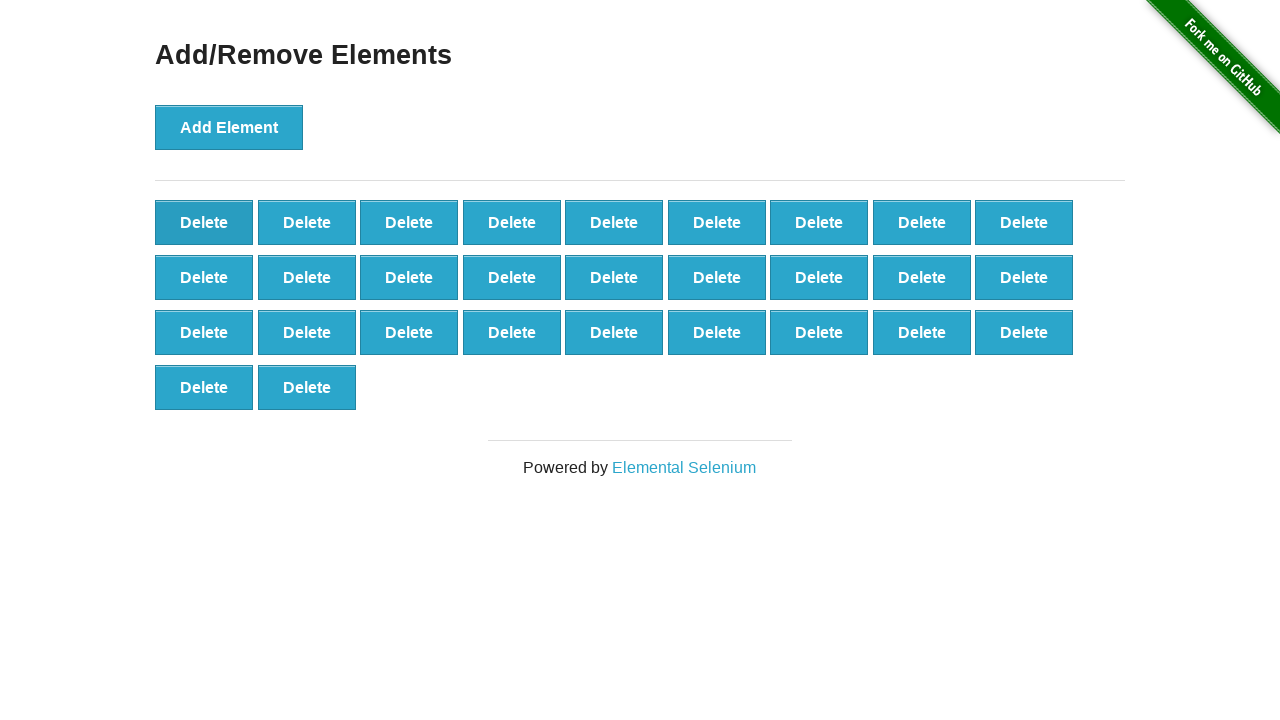

Clicked Delete button (iteration 72/90) at (204, 222) on (//*[@onclick="deleteElement()"])[1]
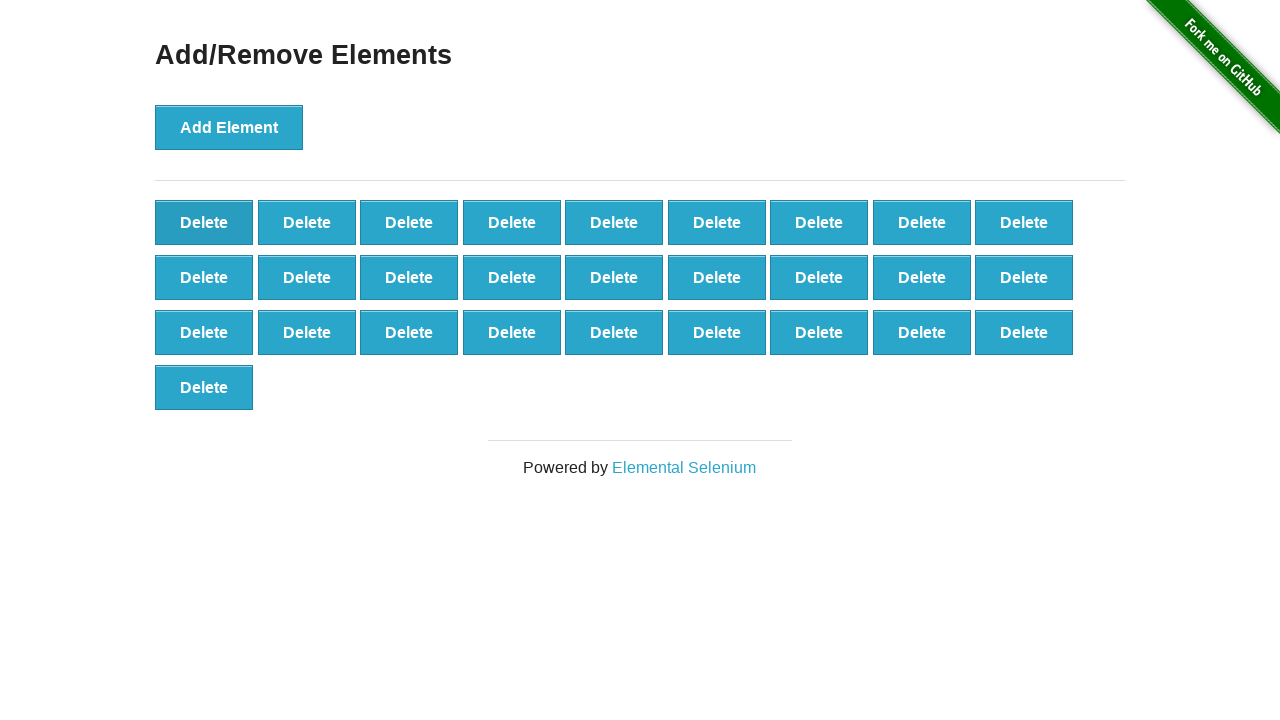

Clicked Delete button (iteration 73/90) at (204, 222) on (//*[@onclick="deleteElement()"])[1]
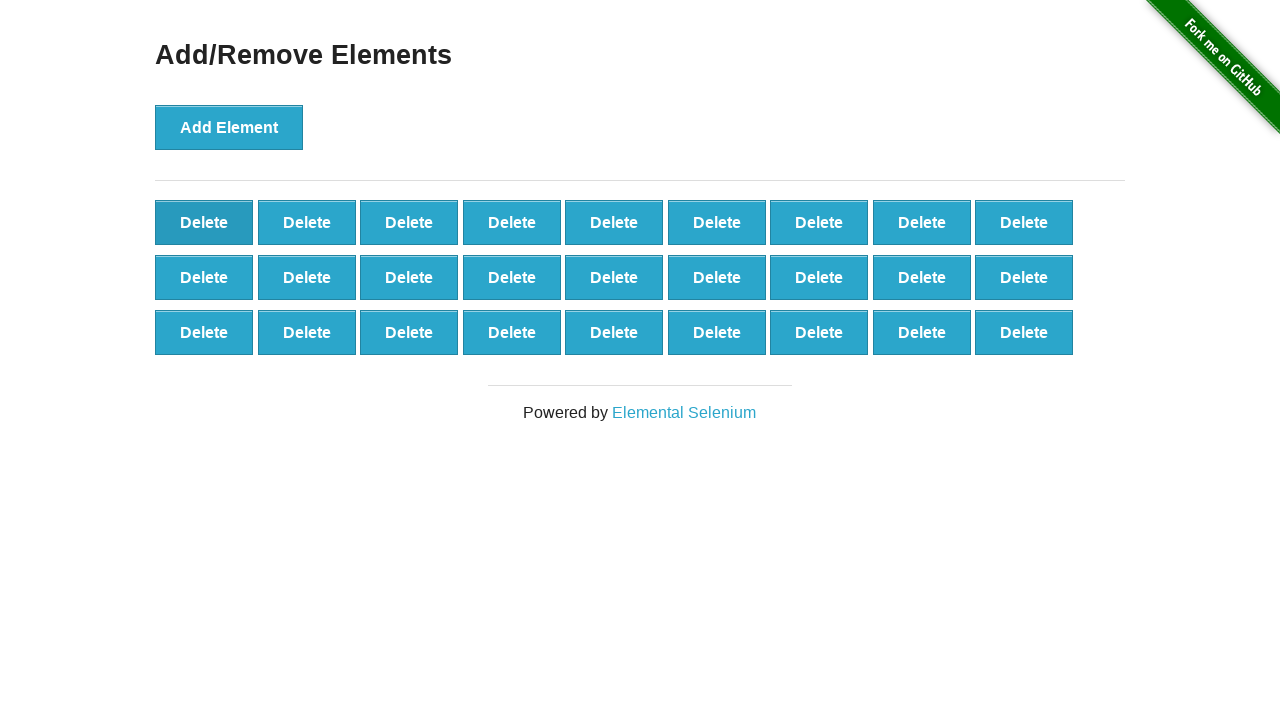

Clicked Delete button (iteration 74/90) at (204, 222) on (//*[@onclick="deleteElement()"])[1]
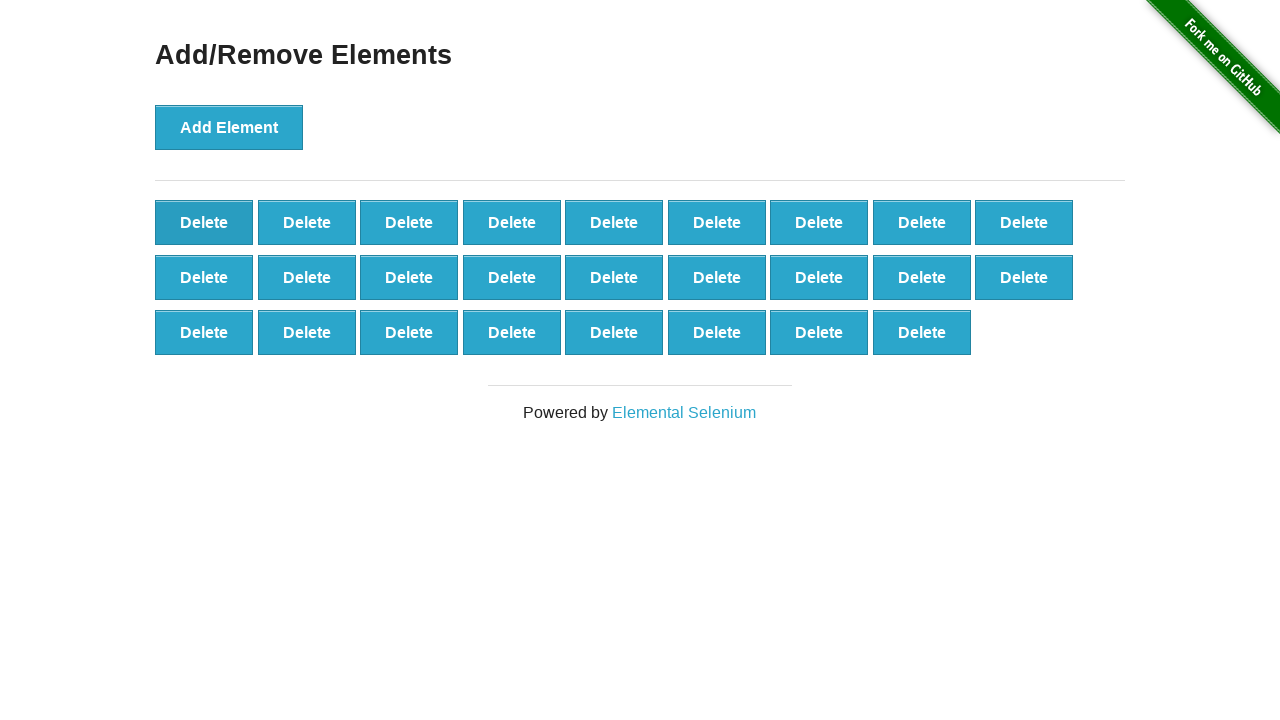

Clicked Delete button (iteration 75/90) at (204, 222) on (//*[@onclick="deleteElement()"])[1]
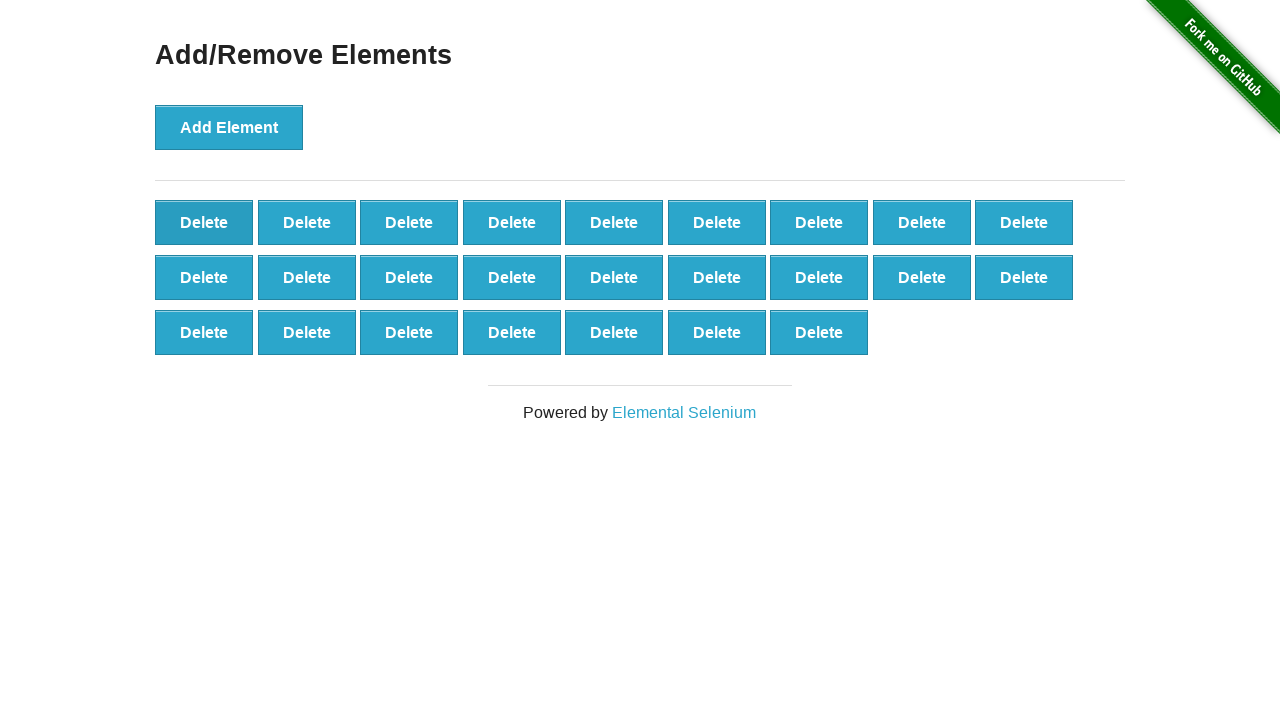

Clicked Delete button (iteration 76/90) at (204, 222) on (//*[@onclick="deleteElement()"])[1]
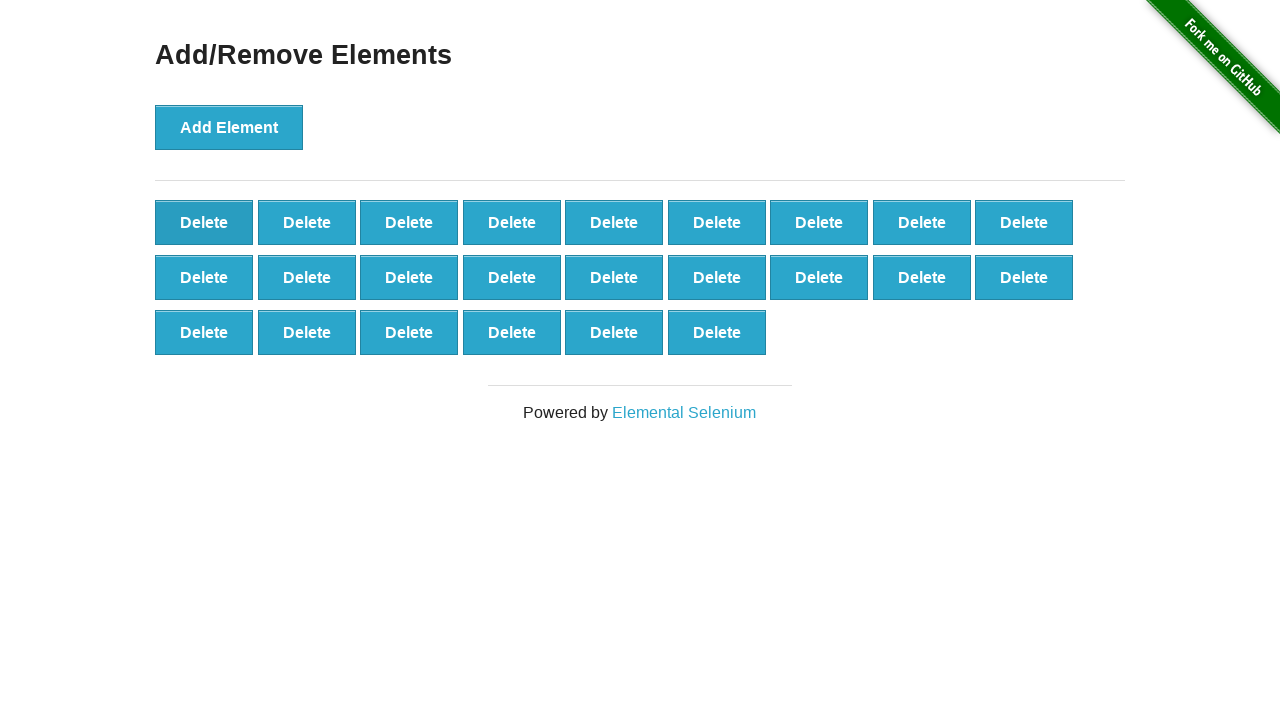

Clicked Delete button (iteration 77/90) at (204, 222) on (//*[@onclick="deleteElement()"])[1]
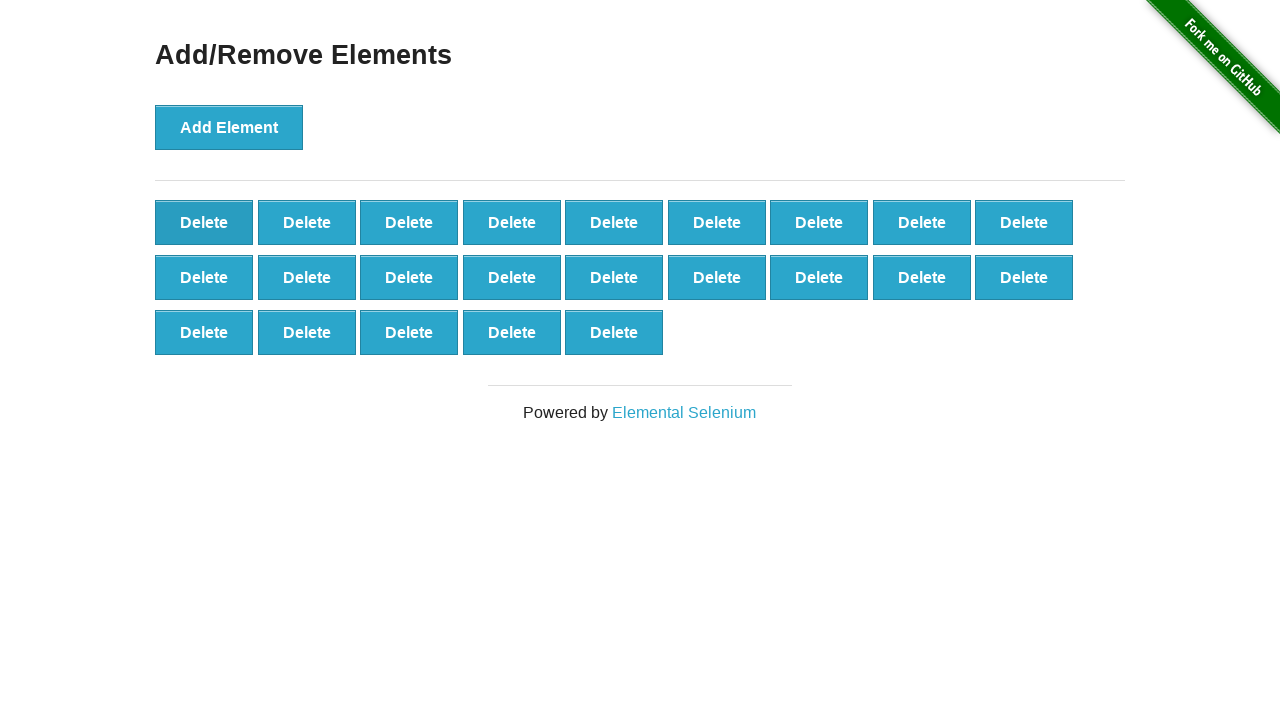

Clicked Delete button (iteration 78/90) at (204, 222) on (//*[@onclick="deleteElement()"])[1]
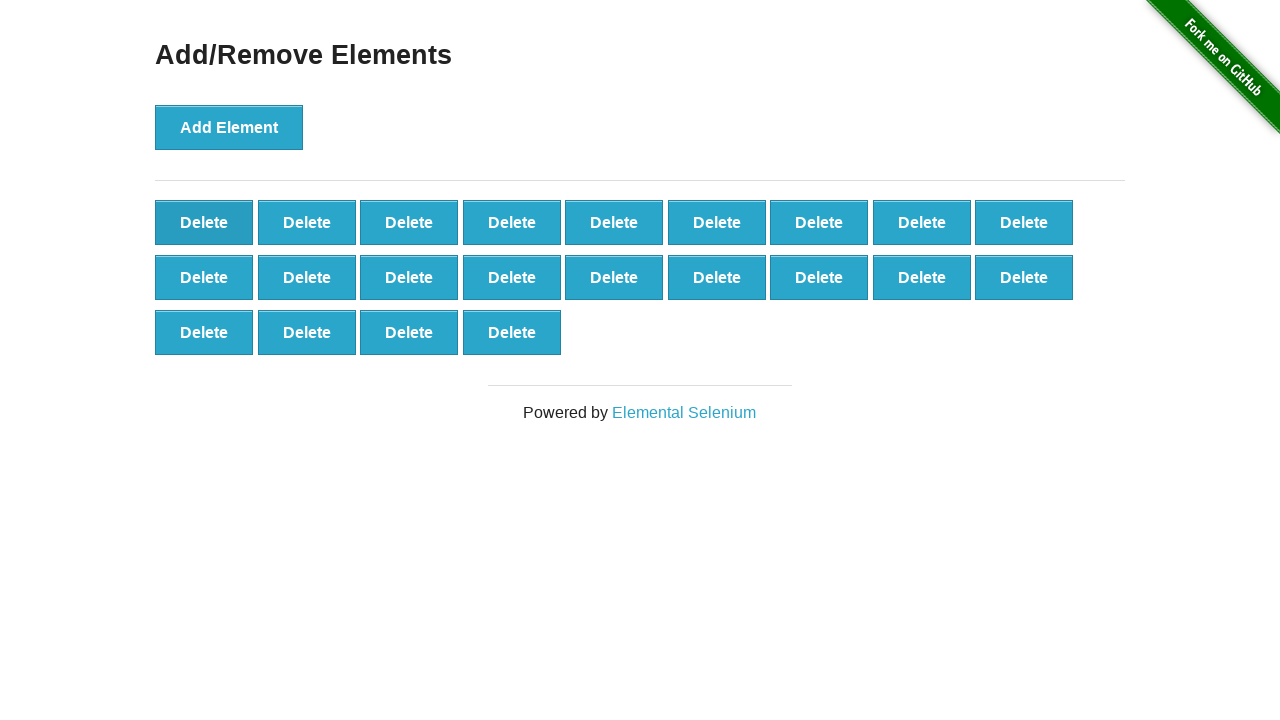

Clicked Delete button (iteration 79/90) at (204, 222) on (//*[@onclick="deleteElement()"])[1]
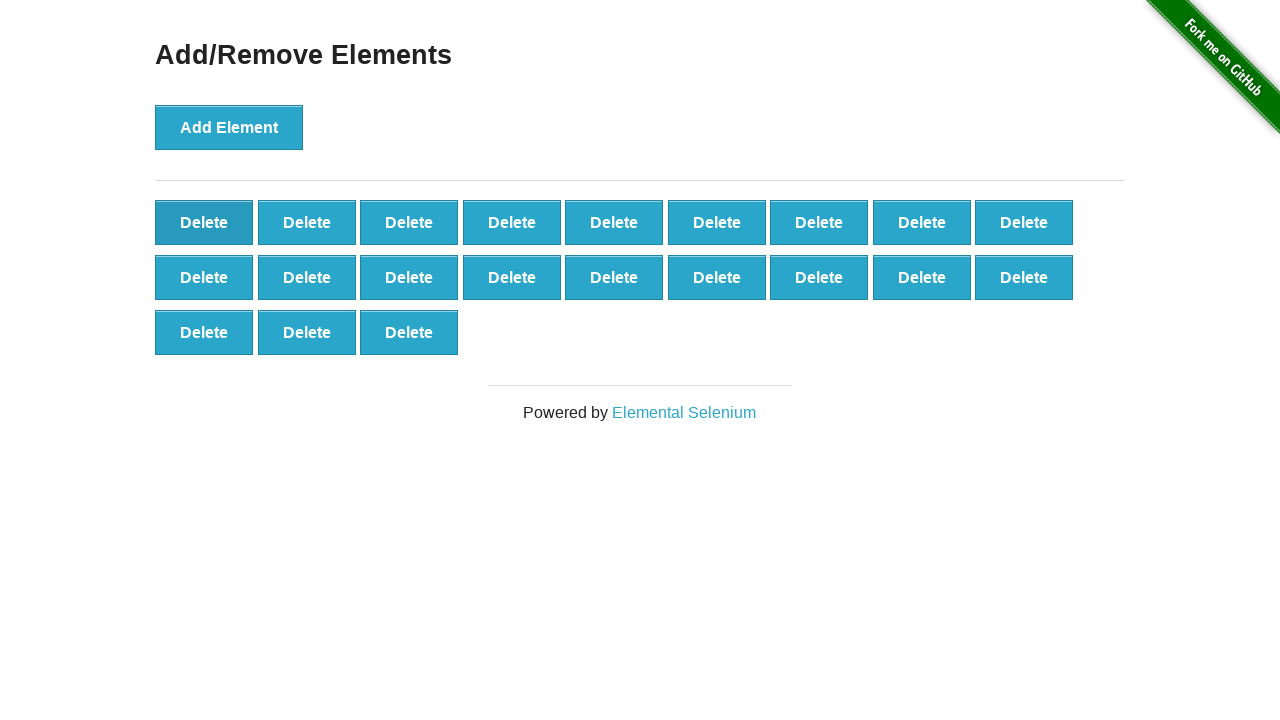

Clicked Delete button (iteration 80/90) at (204, 222) on (//*[@onclick="deleteElement()"])[1]
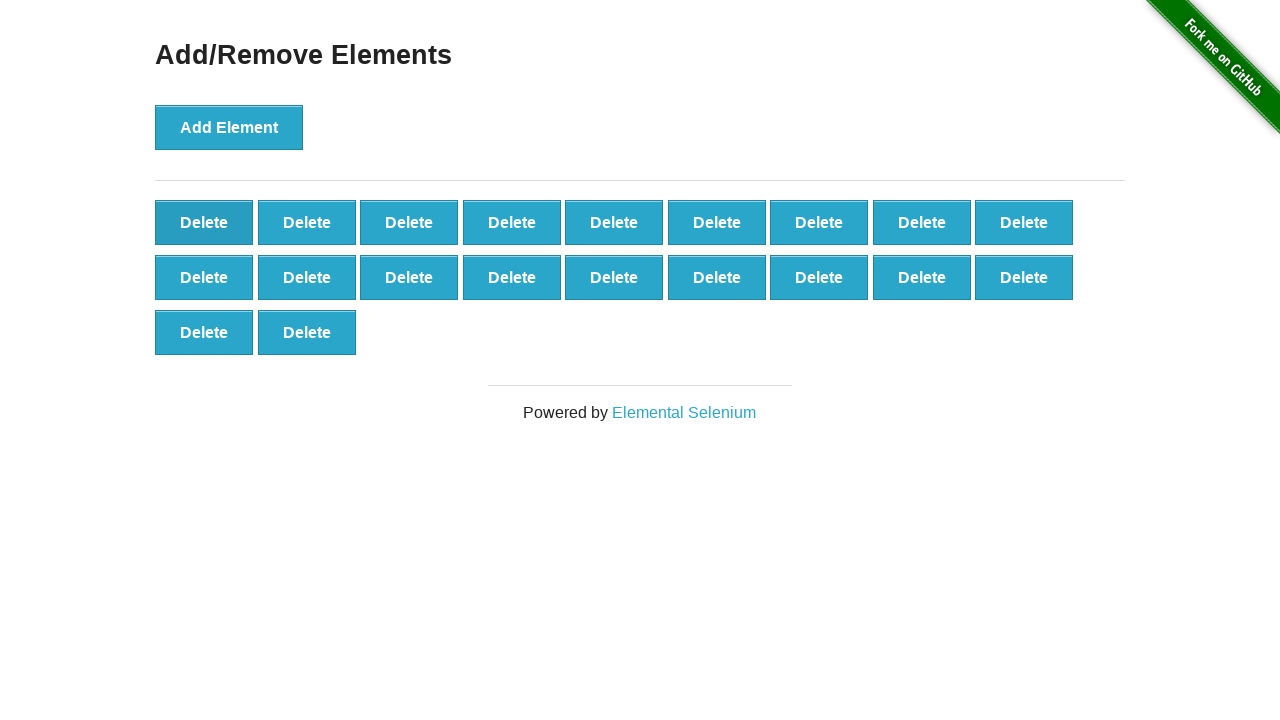

Clicked Delete button (iteration 81/90) at (204, 222) on (//*[@onclick="deleteElement()"])[1]
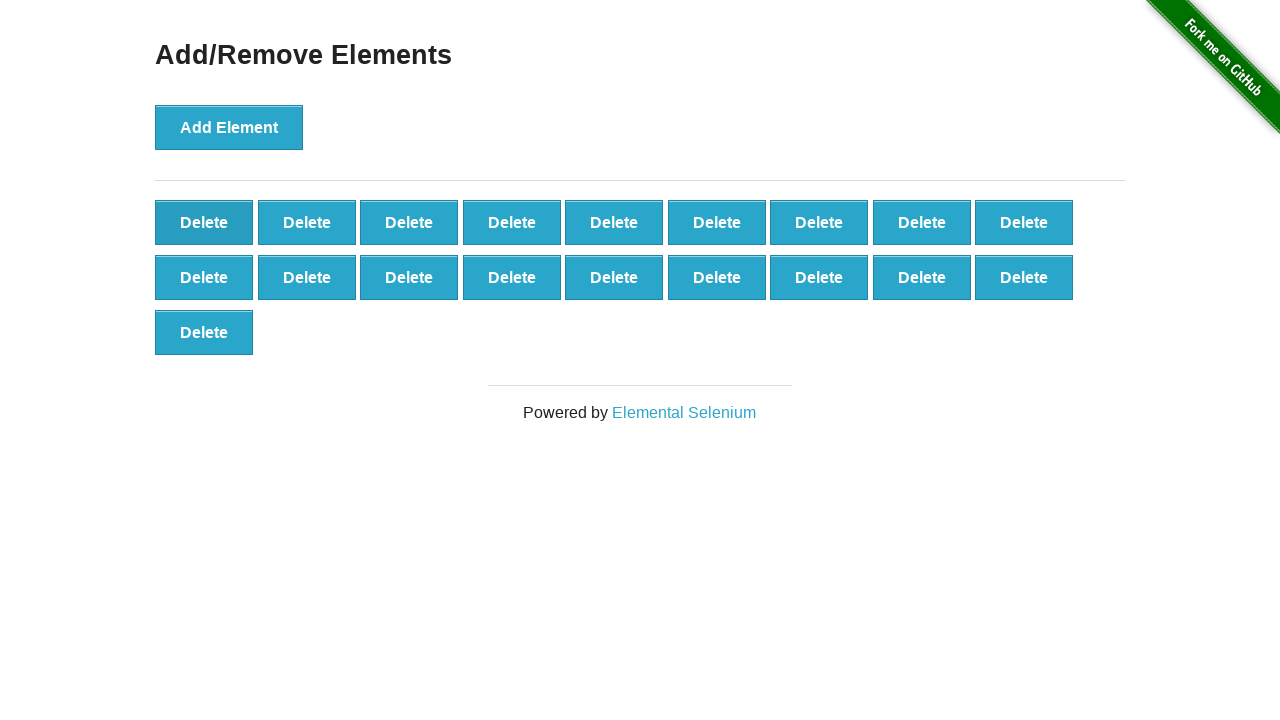

Clicked Delete button (iteration 82/90) at (204, 222) on (//*[@onclick="deleteElement()"])[1]
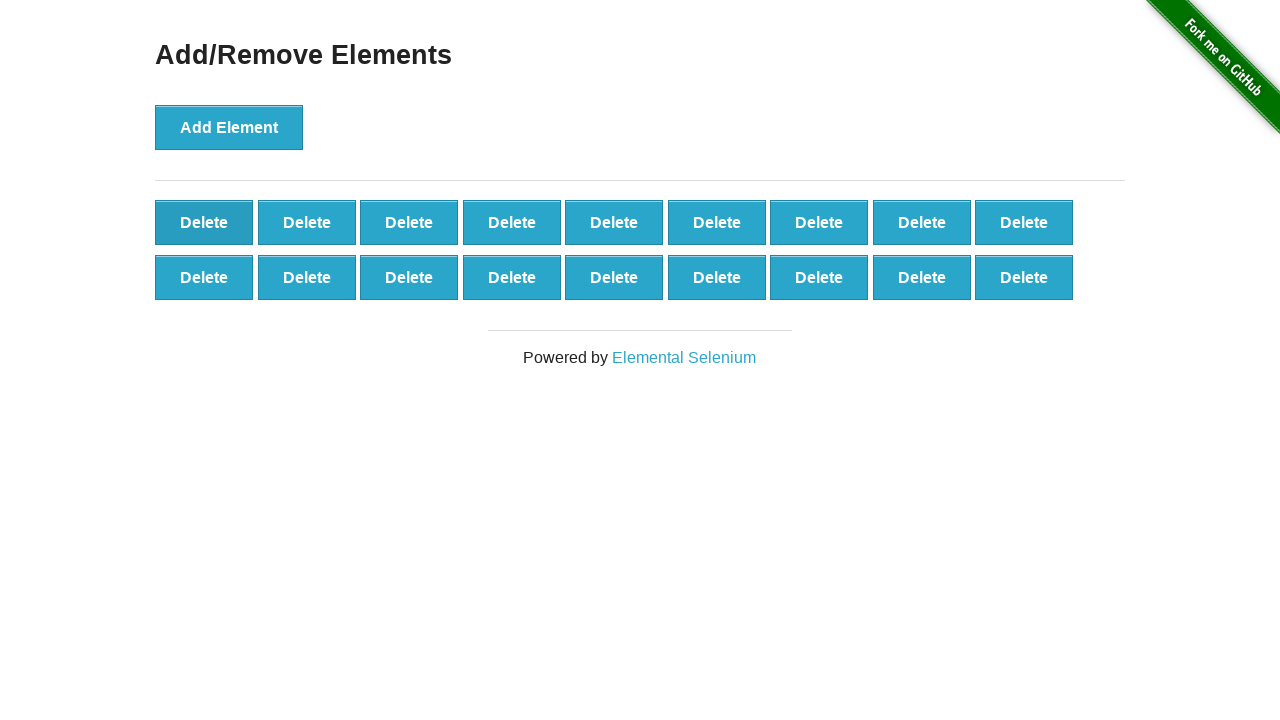

Clicked Delete button (iteration 83/90) at (204, 222) on (//*[@onclick="deleteElement()"])[1]
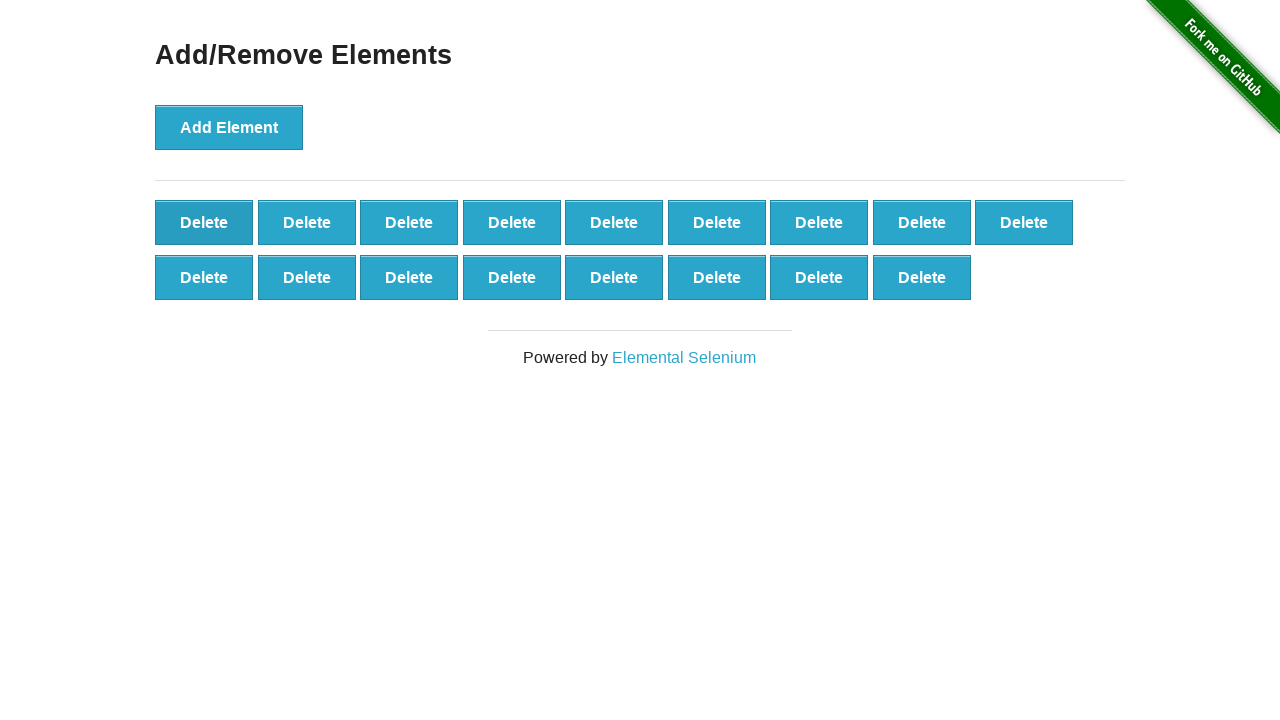

Clicked Delete button (iteration 84/90) at (204, 222) on (//*[@onclick="deleteElement()"])[1]
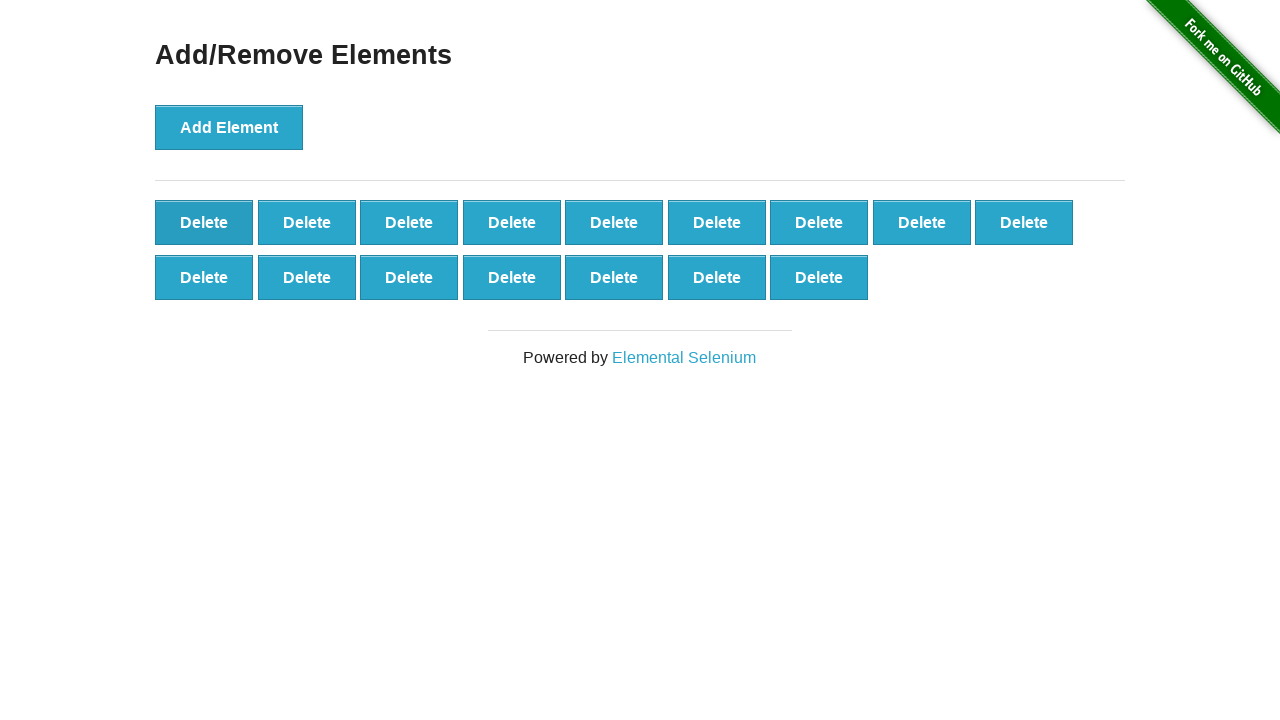

Clicked Delete button (iteration 85/90) at (204, 222) on (//*[@onclick="deleteElement()"])[1]
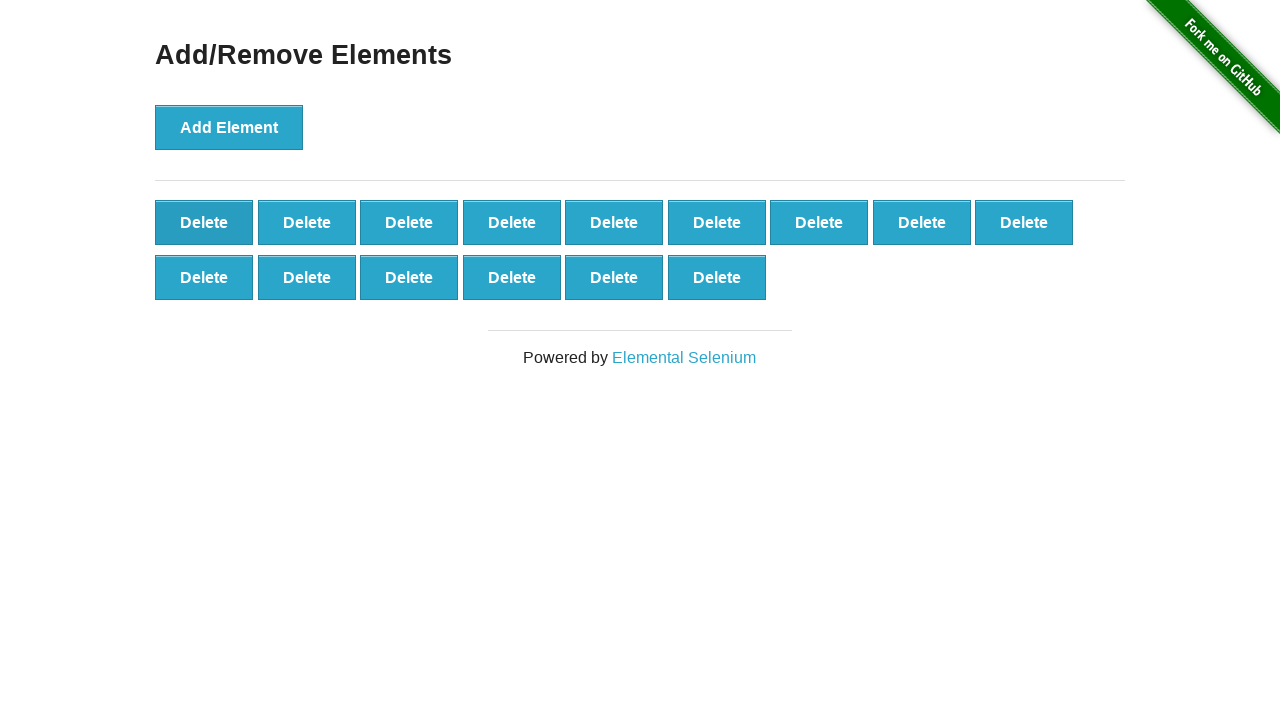

Clicked Delete button (iteration 86/90) at (204, 222) on (//*[@onclick="deleteElement()"])[1]
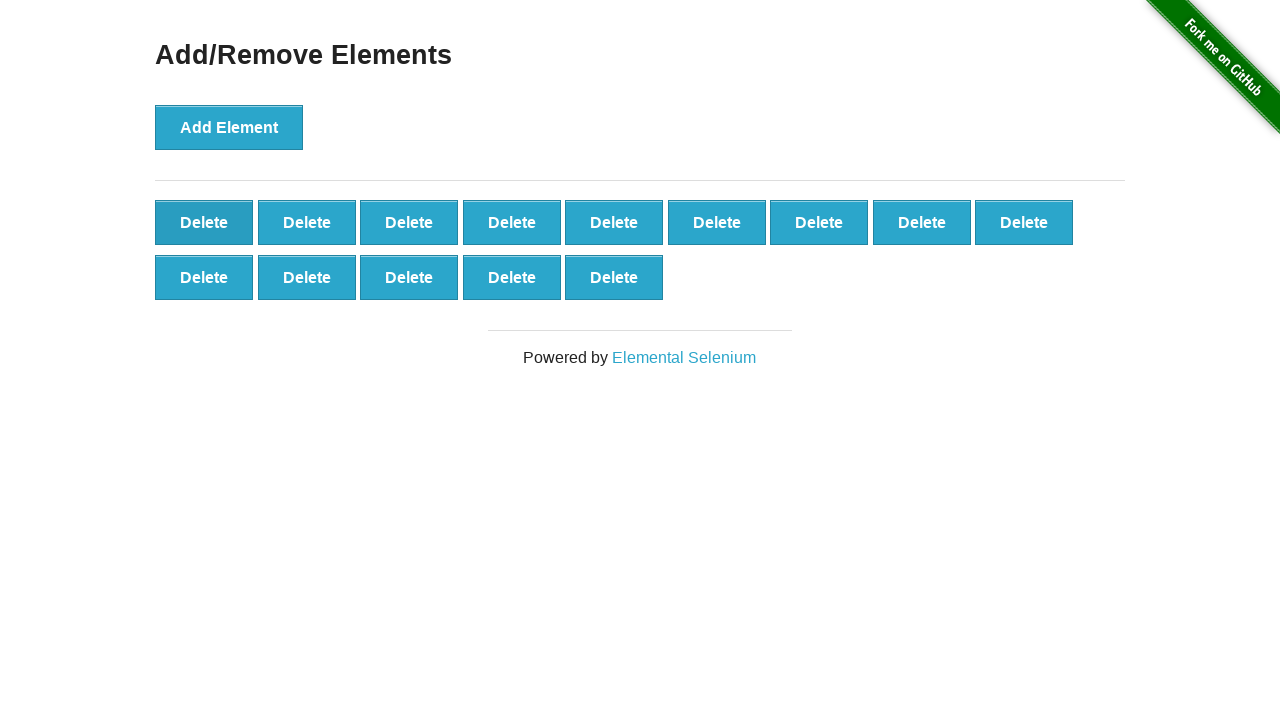

Clicked Delete button (iteration 87/90) at (204, 222) on (//*[@onclick="deleteElement()"])[1]
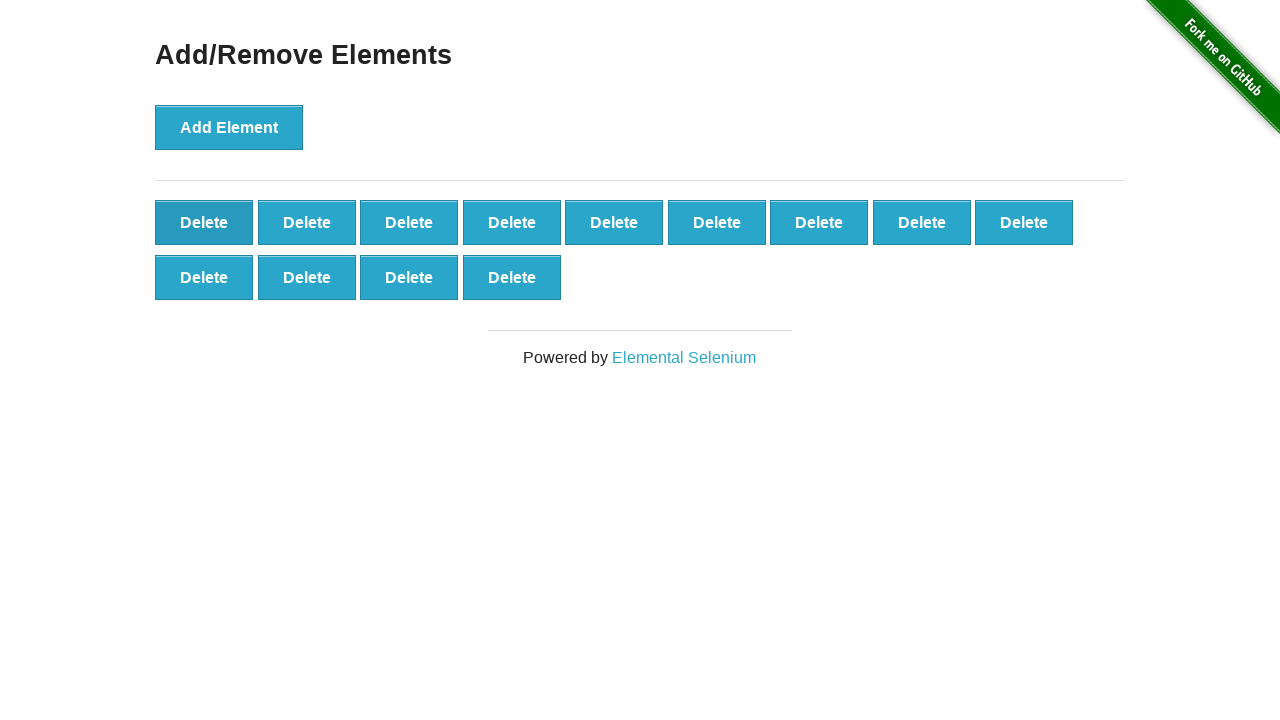

Clicked Delete button (iteration 88/90) at (204, 222) on (//*[@onclick="deleteElement()"])[1]
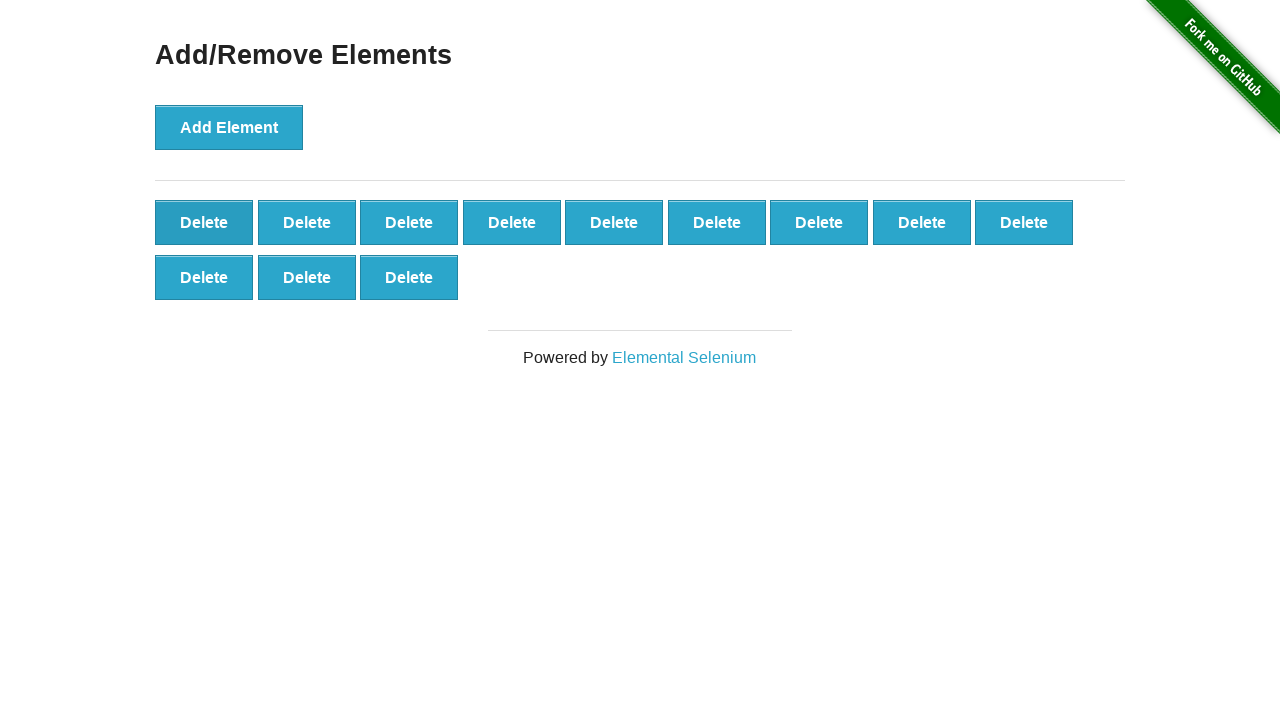

Clicked Delete button (iteration 89/90) at (204, 222) on (//*[@onclick="deleteElement()"])[1]
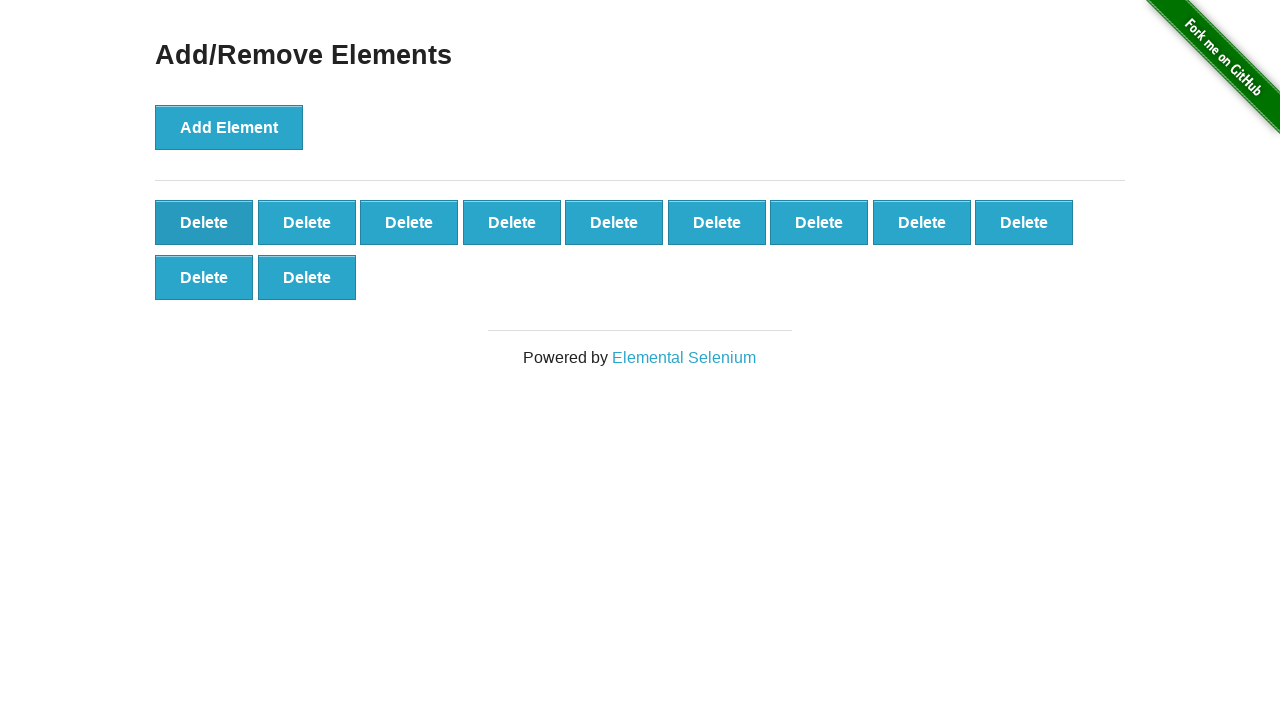

Clicked Delete button (iteration 90/90) at (204, 222) on (//*[@onclick="deleteElement()"])[1]
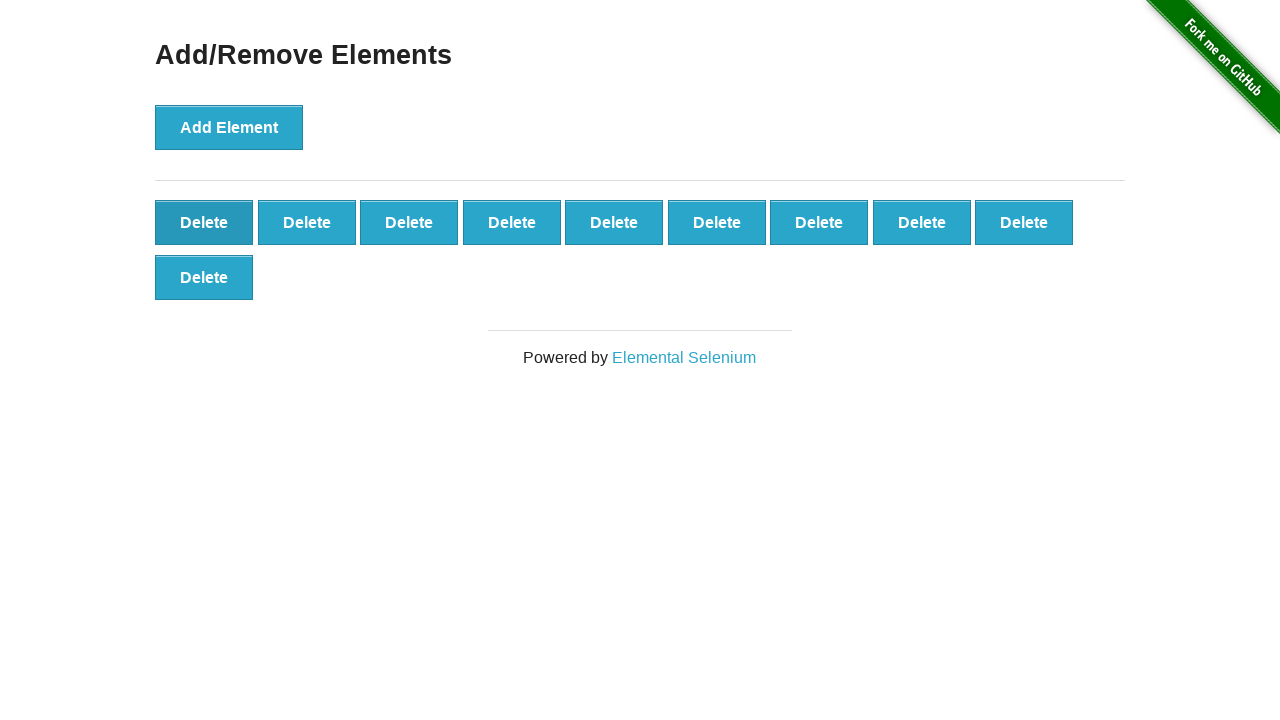

Waited 1 second for element removal to complete
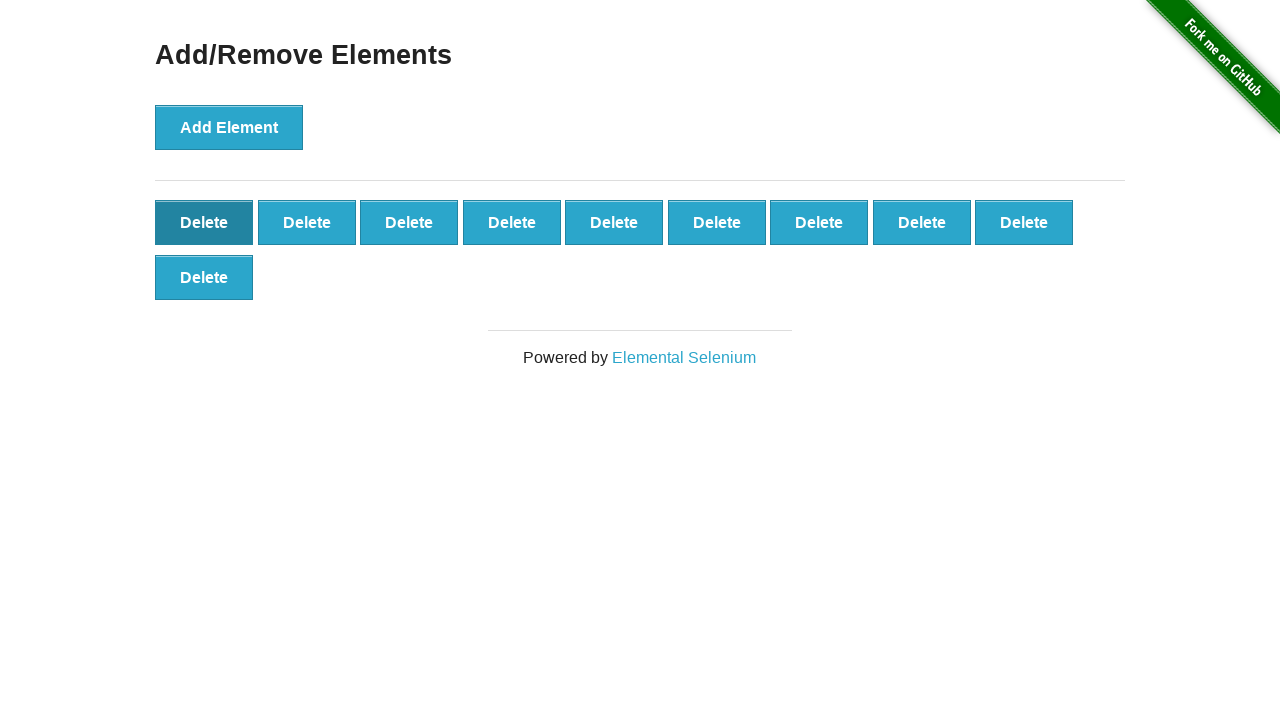

Located all remaining elements for final verification
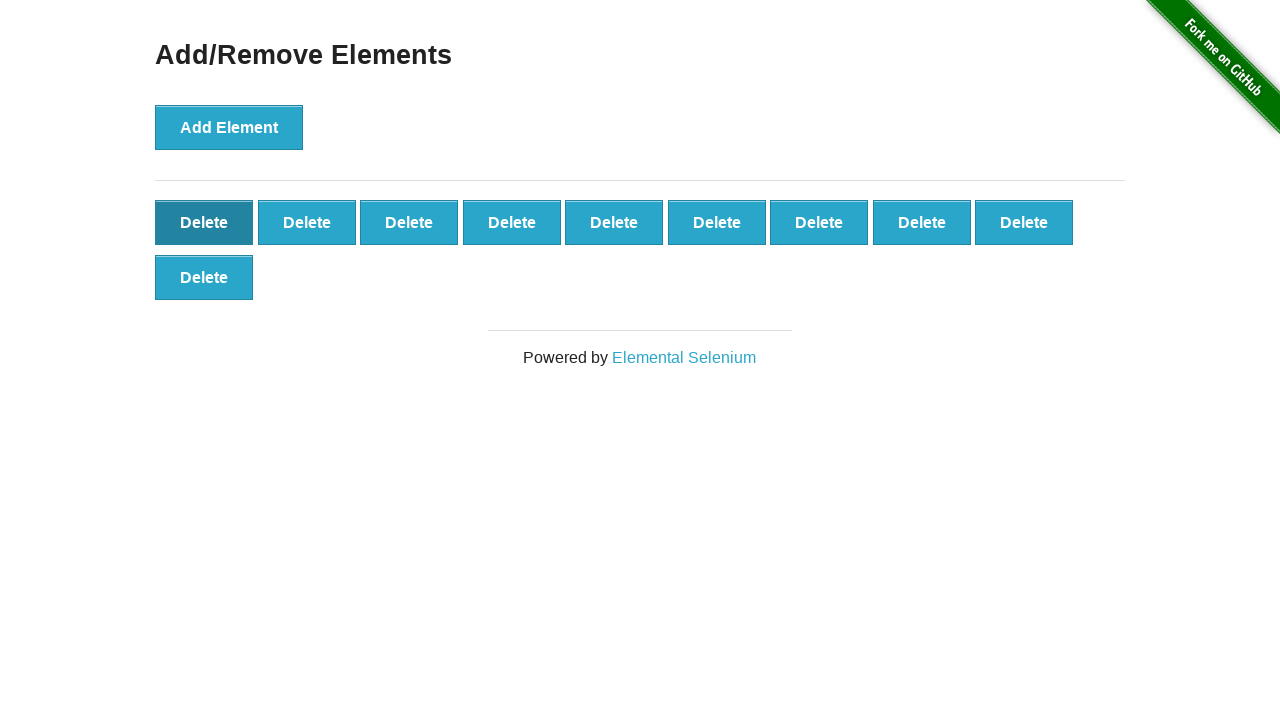

Verified that 10 elements remain after deleting 90
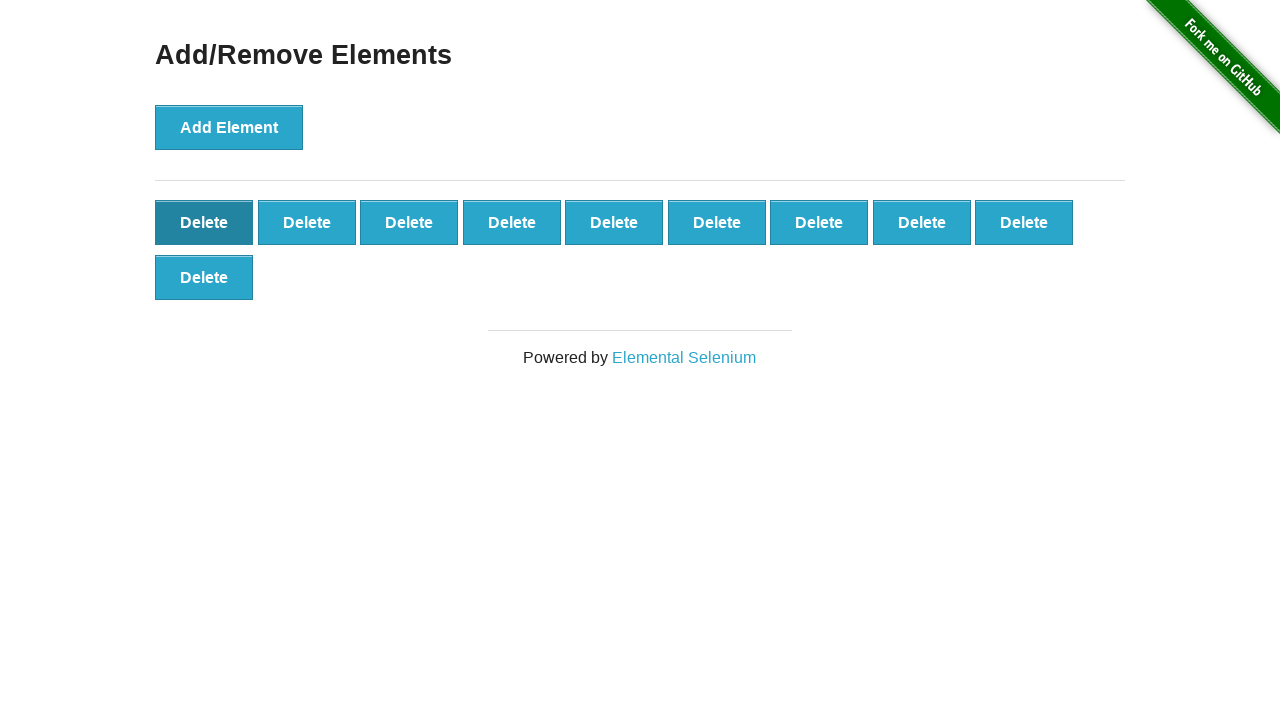

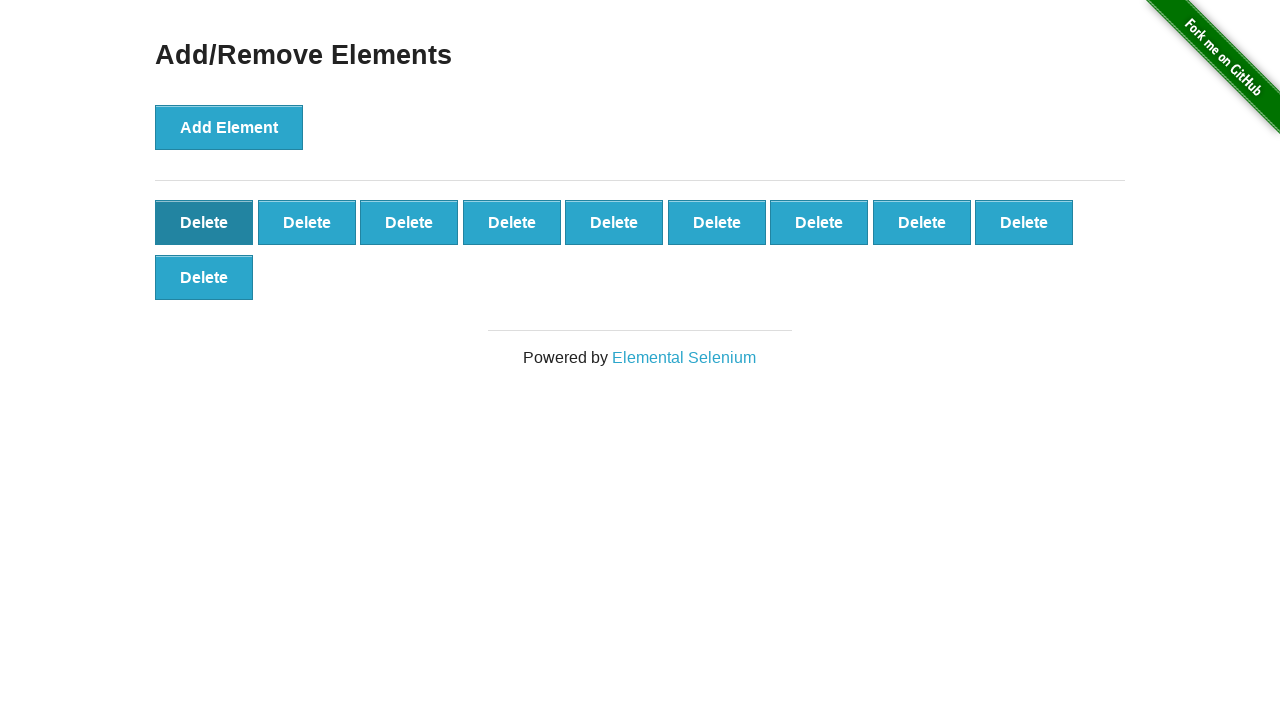